Navigates to a calorie calculator page, interacts with the age input field by clearing and entering a new value, and verifies table elements are present

Starting URL: https://www.calculator.net/calorie-calculator.html

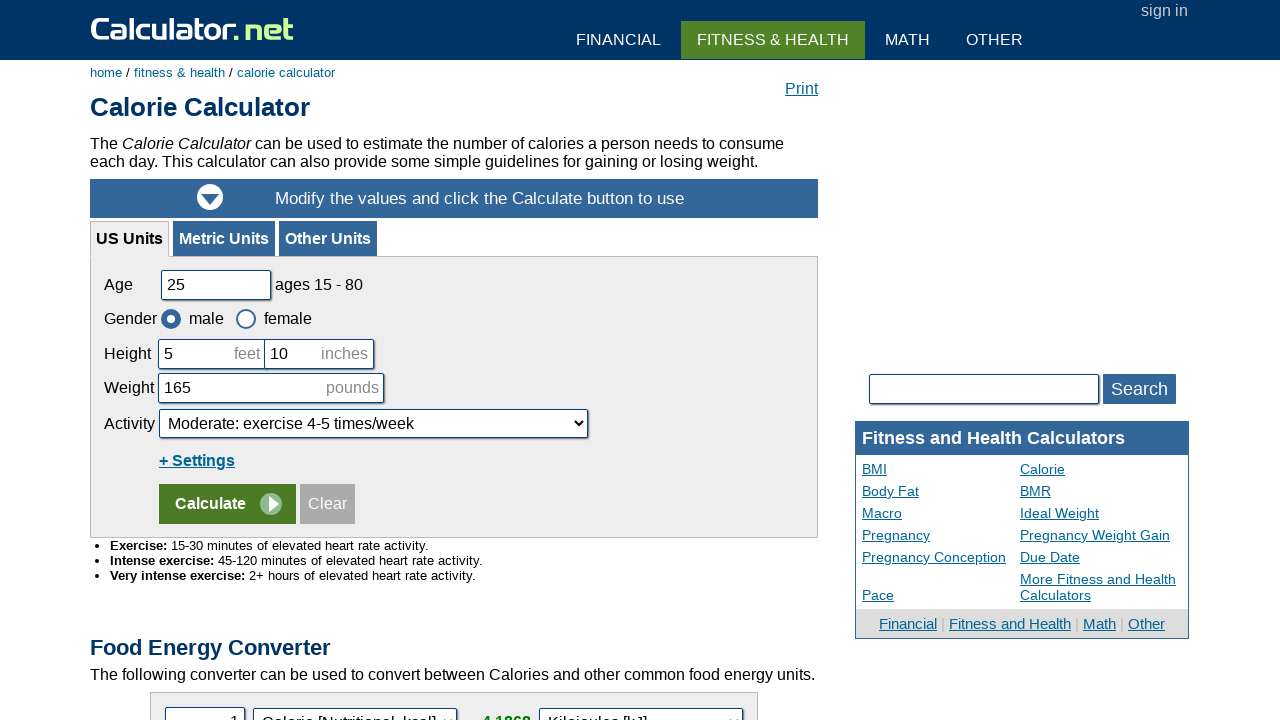

Navigated to calorie calculator page
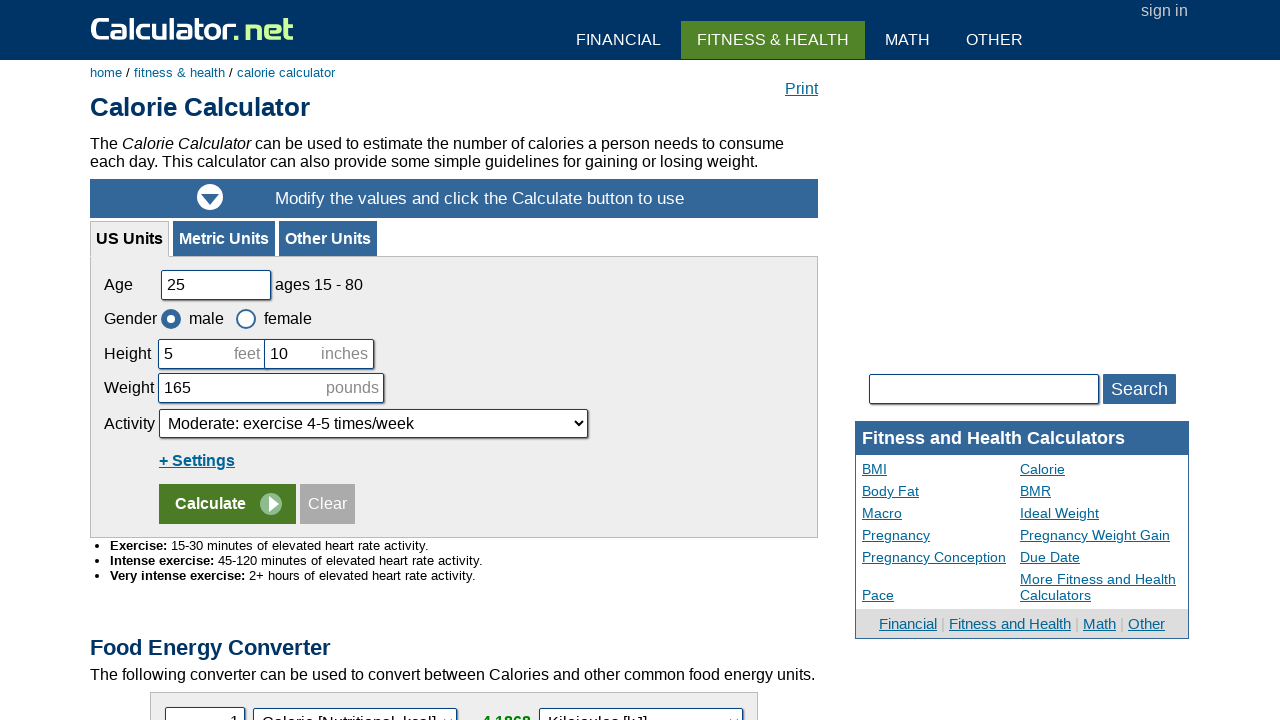

Located age label element
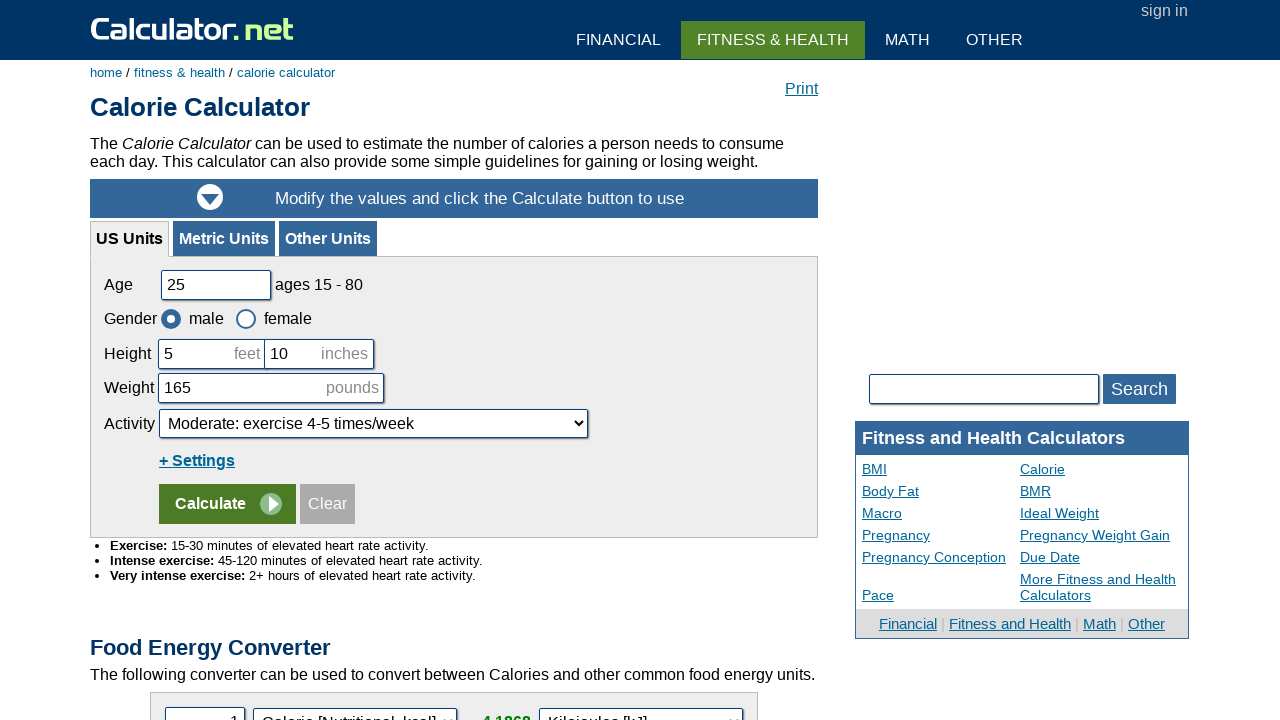

Retrieved and printed age label text content
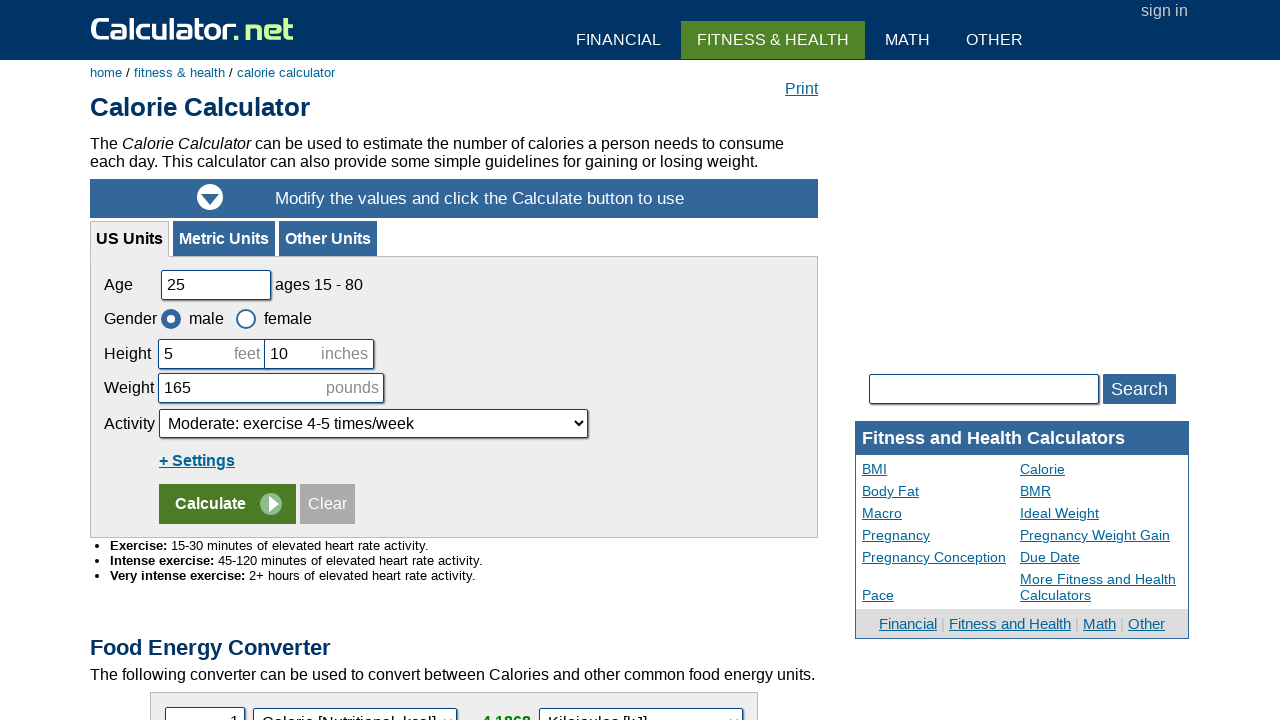

Located age input field
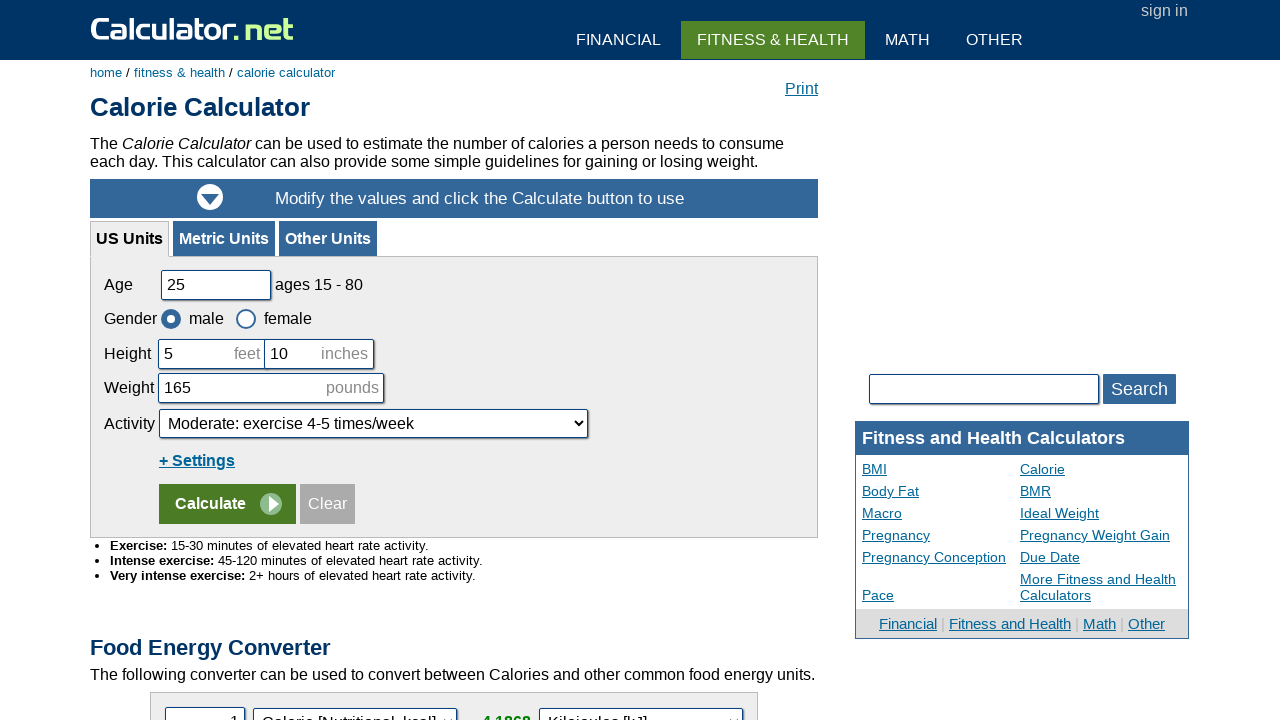

Cleared age input field on #cage
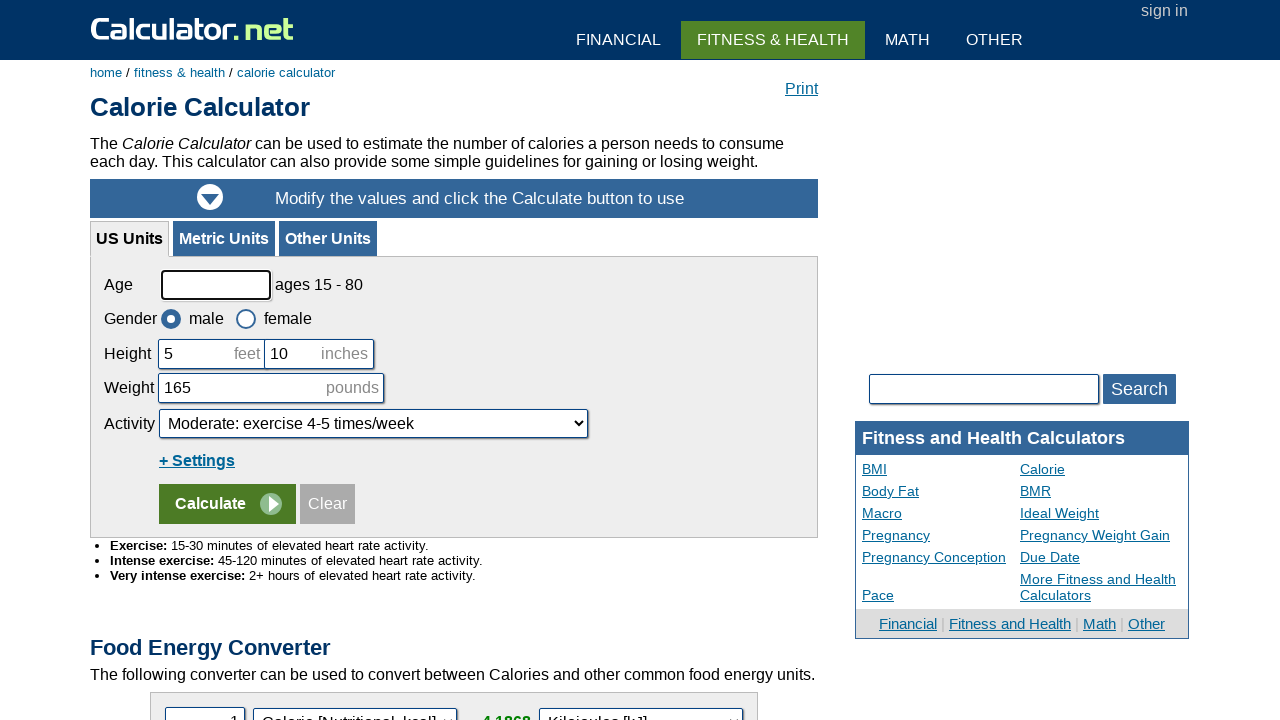

Entered '65' in age input field on #cage
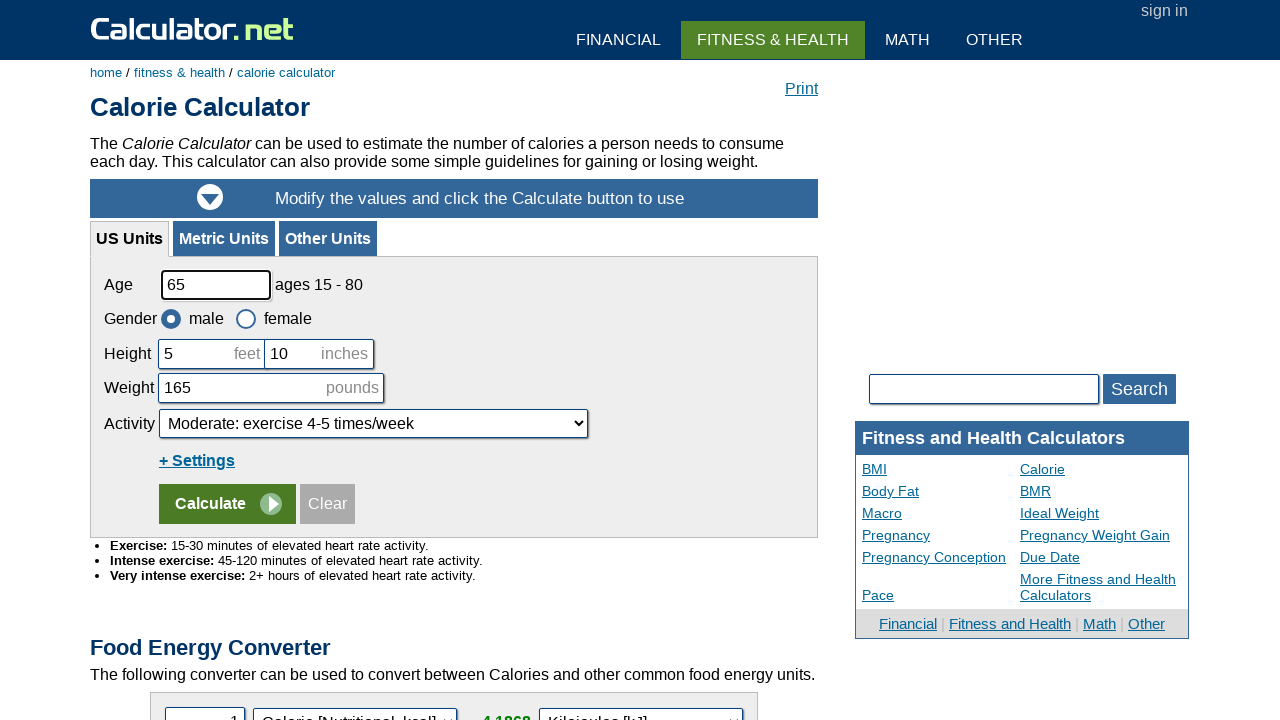

Retrieved CSS width value of age textbox
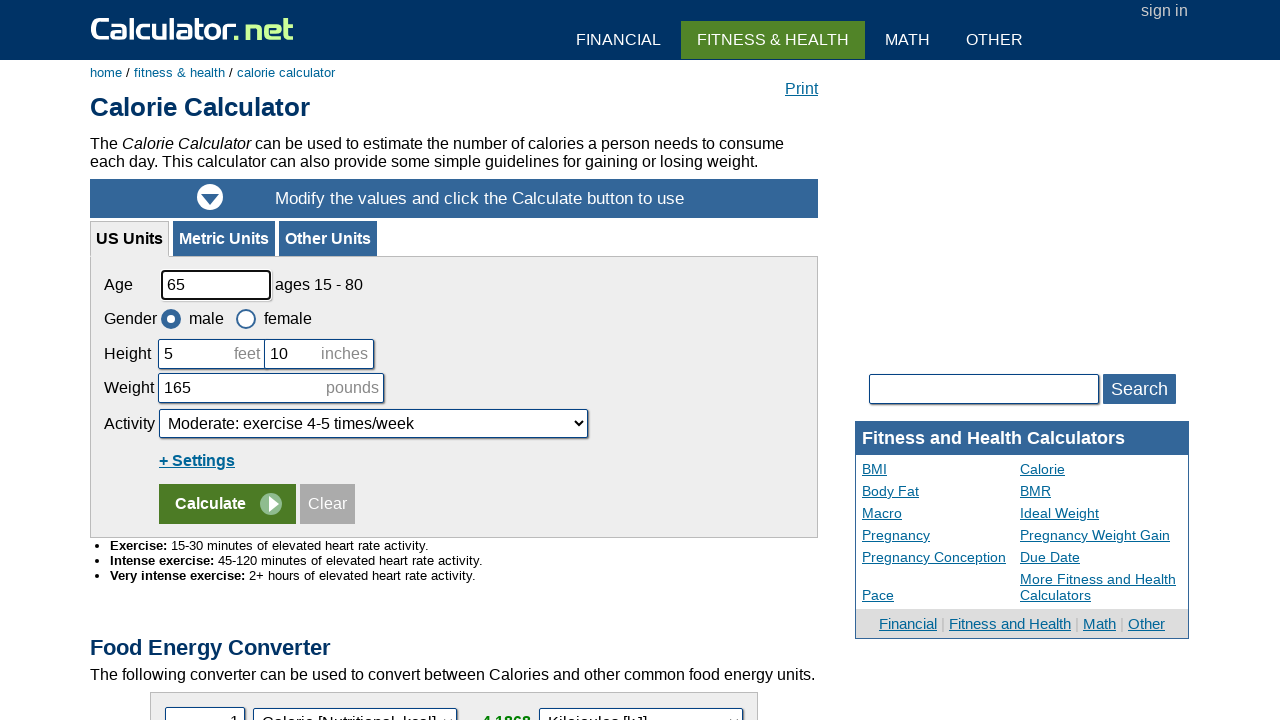

Printed CSS width value
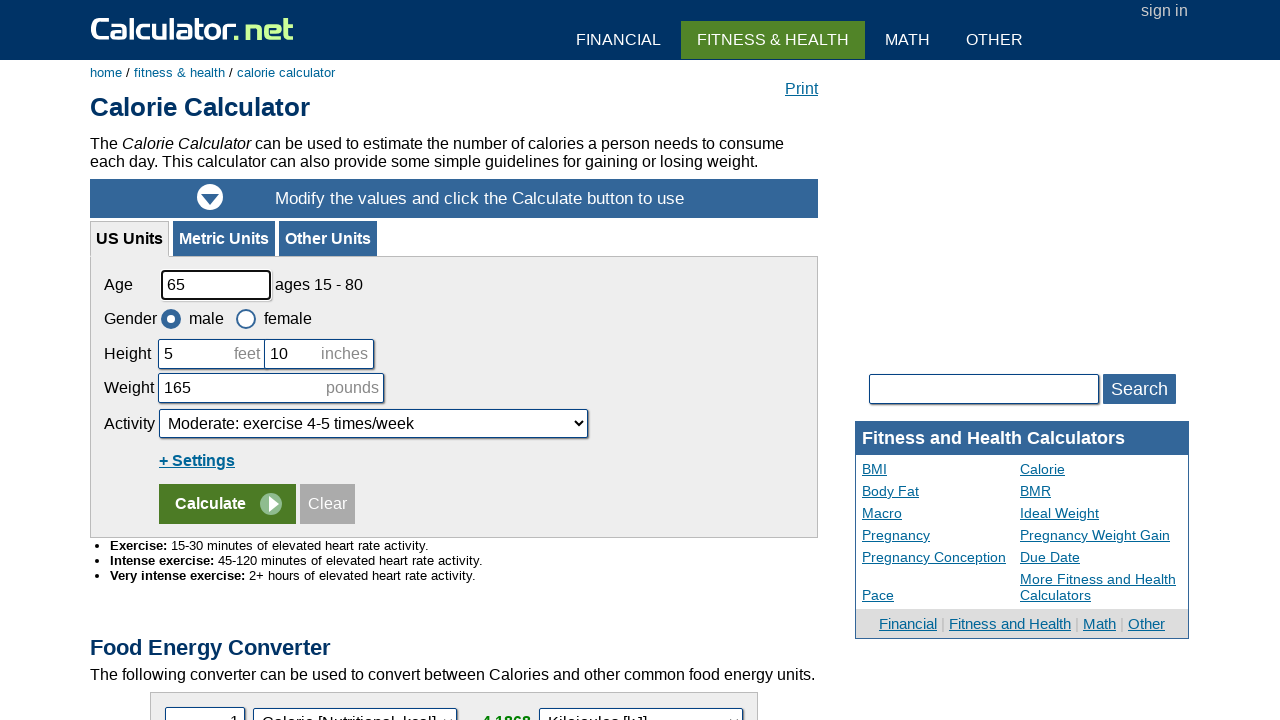

Located information table element
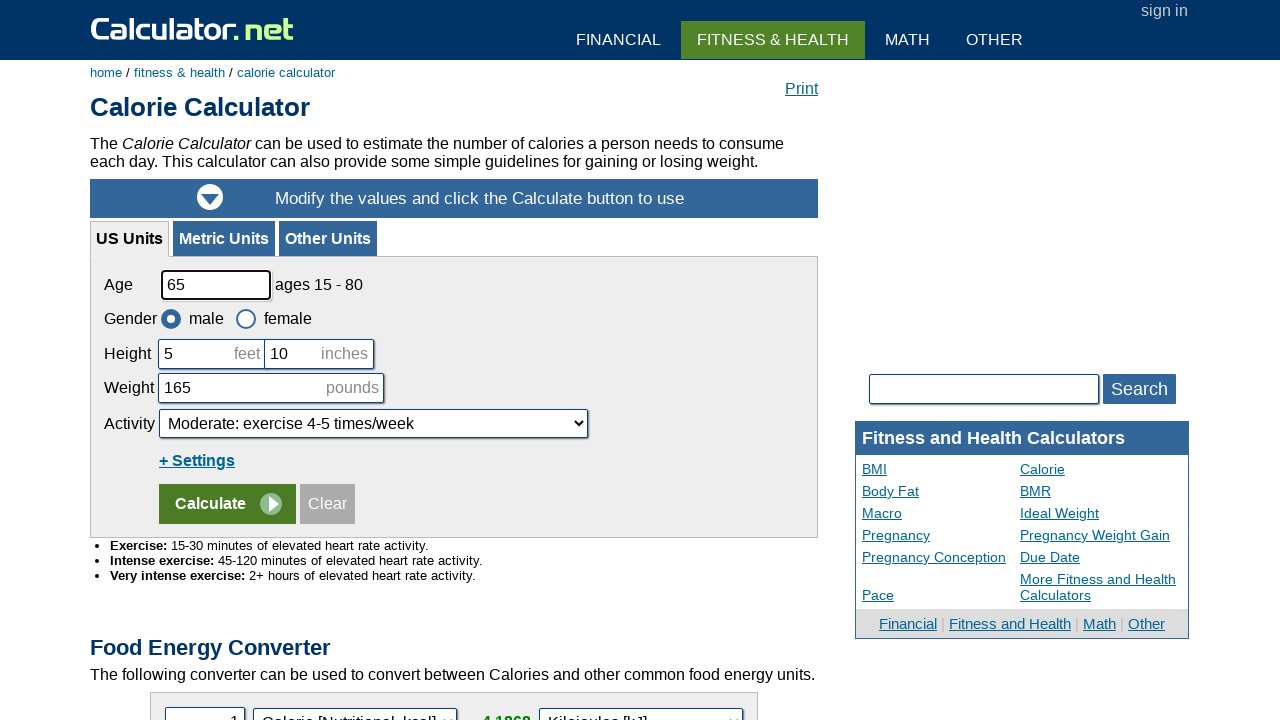

Retrieved all table rows
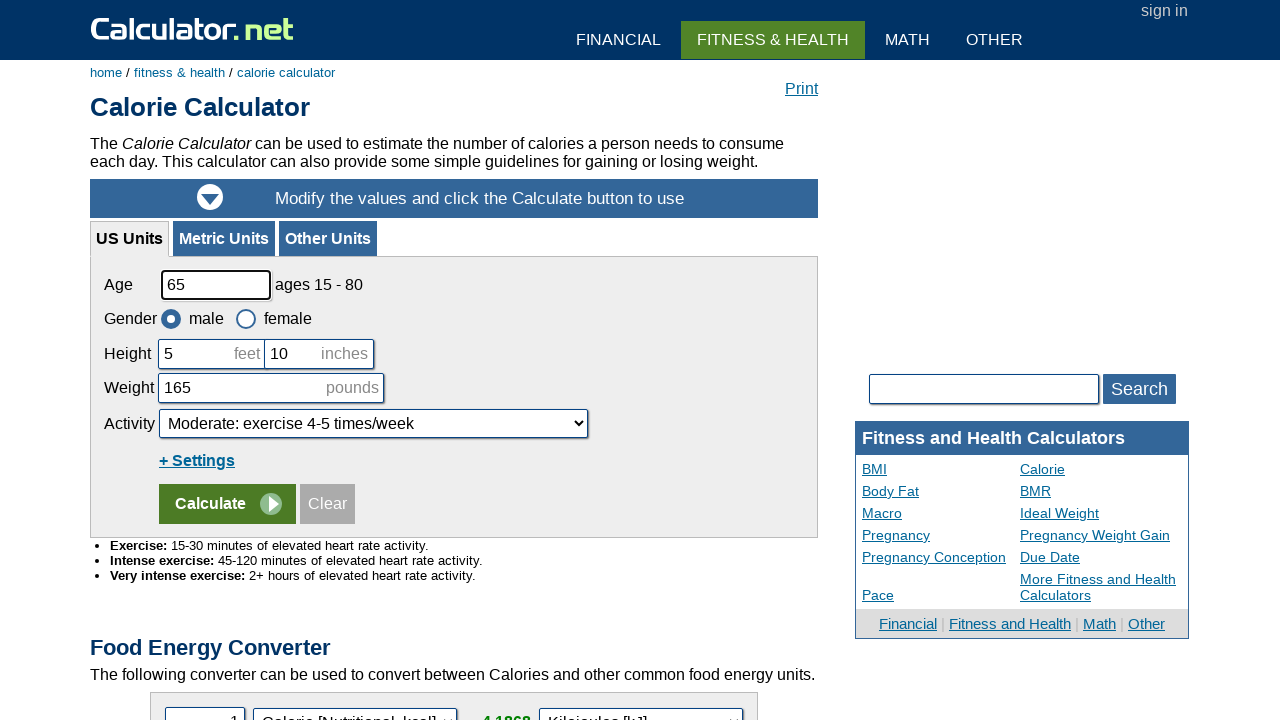

Retrieved all columns in current table row
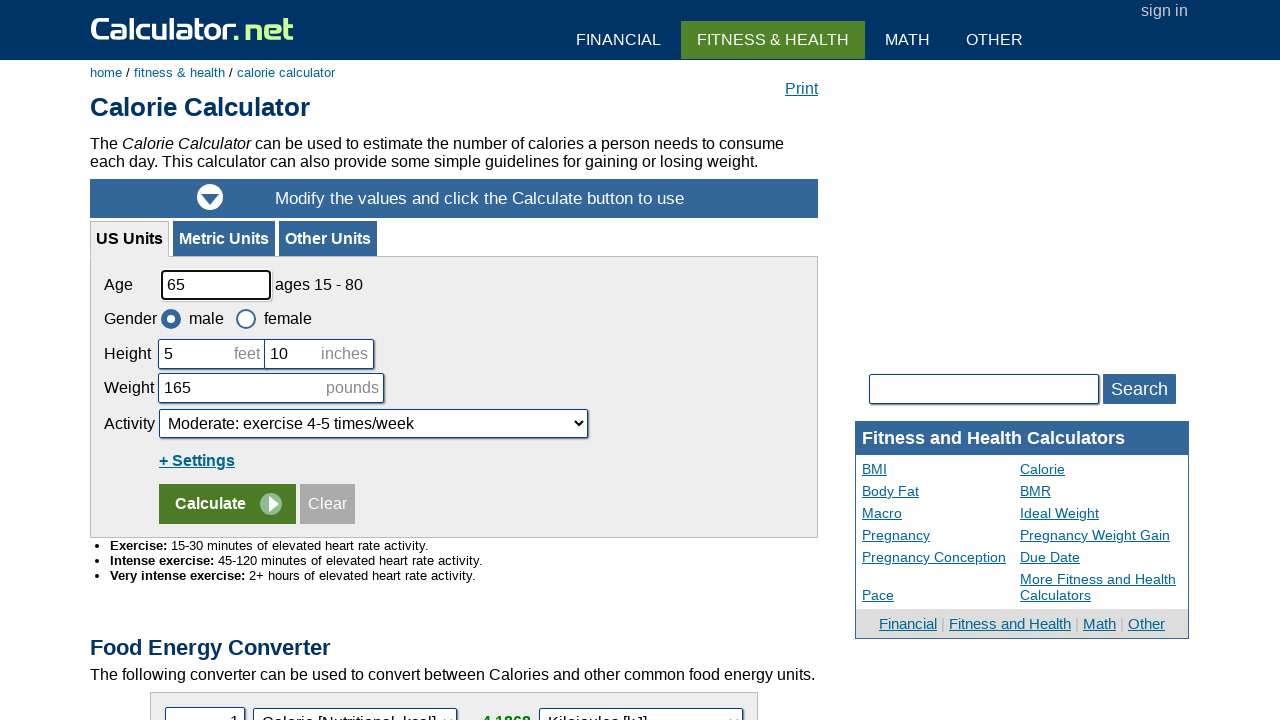

Printed all column text content for current row
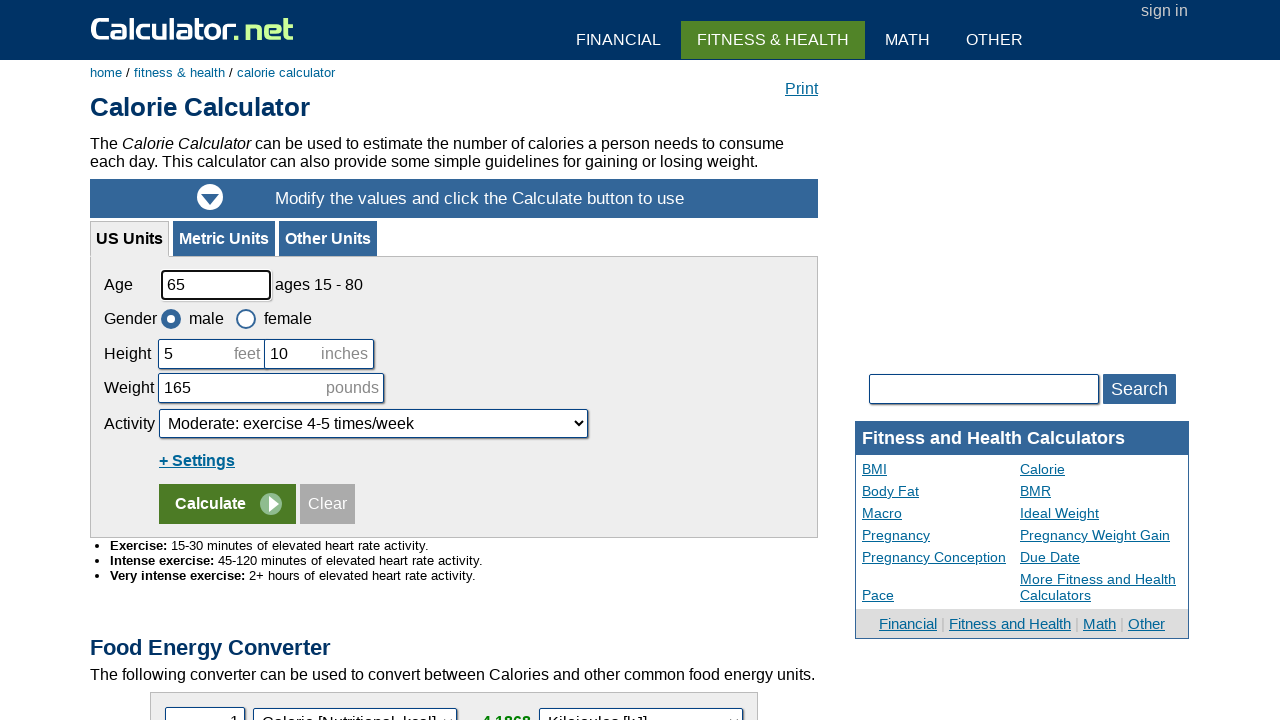

Moved to next row
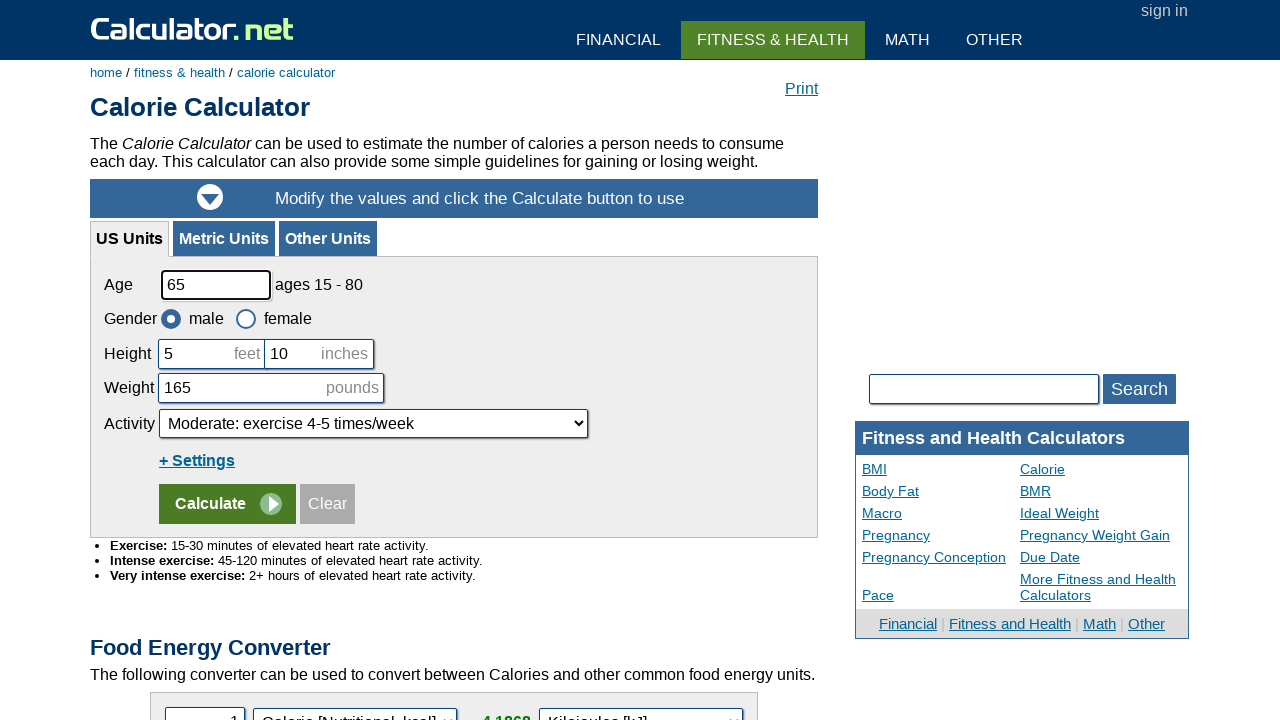

Retrieved all columns in current table row
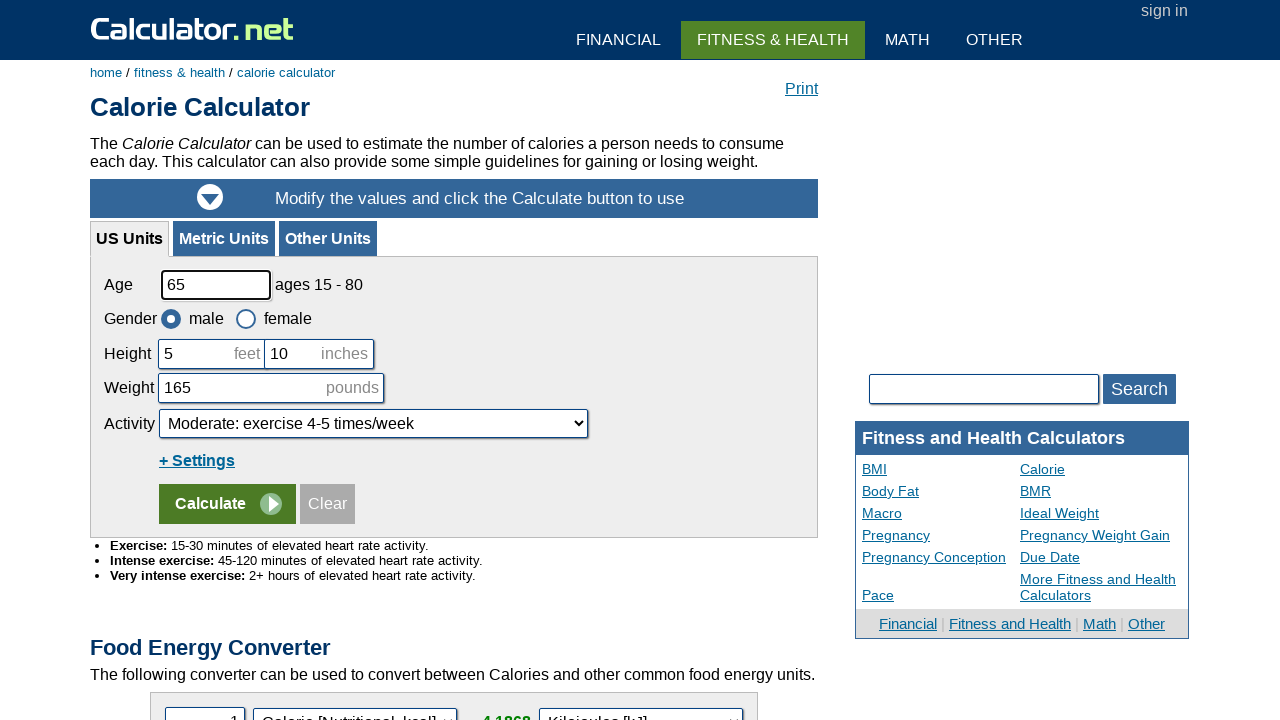

Printed all column text content for current row
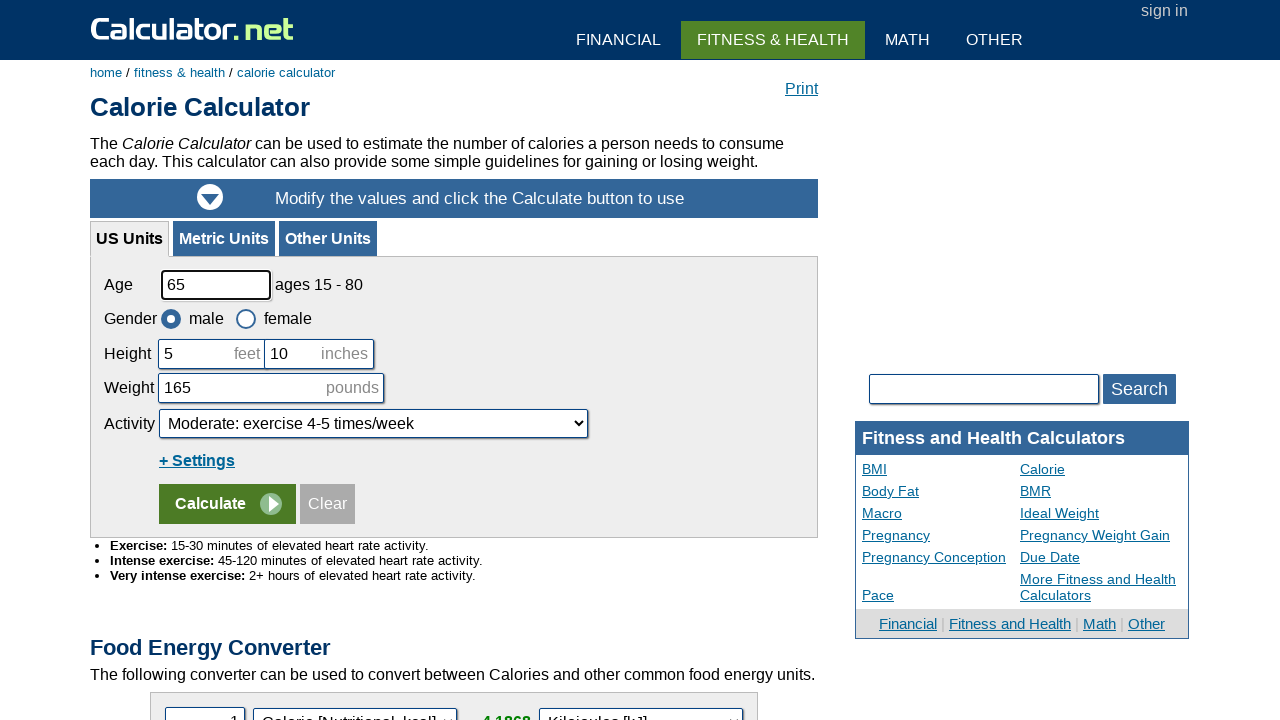

Moved to next row
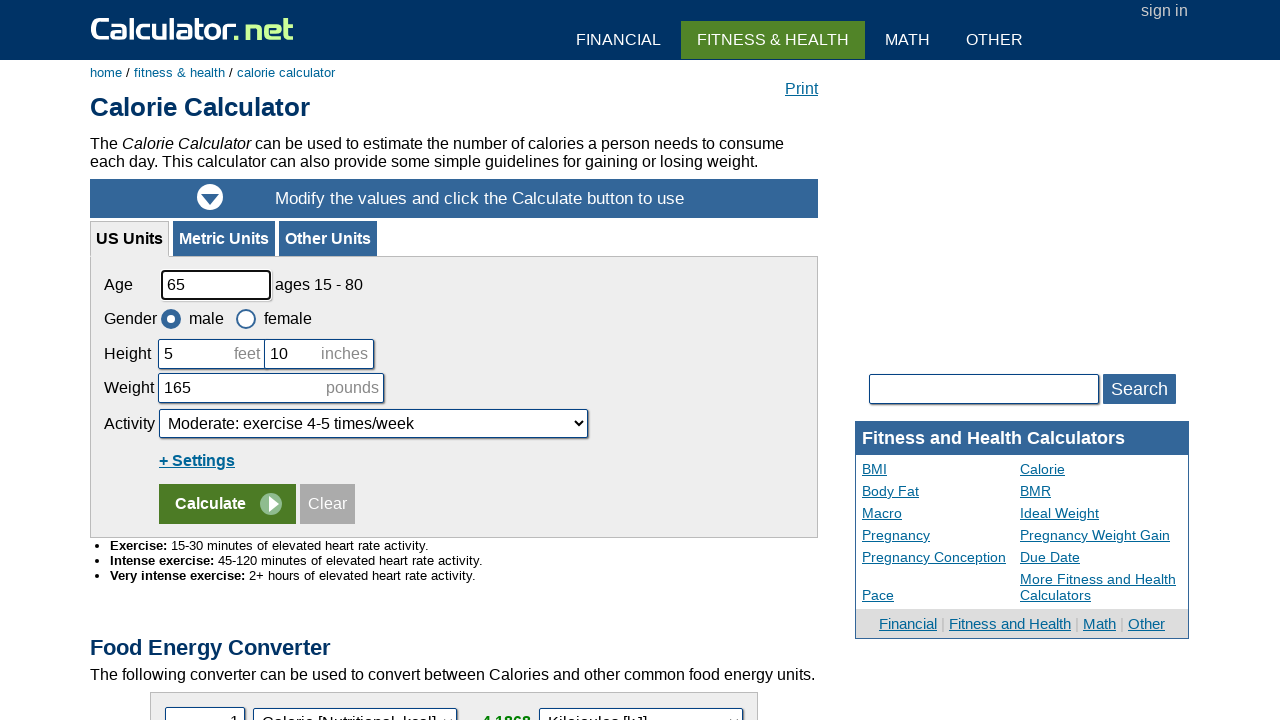

Retrieved all columns in current table row
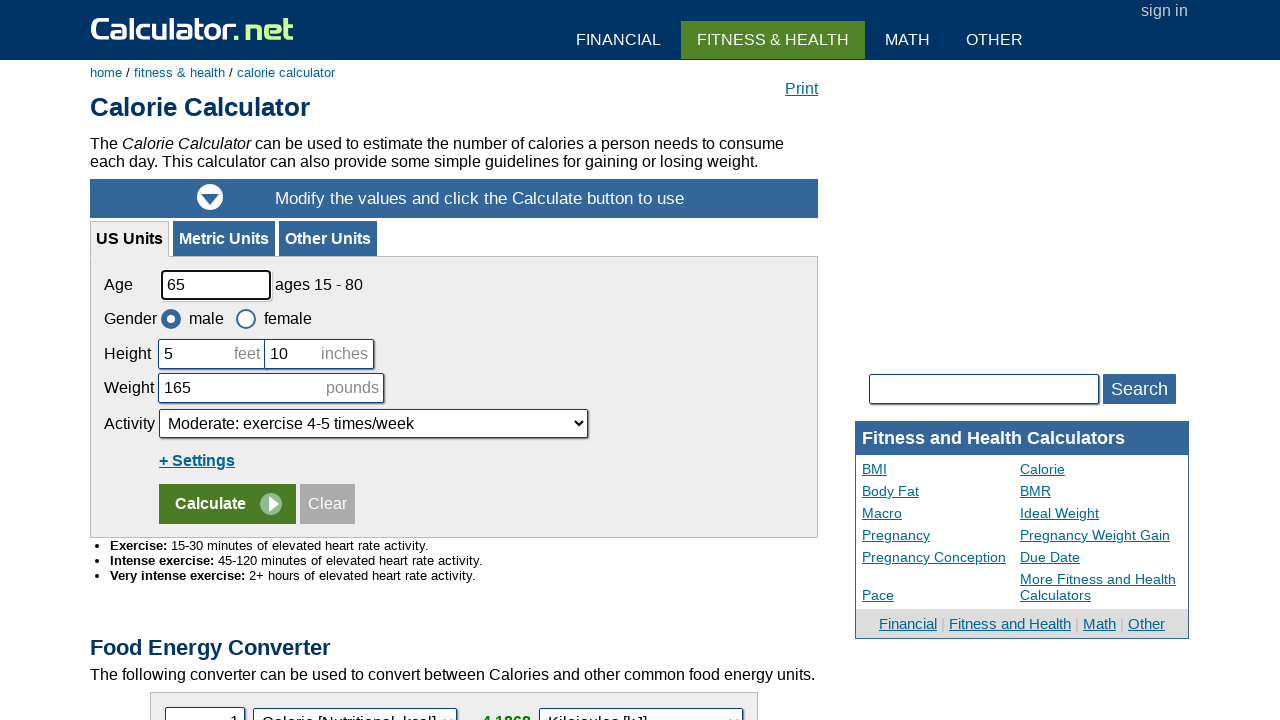

Printed all column text content for current row
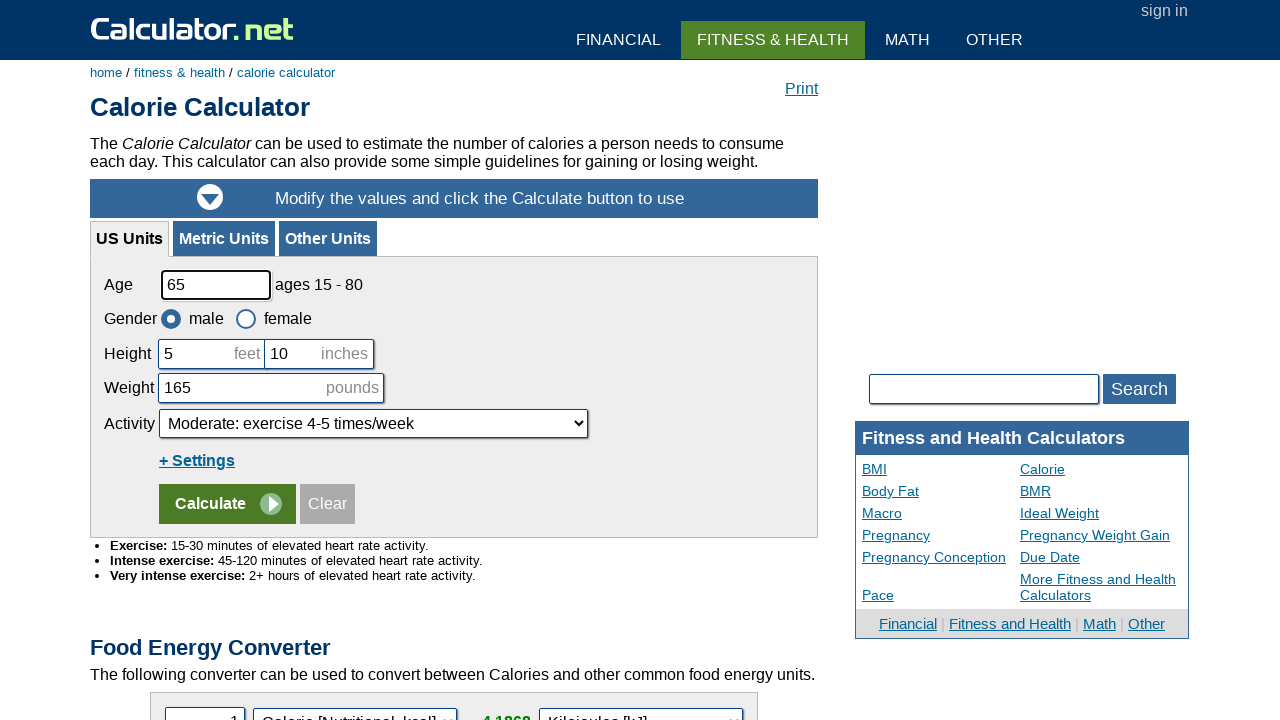

Moved to next row
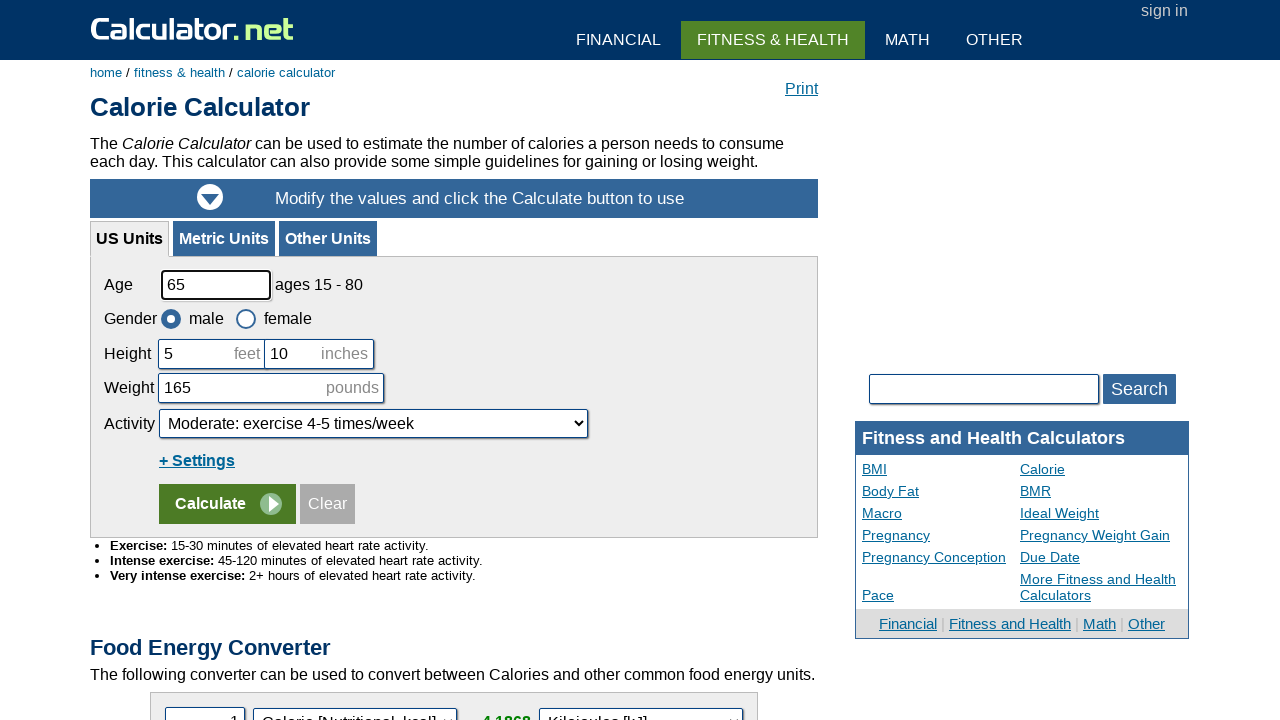

Retrieved all columns in current table row
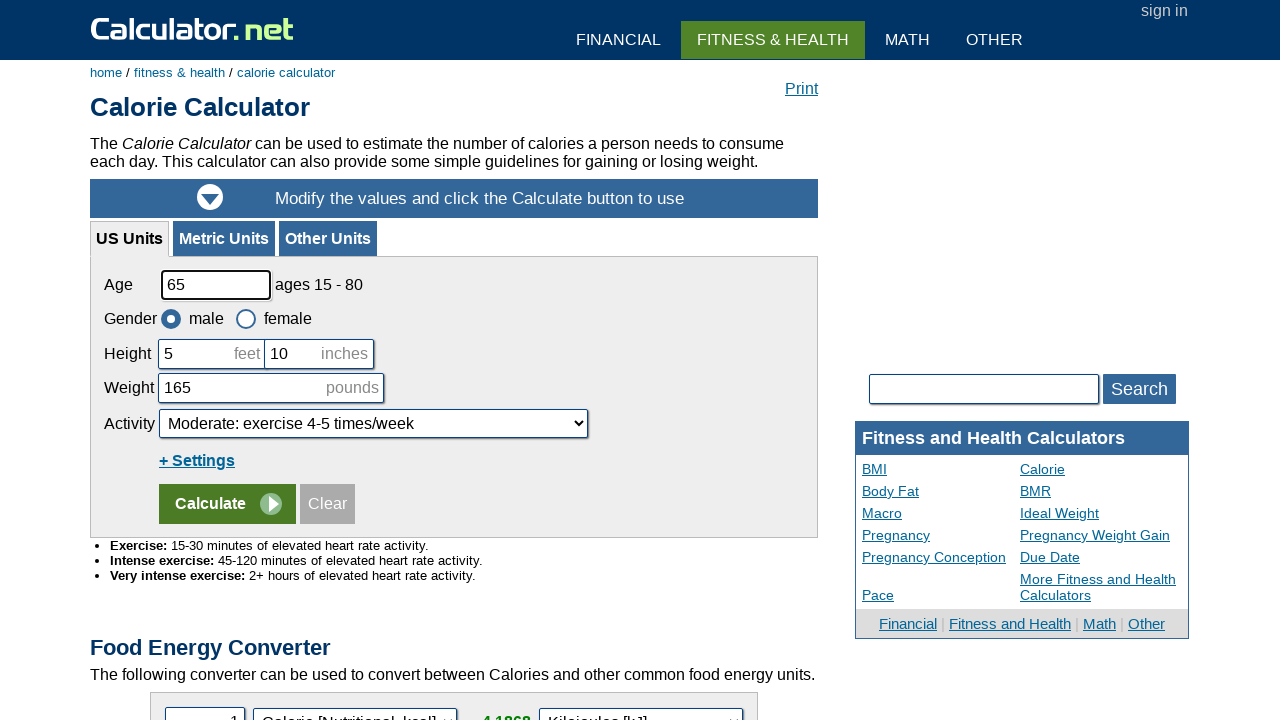

Printed all column text content for current row
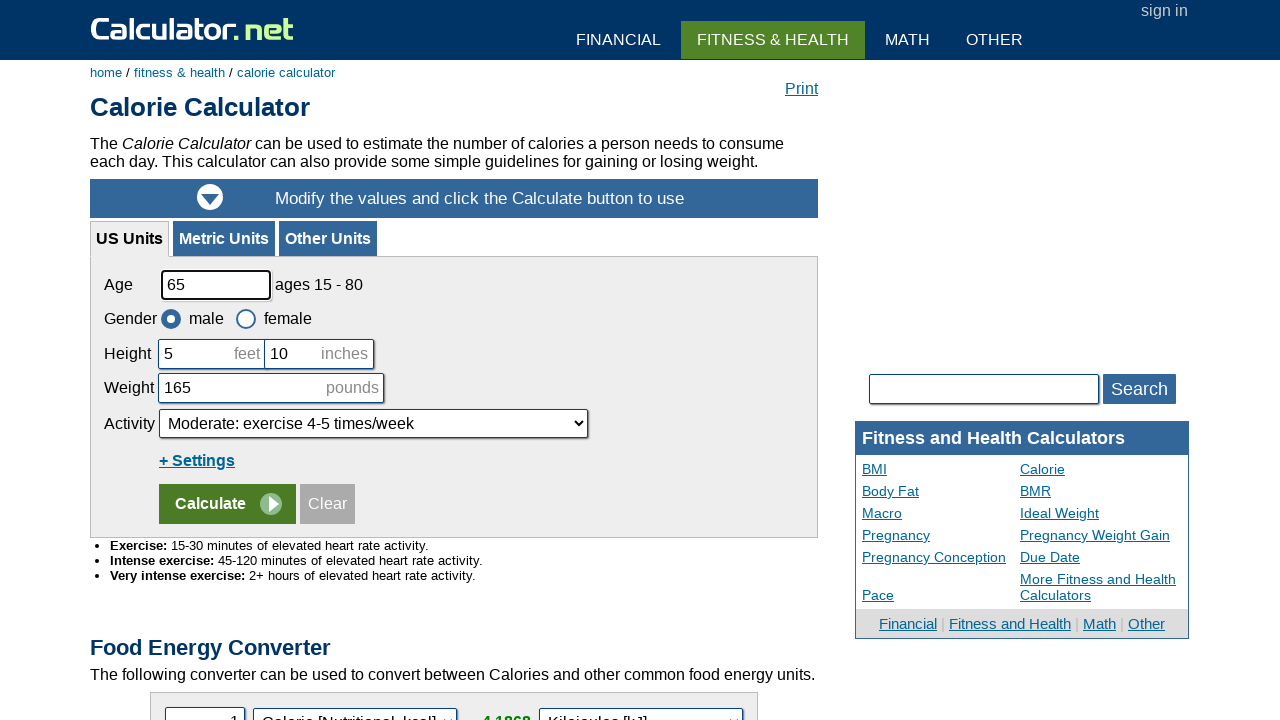

Moved to next row
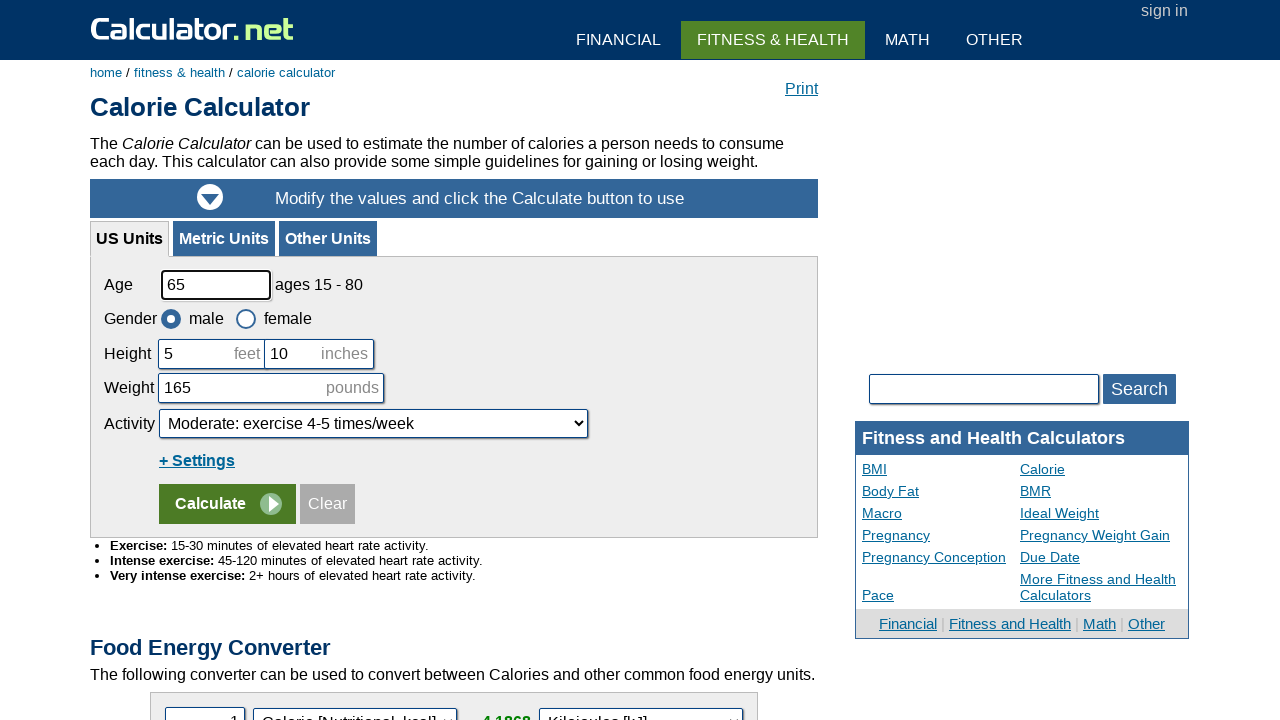

Retrieved all columns in current table row
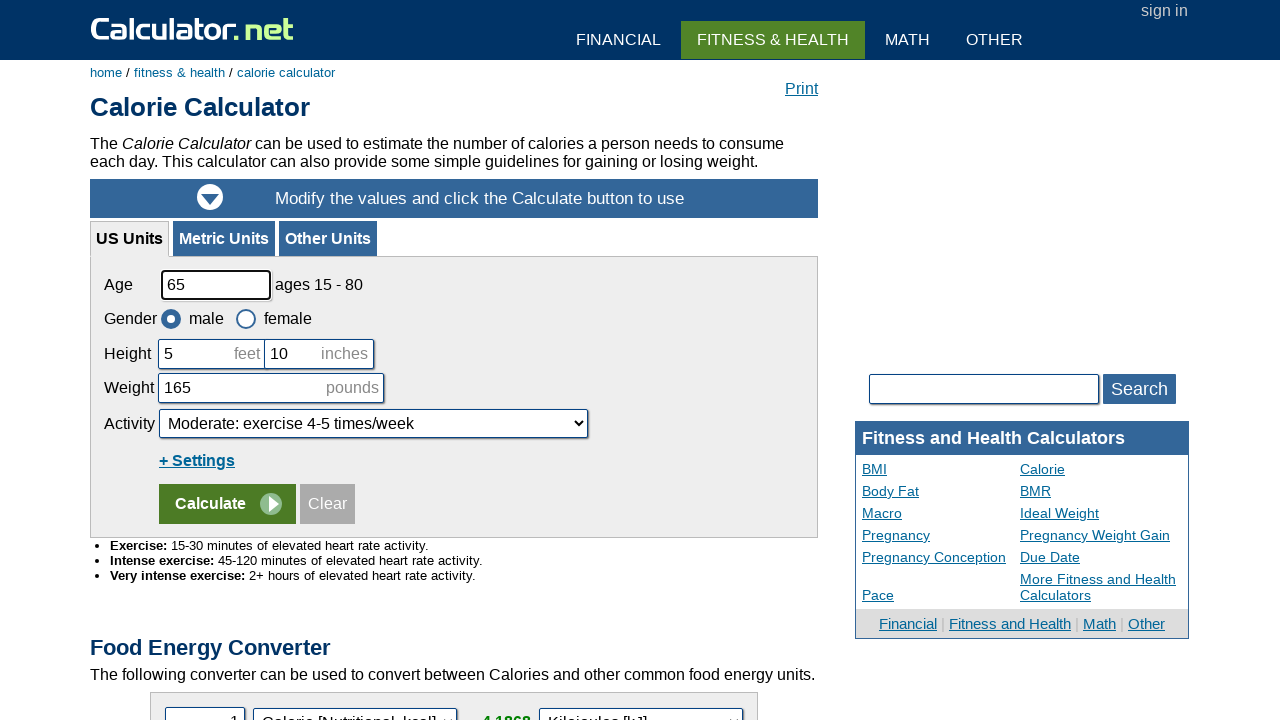

Printed all column text content for current row
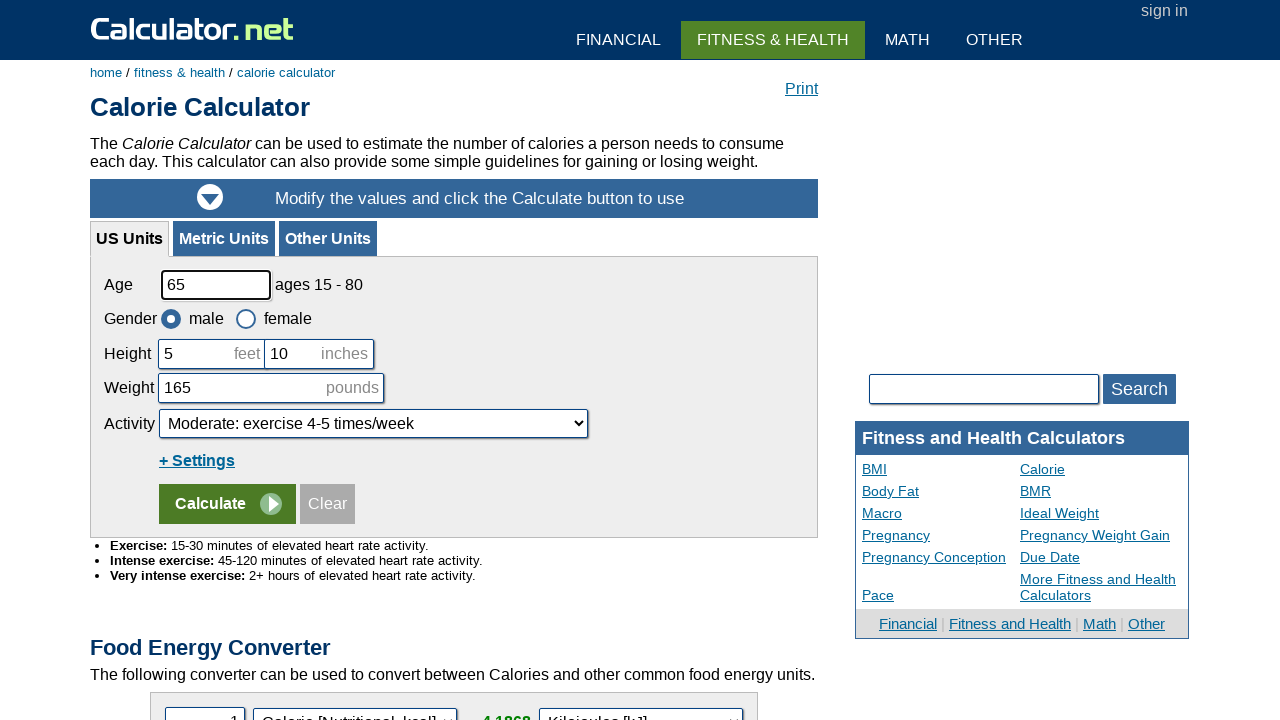

Moved to next row
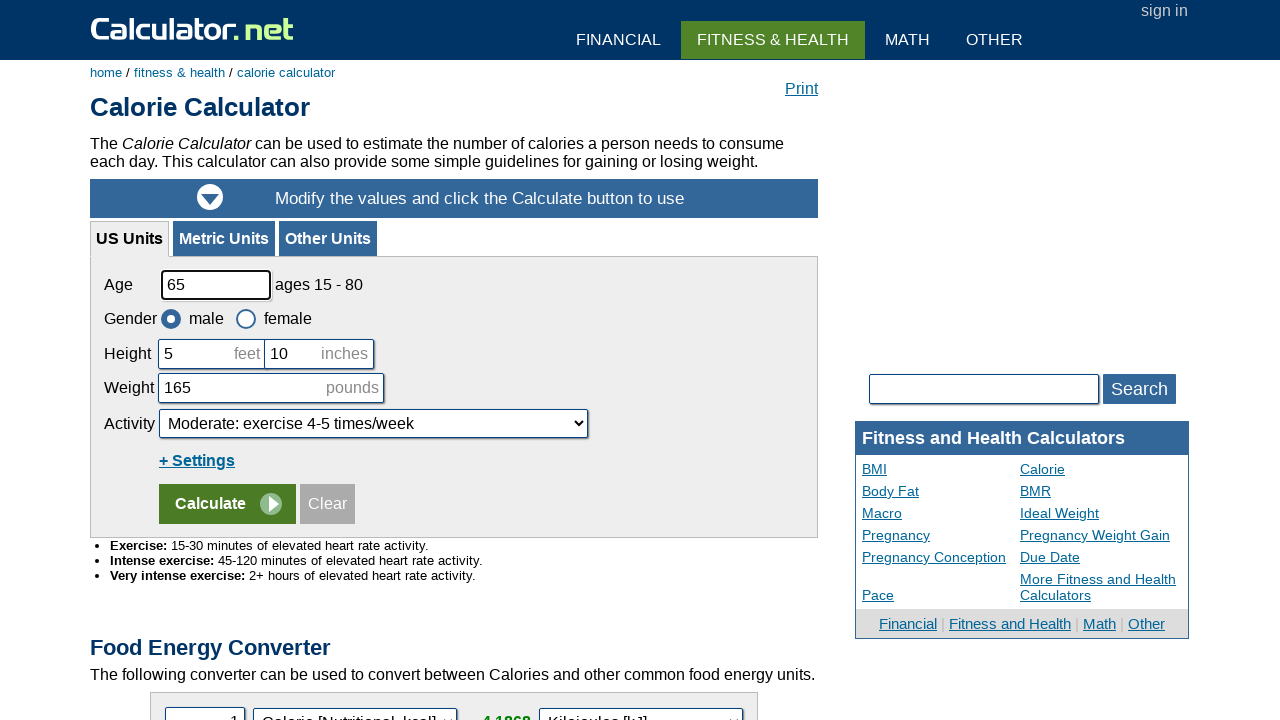

Retrieved all columns in current table row
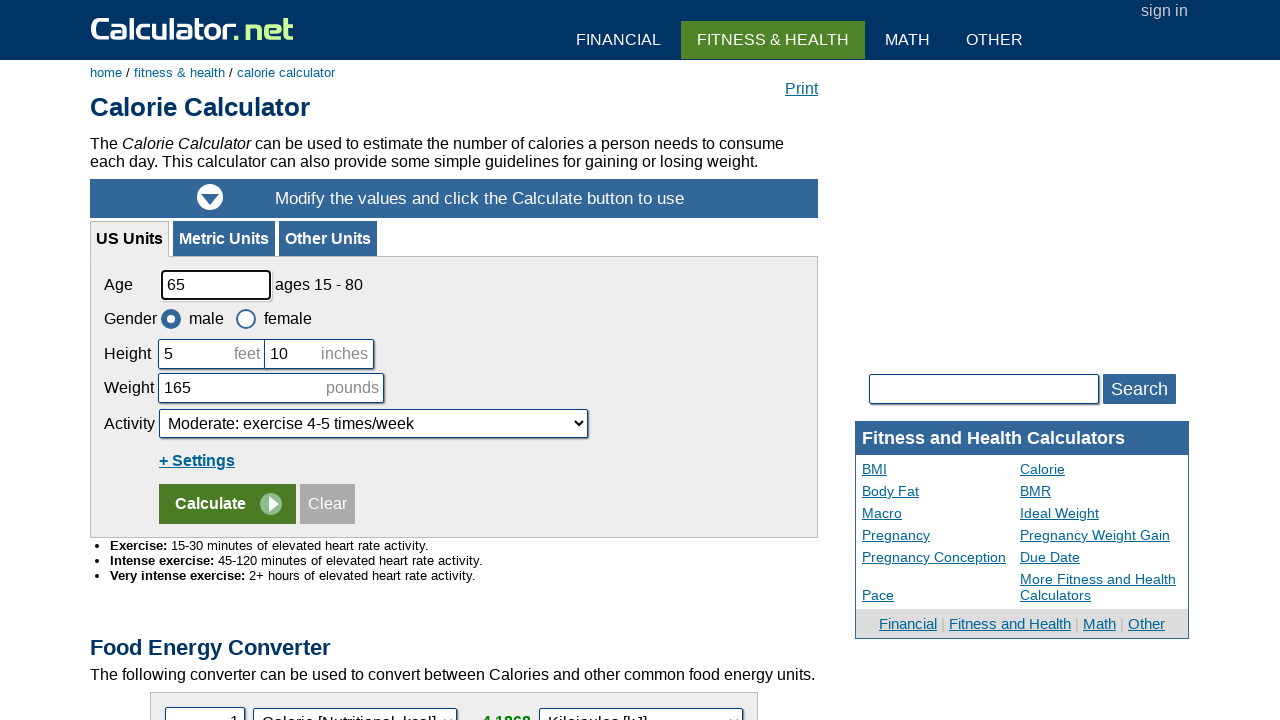

Printed all column text content for current row
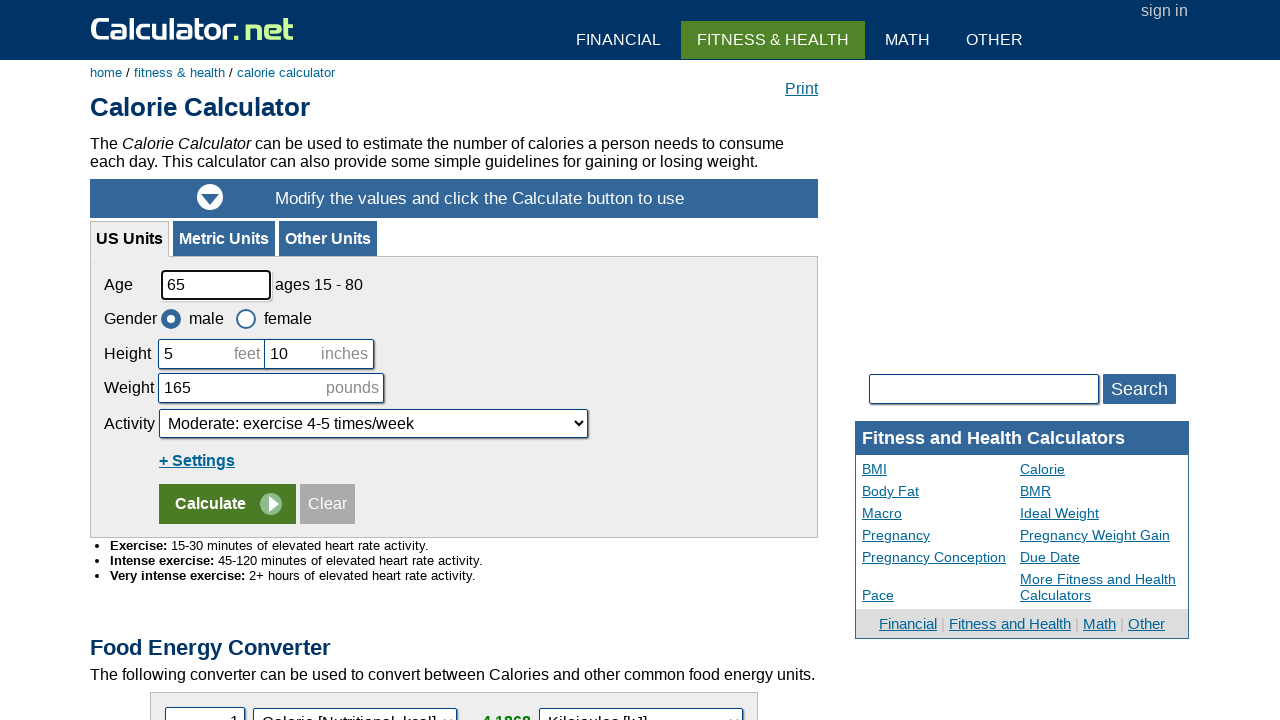

Moved to next row
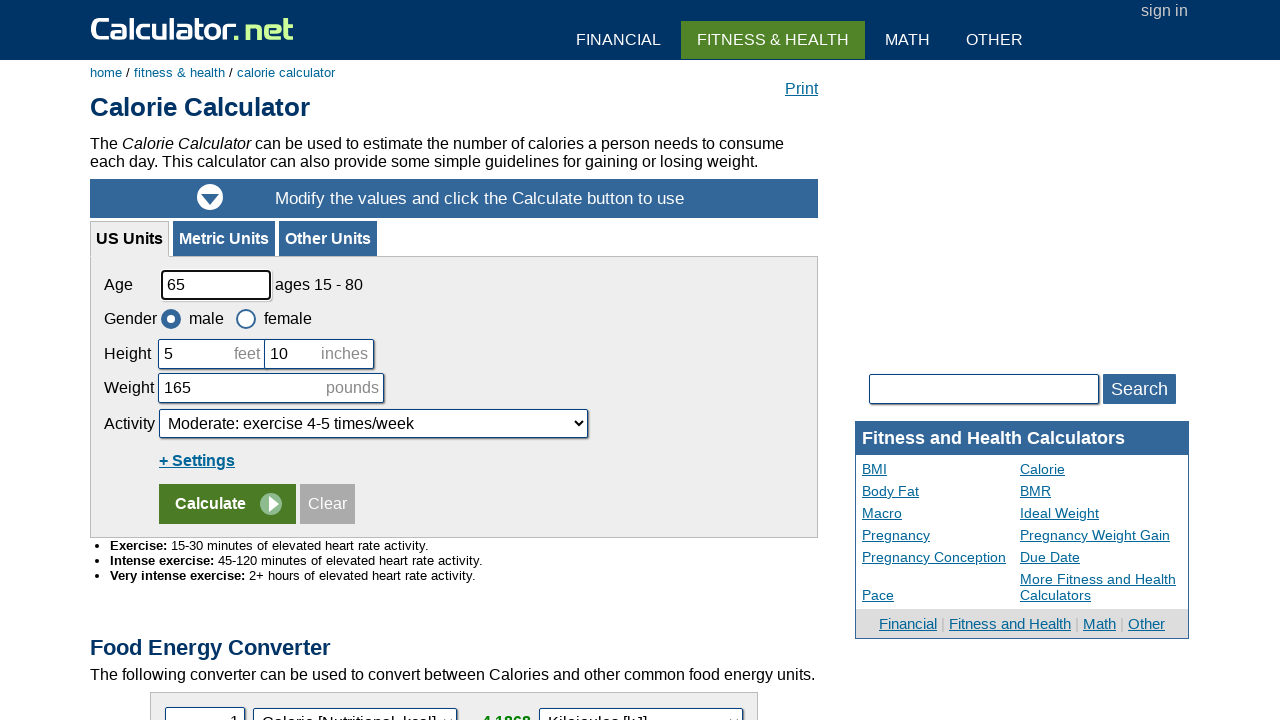

Retrieved all columns in current table row
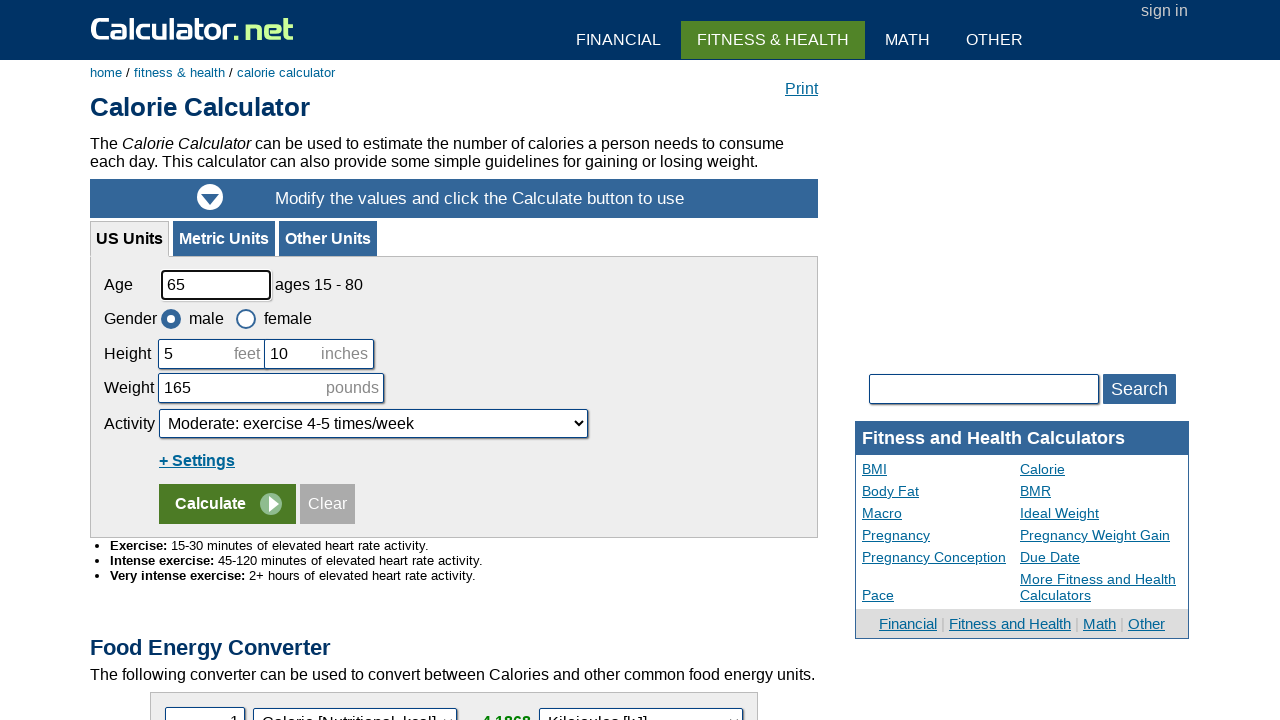

Printed all column text content for current row
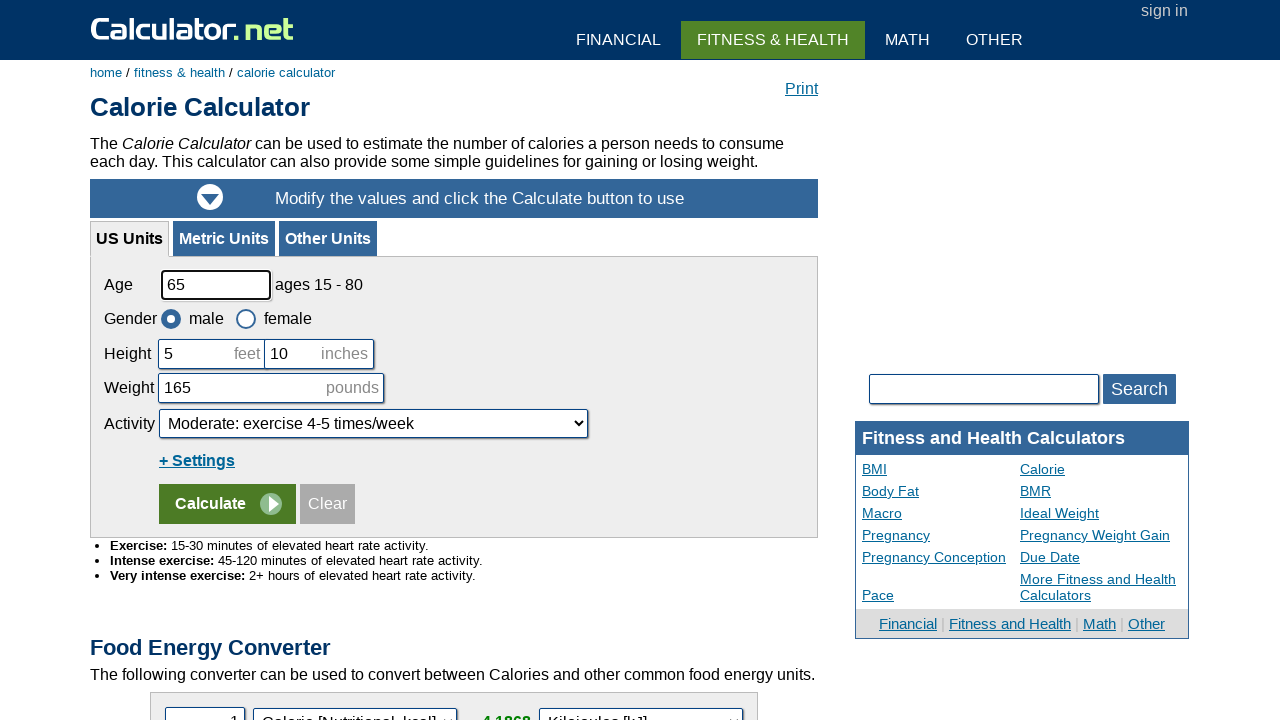

Moved to next row
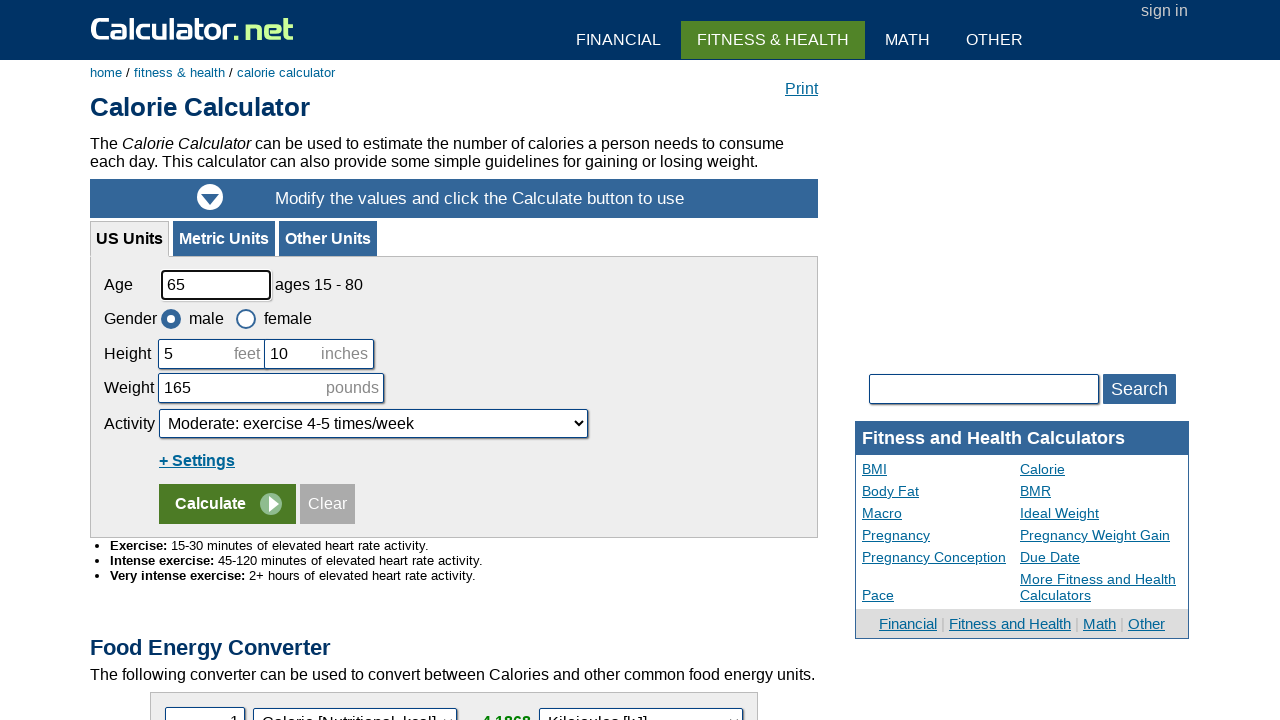

Retrieved all columns in current table row
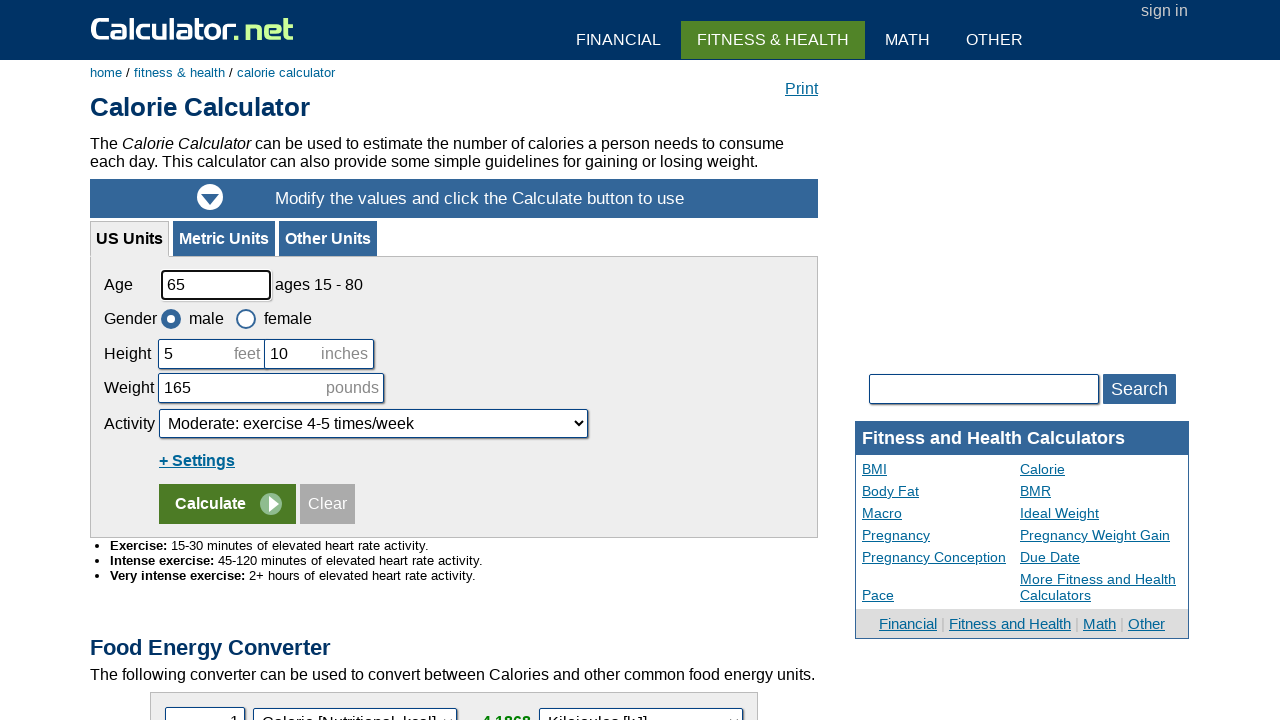

Printed all column text content for current row
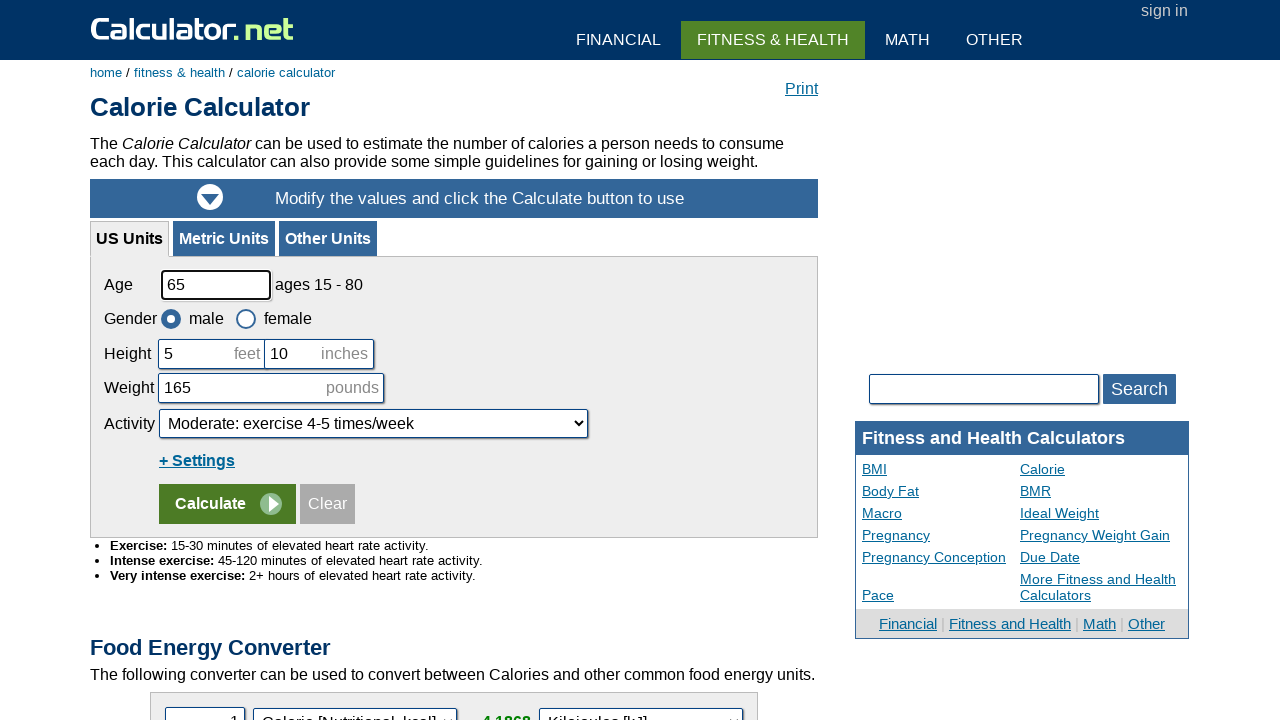

Moved to next row
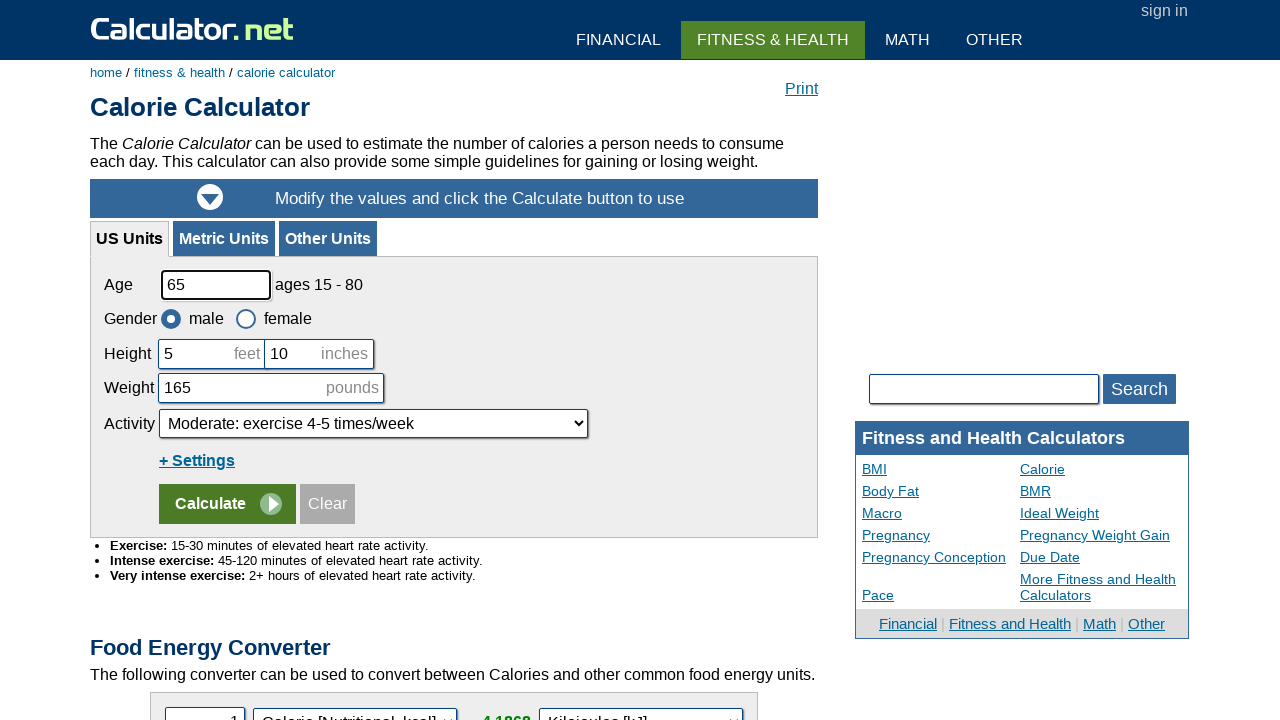

Retrieved all columns in current table row
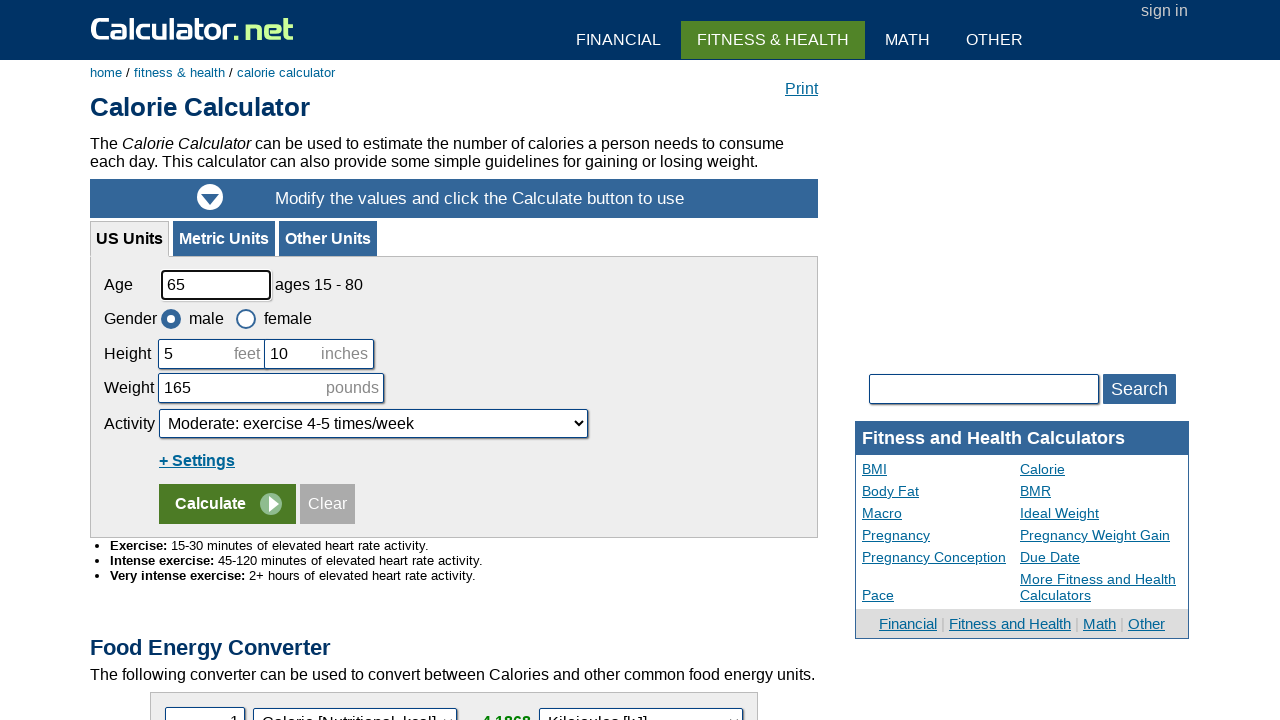

Printed all column text content for current row
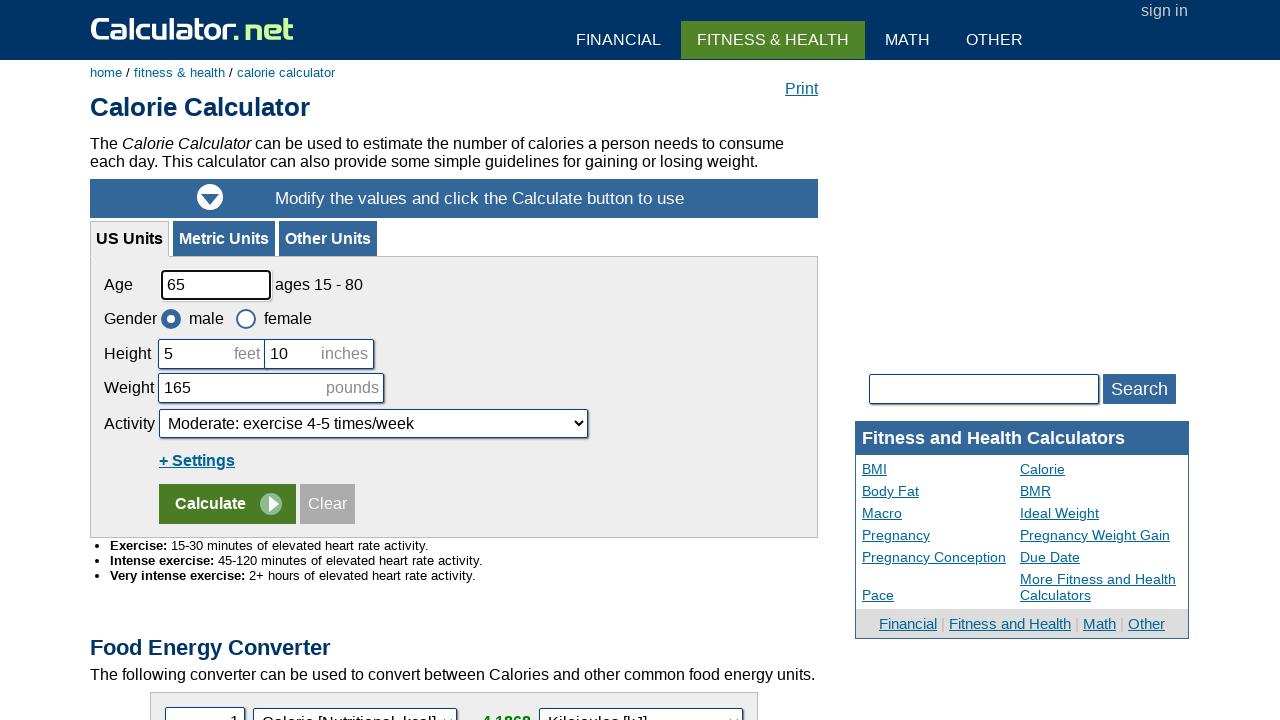

Moved to next row
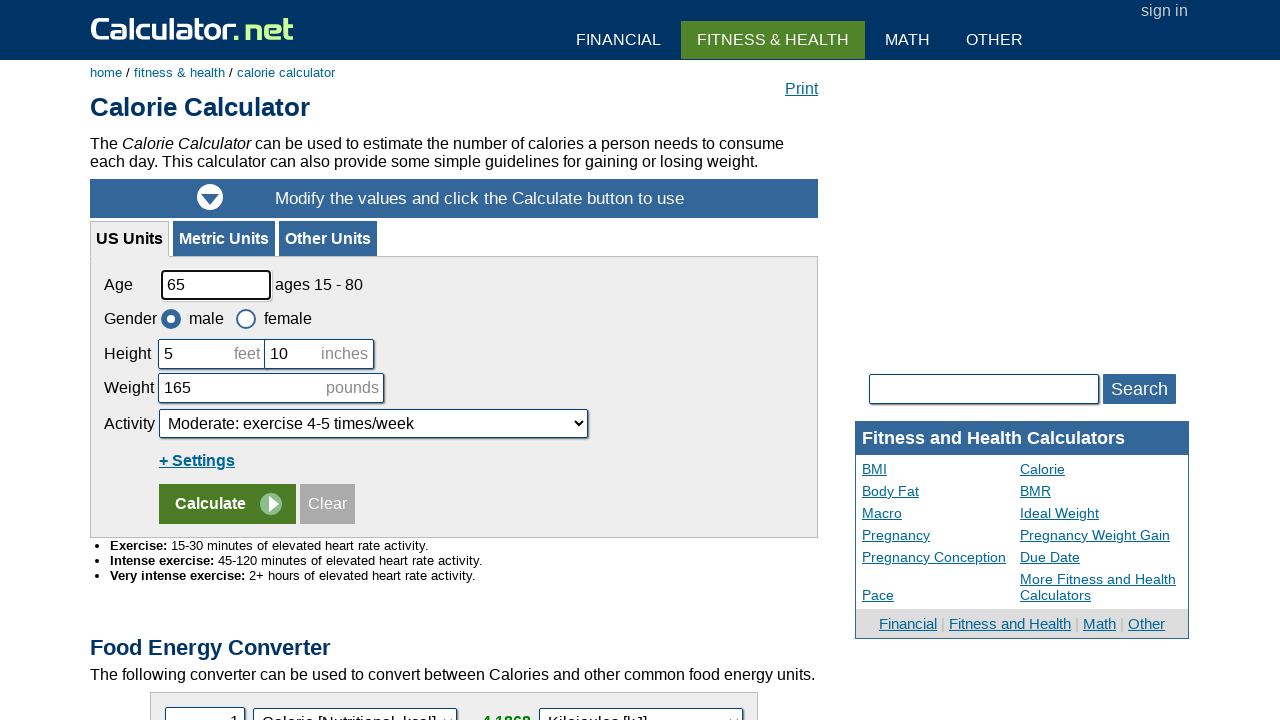

Retrieved all columns in current table row
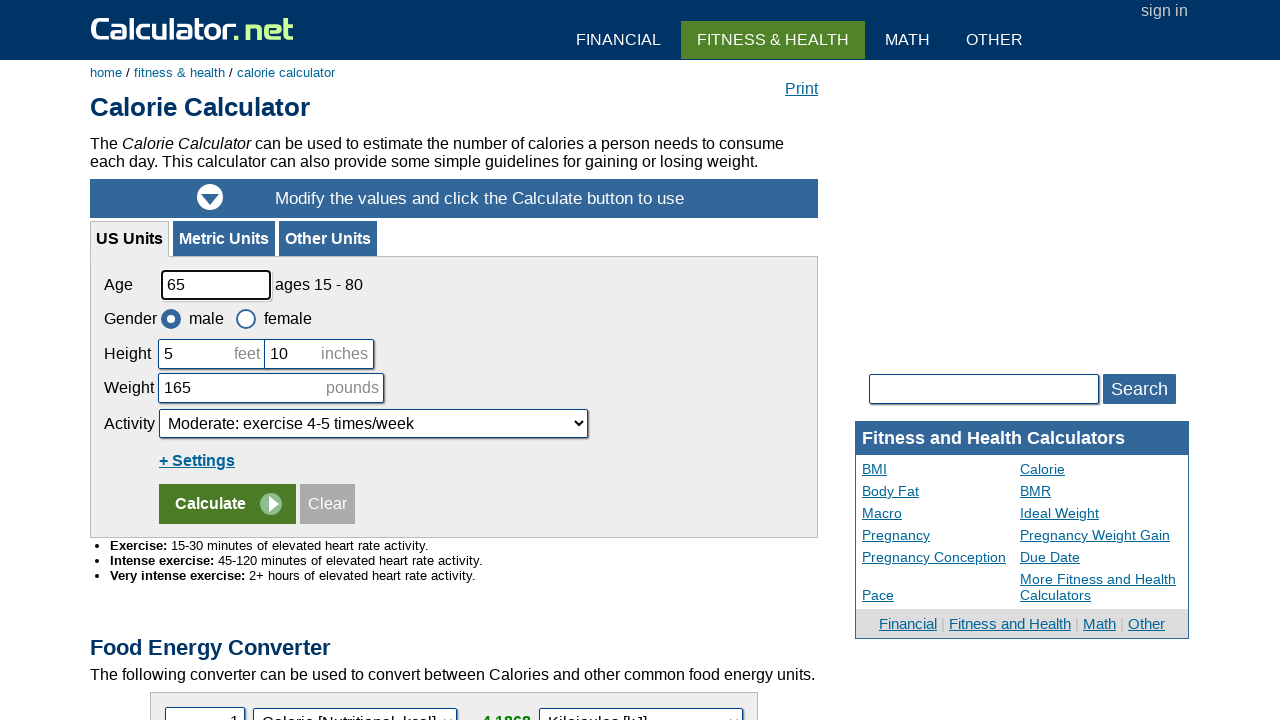

Printed all column text content for current row
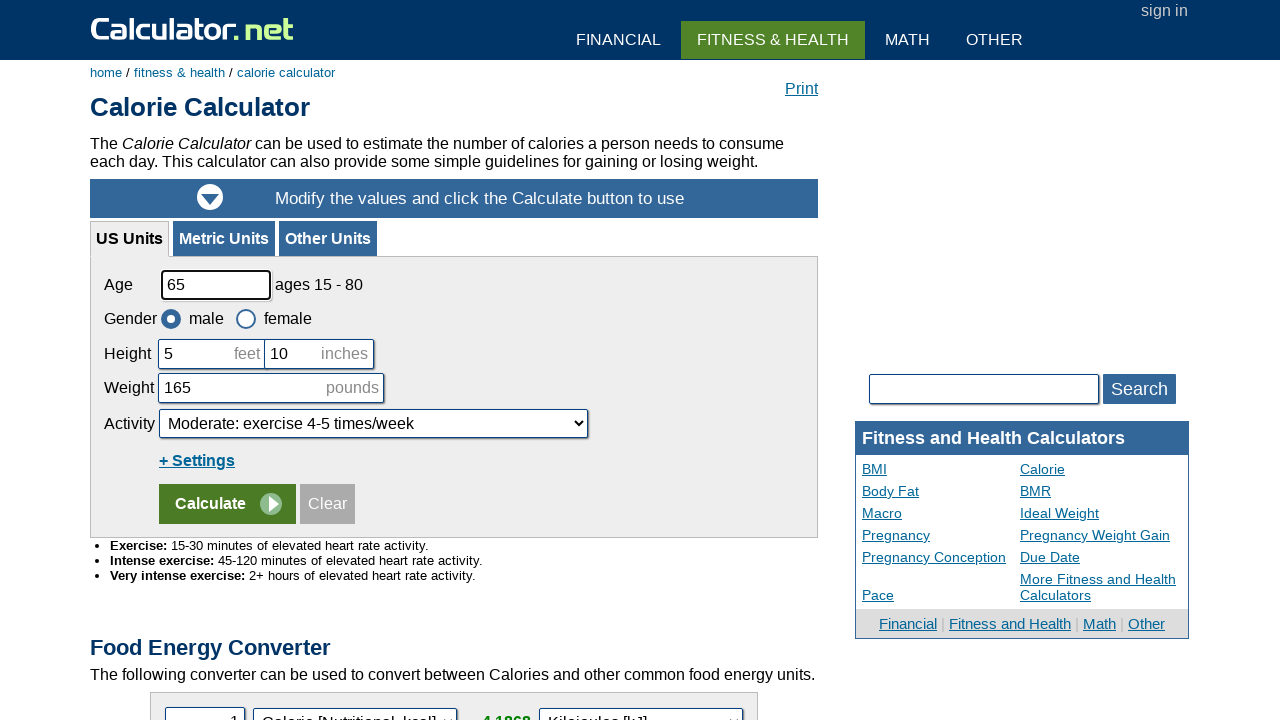

Moved to next row
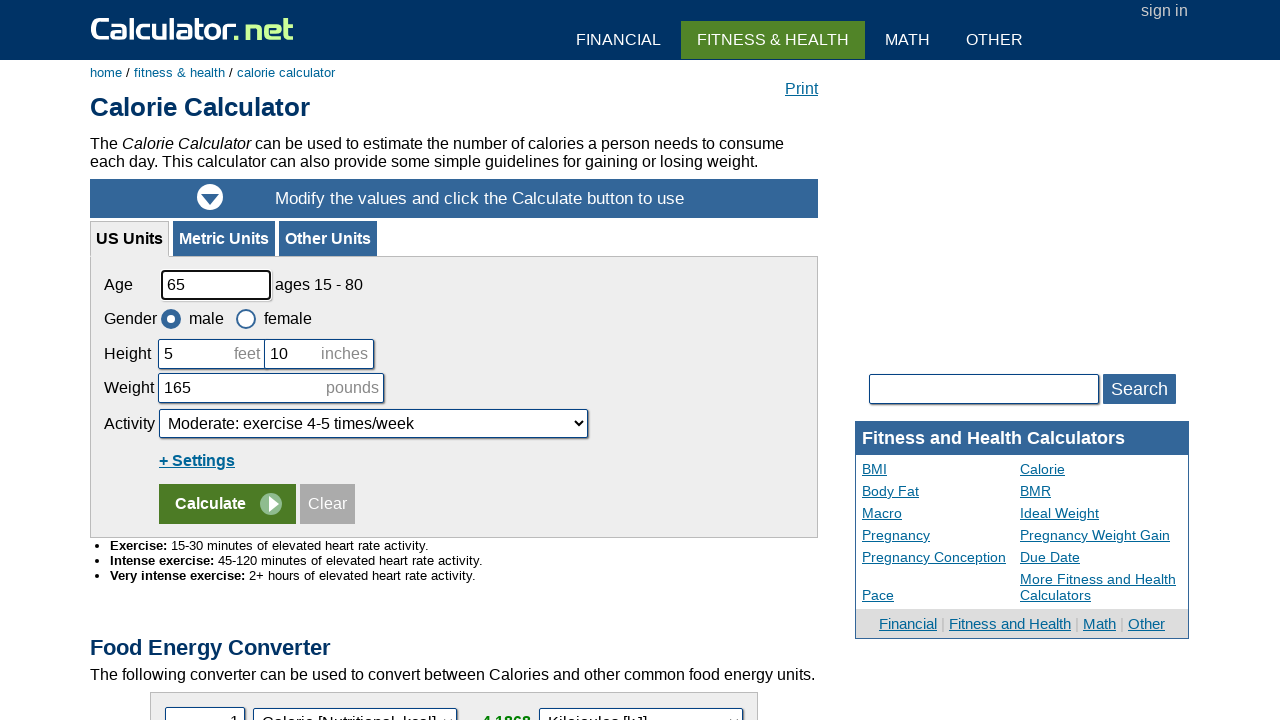

Retrieved all columns in current table row
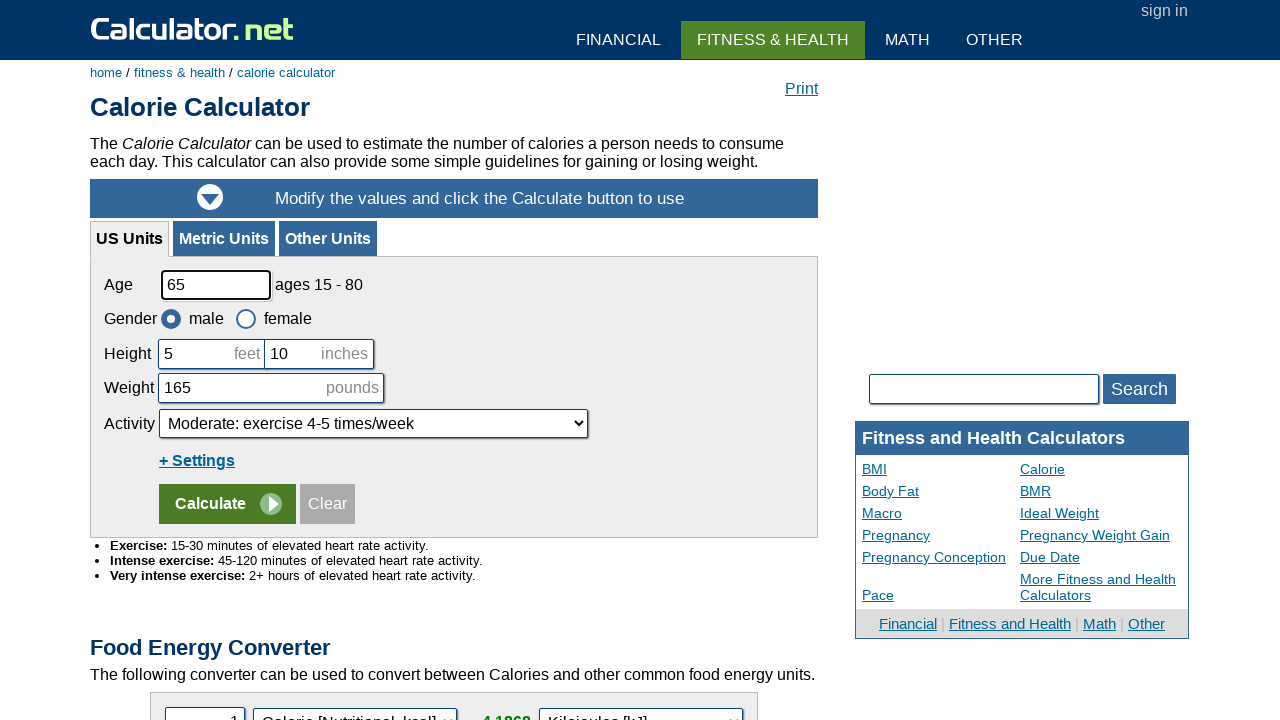

Printed all column text content for current row
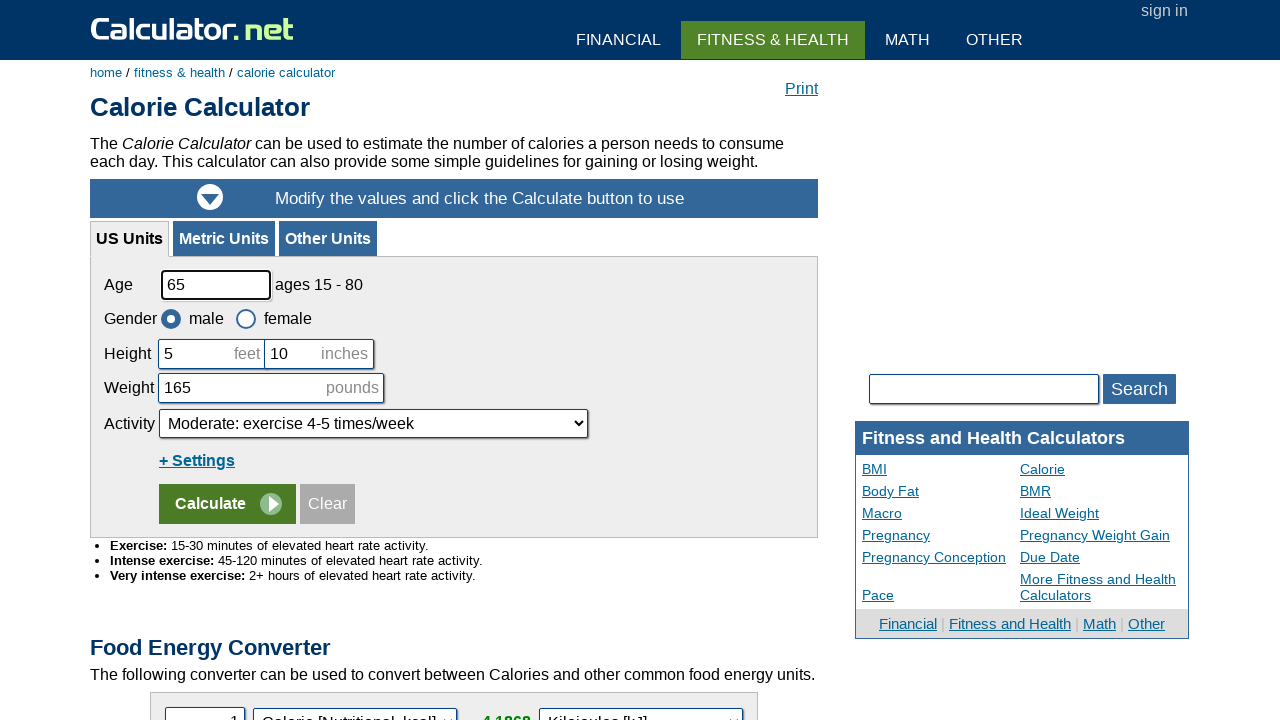

Moved to next row
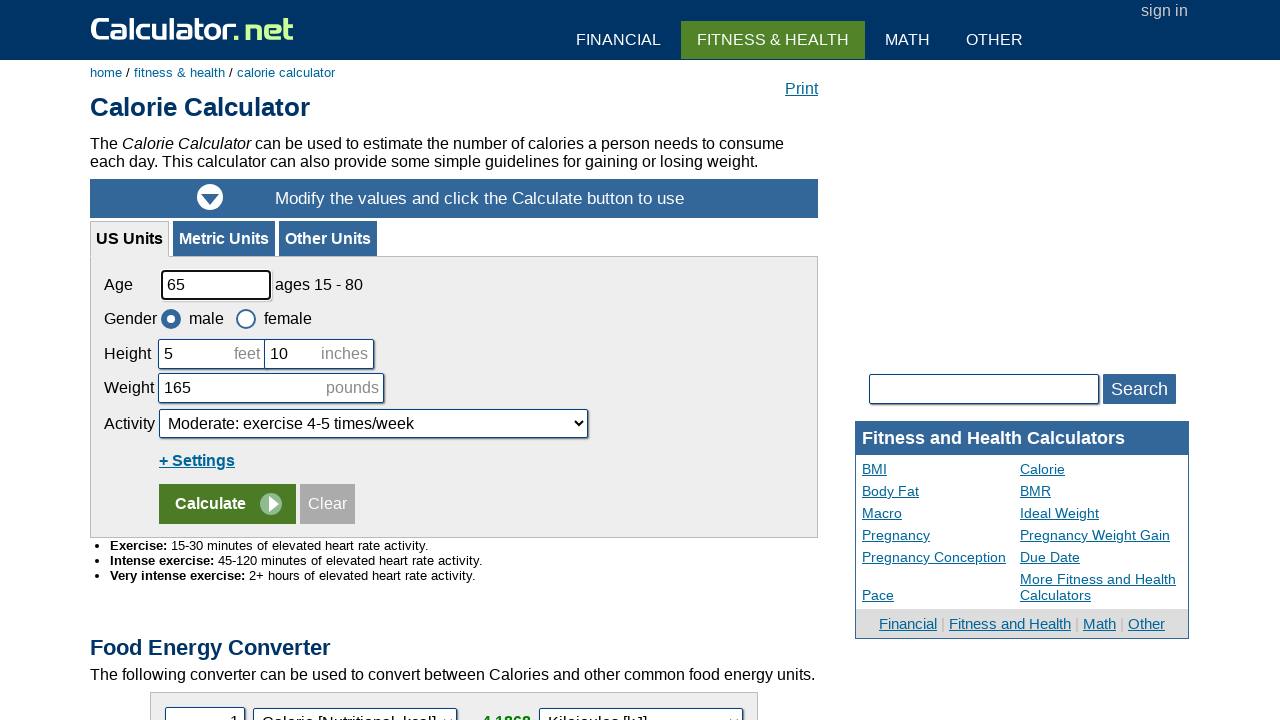

Retrieved all columns in current table row
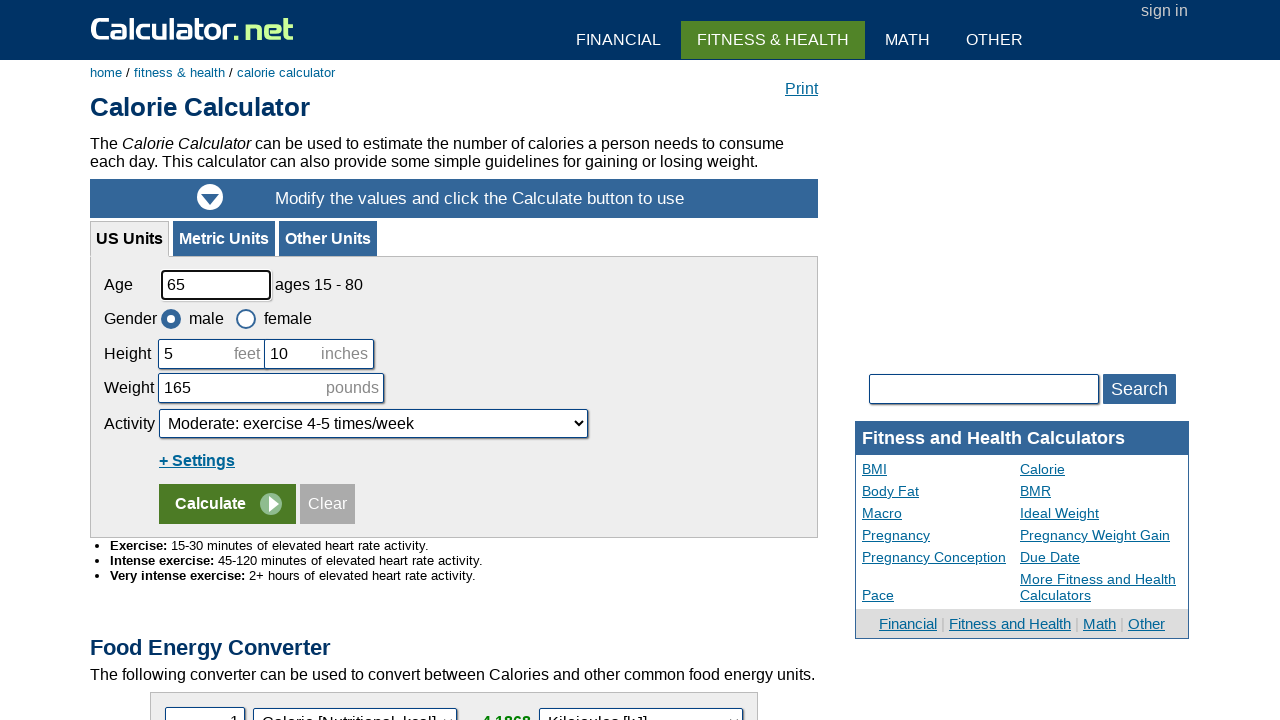

Printed all column text content for current row
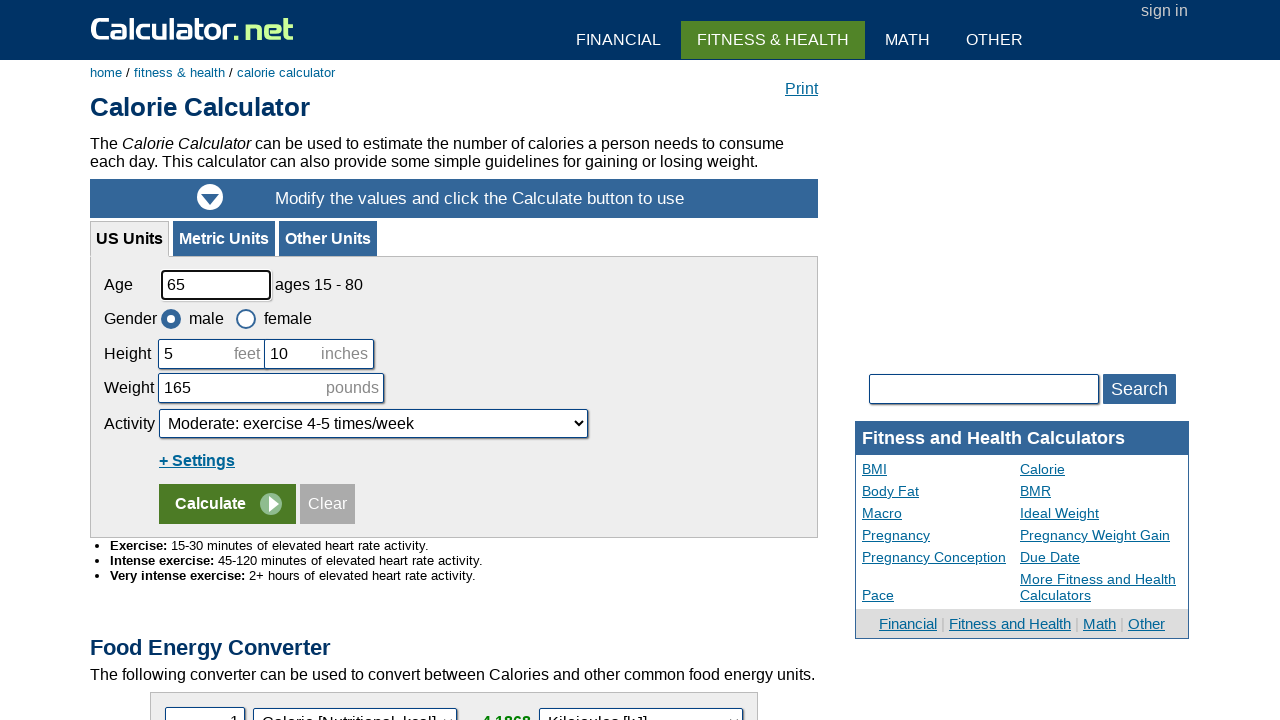

Moved to next row
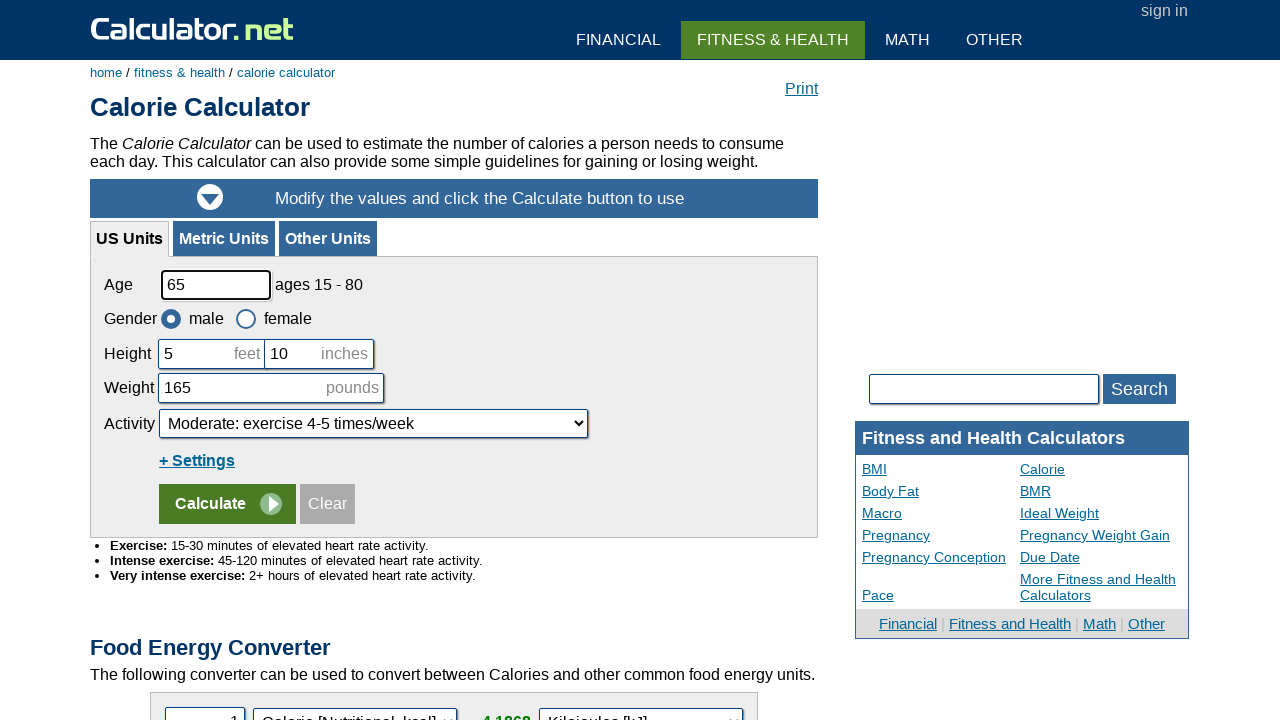

Retrieved all columns in current table row
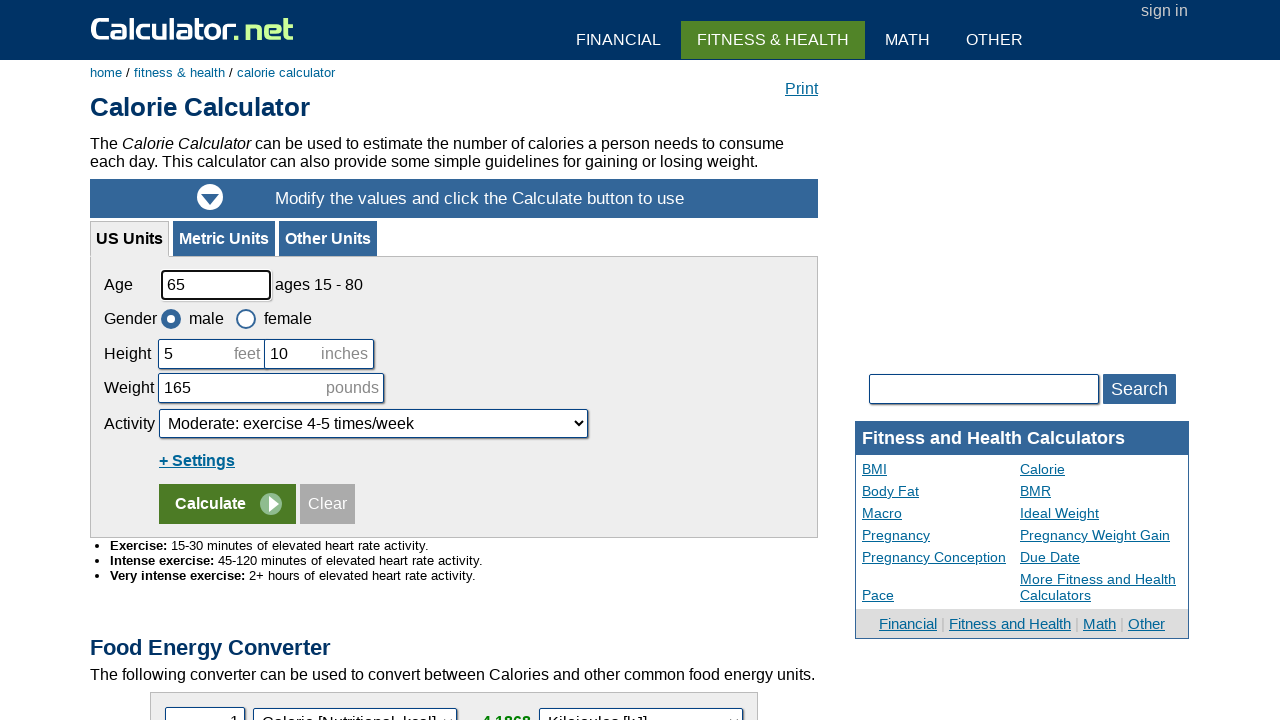

Printed all column text content for current row
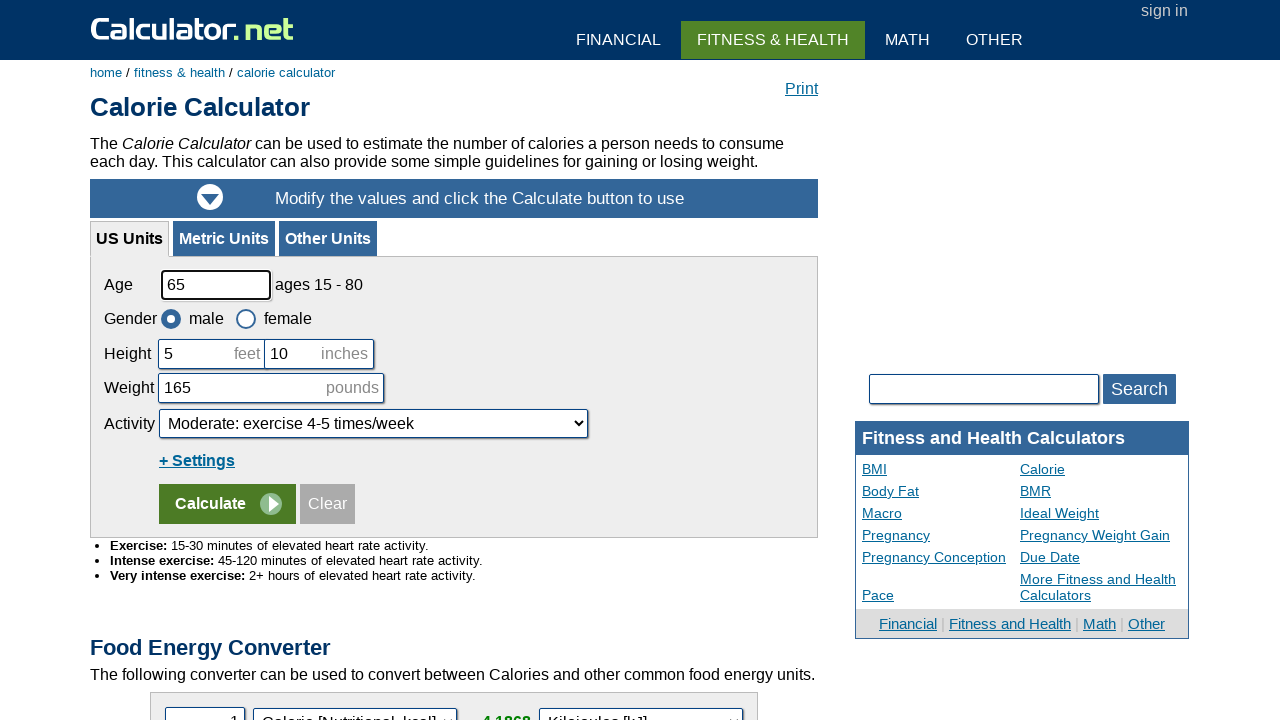

Moved to next row
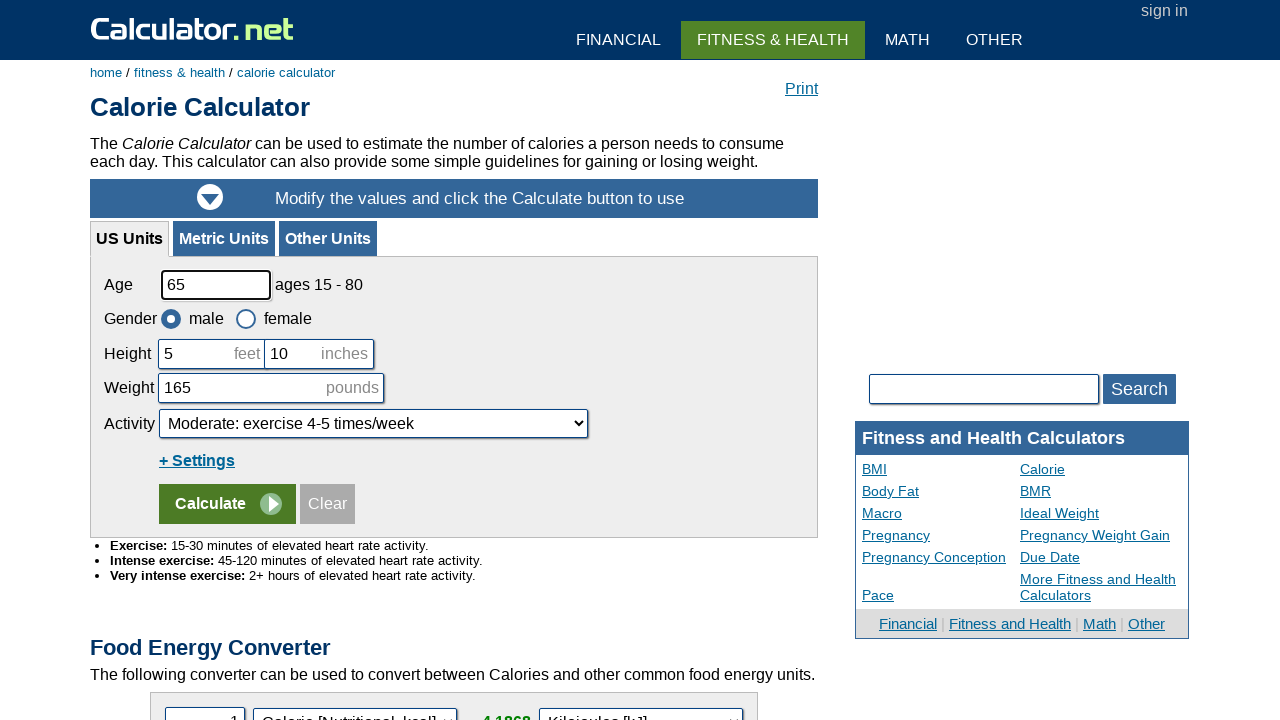

Retrieved all columns in current table row
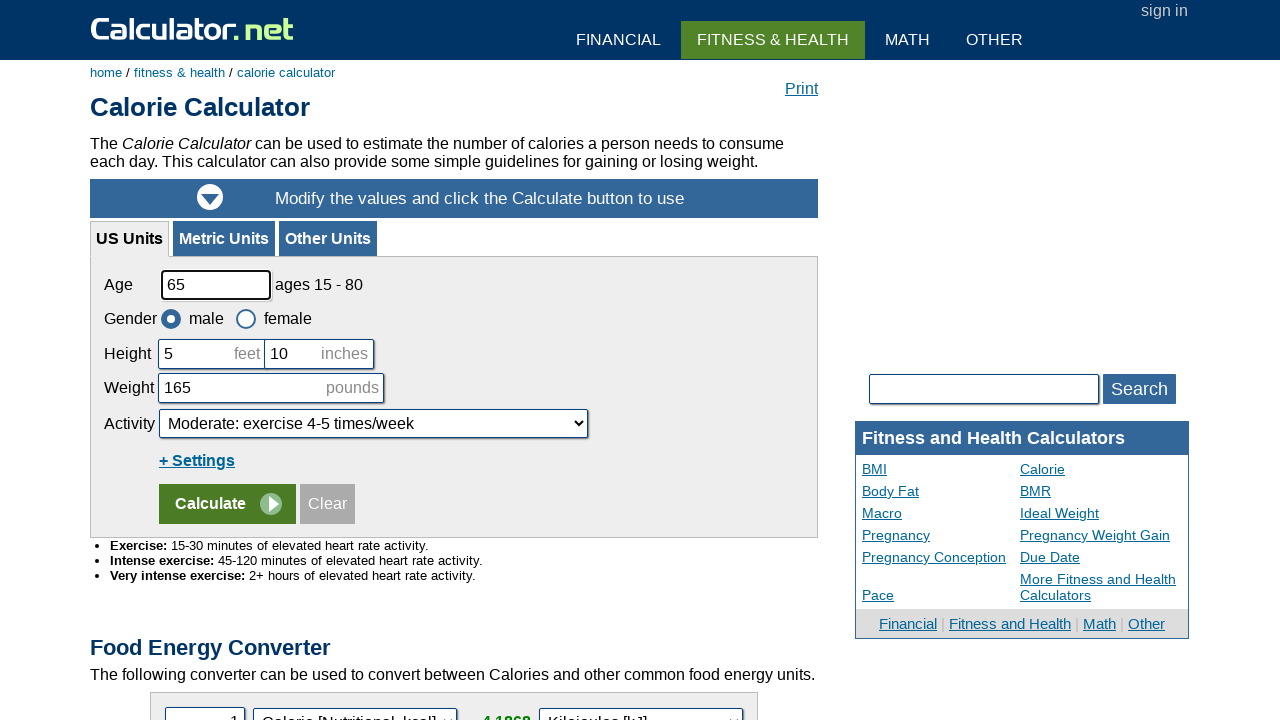

Printed all column text content for current row
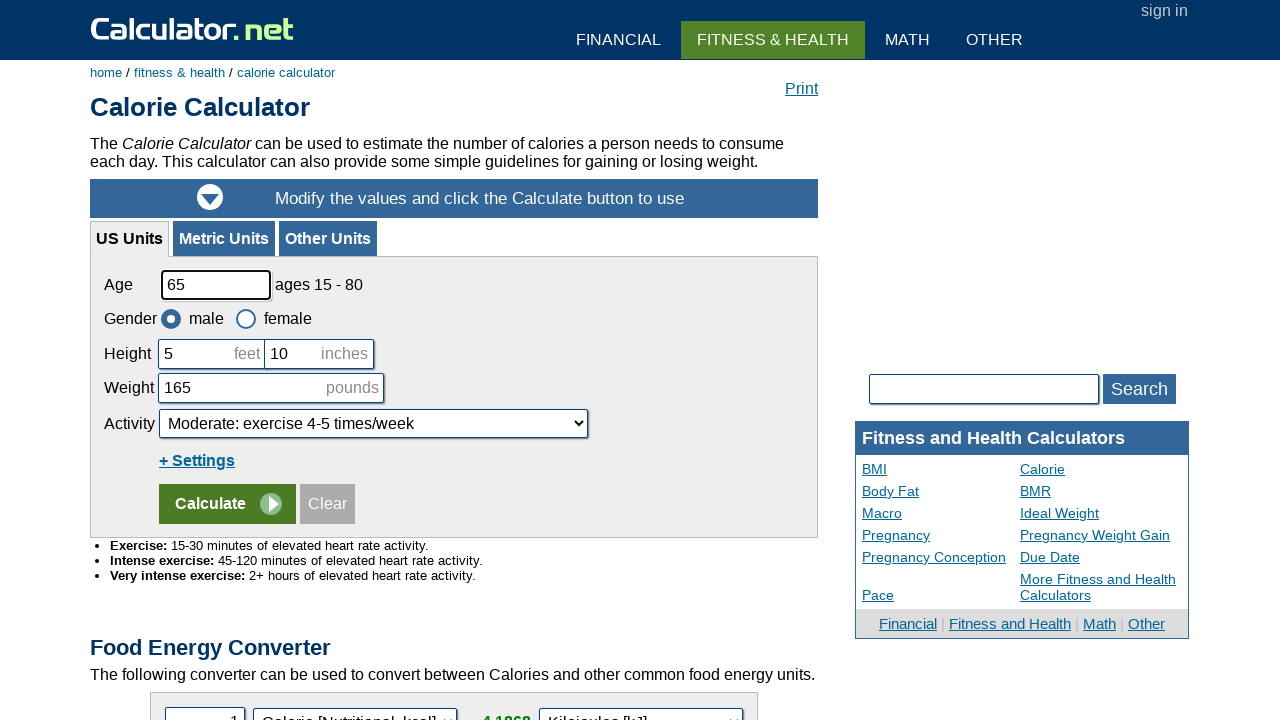

Moved to next row
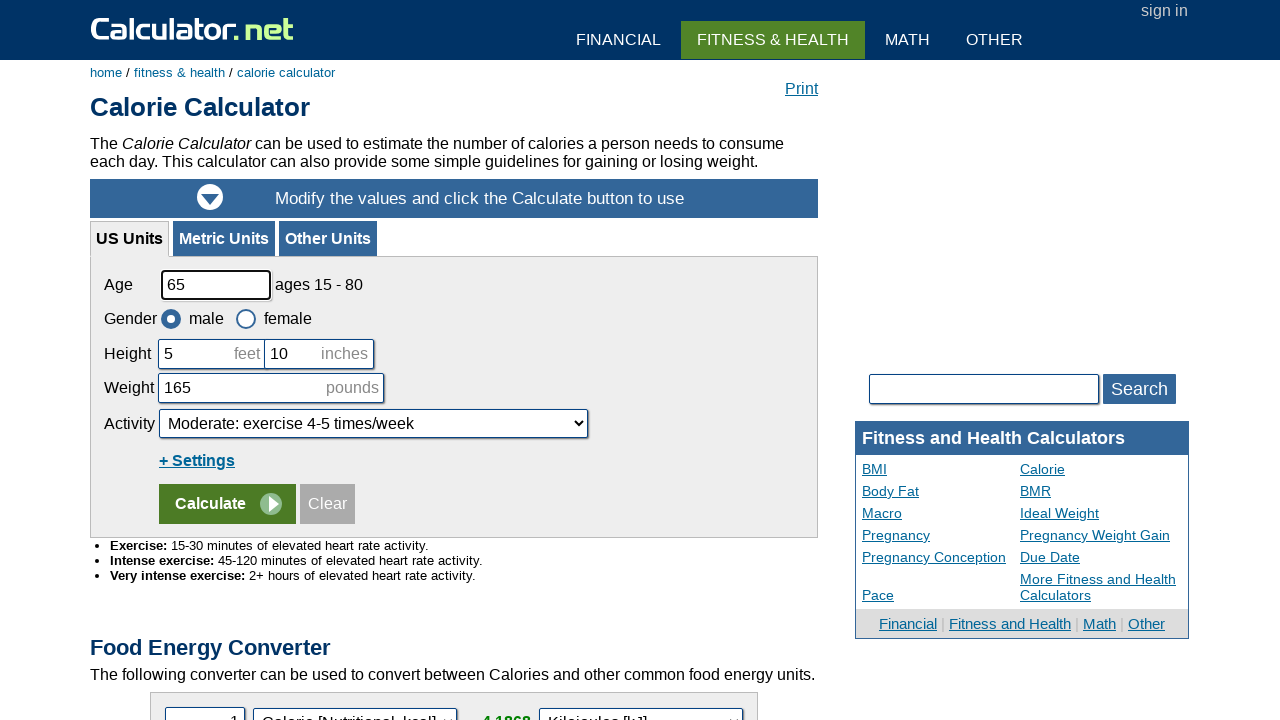

Retrieved all columns in current table row
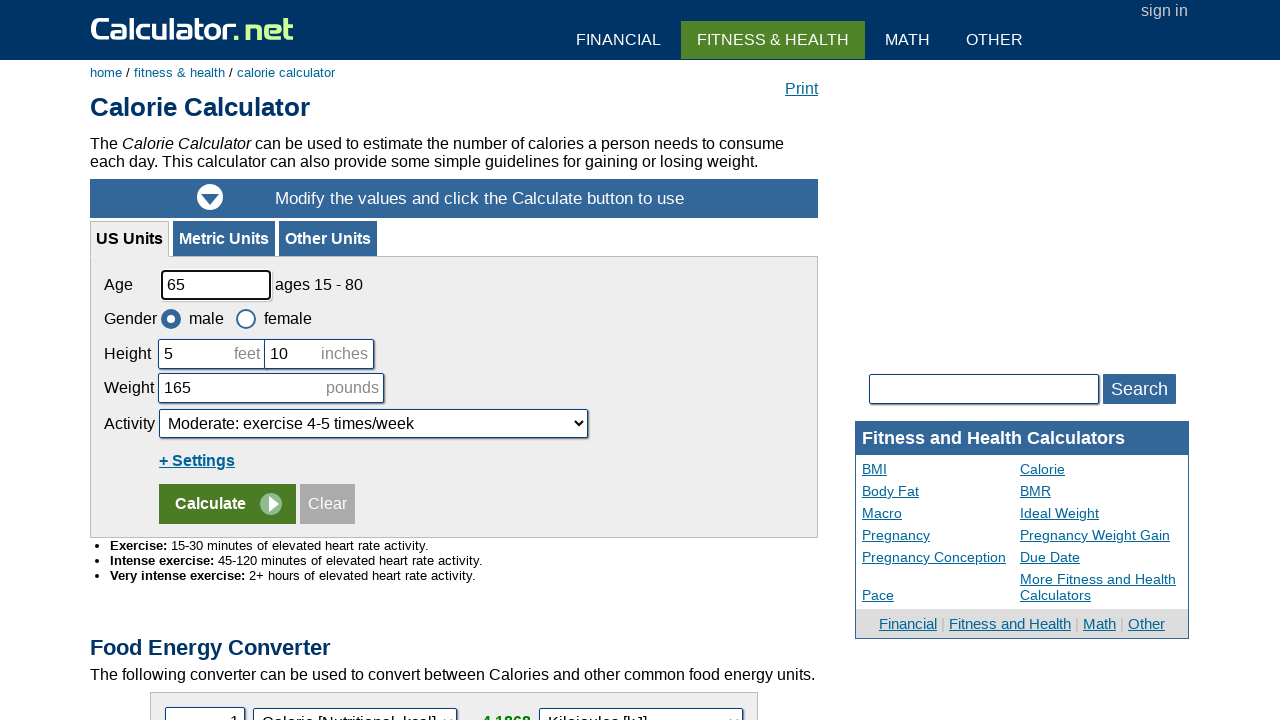

Printed all column text content for current row
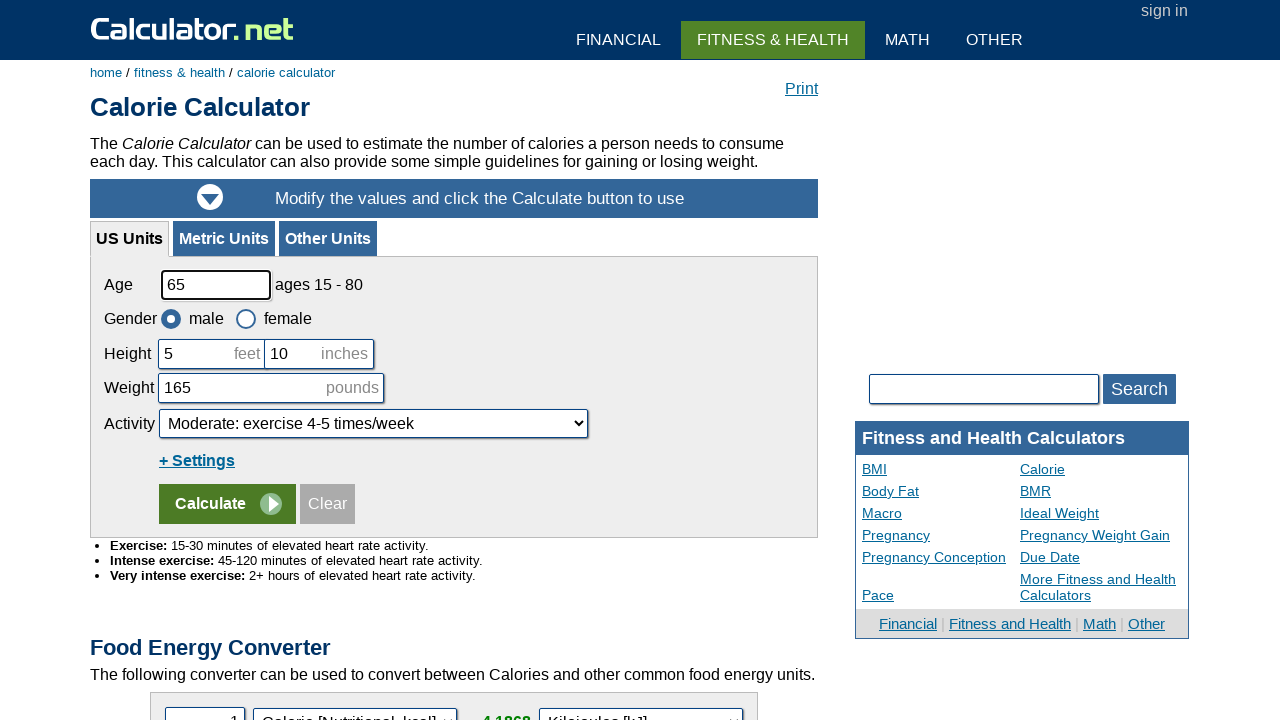

Moved to next row
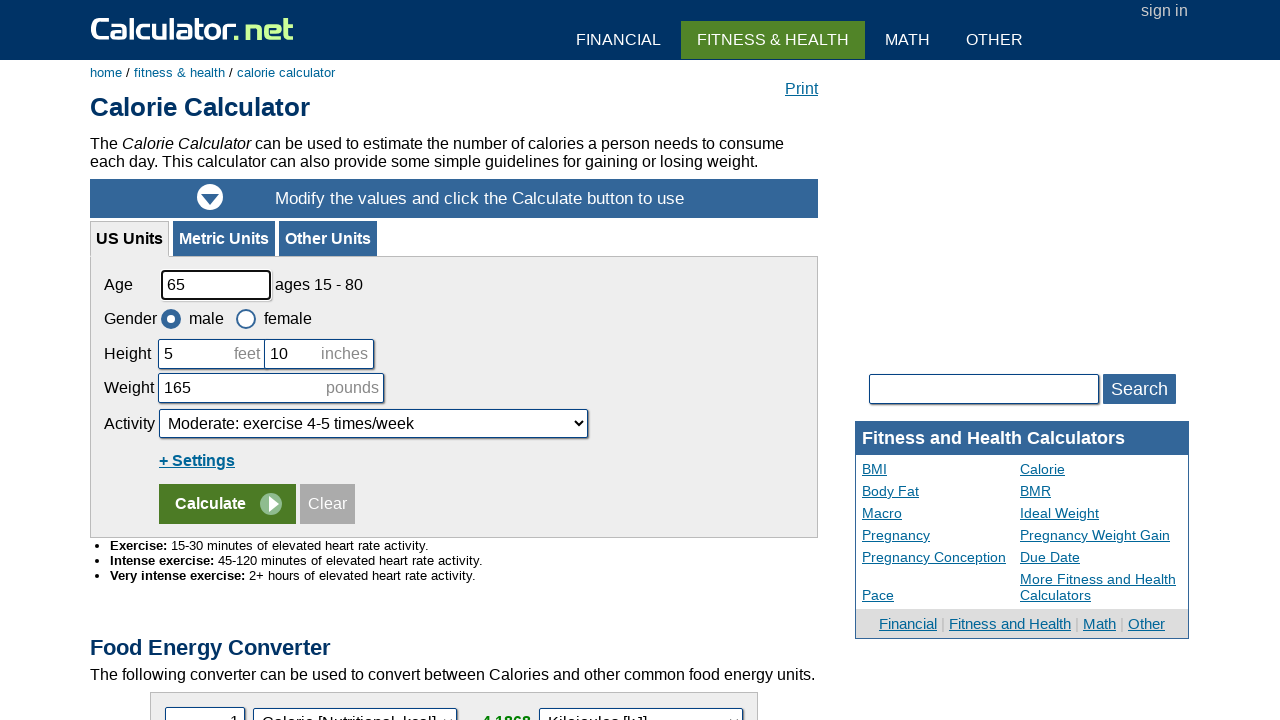

Retrieved all columns in current table row
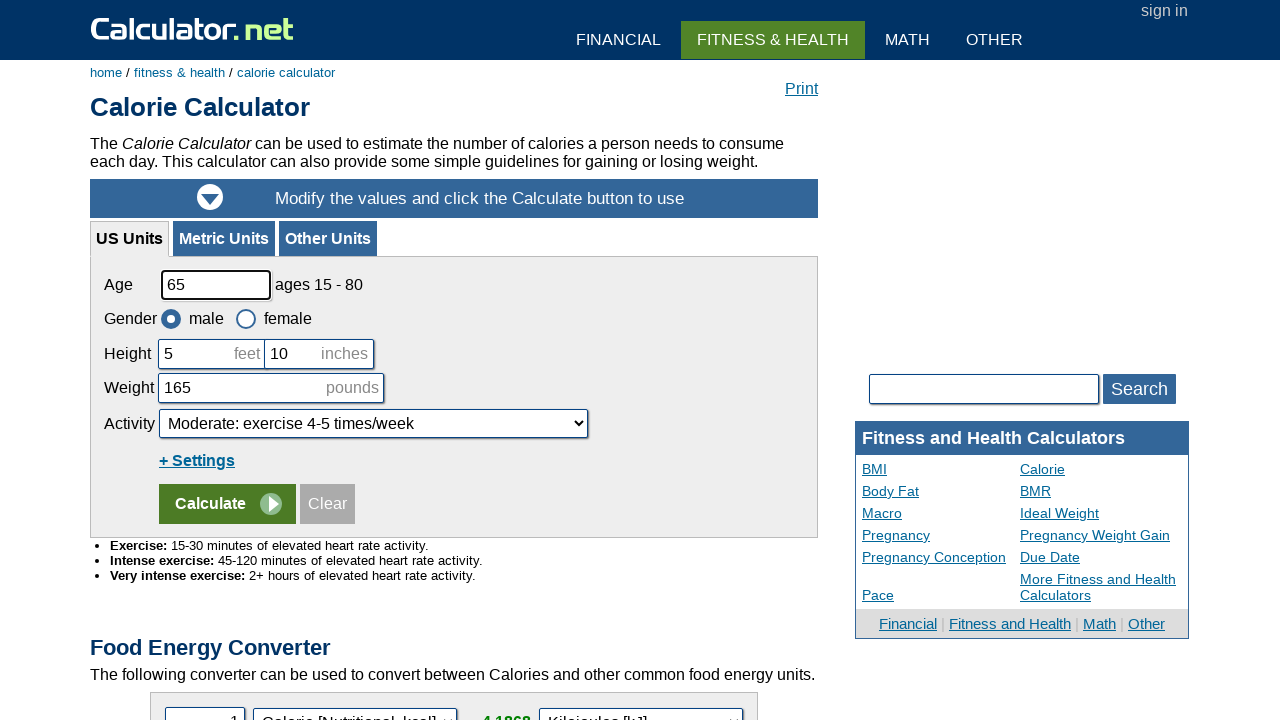

Printed all column text content for current row
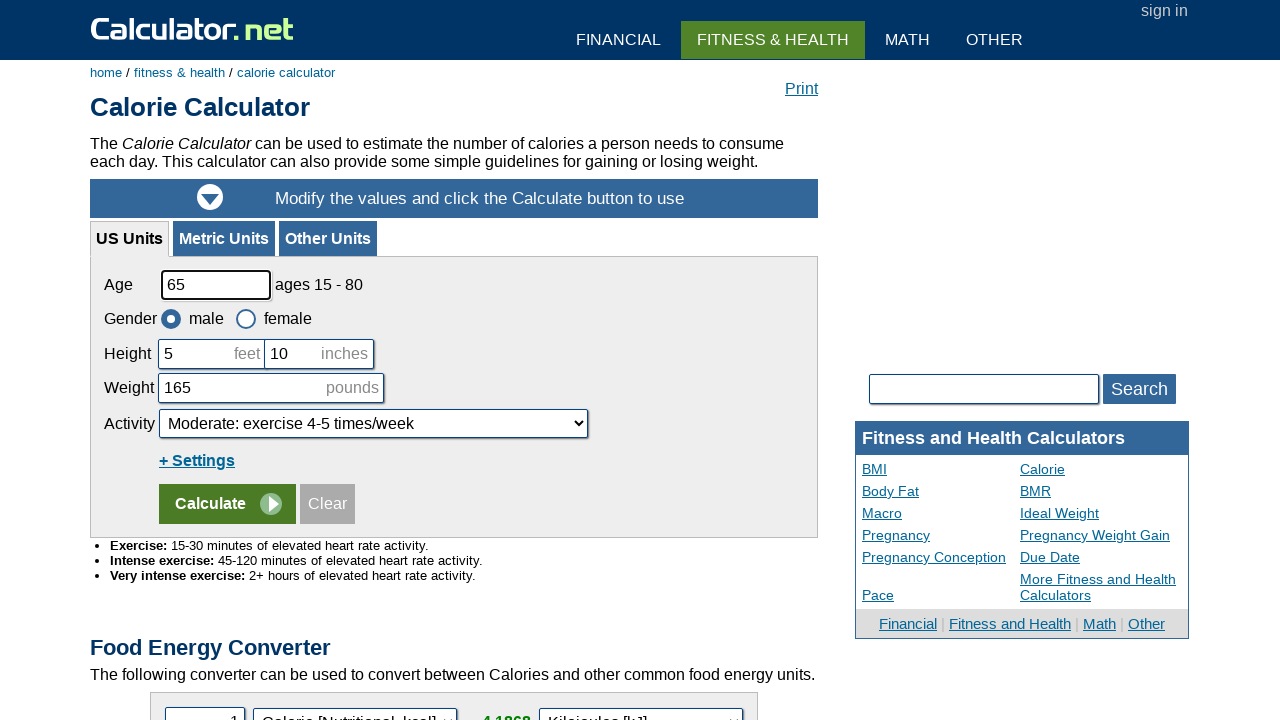

Moved to next row
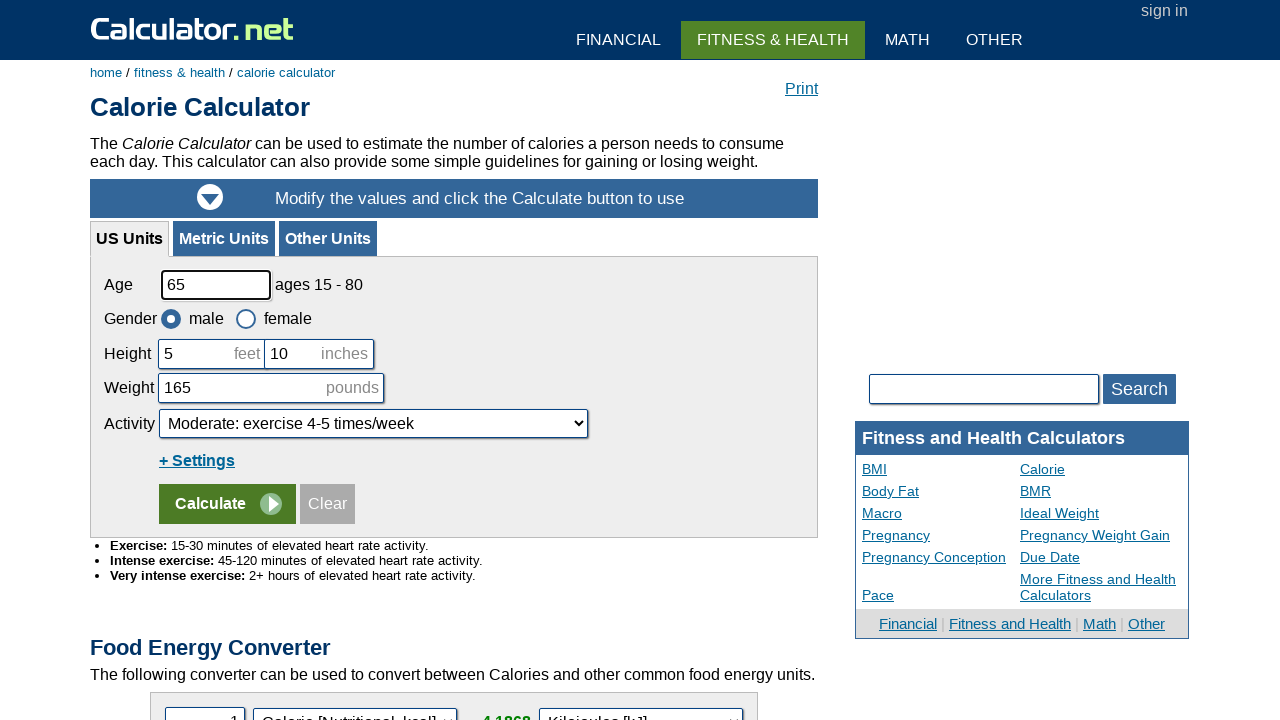

Retrieved all columns in current table row
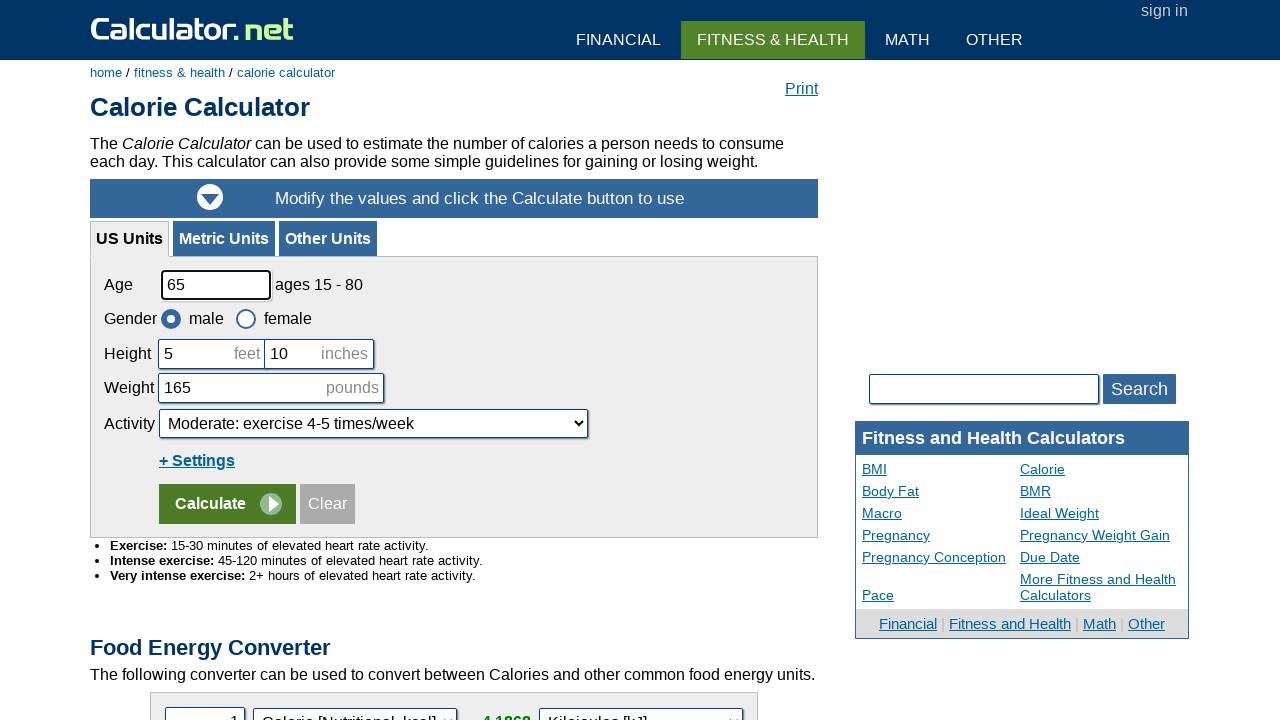

Printed all column text content for current row
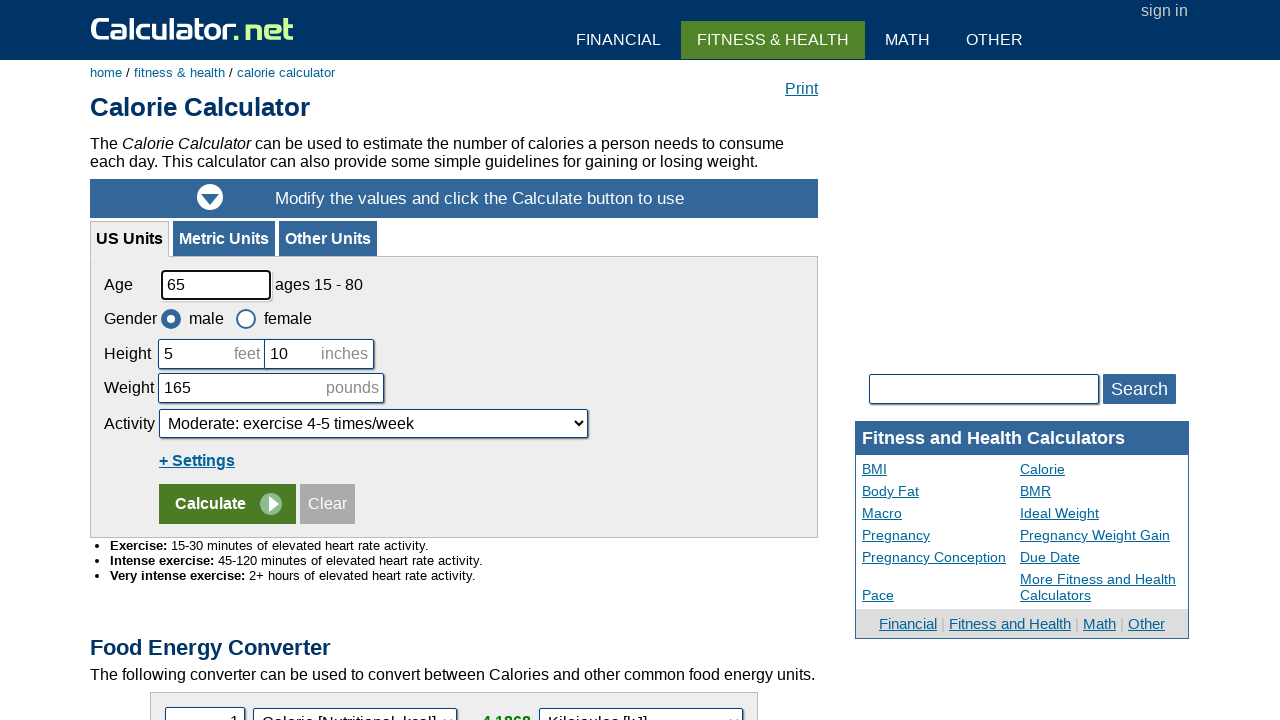

Moved to next row
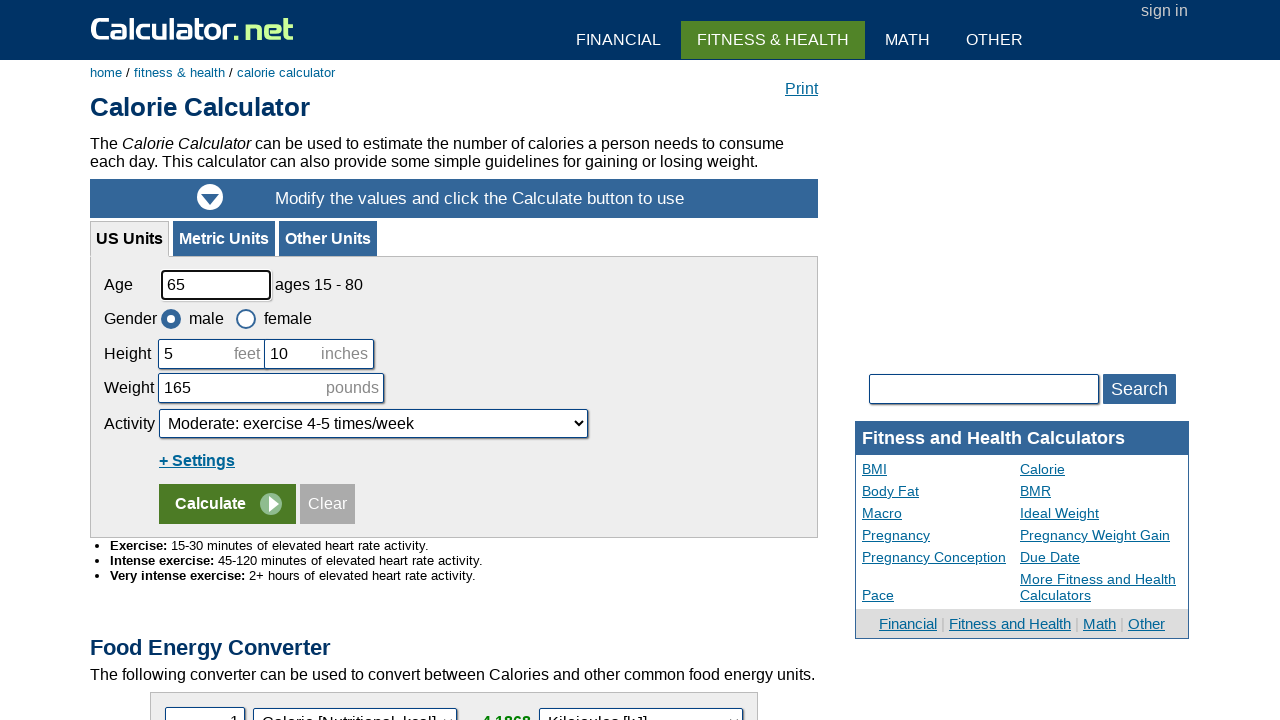

Retrieved all columns in current table row
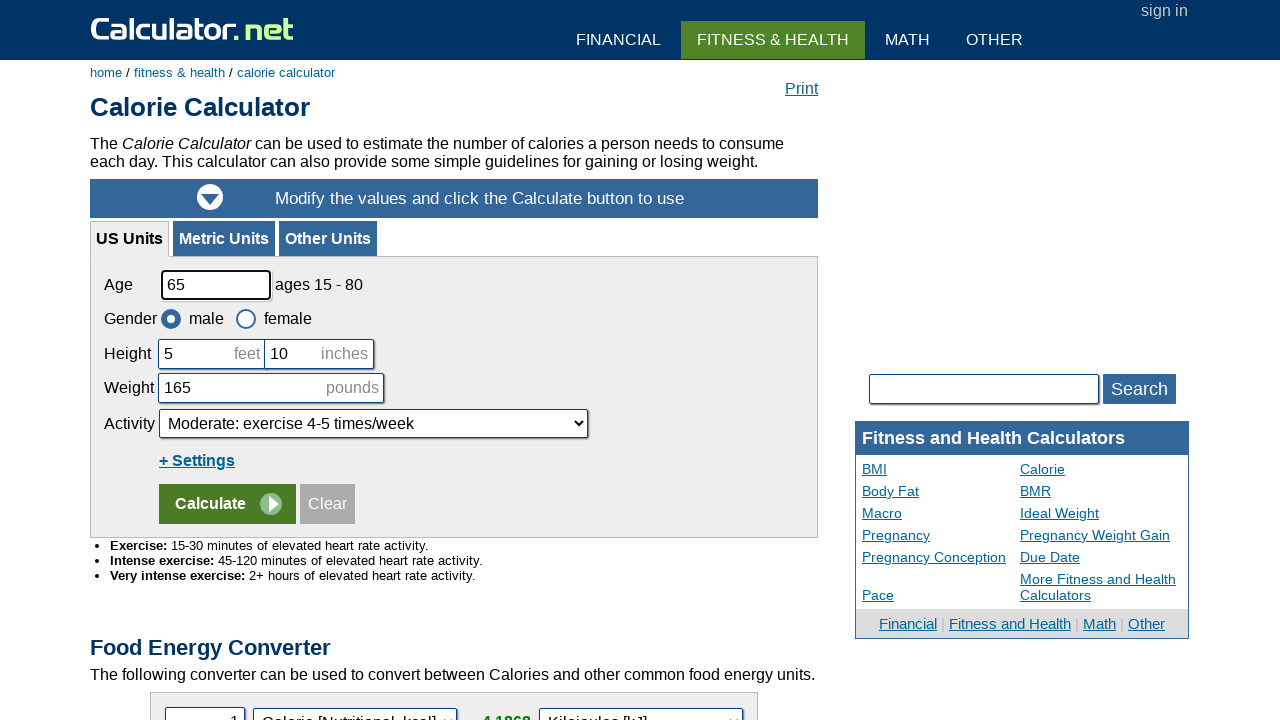

Printed all column text content for current row
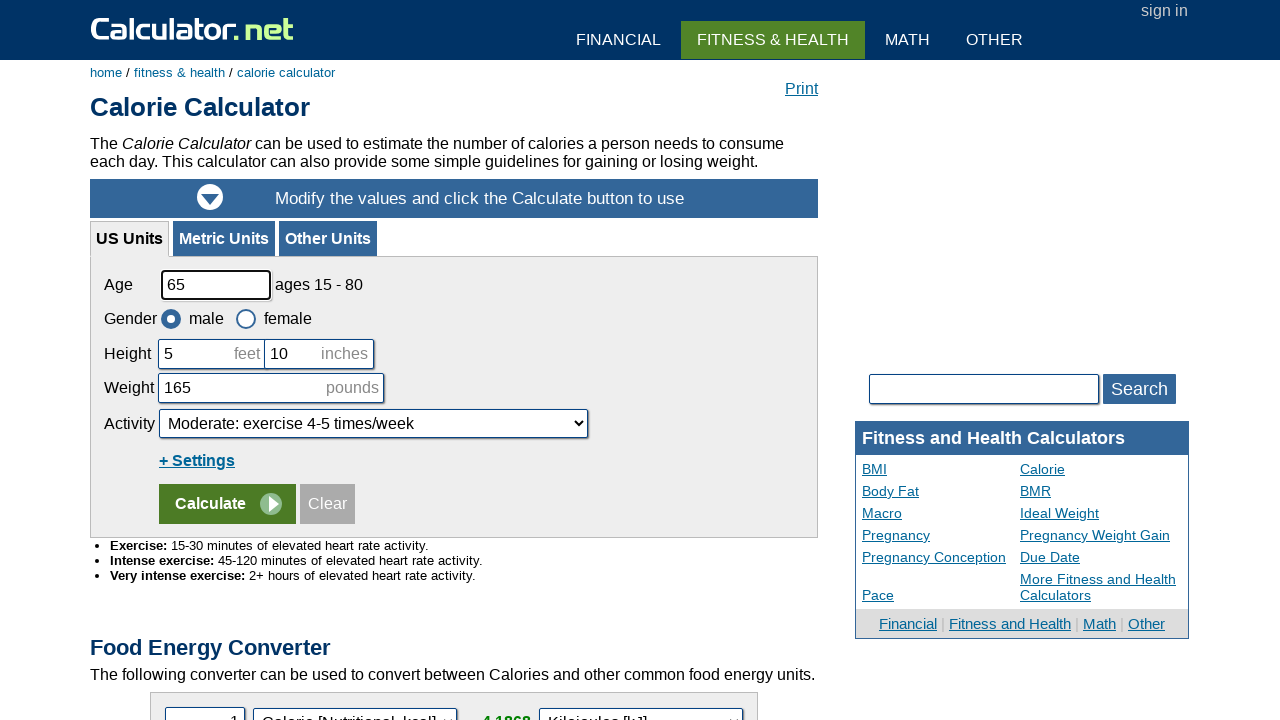

Moved to next row
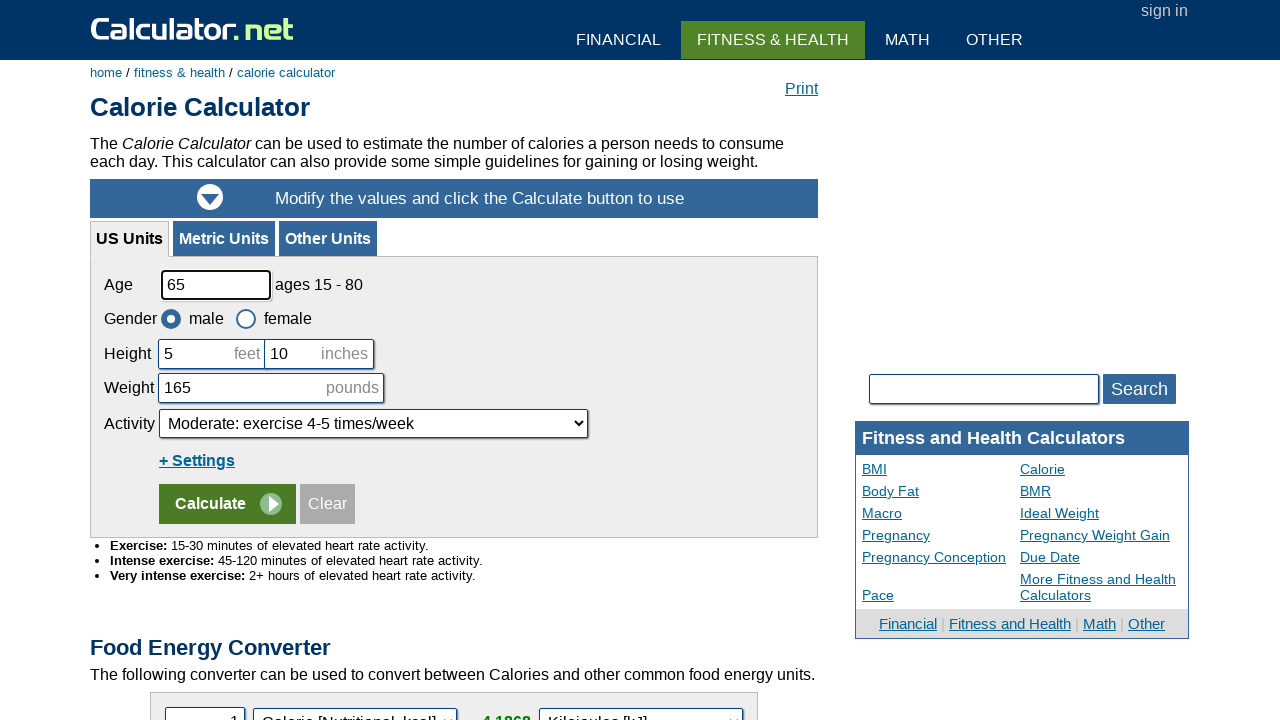

Retrieved all columns in current table row
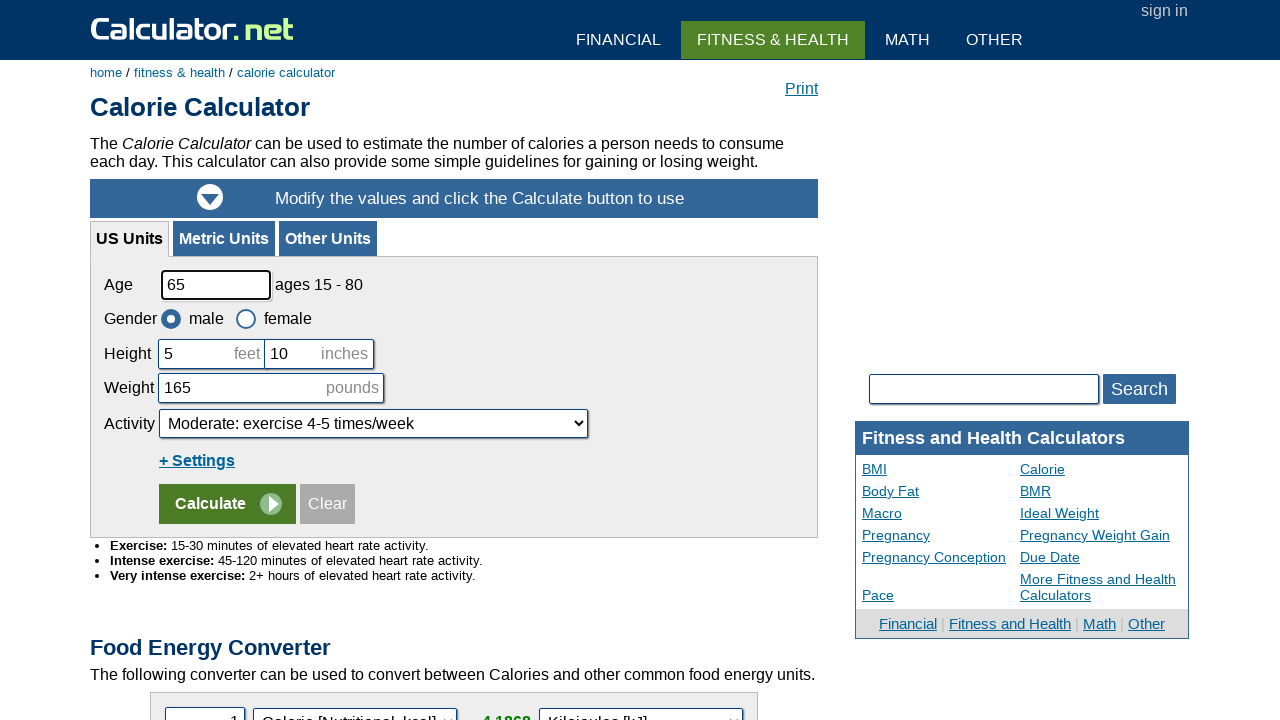

Printed all column text content for current row
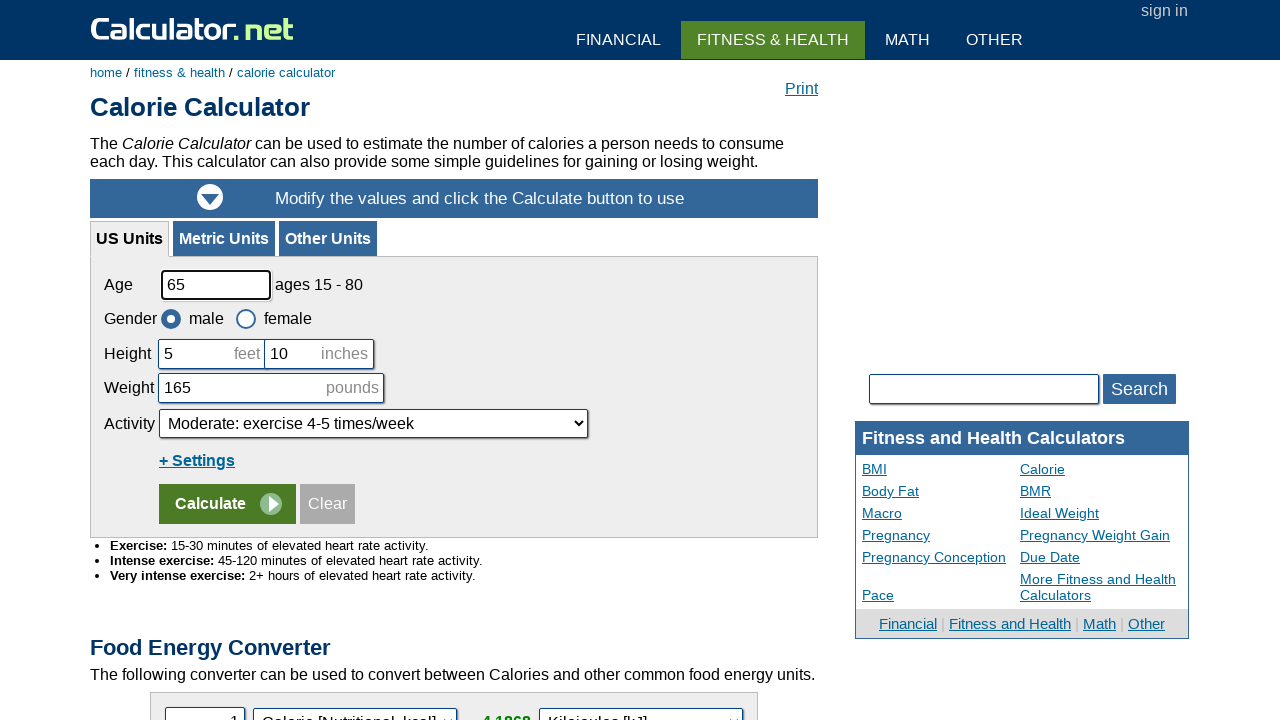

Moved to next row
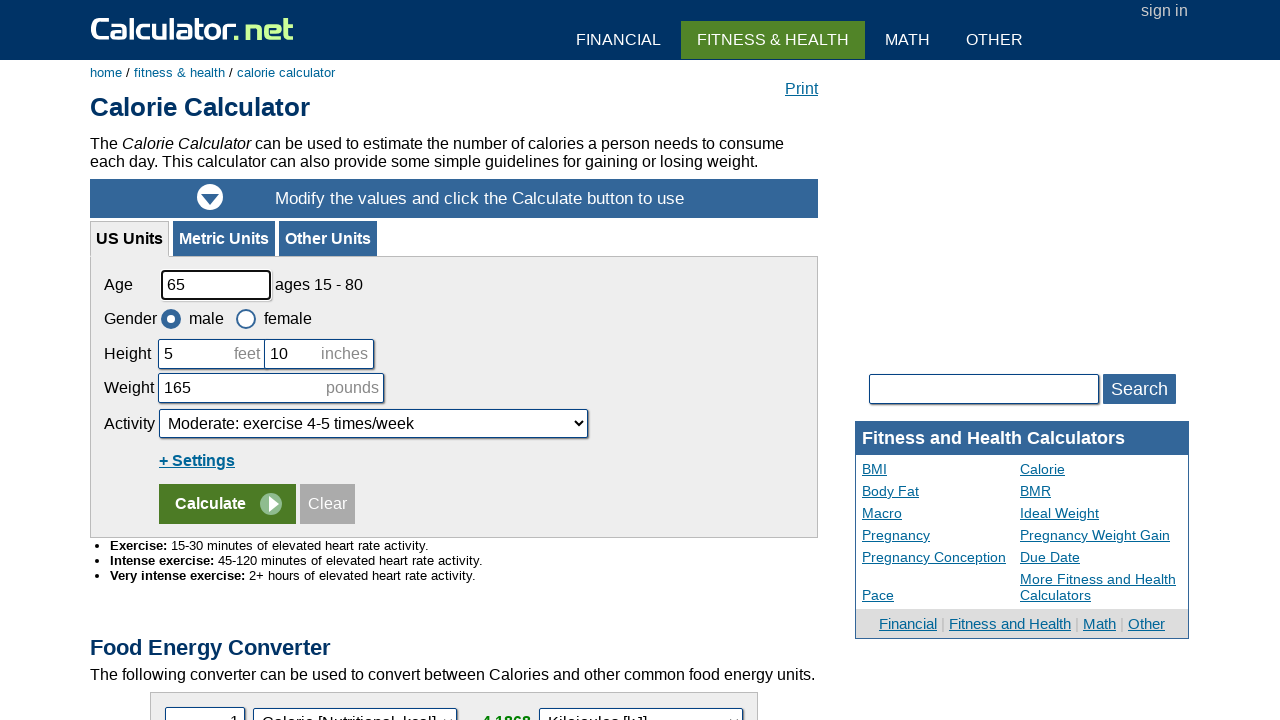

Retrieved all columns in current table row
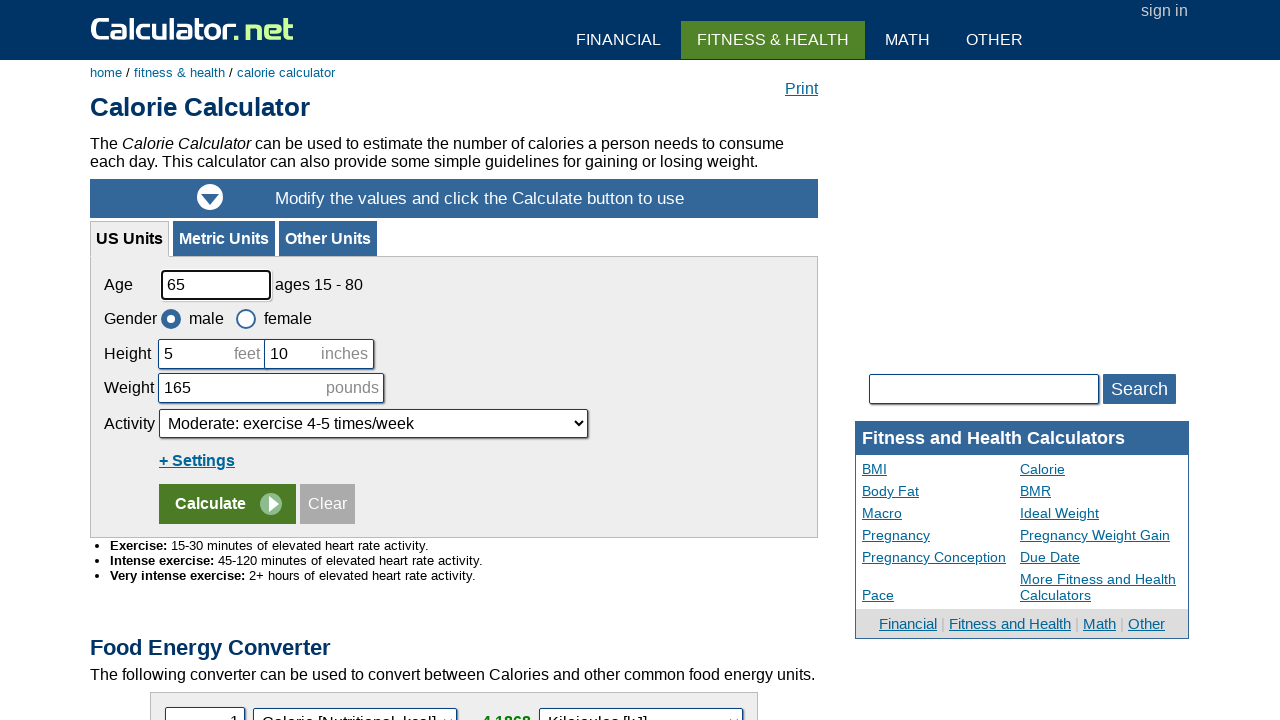

Printed all column text content for current row
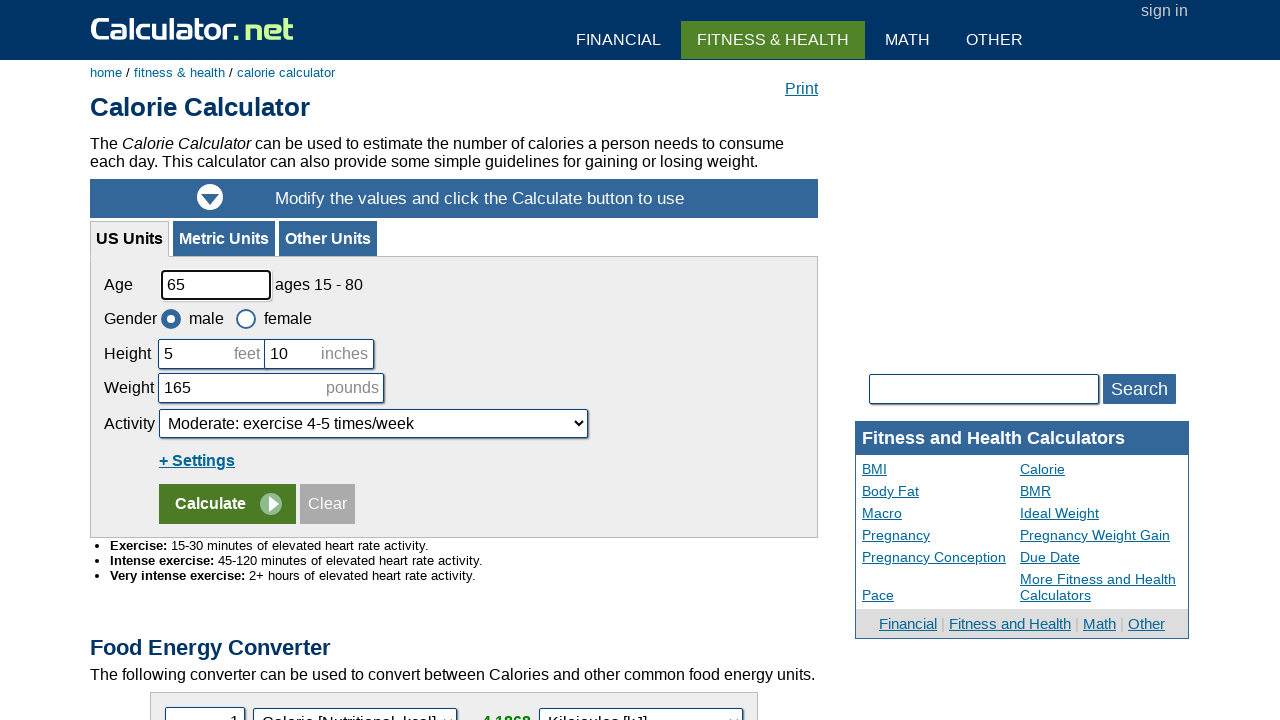

Moved to next row
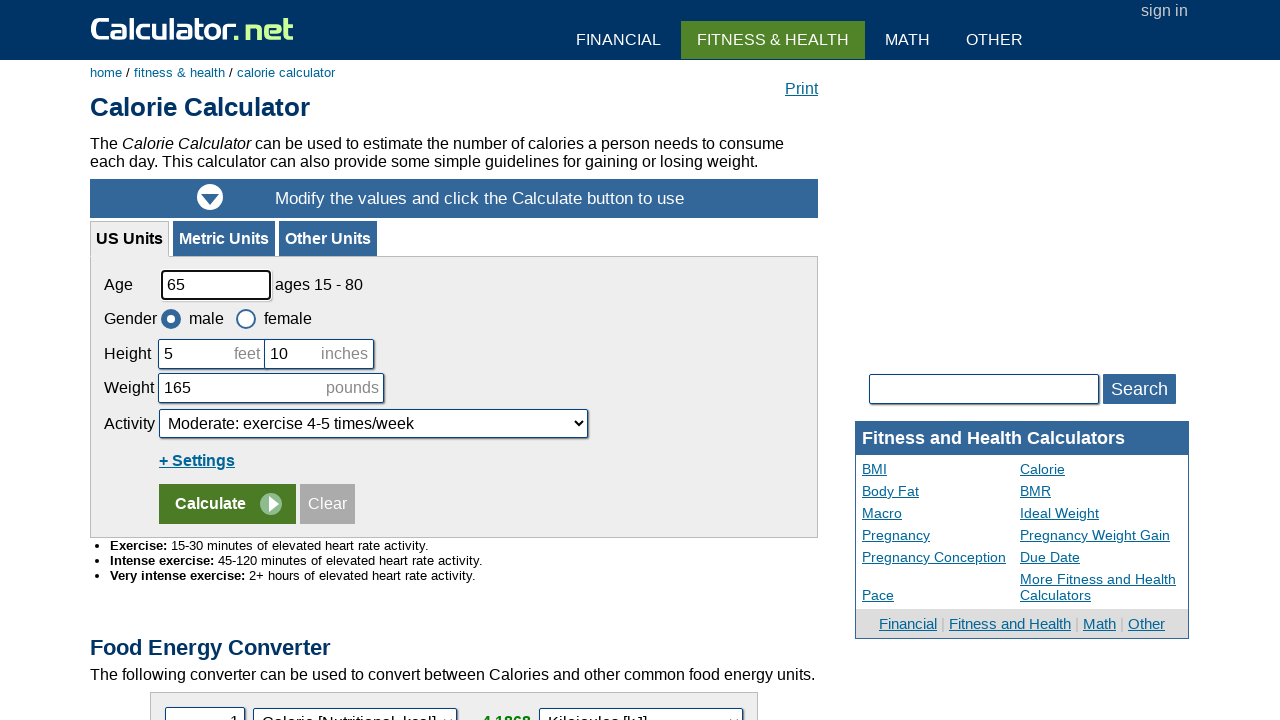

Retrieved all columns in current table row
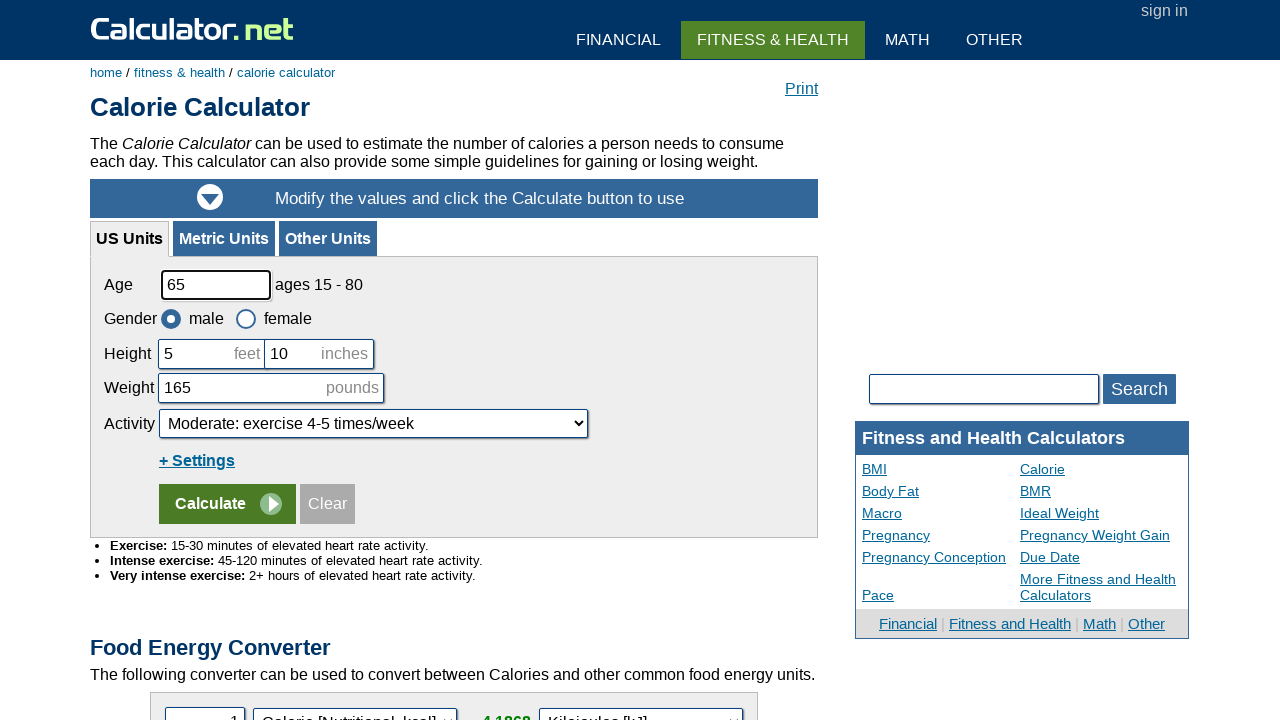

Printed all column text content for current row
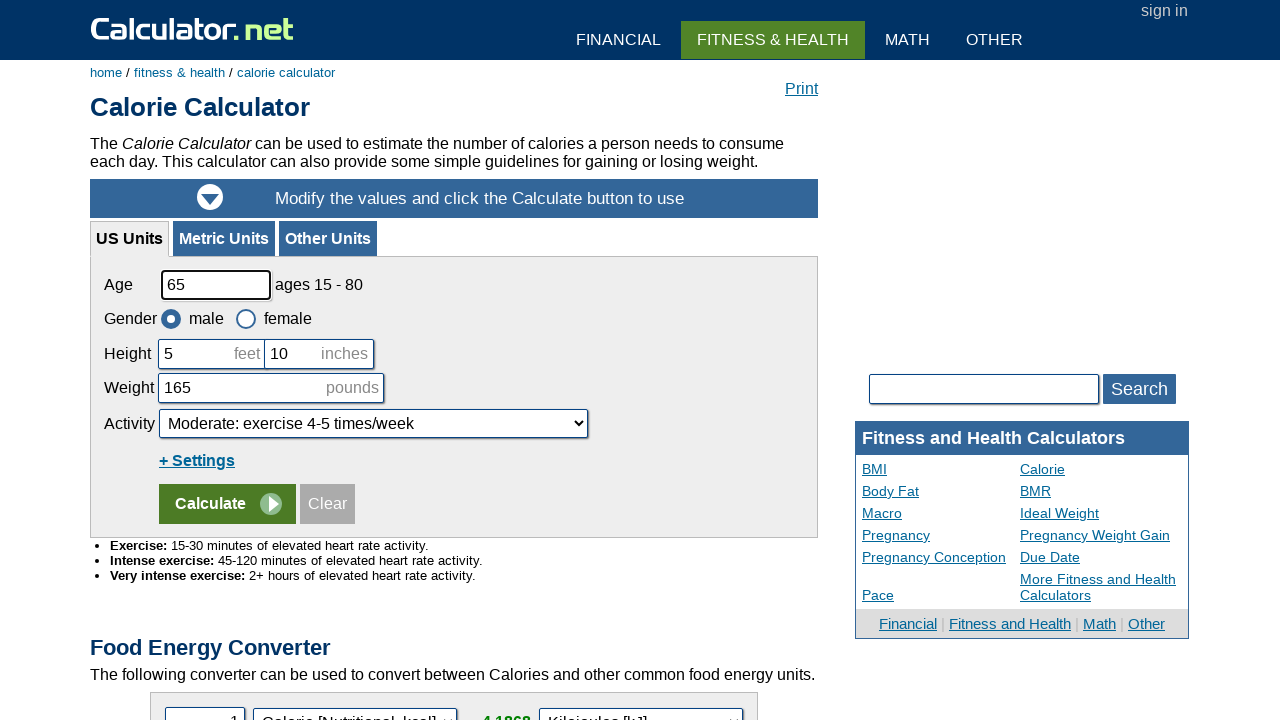

Moved to next row
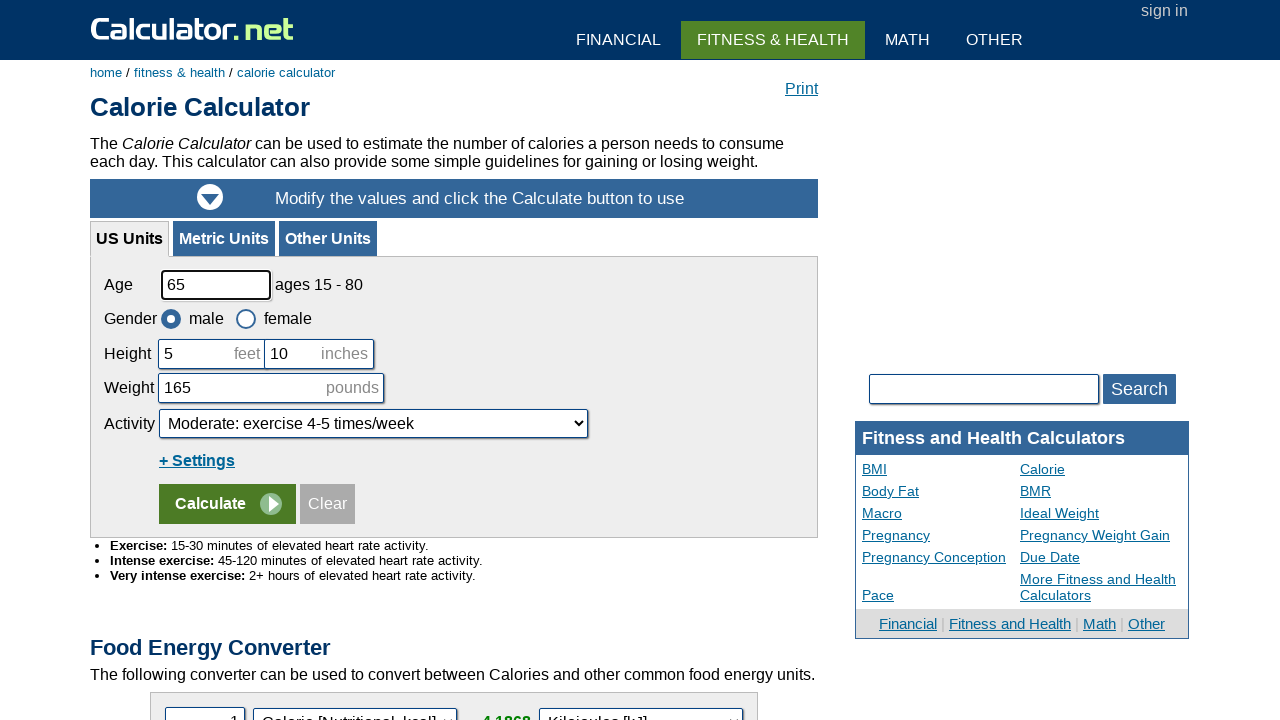

Retrieved all columns in current table row
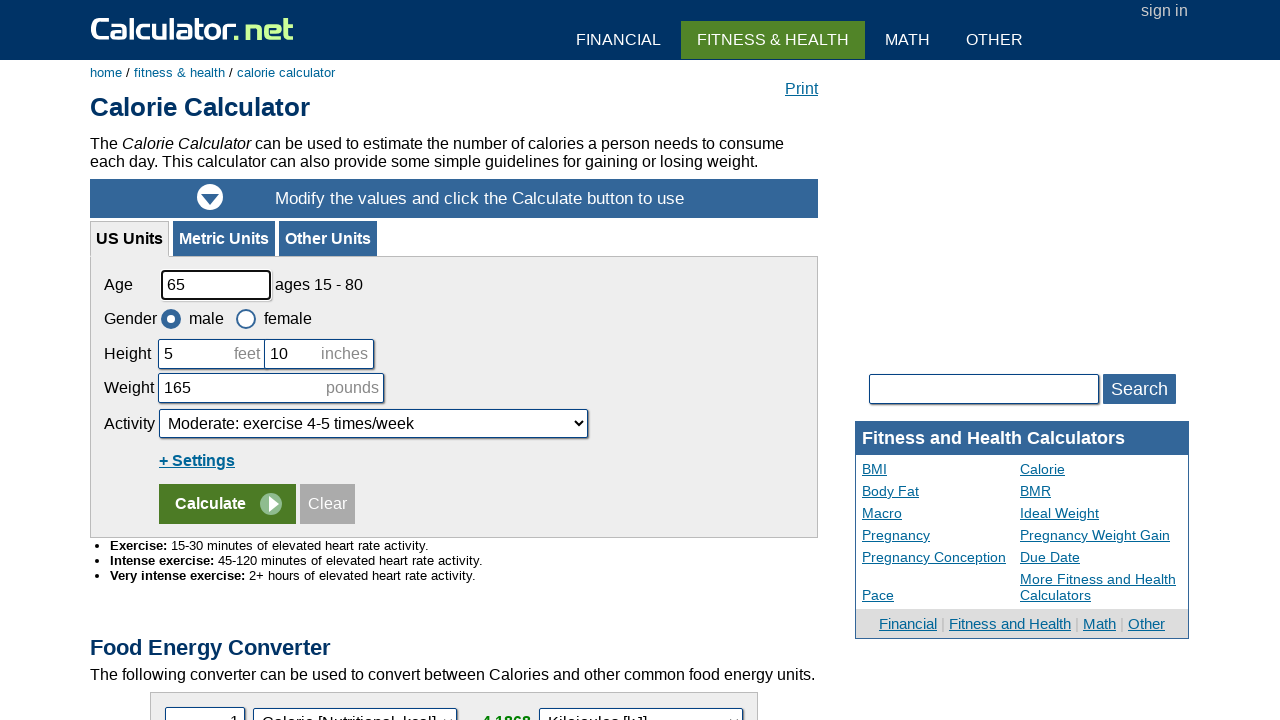

Printed all column text content for current row
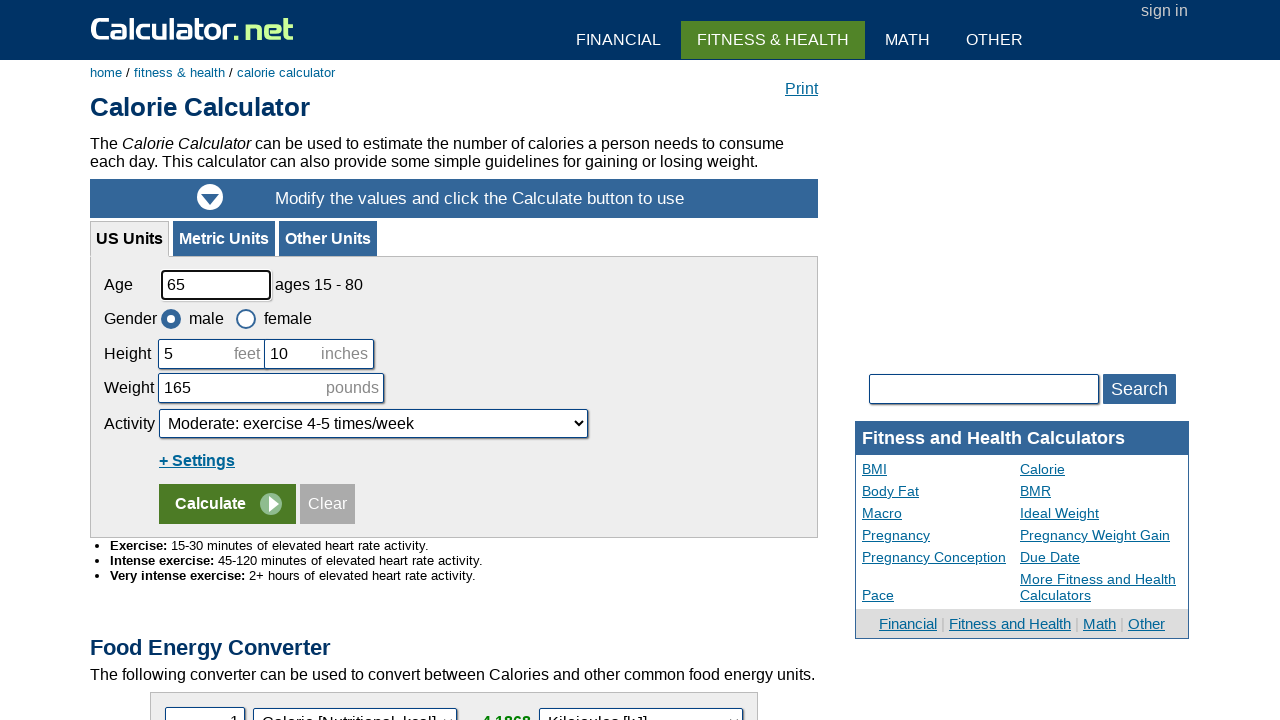

Moved to next row
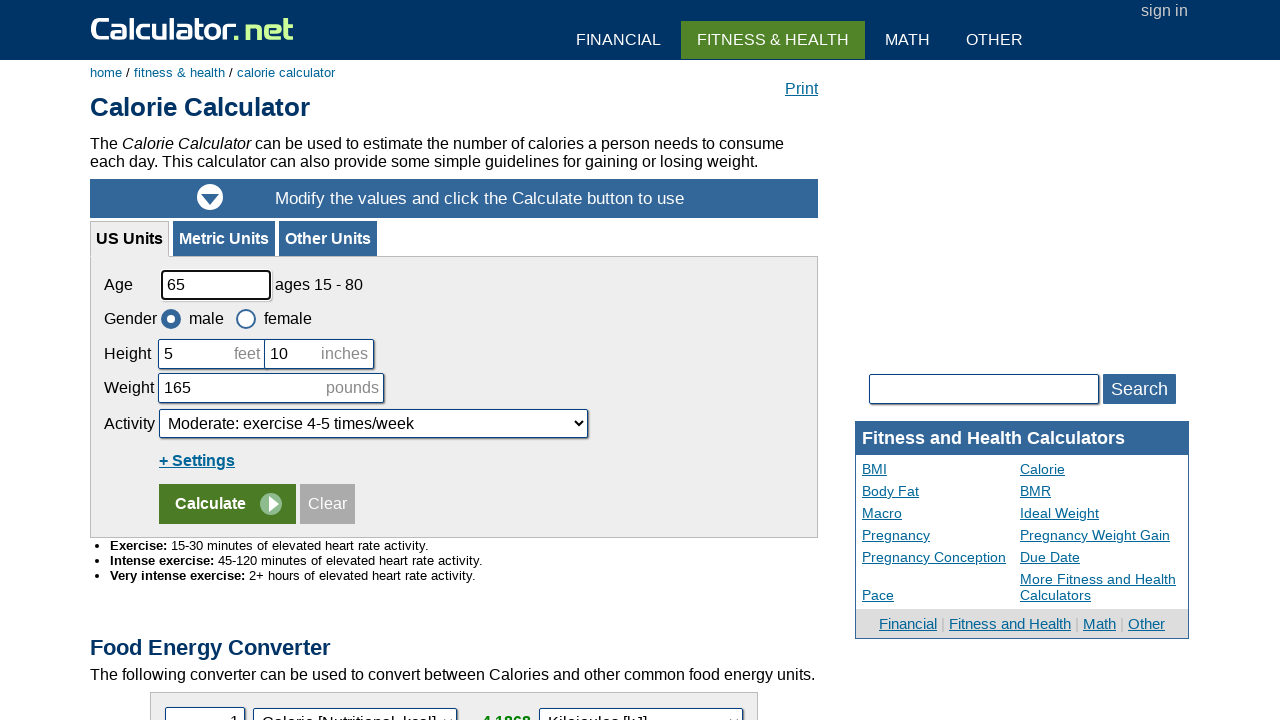

Retrieved all columns in current table row
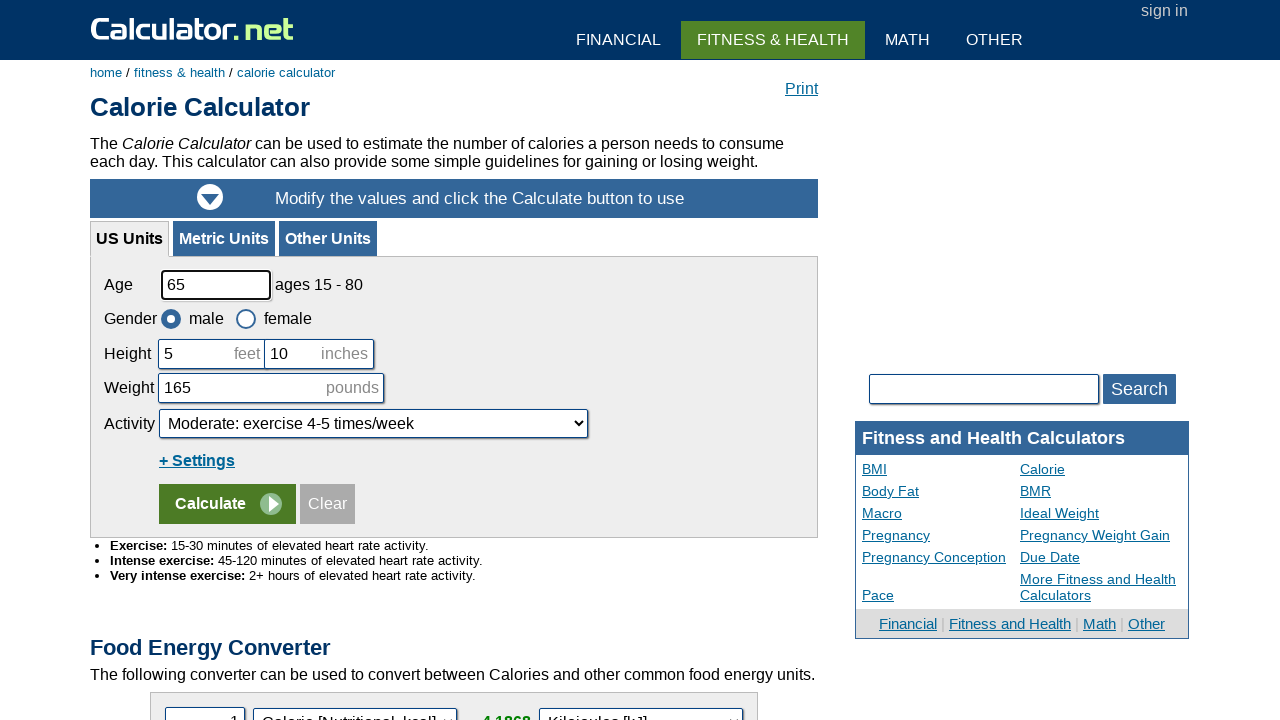

Printed all column text content for current row
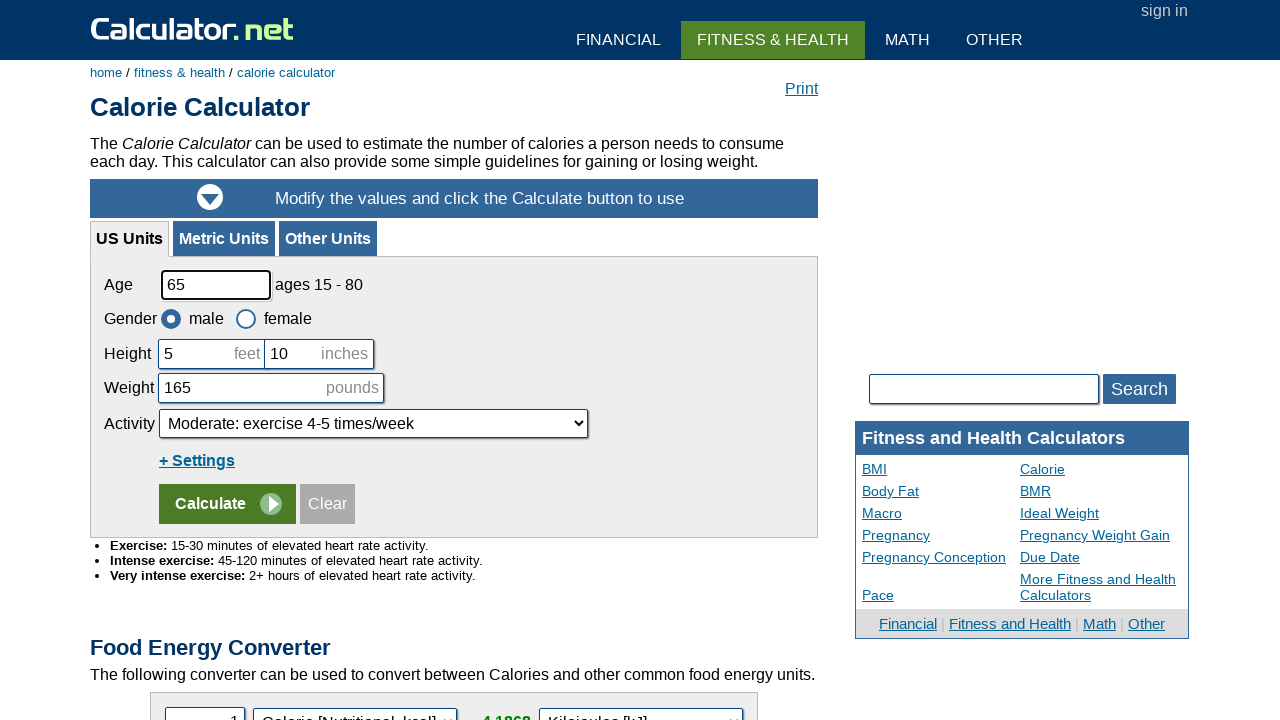

Moved to next row
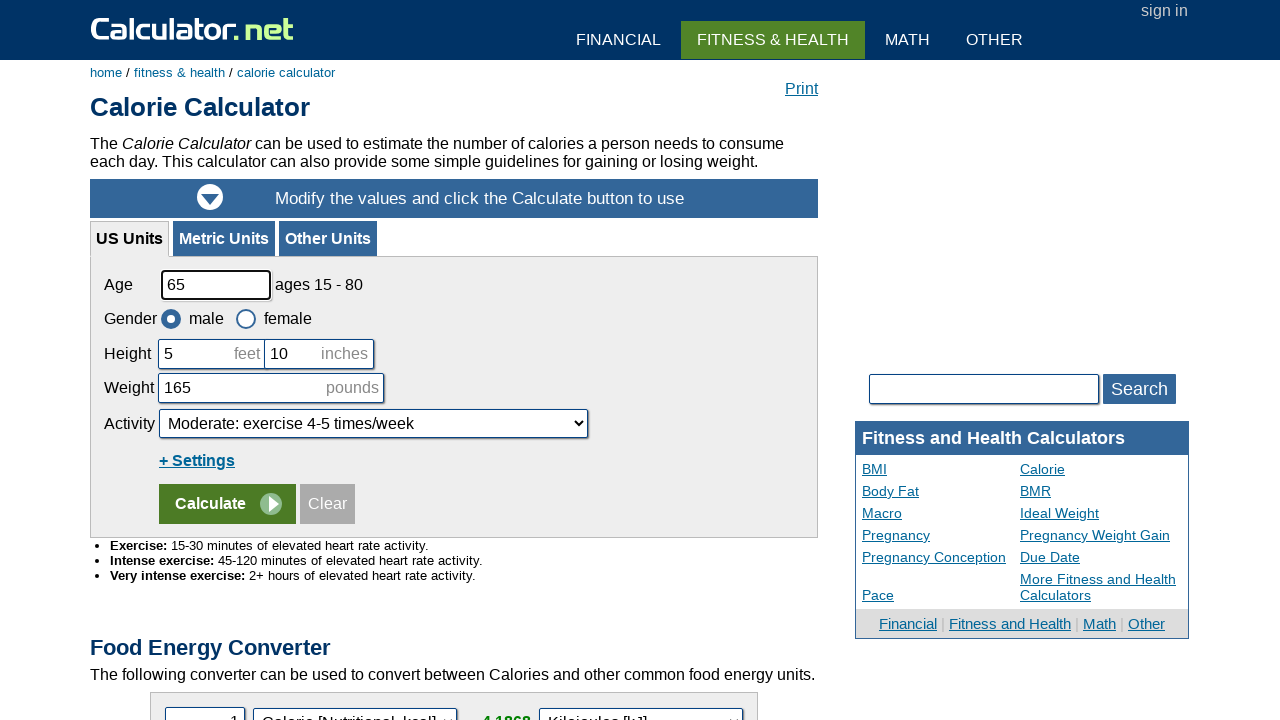

Retrieved all columns in current table row
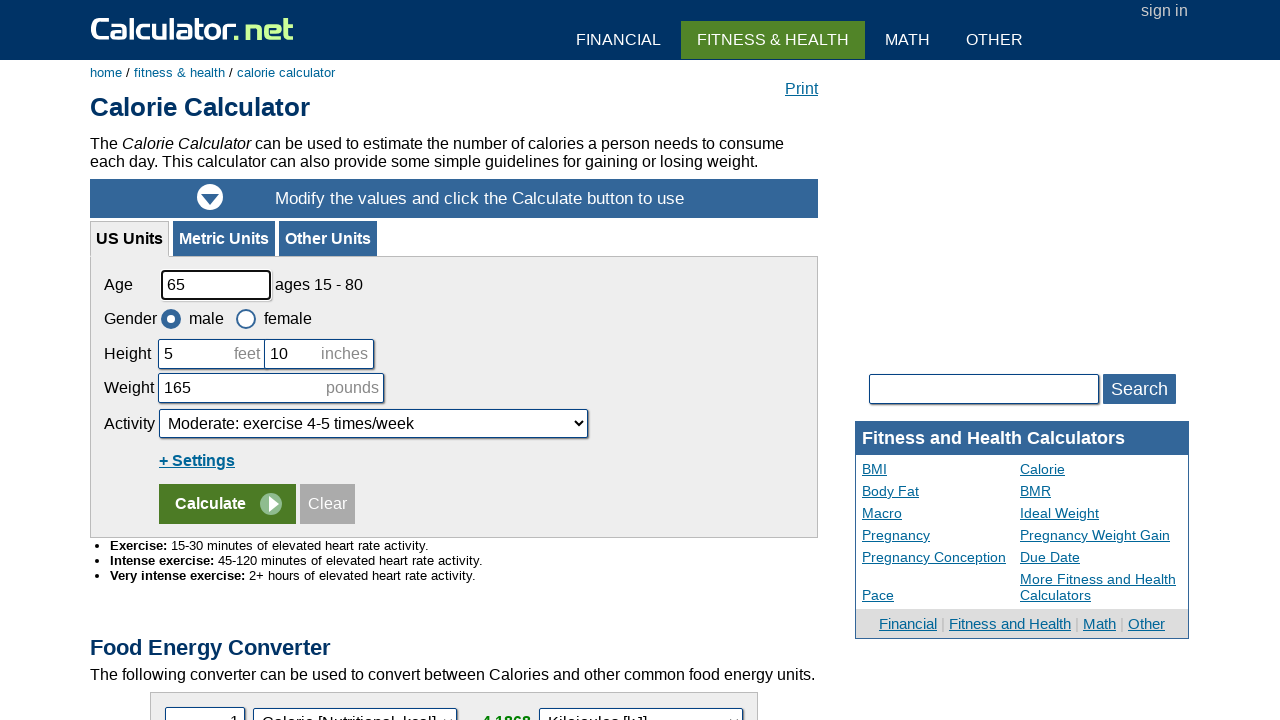

Printed all column text content for current row
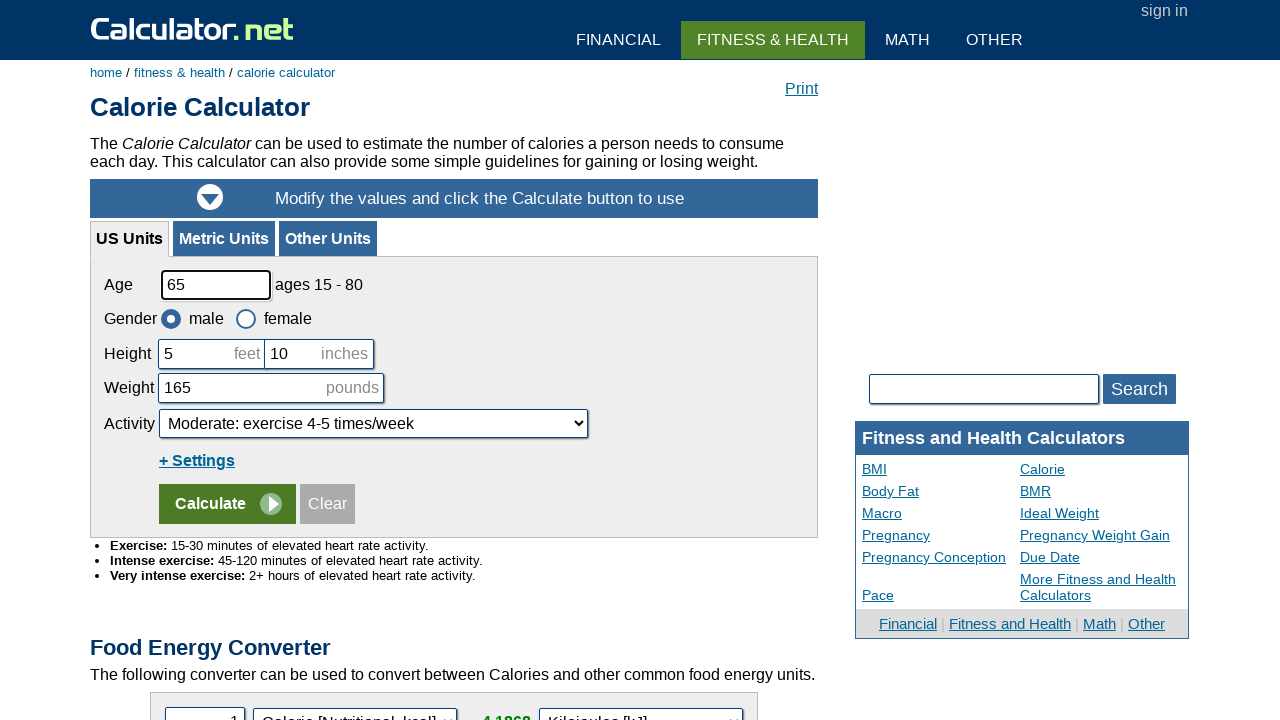

Moved to next row
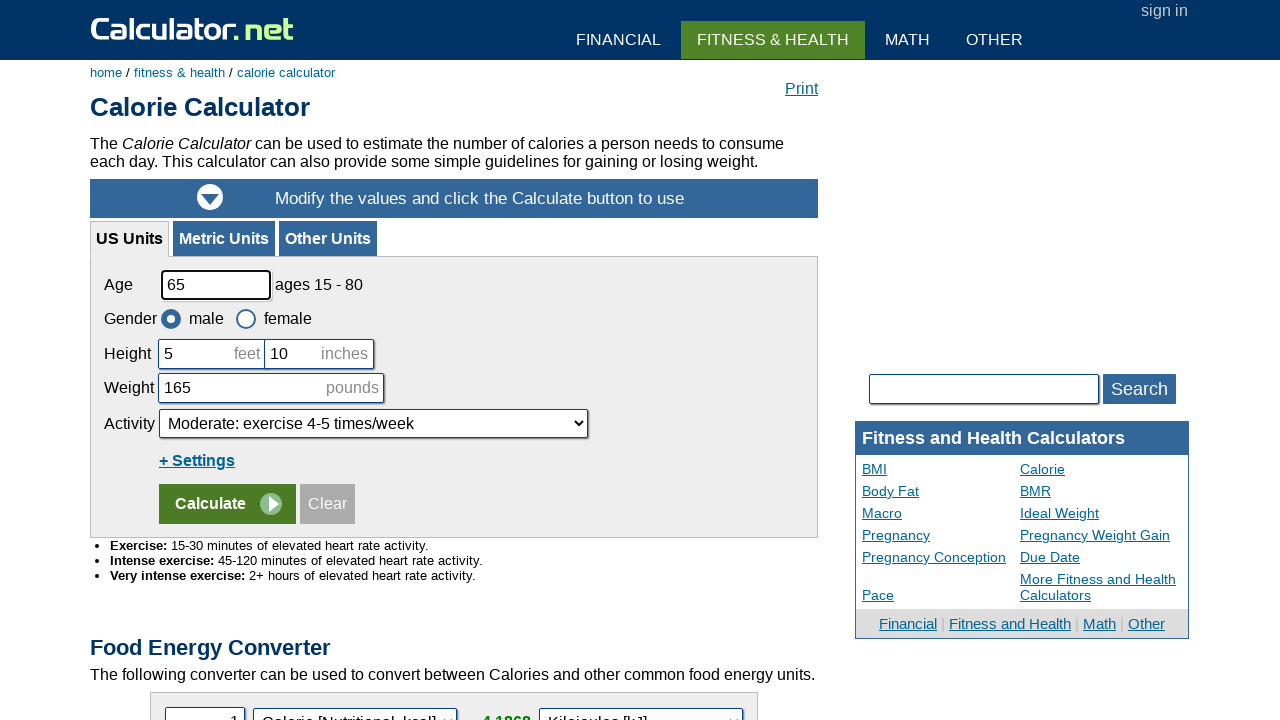

Retrieved all columns in current table row
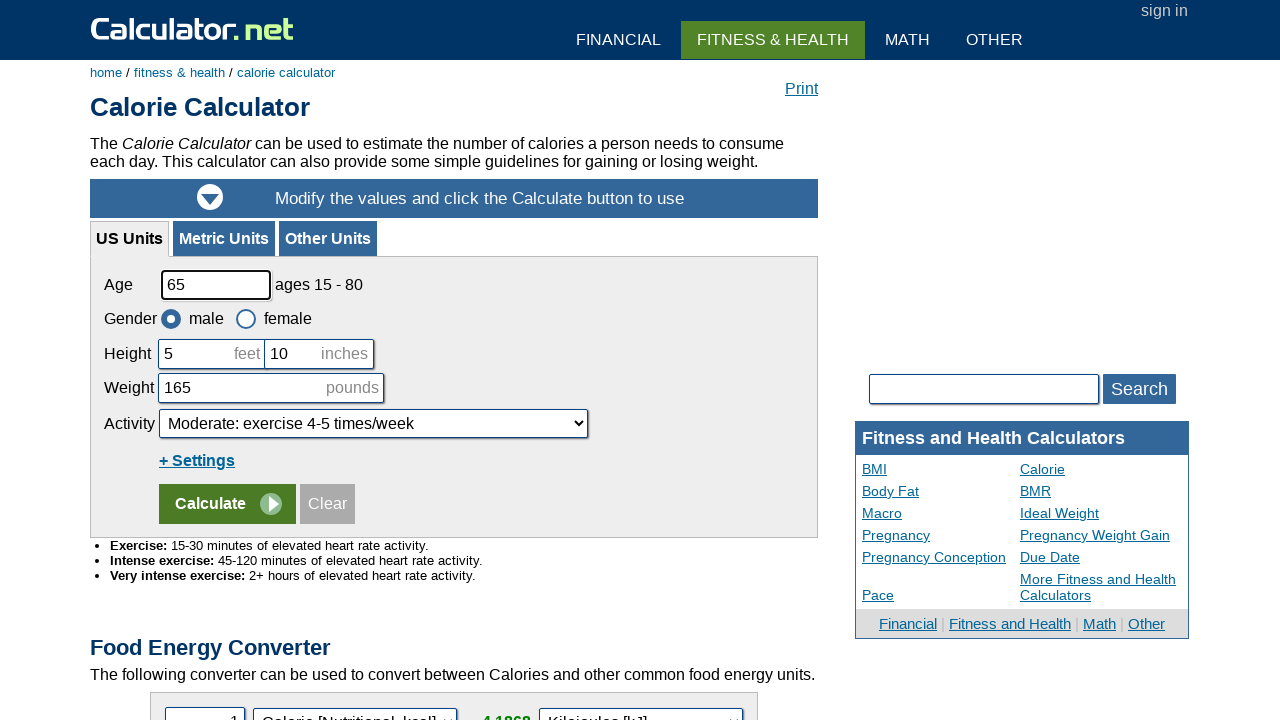

Printed all column text content for current row
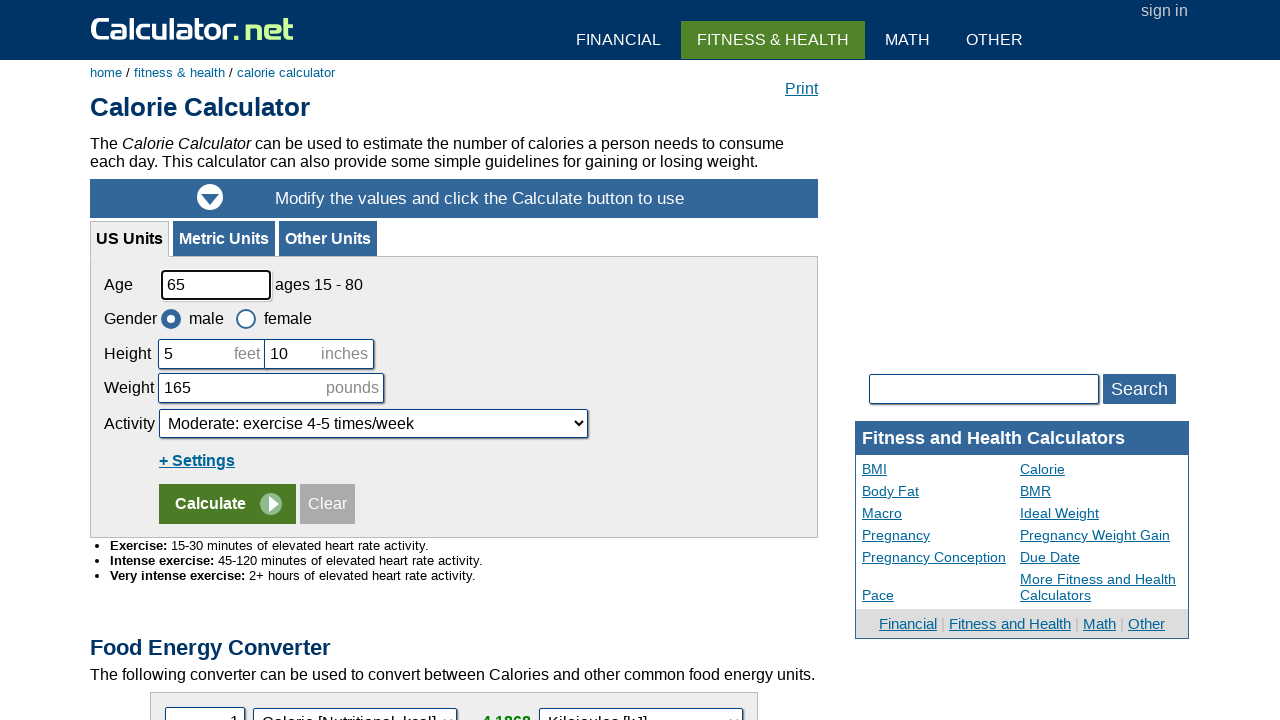

Moved to next row
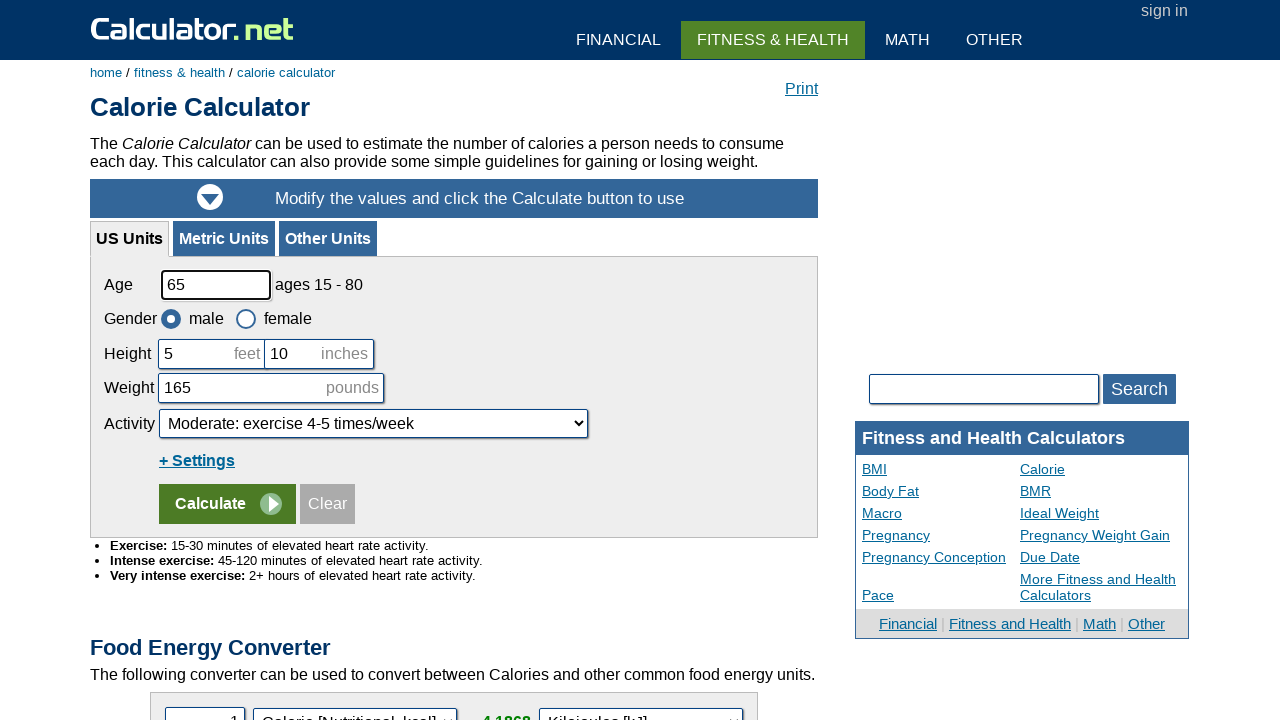

Retrieved all columns in current table row
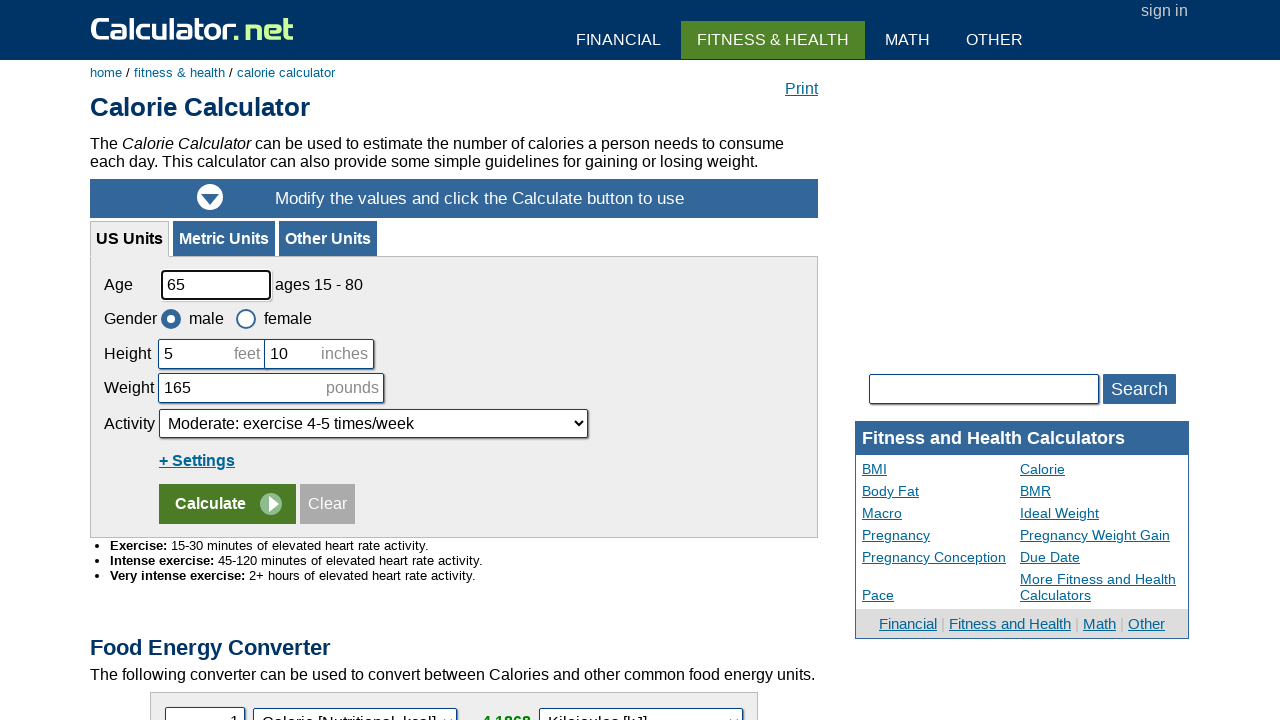

Printed all column text content for current row
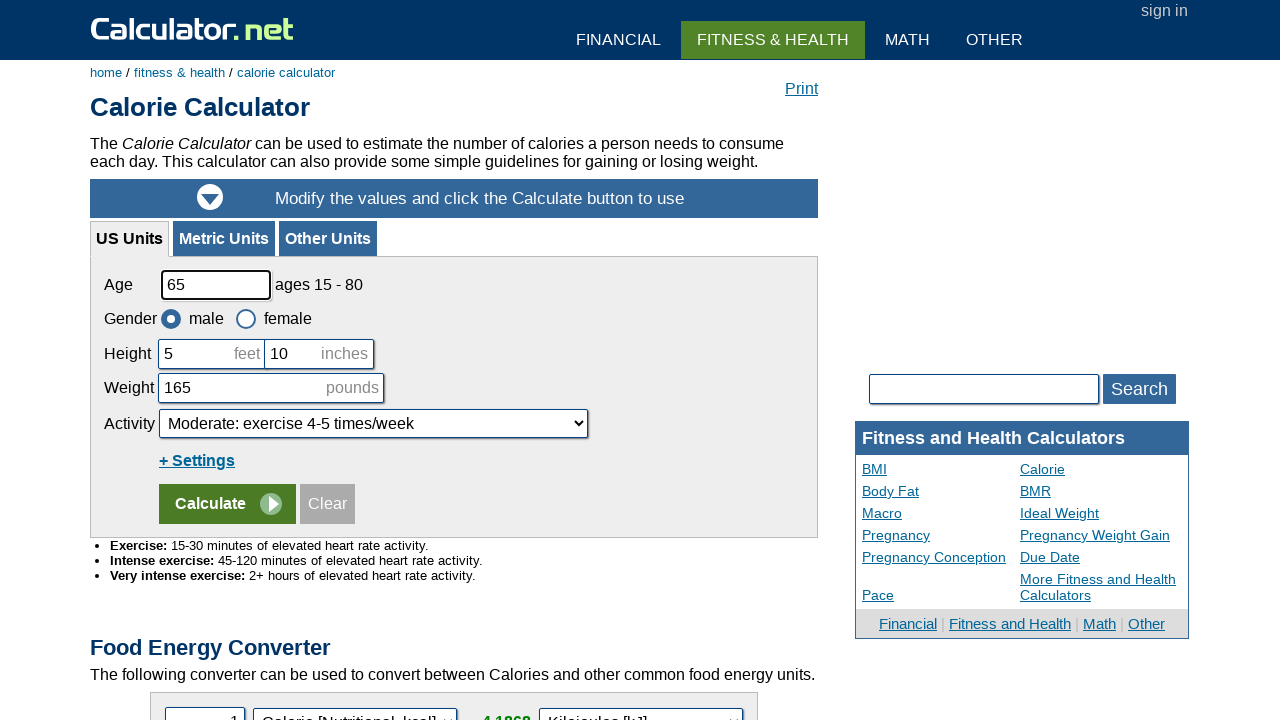

Moved to next row
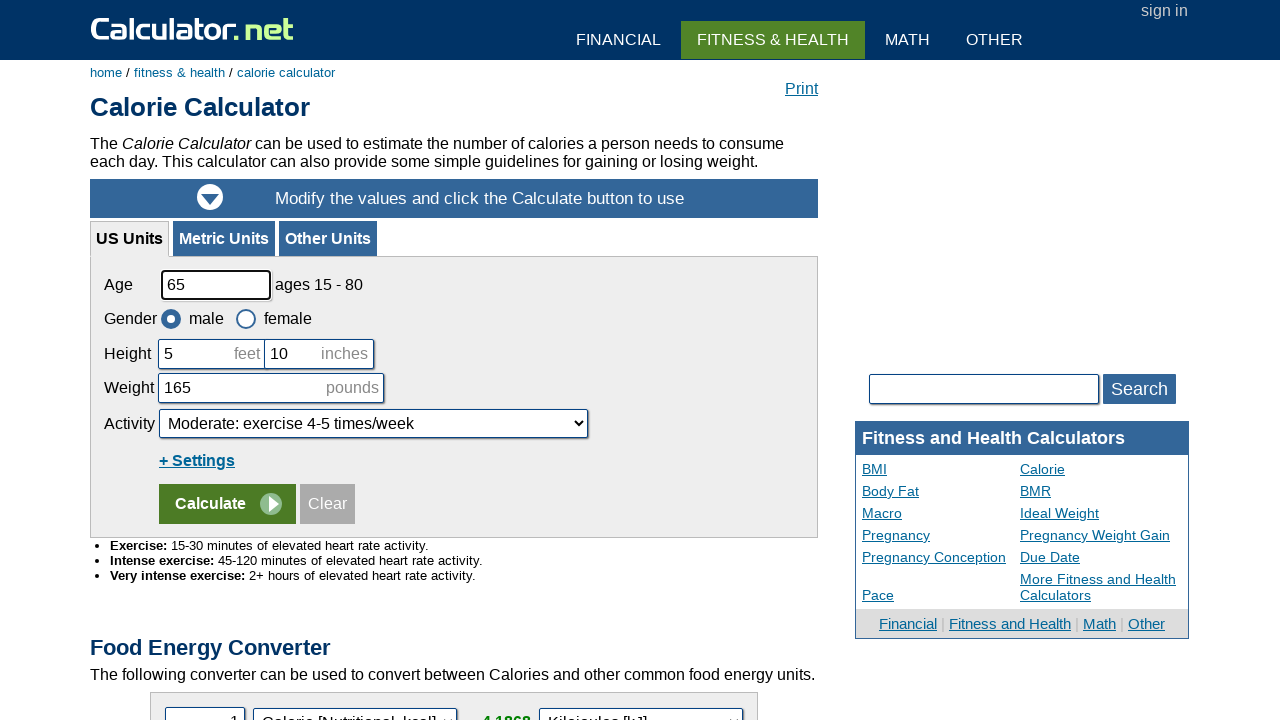

Retrieved all columns in current table row
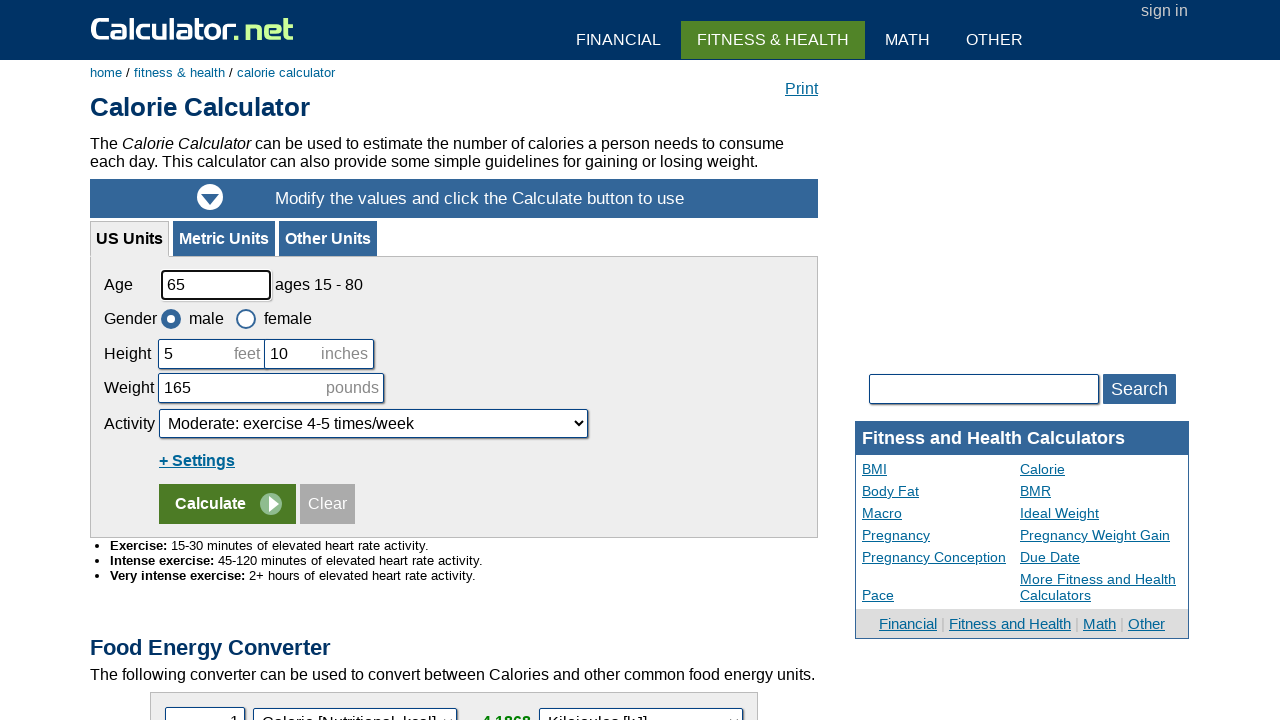

Printed all column text content for current row
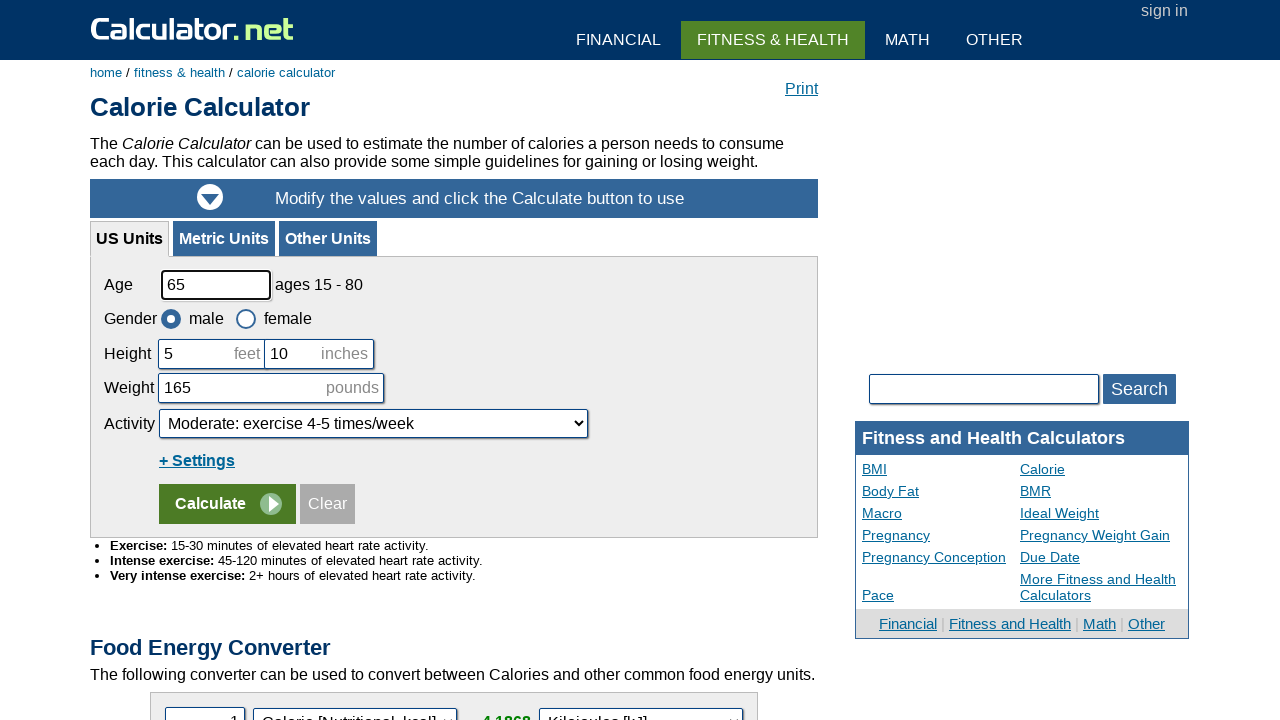

Moved to next row
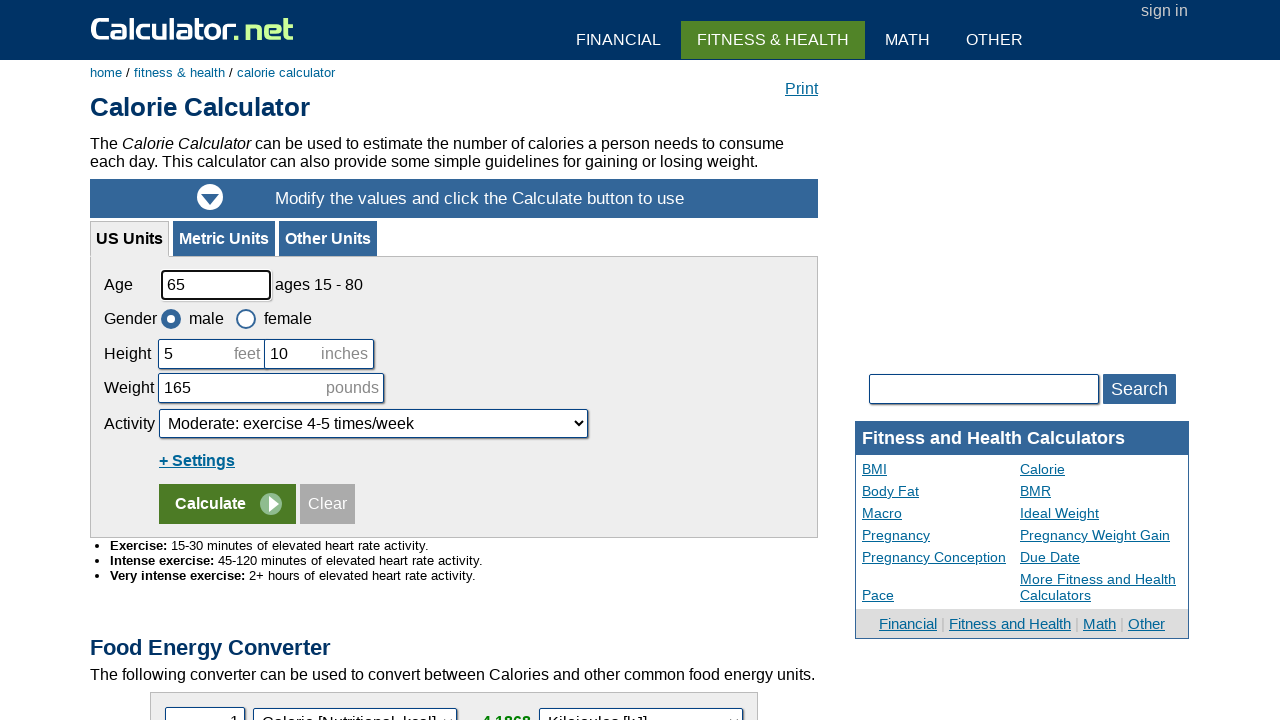

Retrieved all columns in current table row
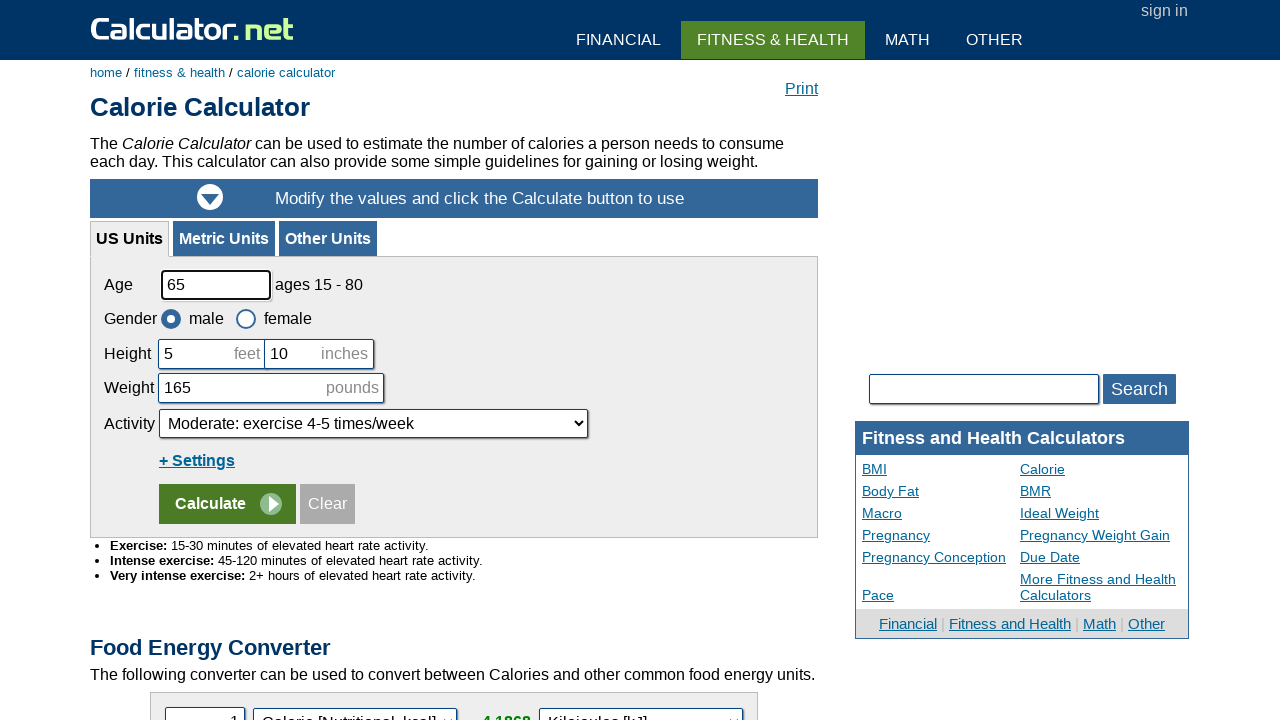

Printed all column text content for current row
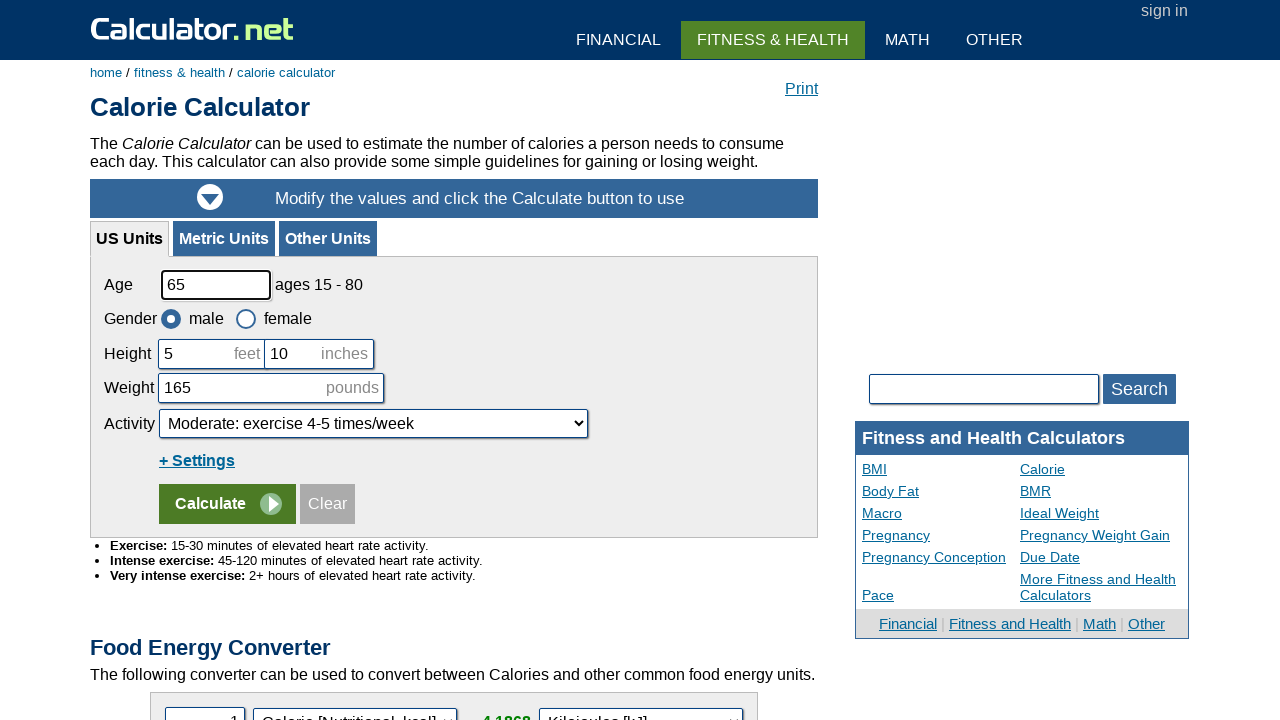

Moved to next row
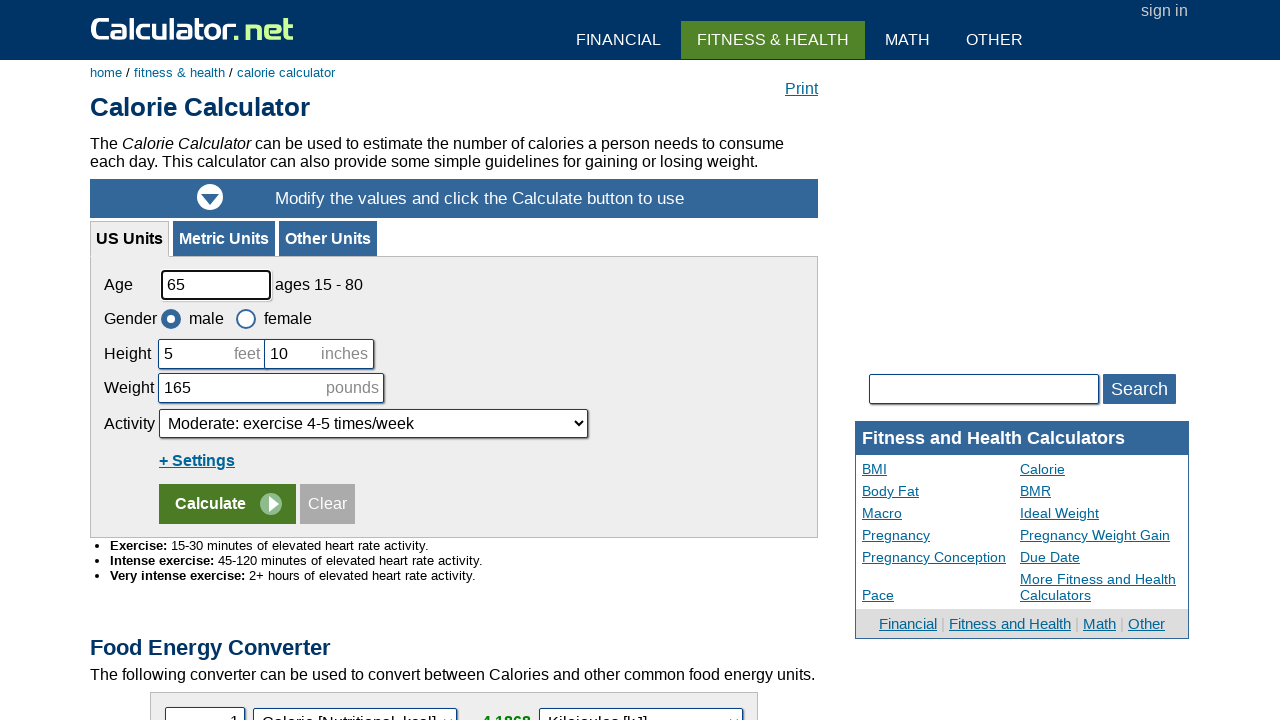

Retrieved all columns in current table row
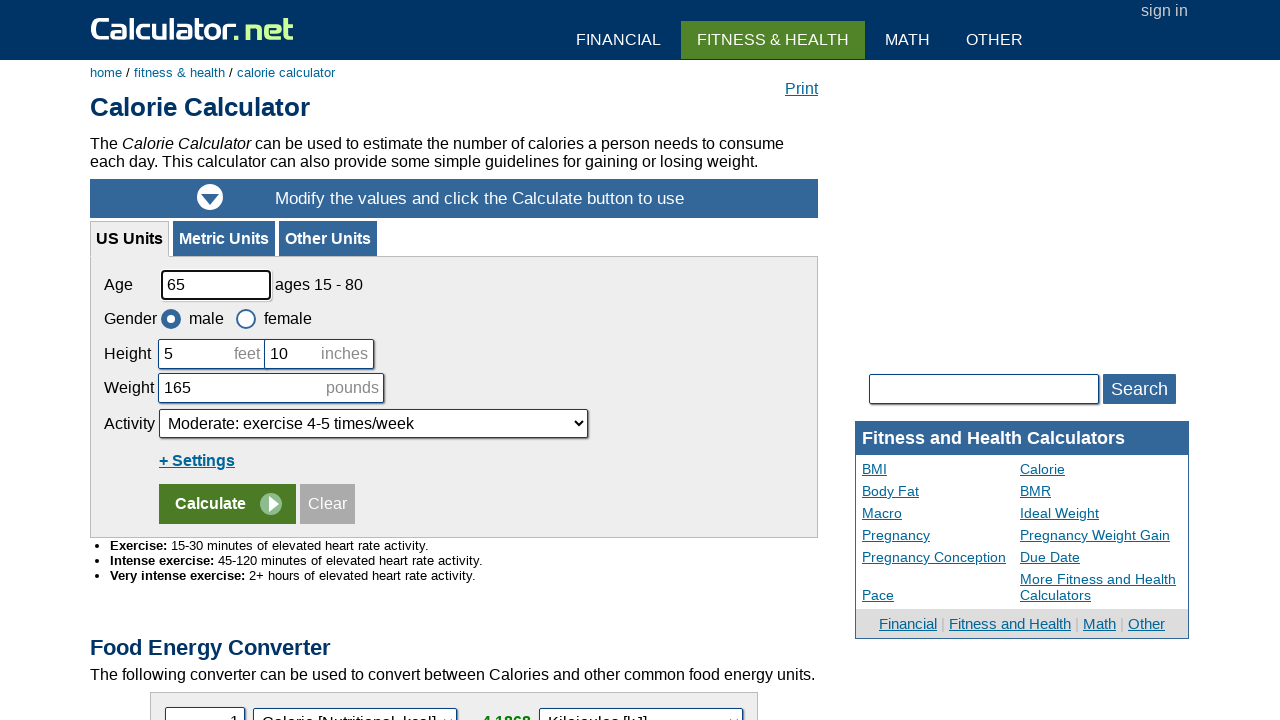

Printed all column text content for current row
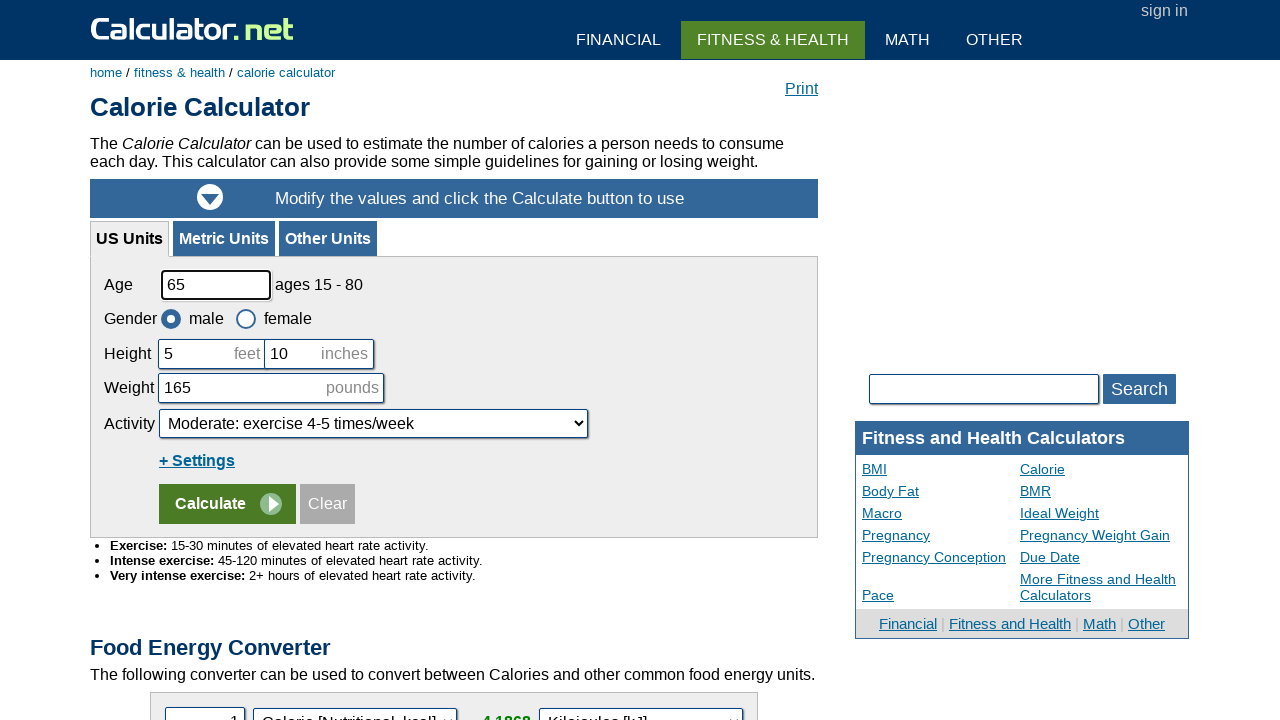

Moved to next row
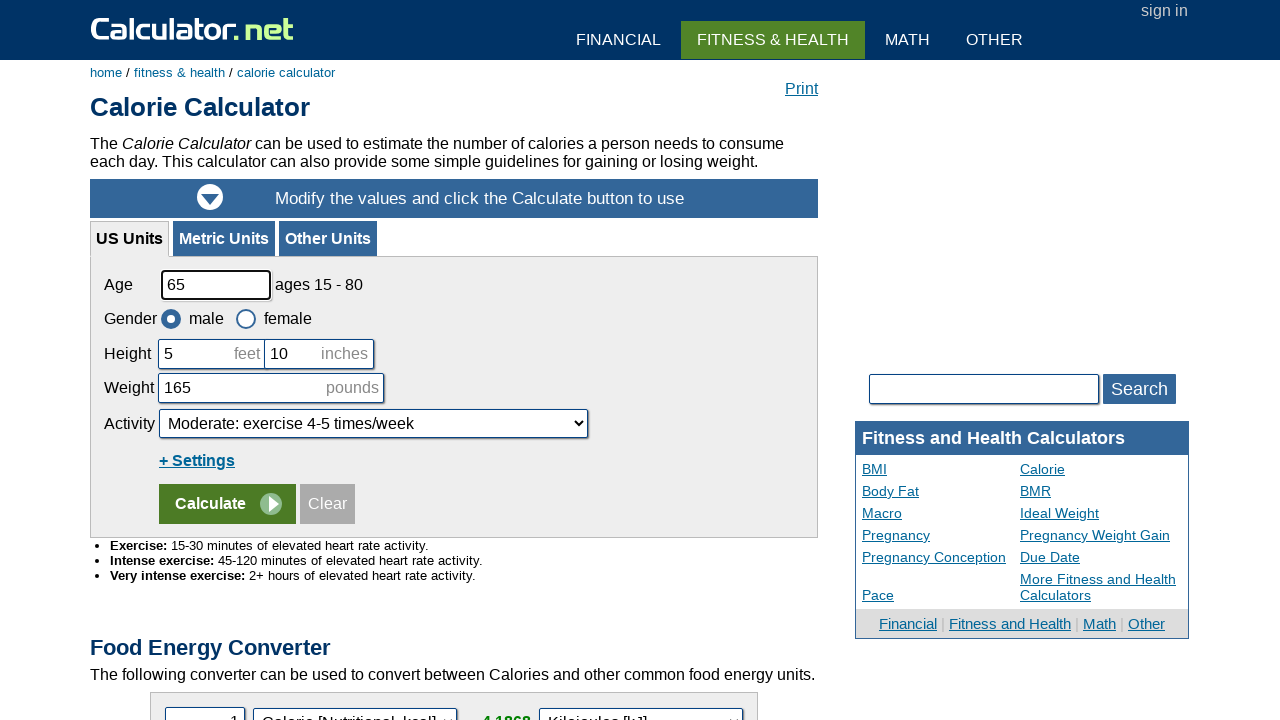

Retrieved all columns in current table row
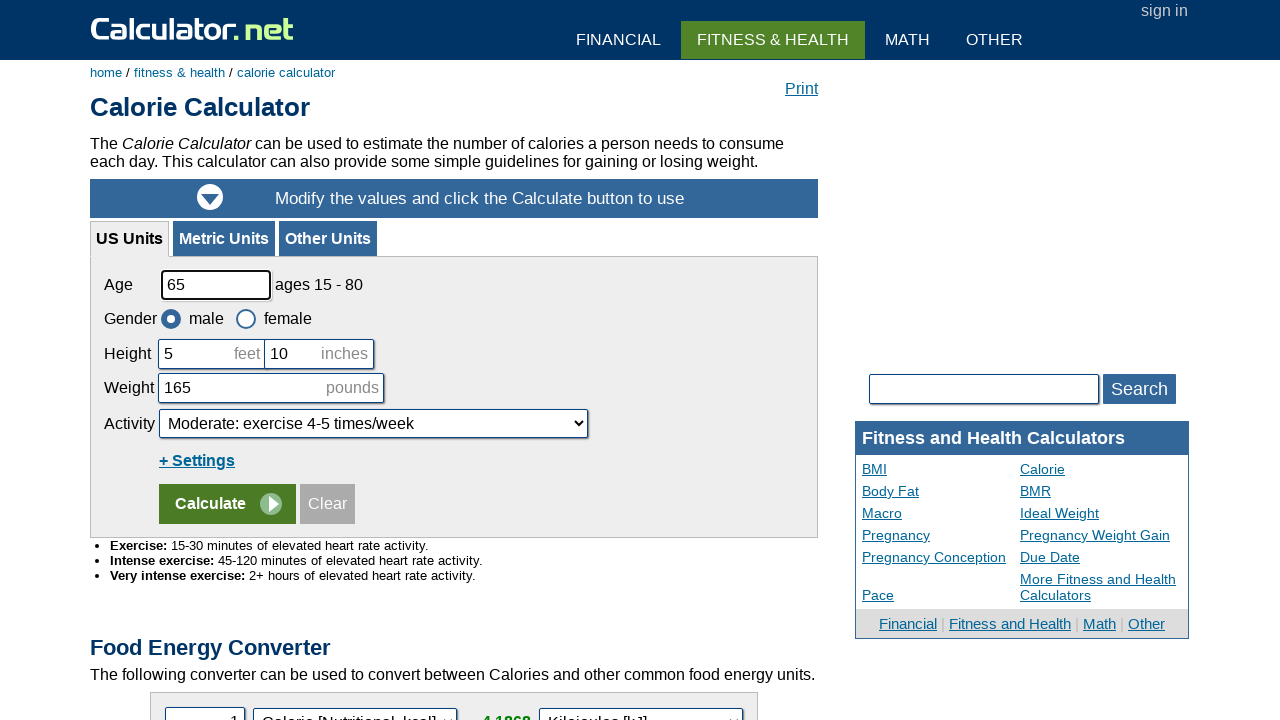

Printed all column text content for current row
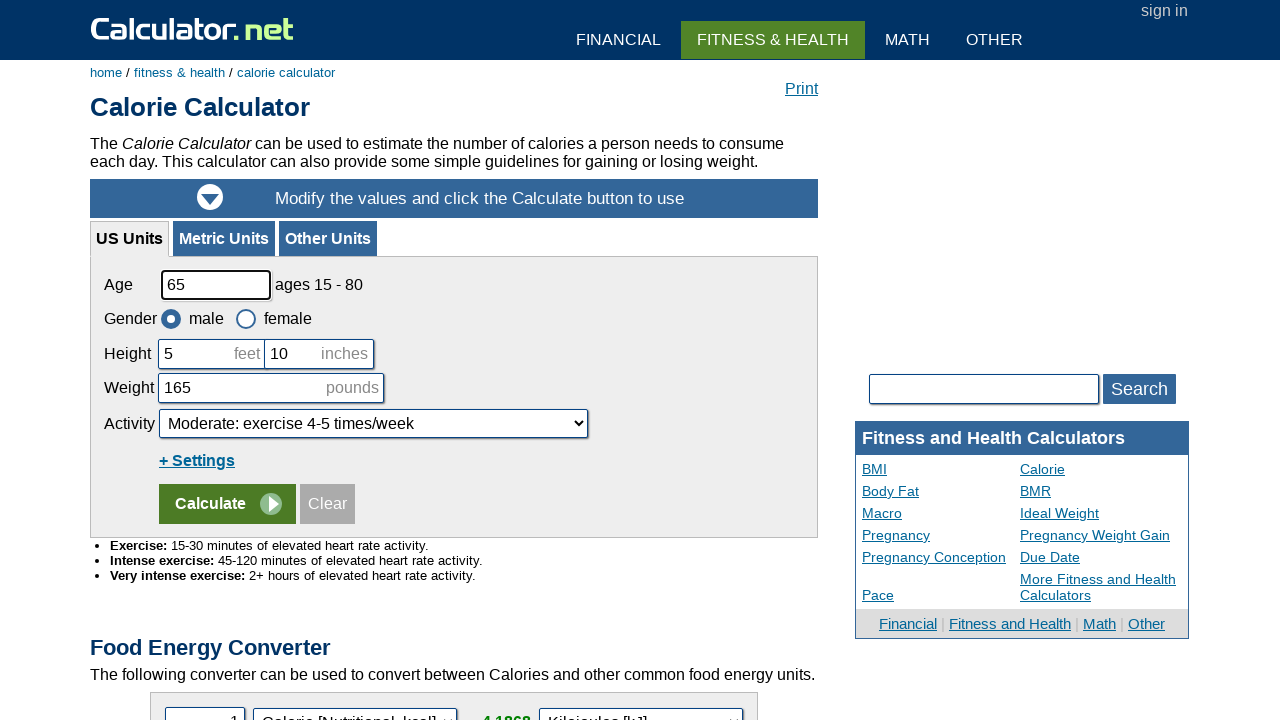

Moved to next row
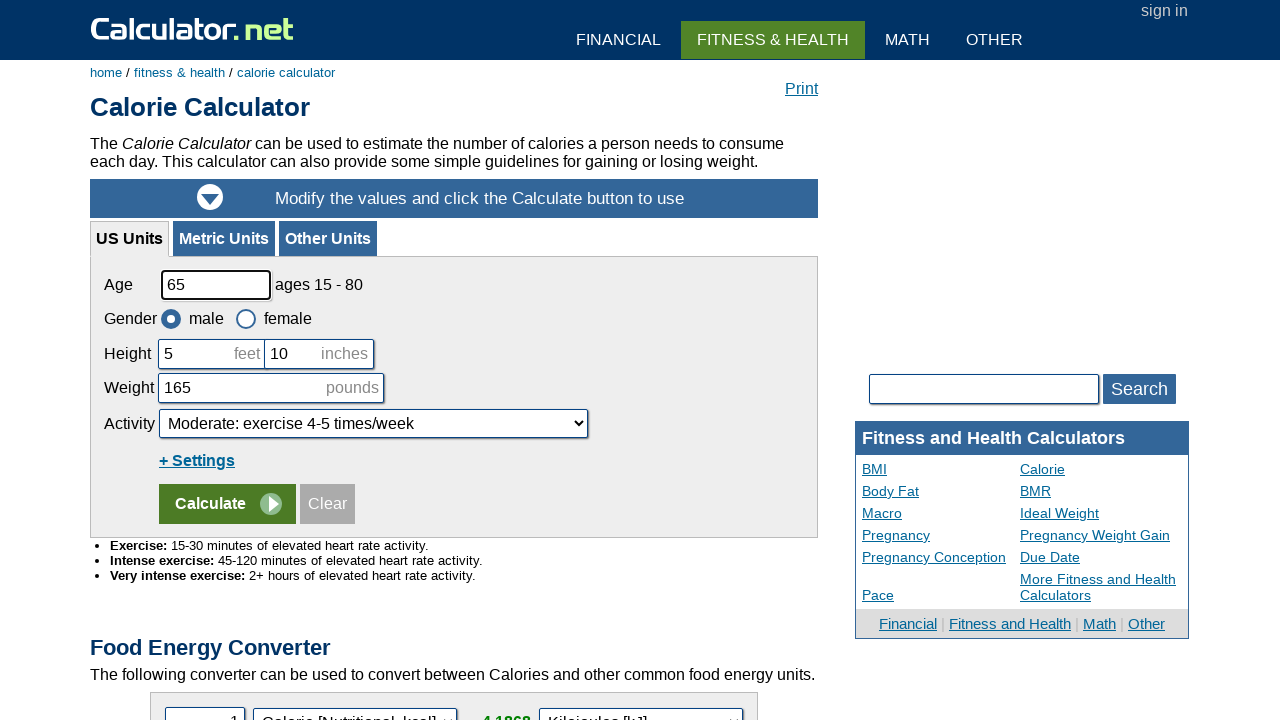

Retrieved all columns in current table row
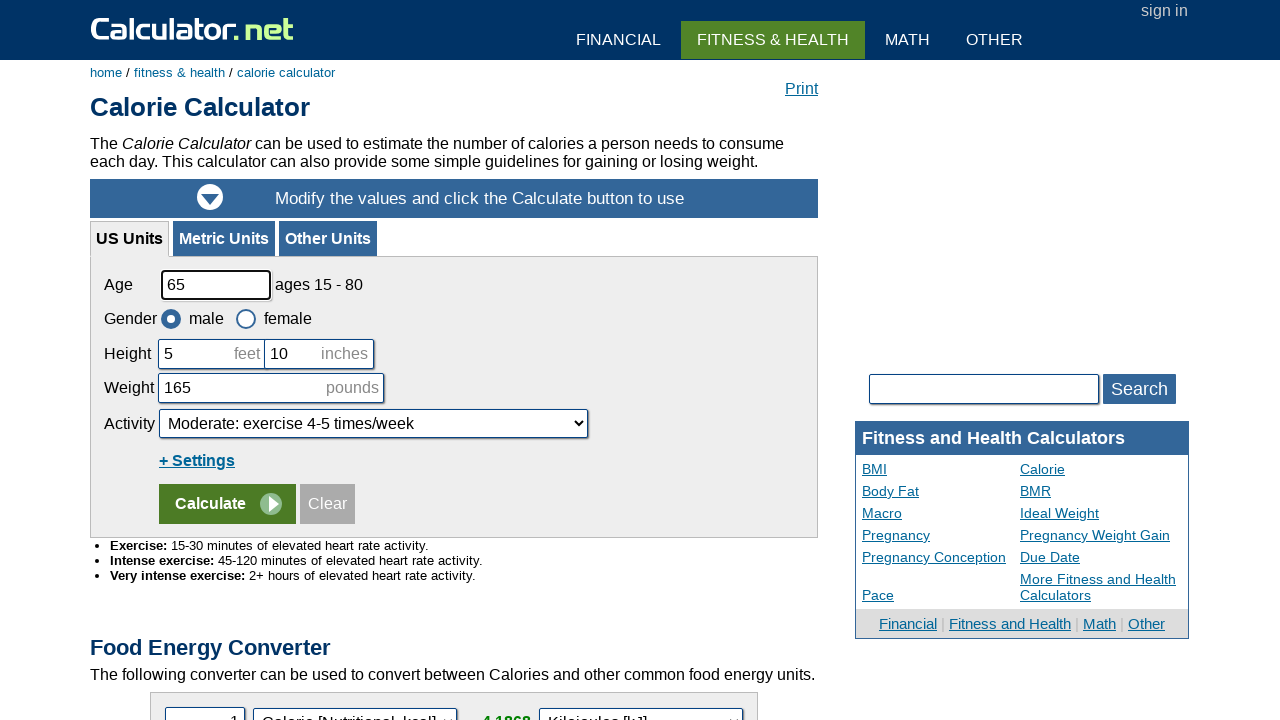

Printed all column text content for current row
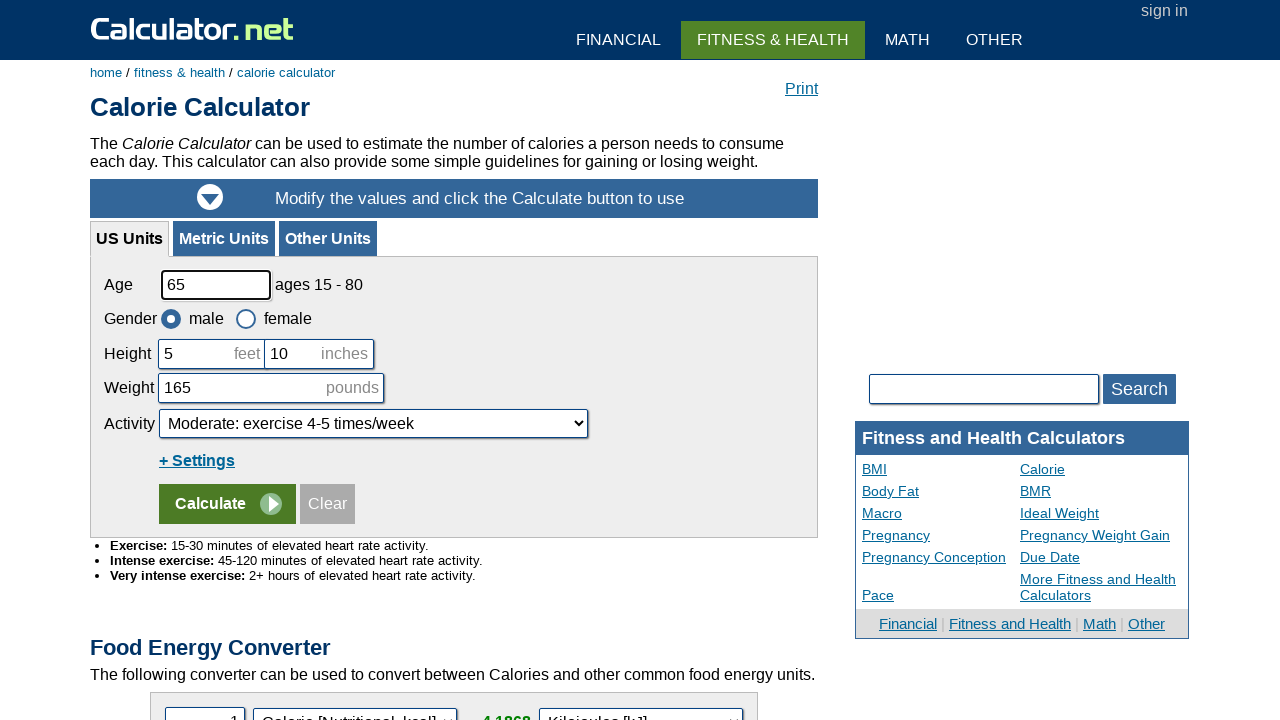

Moved to next row
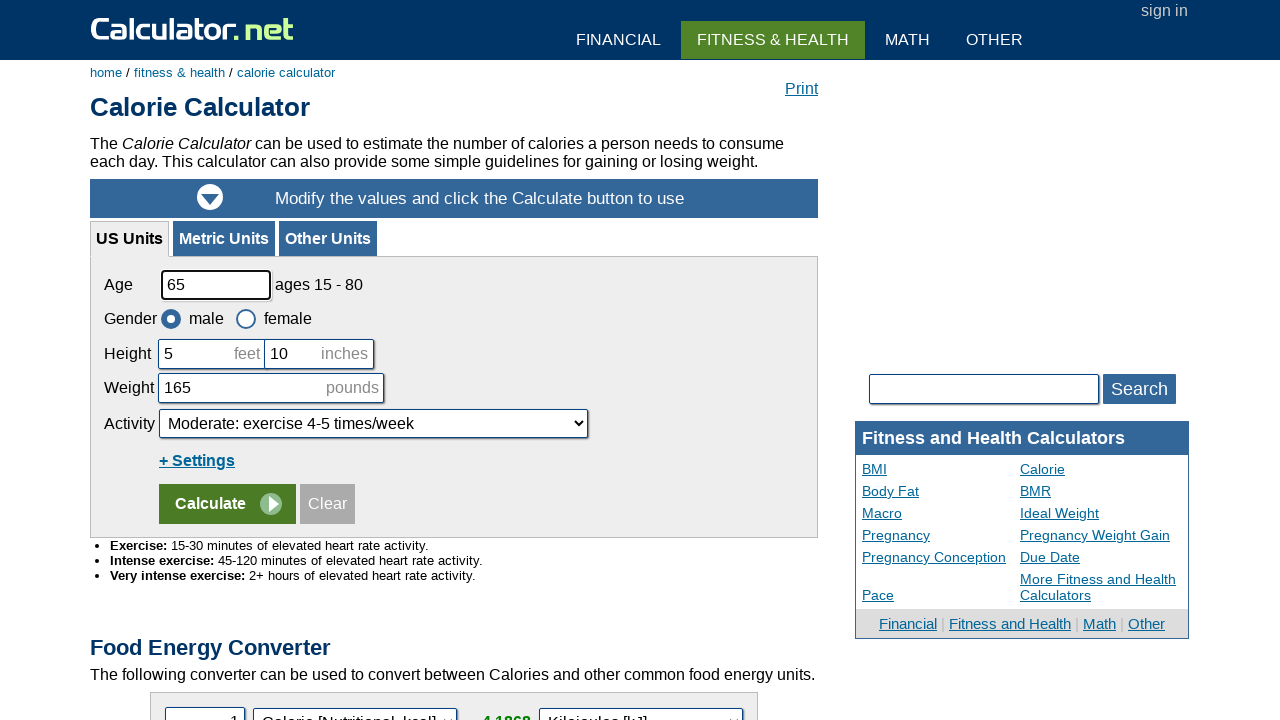

Retrieved all columns in current table row
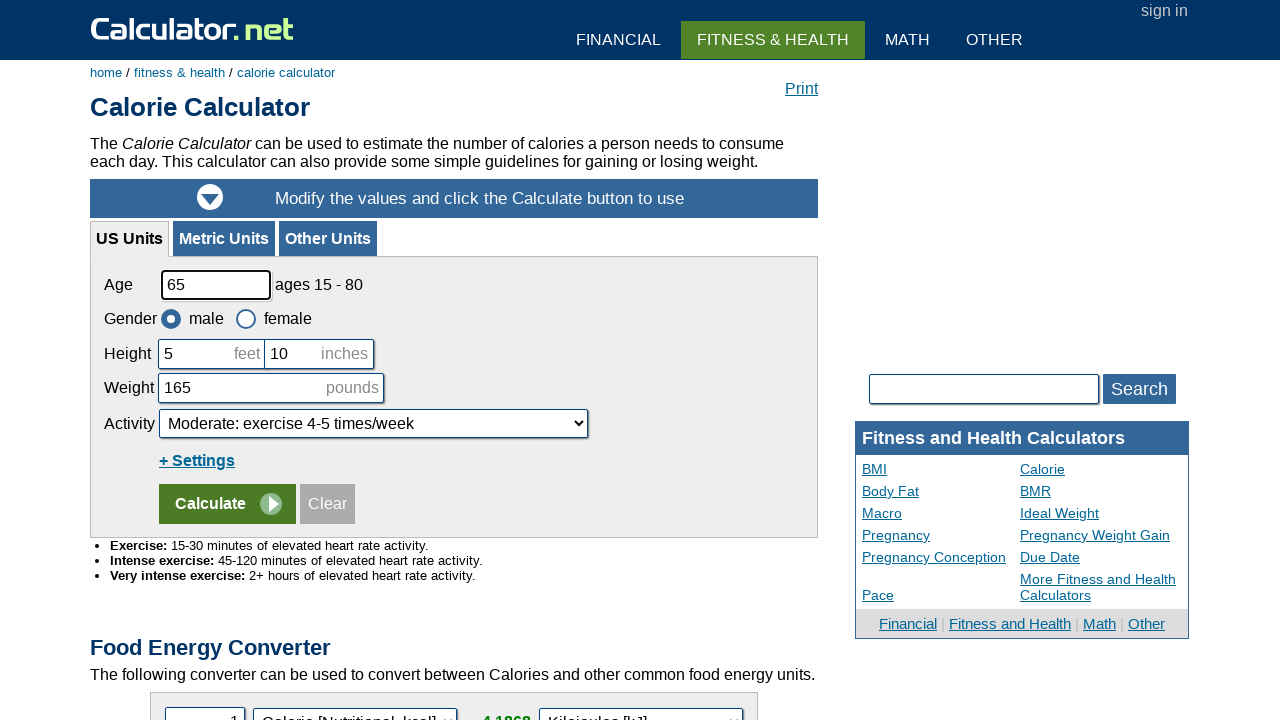

Printed all column text content for current row
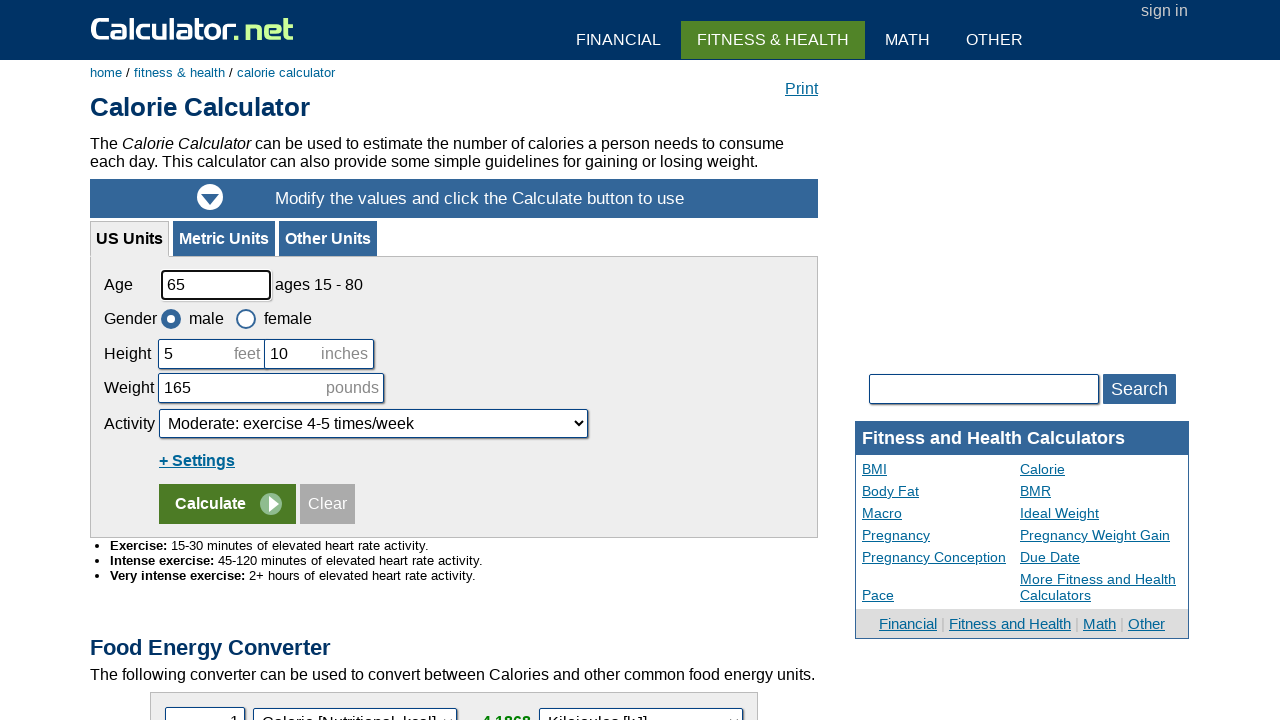

Moved to next row
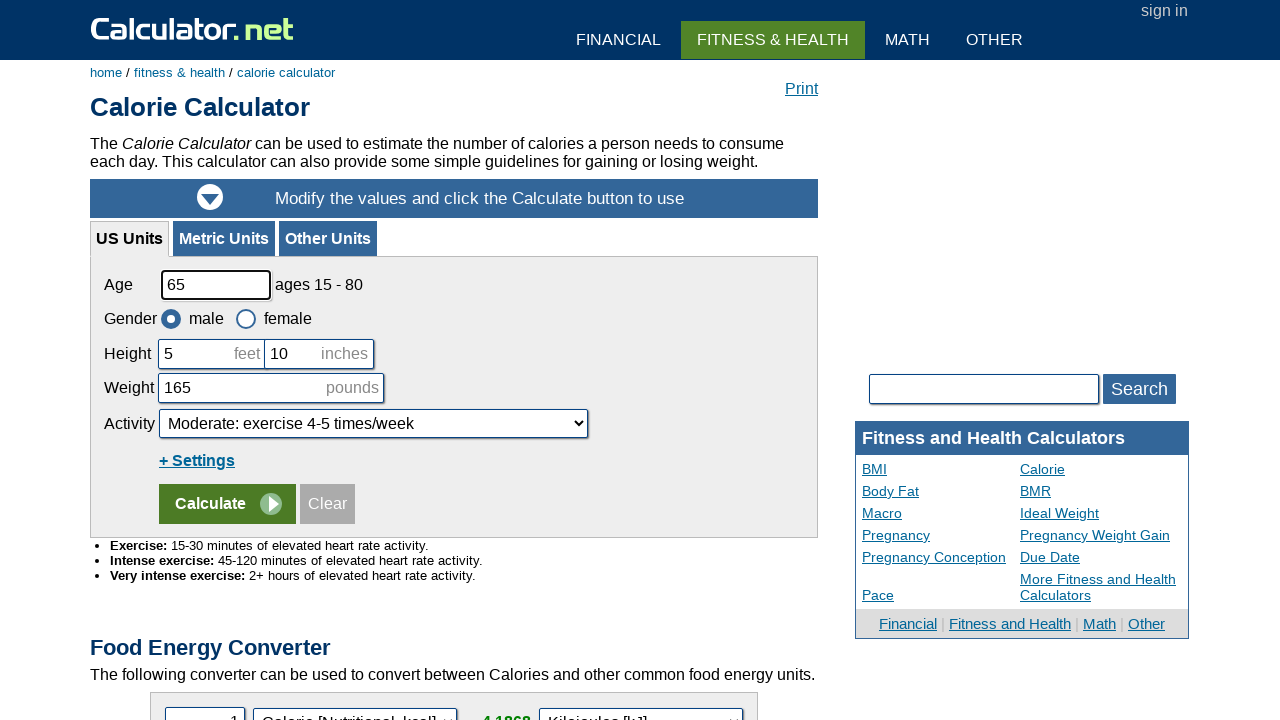

Retrieved all columns in current table row
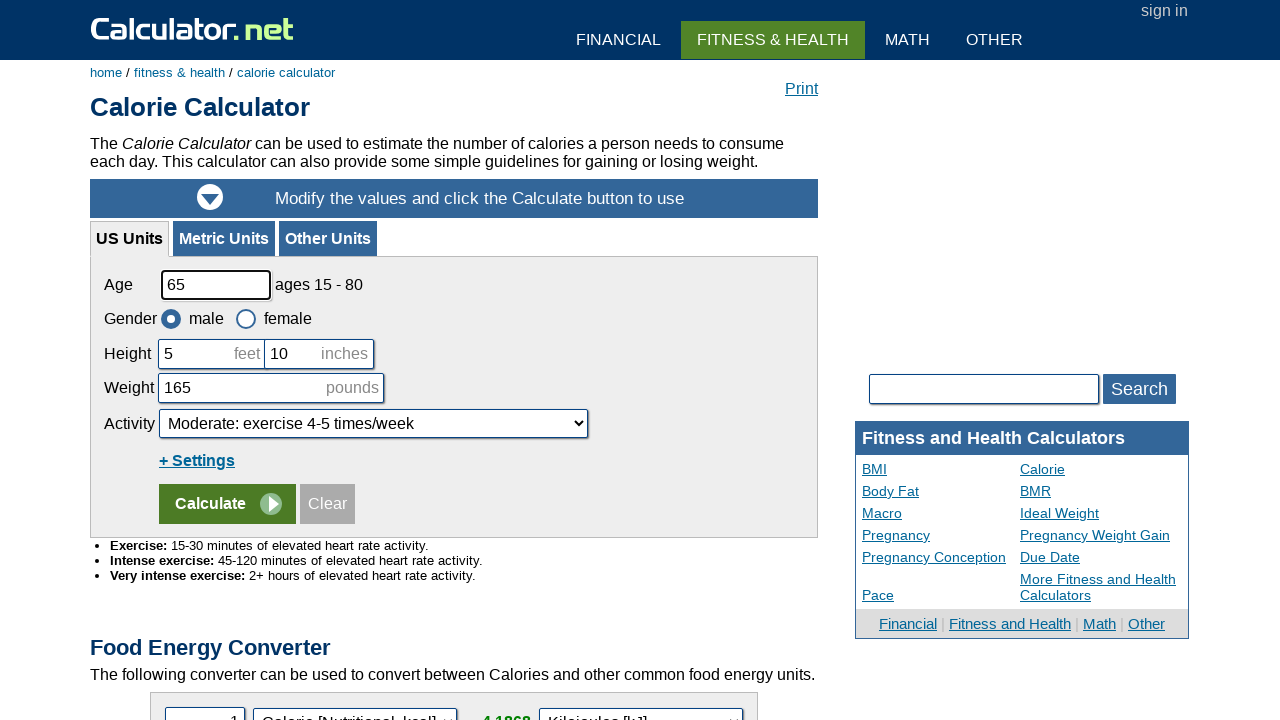

Printed all column text content for current row
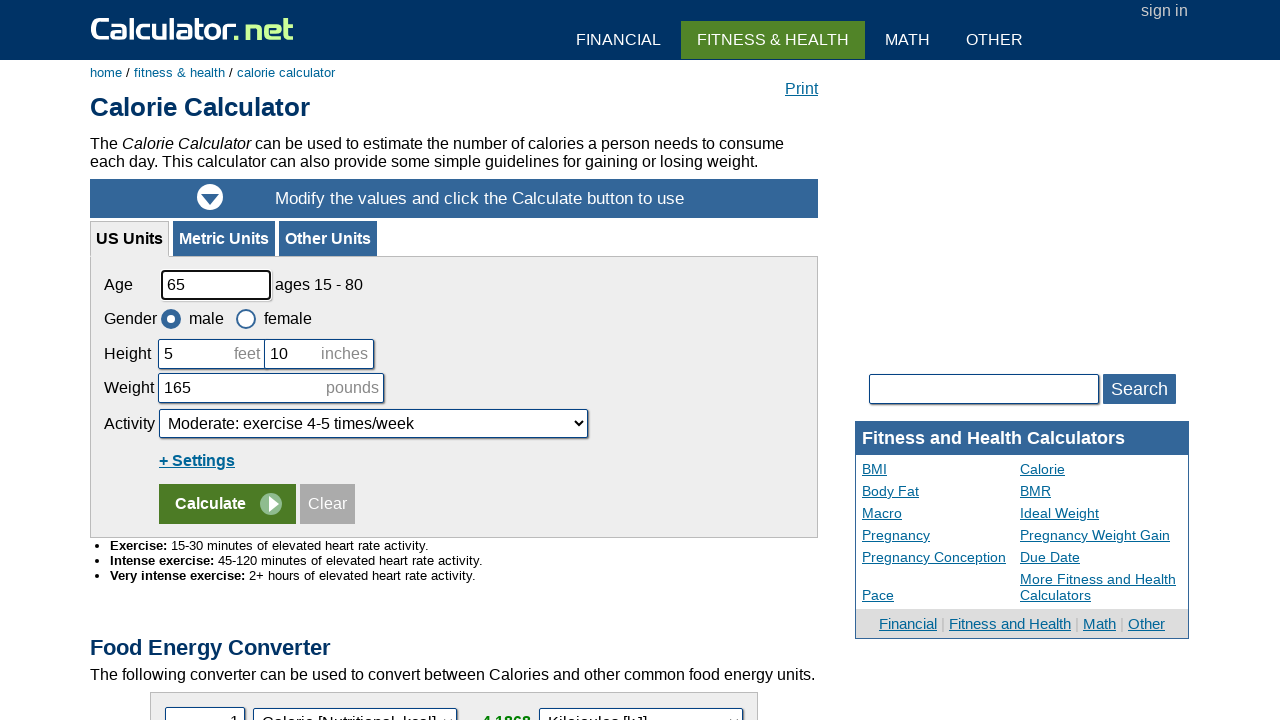

Moved to next row
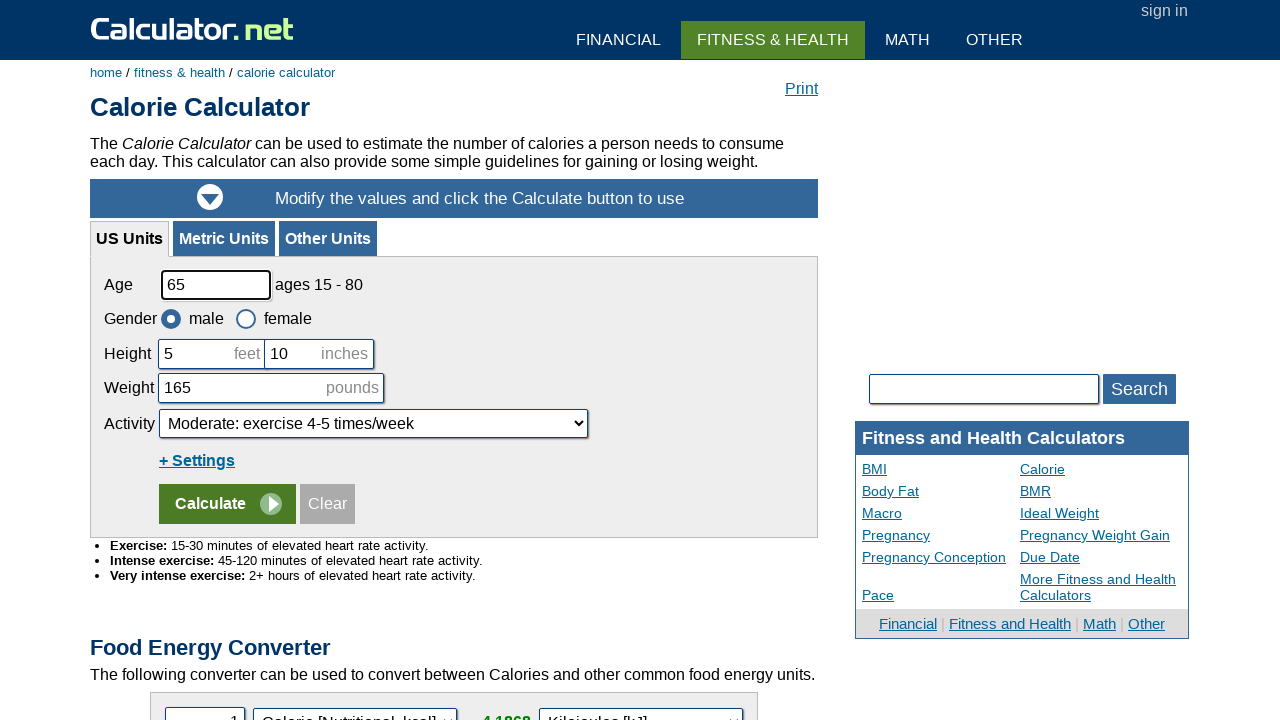

Retrieved all columns in current table row
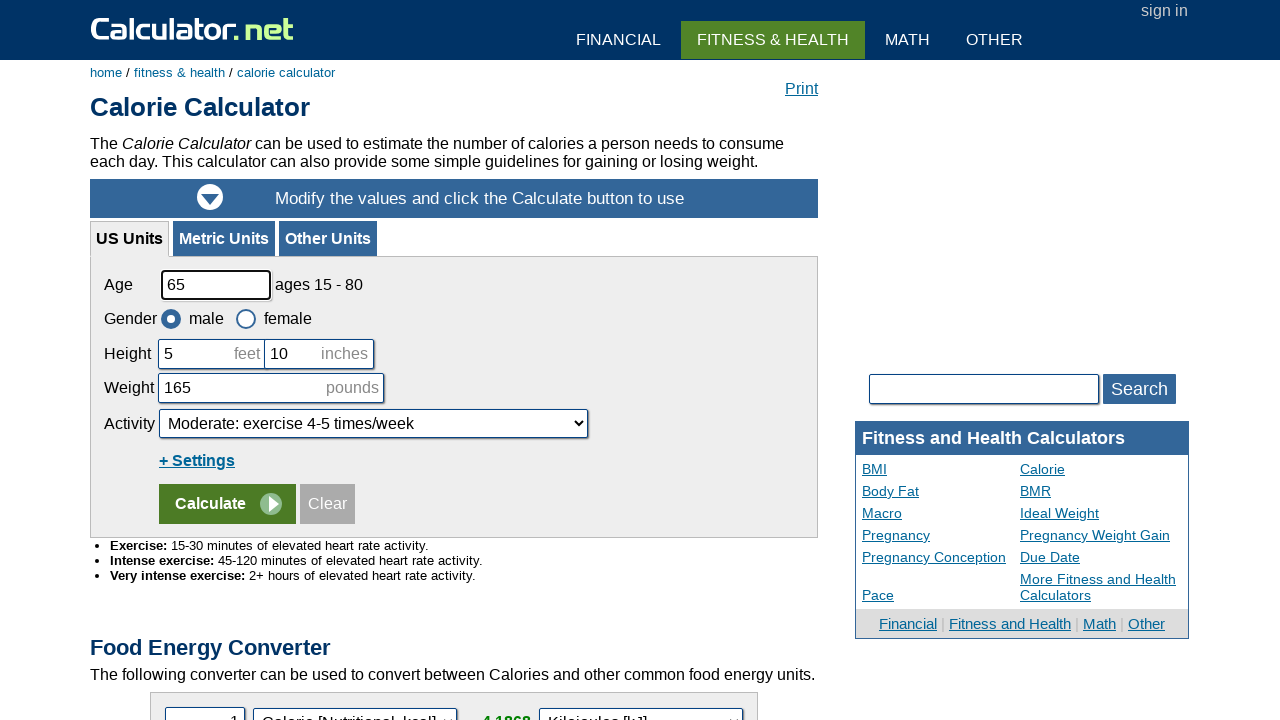

Printed all column text content for current row
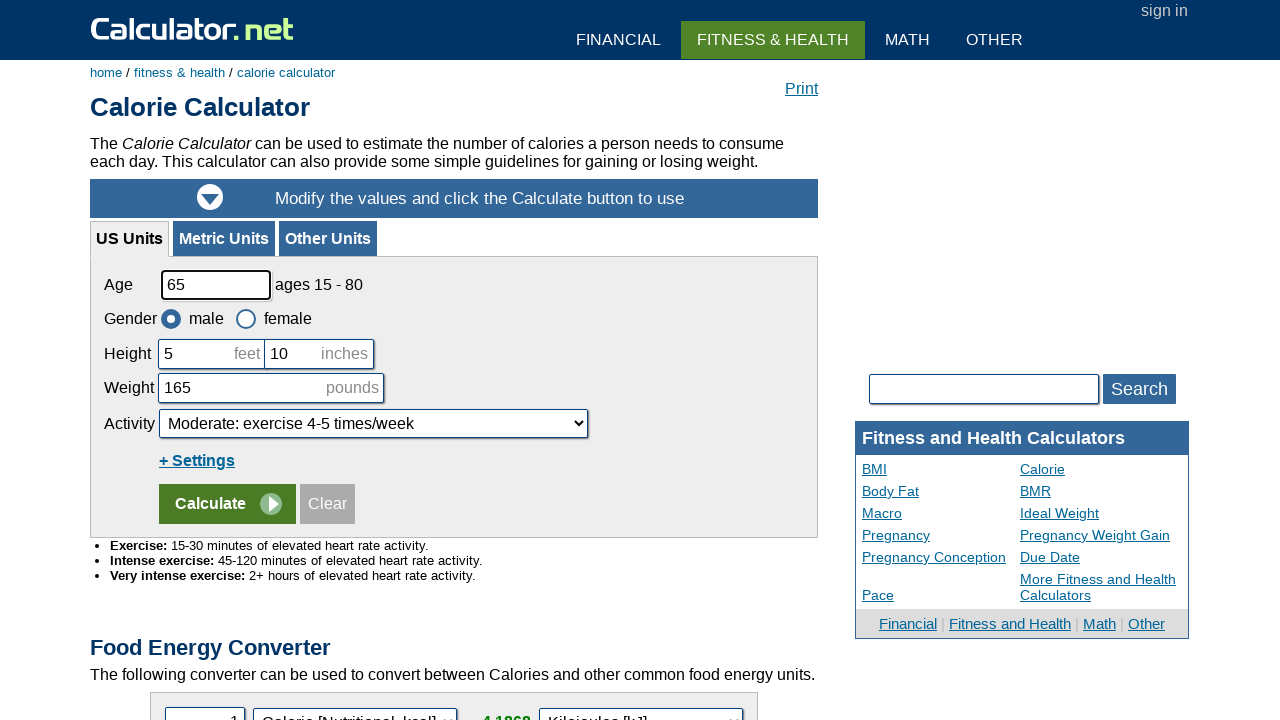

Moved to next row
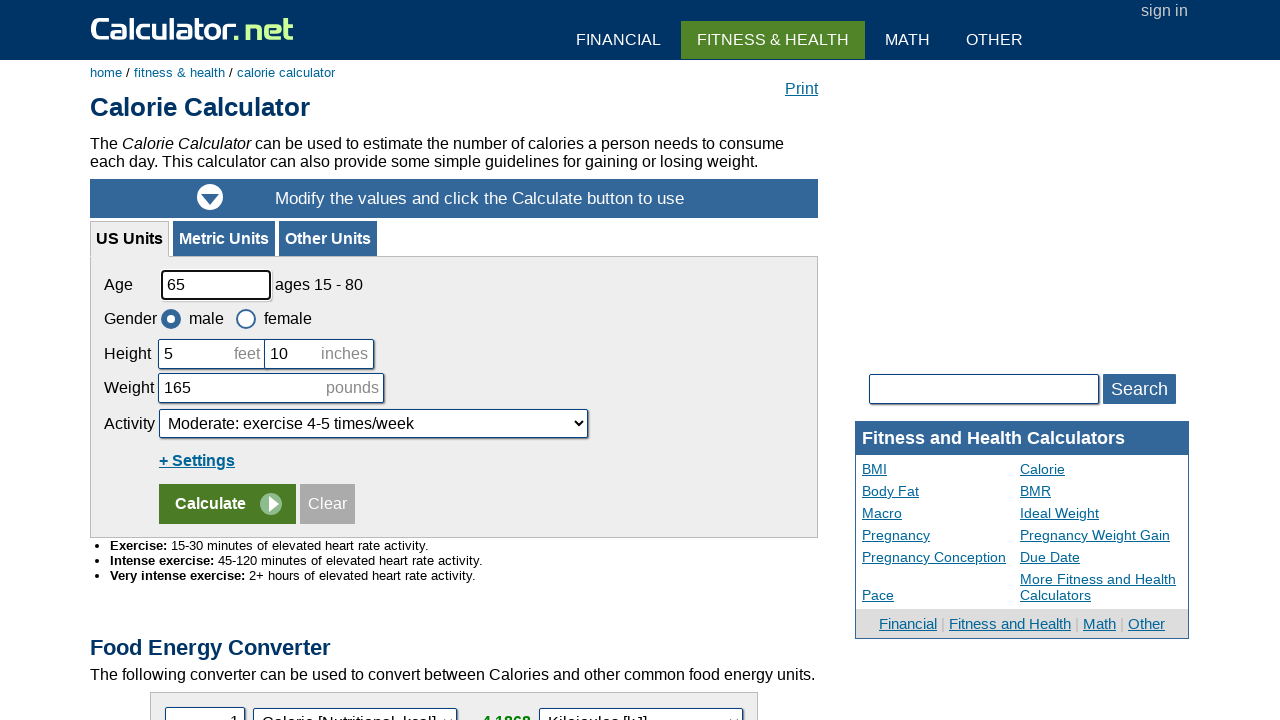

Retrieved all columns in current table row
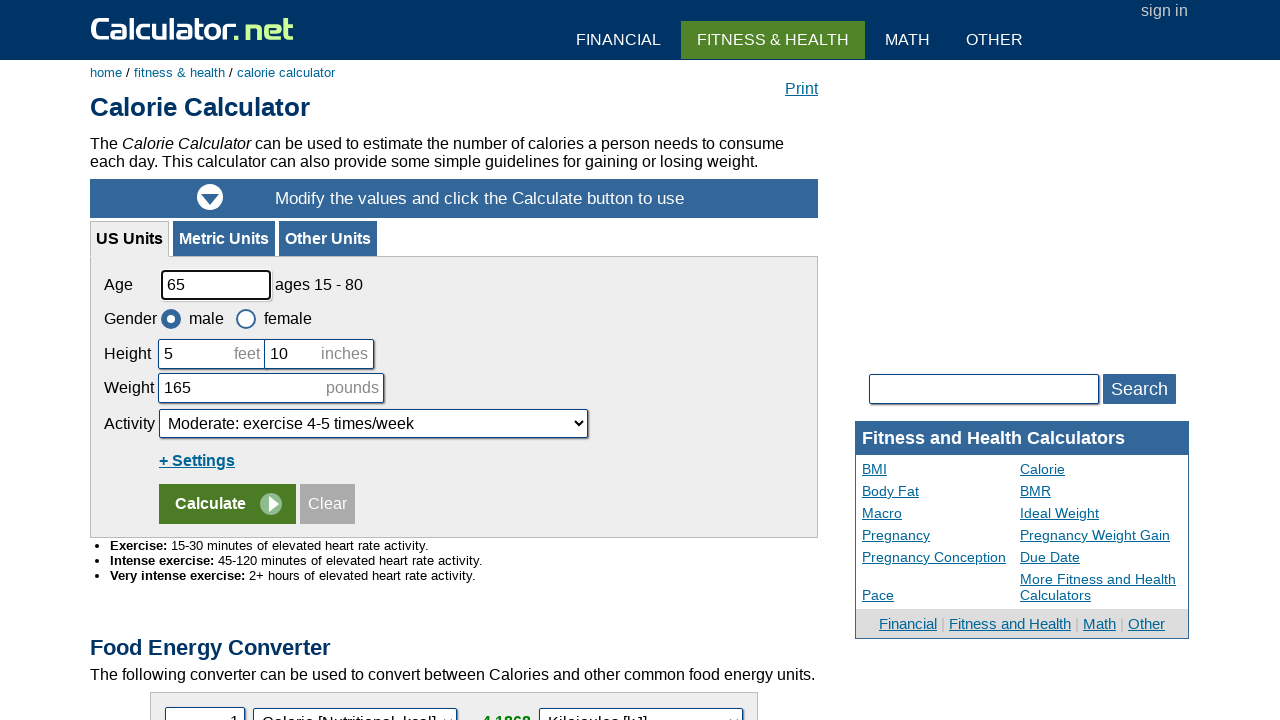

Printed all column text content for current row
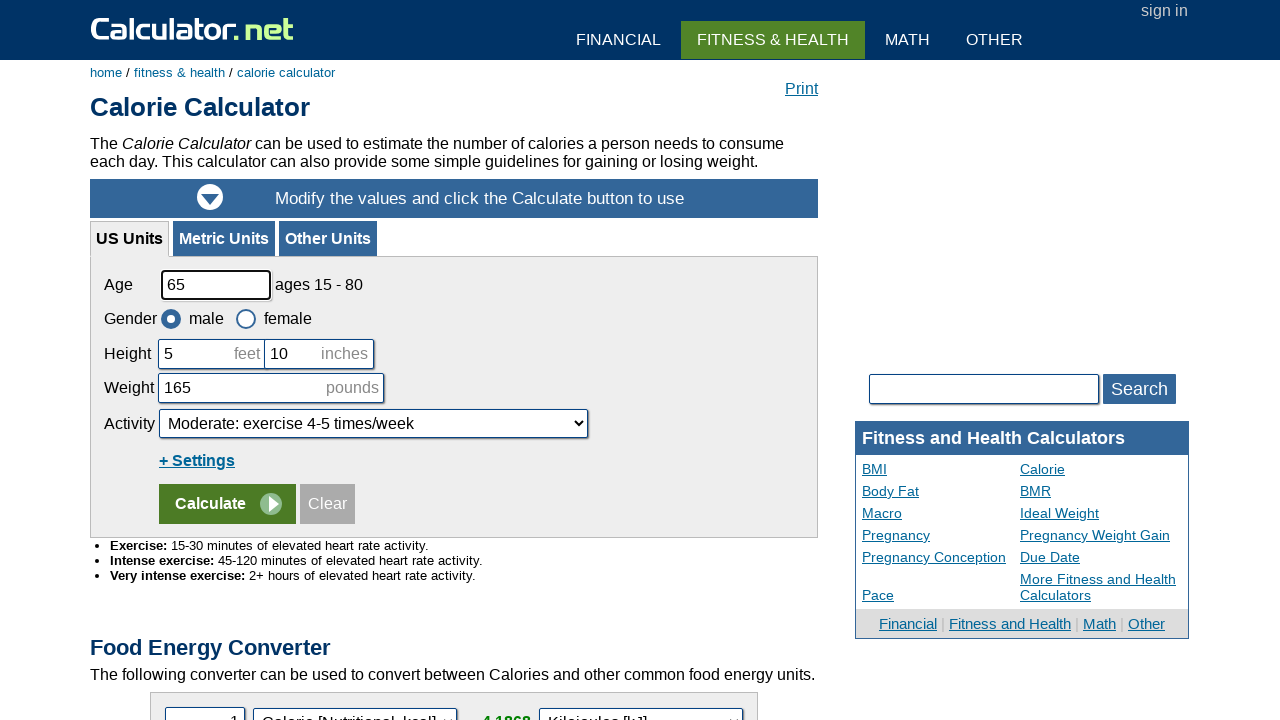

Moved to next row
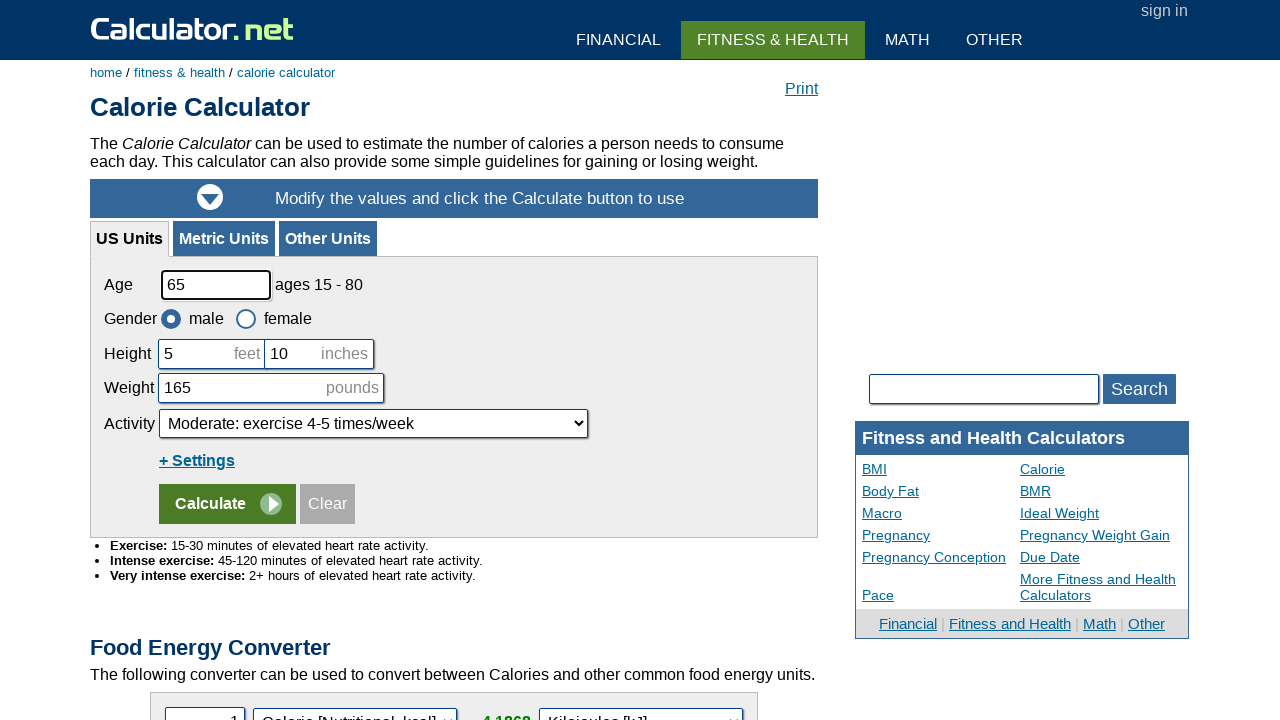

Retrieved all columns in current table row
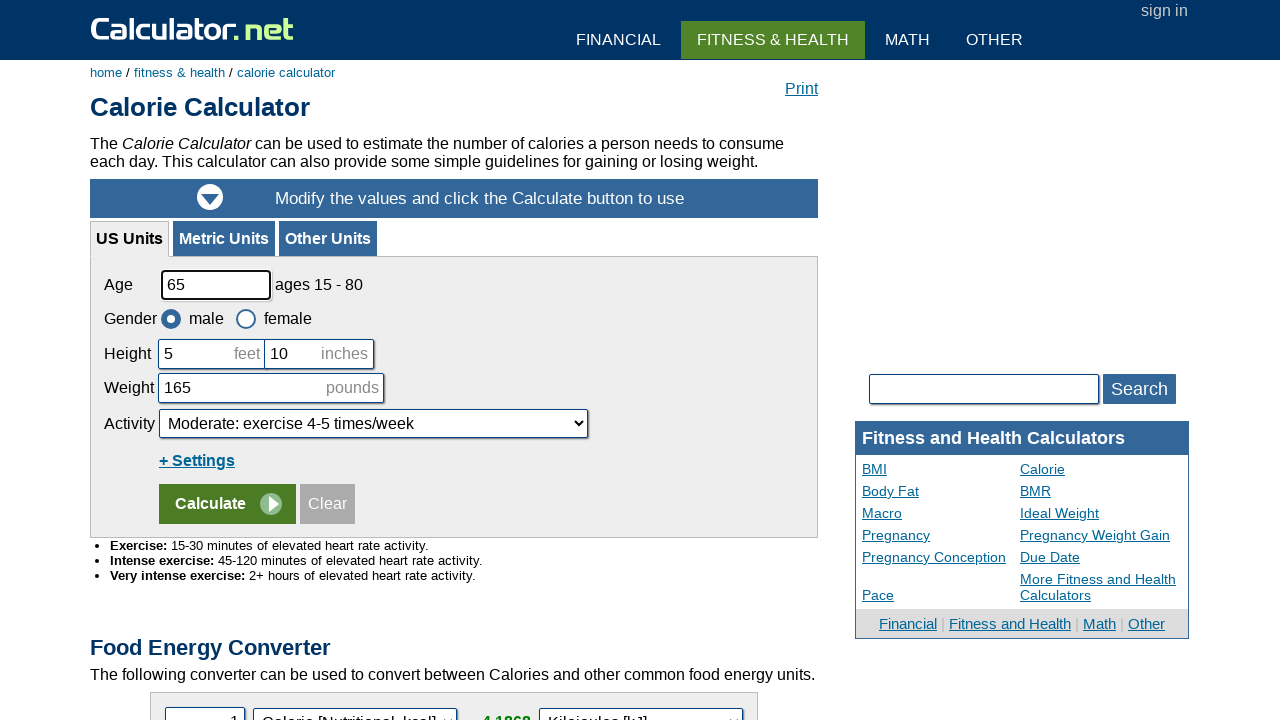

Printed all column text content for current row
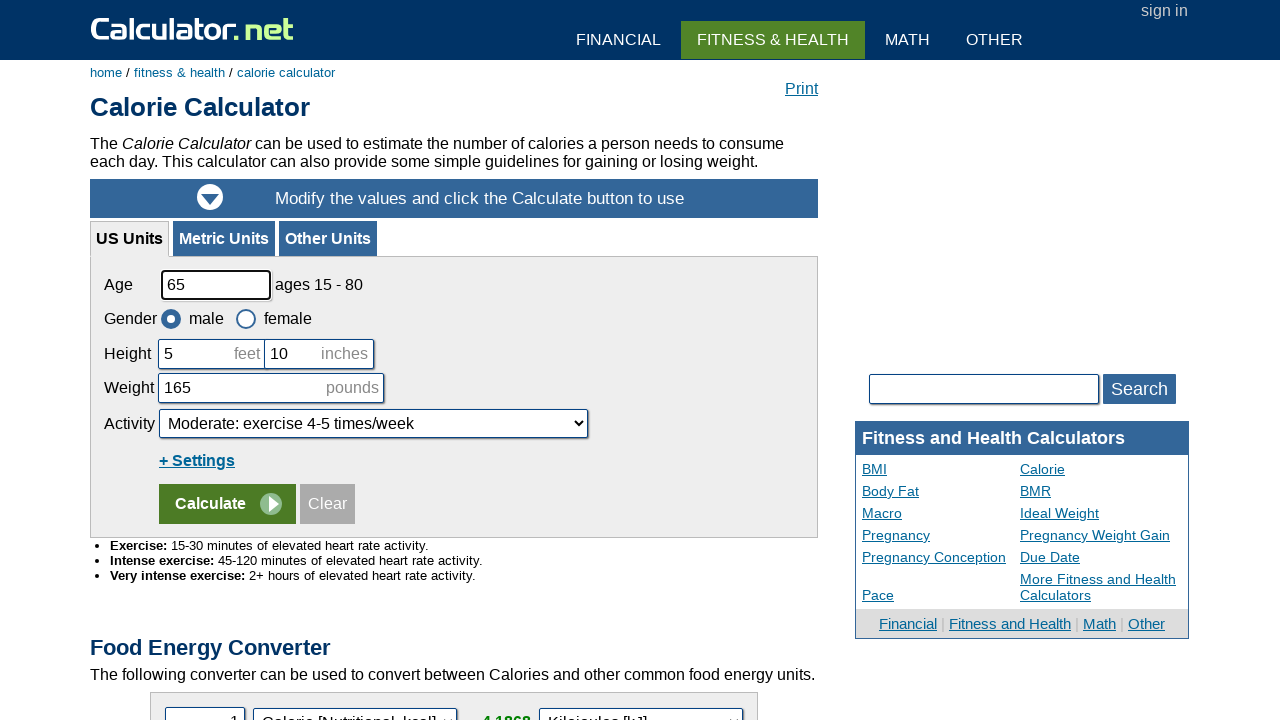

Moved to next row
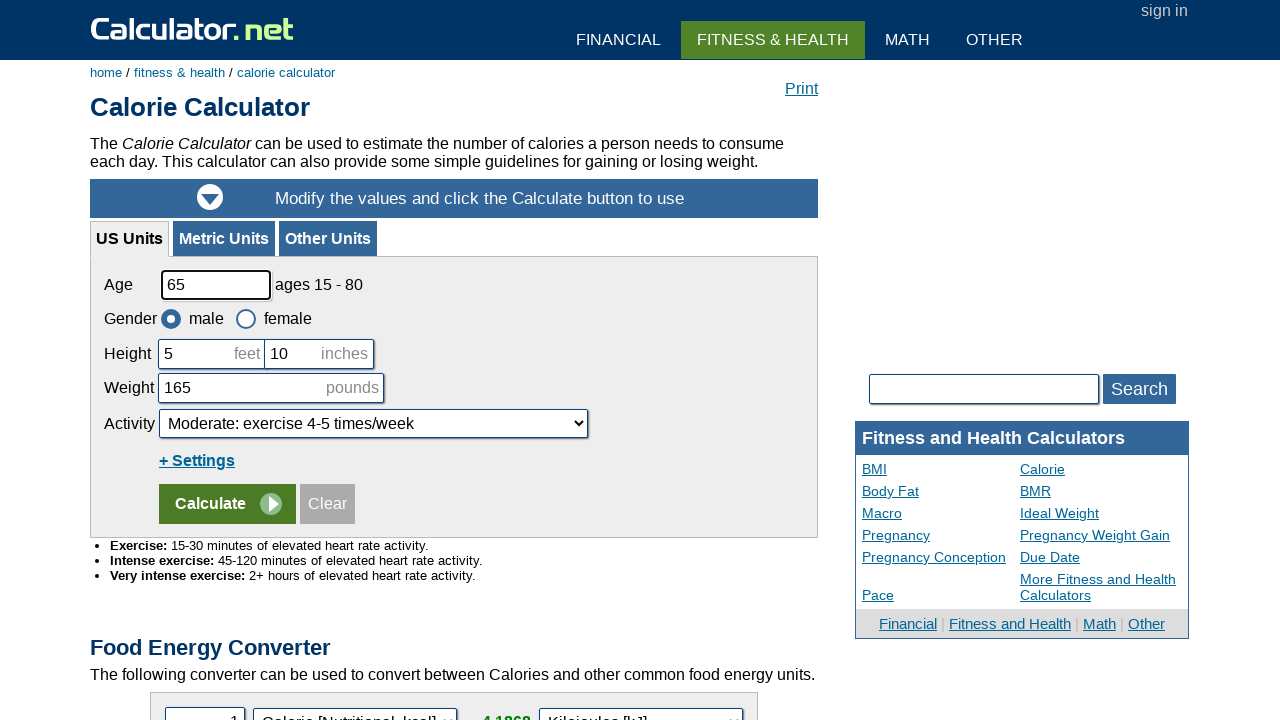

Retrieved all columns in current table row
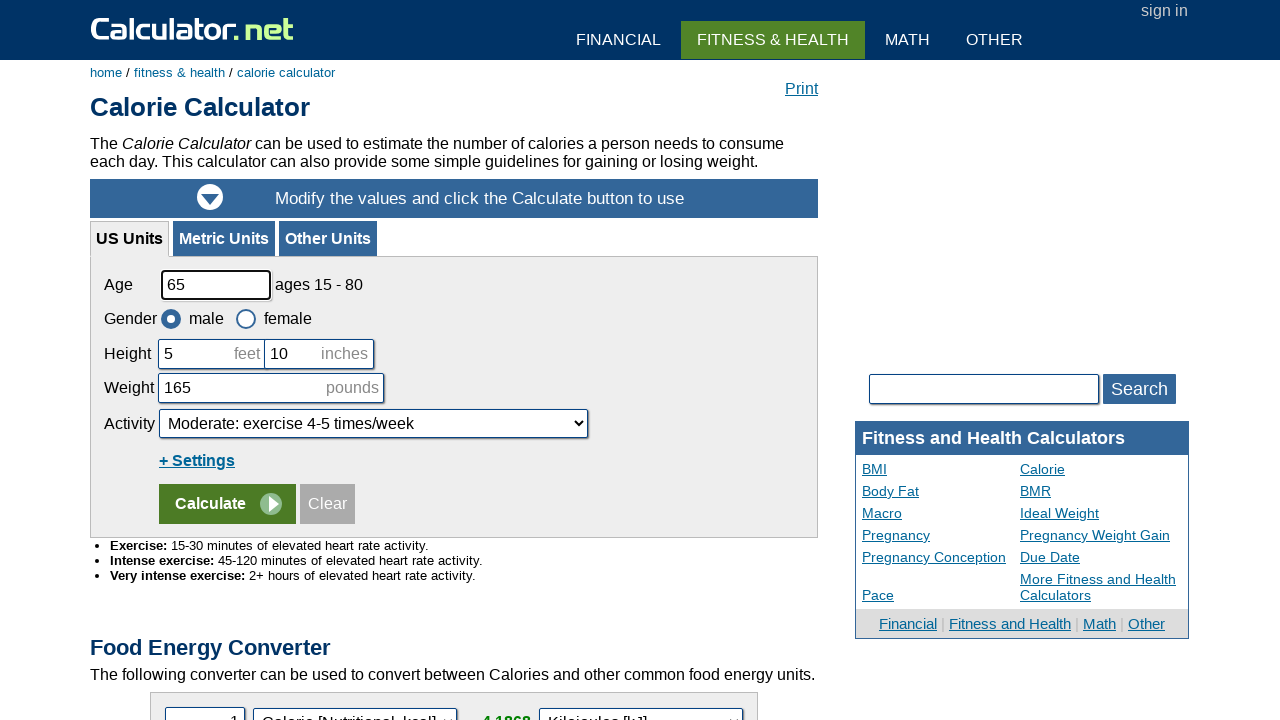

Printed all column text content for current row
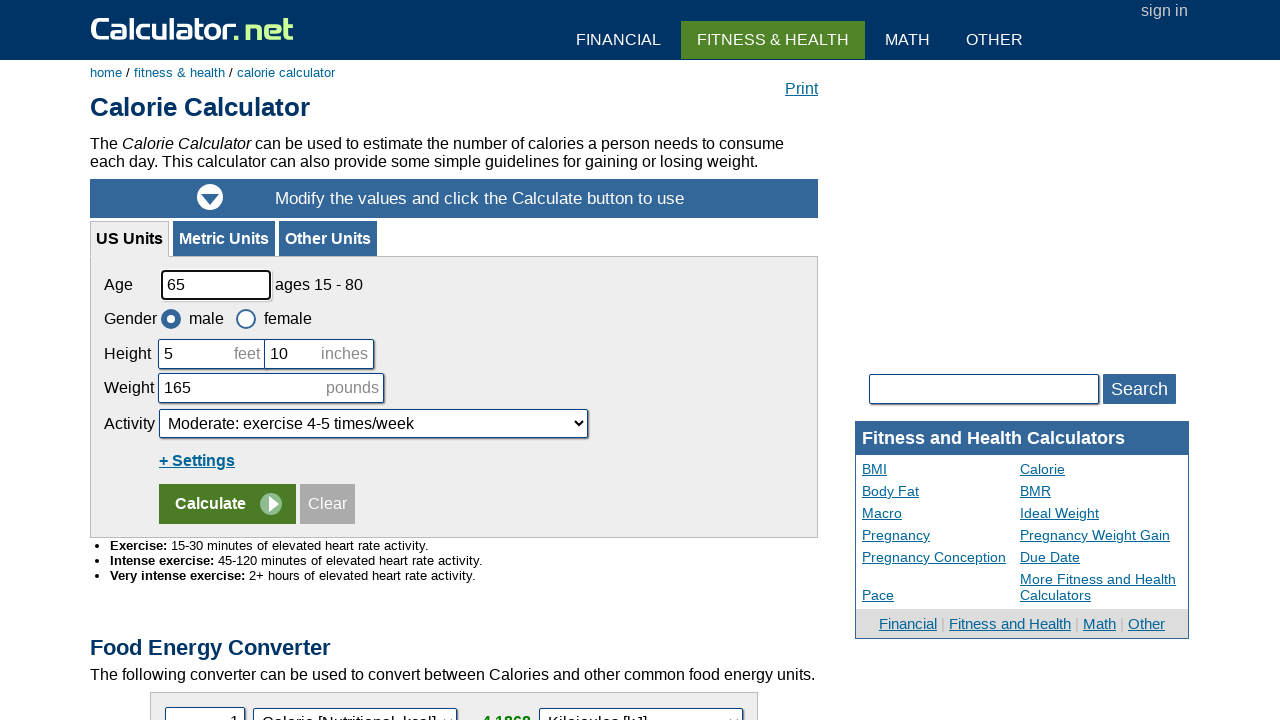

Moved to next row
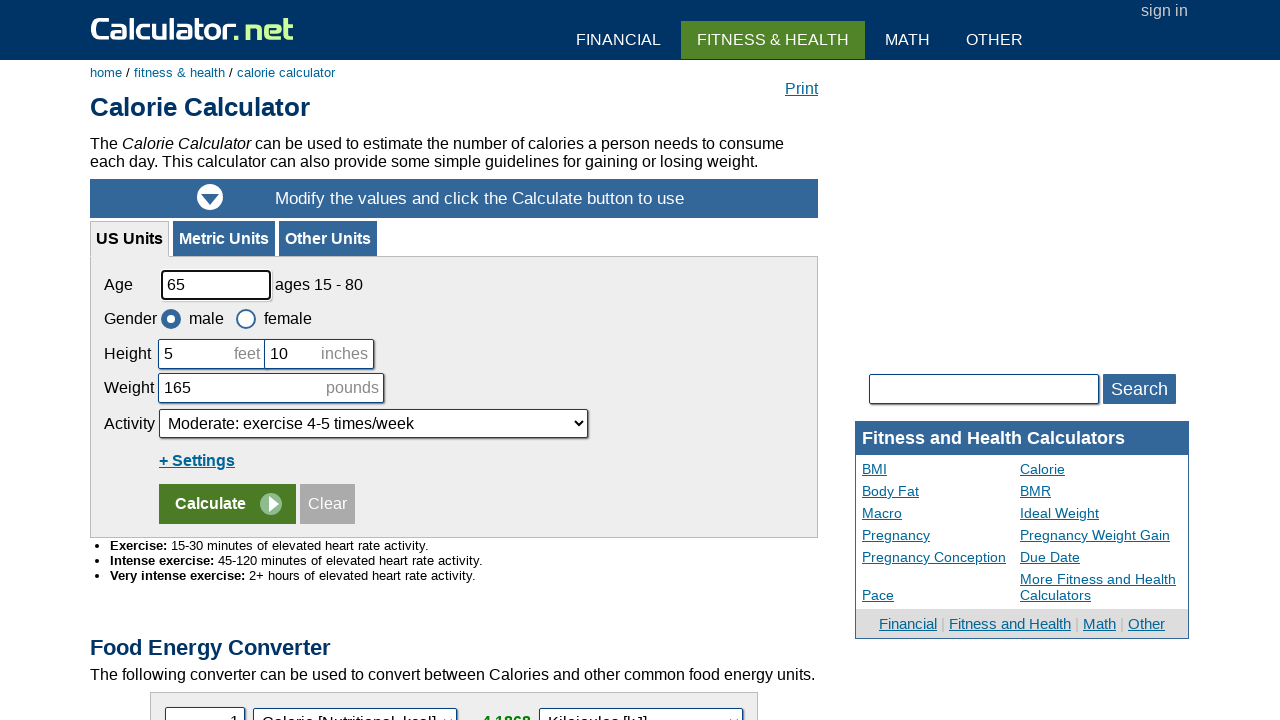

Retrieved all columns in current table row
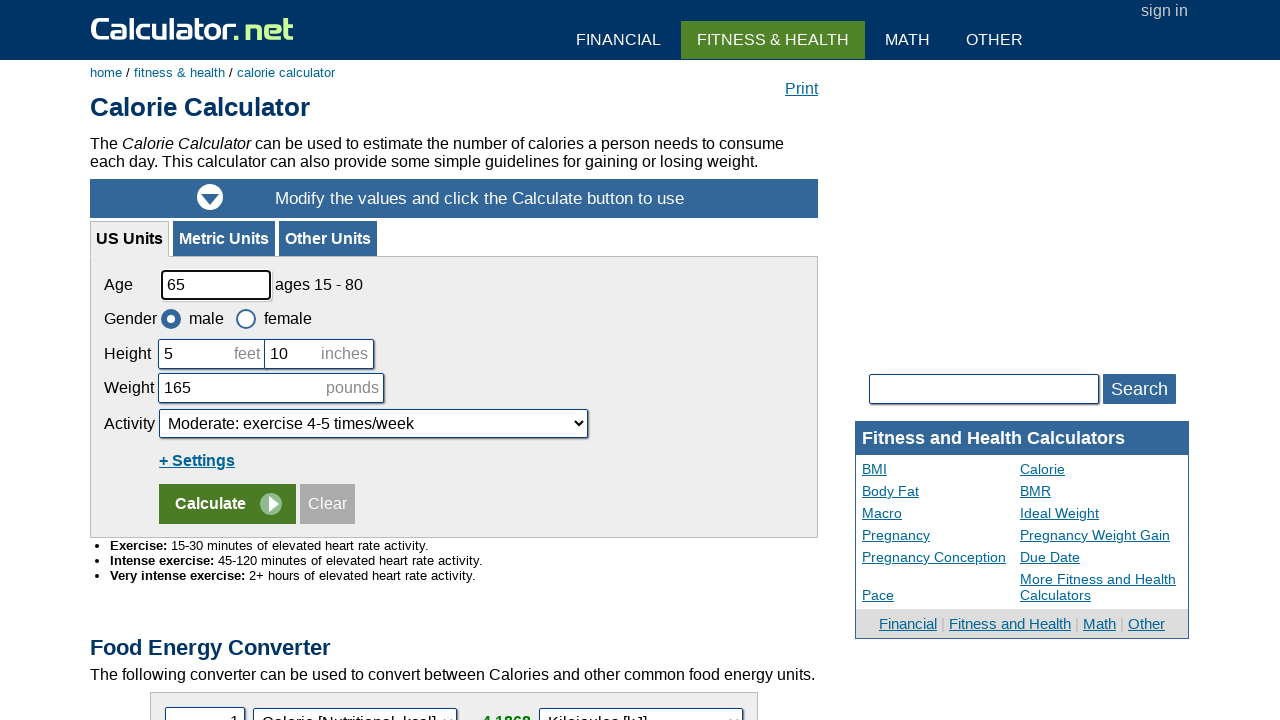

Printed all column text content for current row
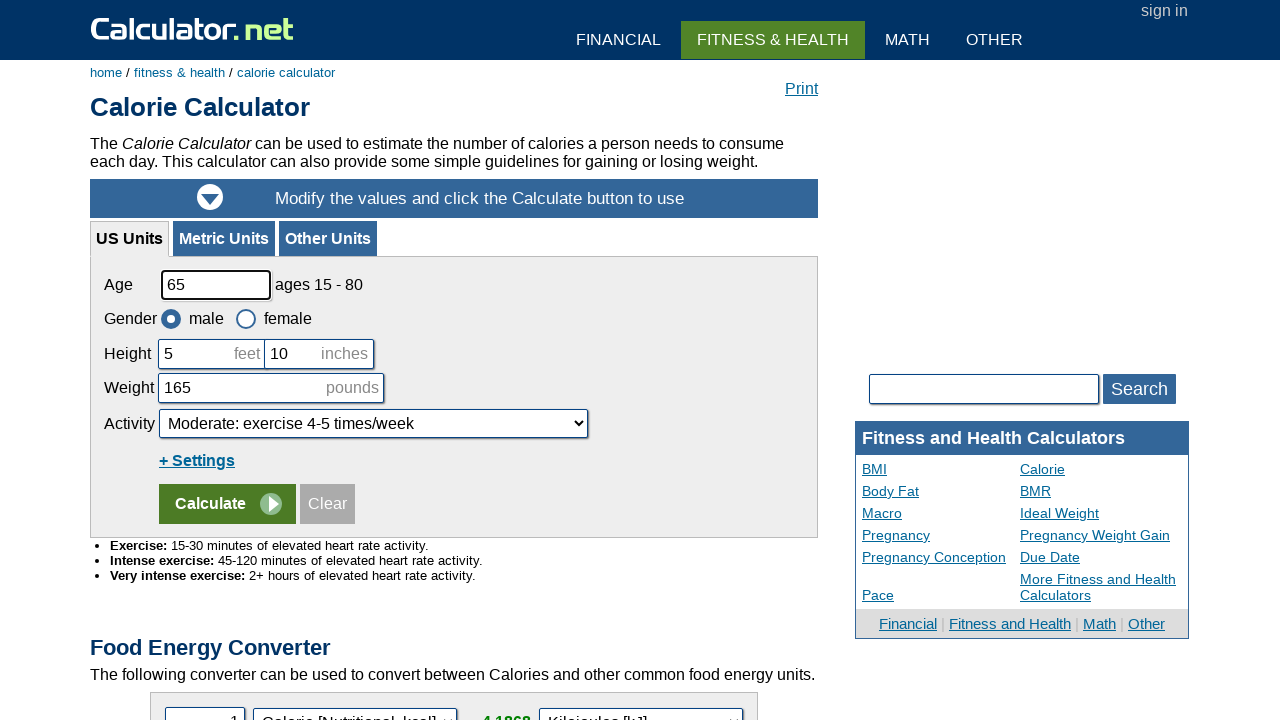

Moved to next row
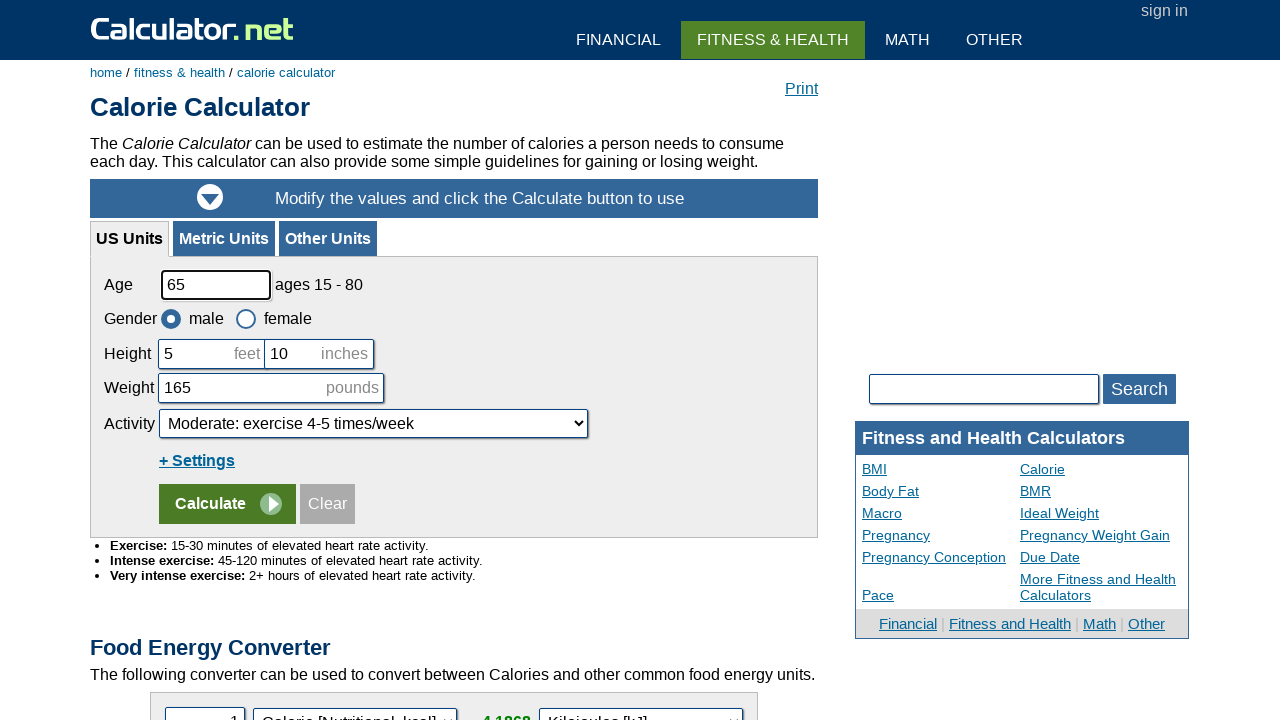

Retrieved all columns in current table row
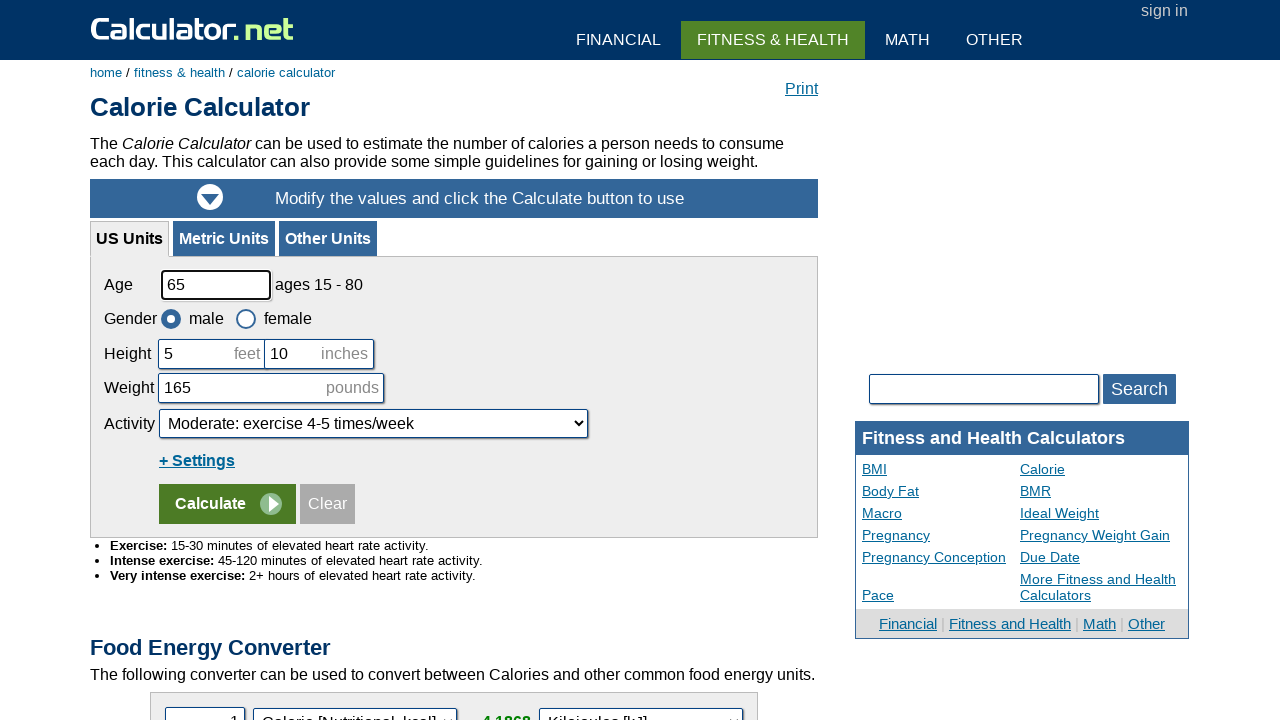

Printed all column text content for current row
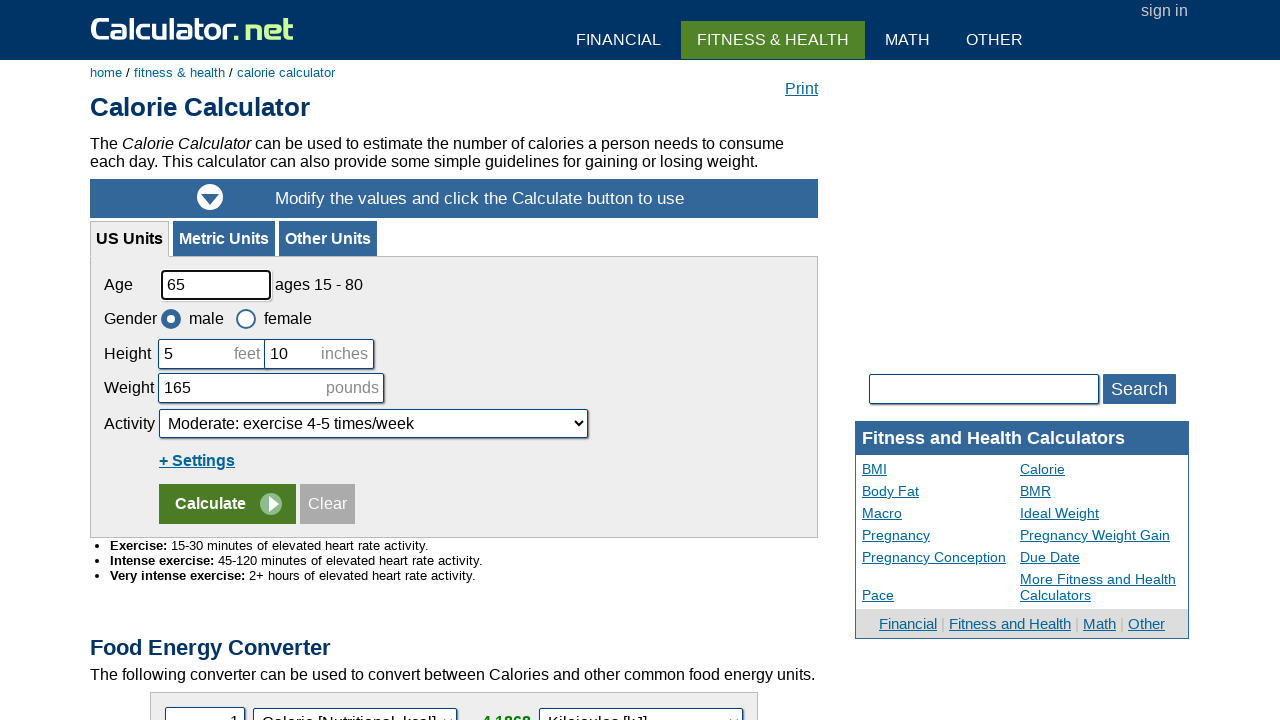

Moved to next row
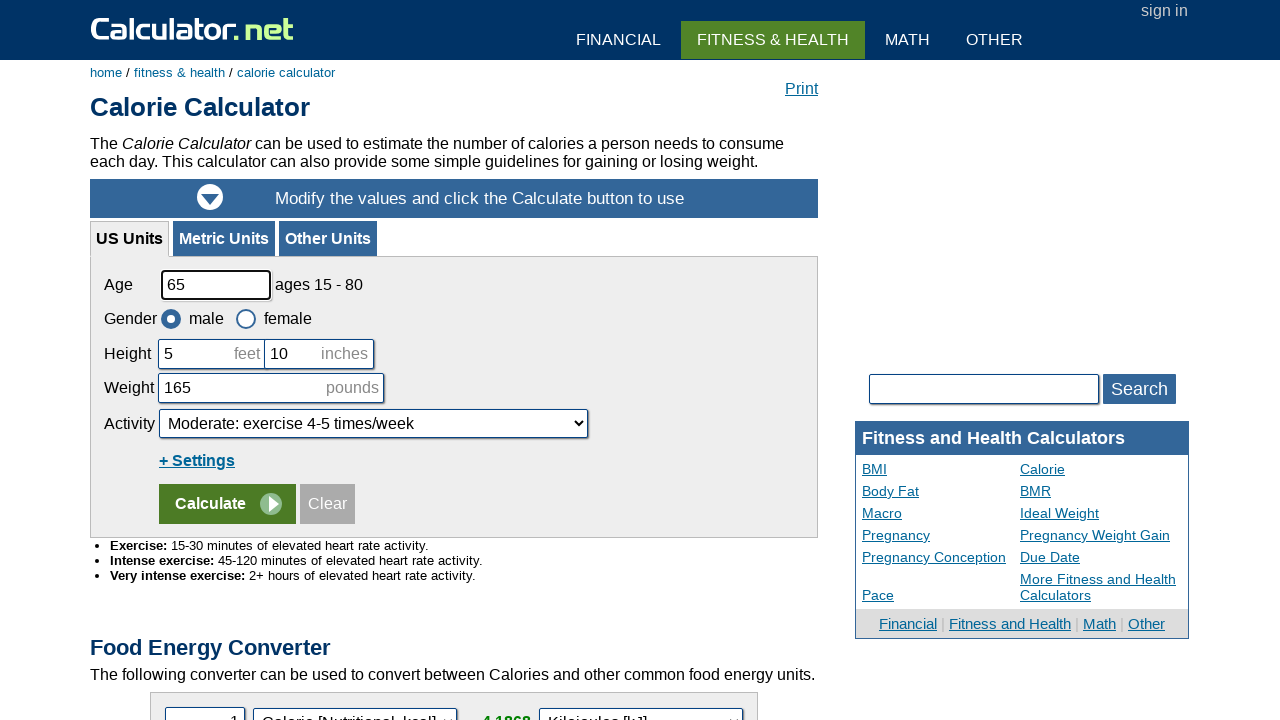

Retrieved all columns in current table row
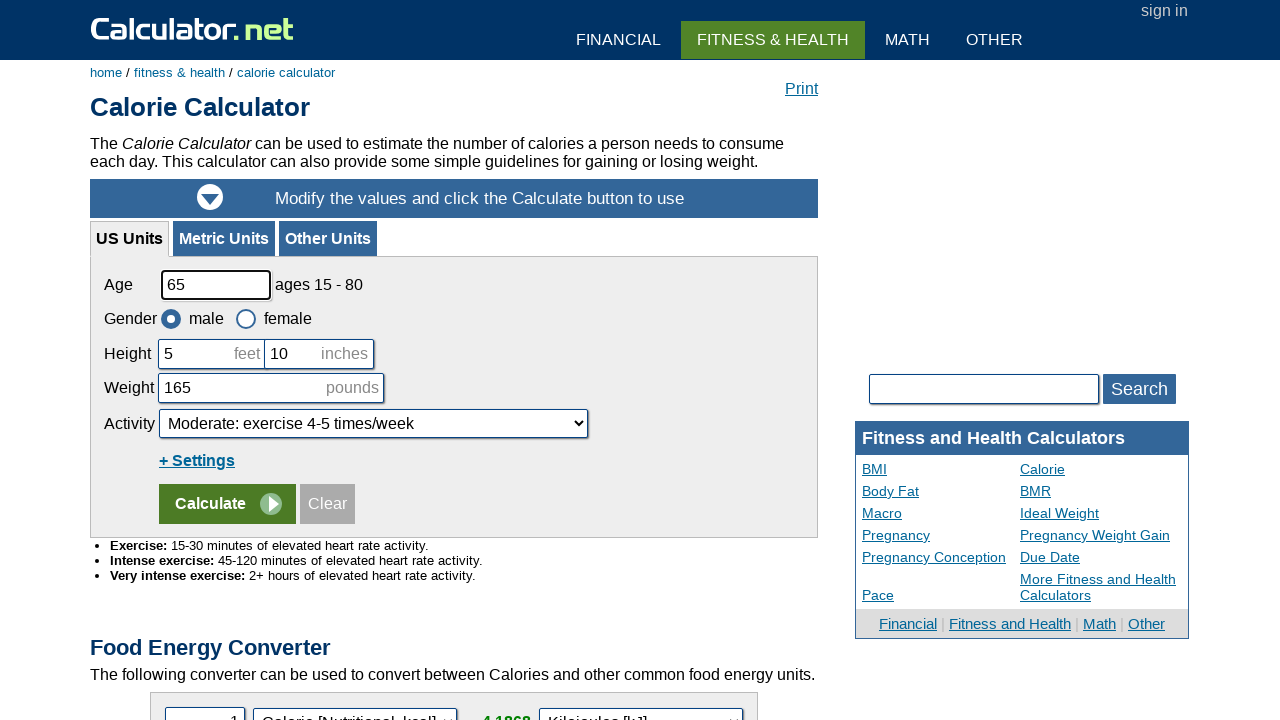

Printed all column text content for current row
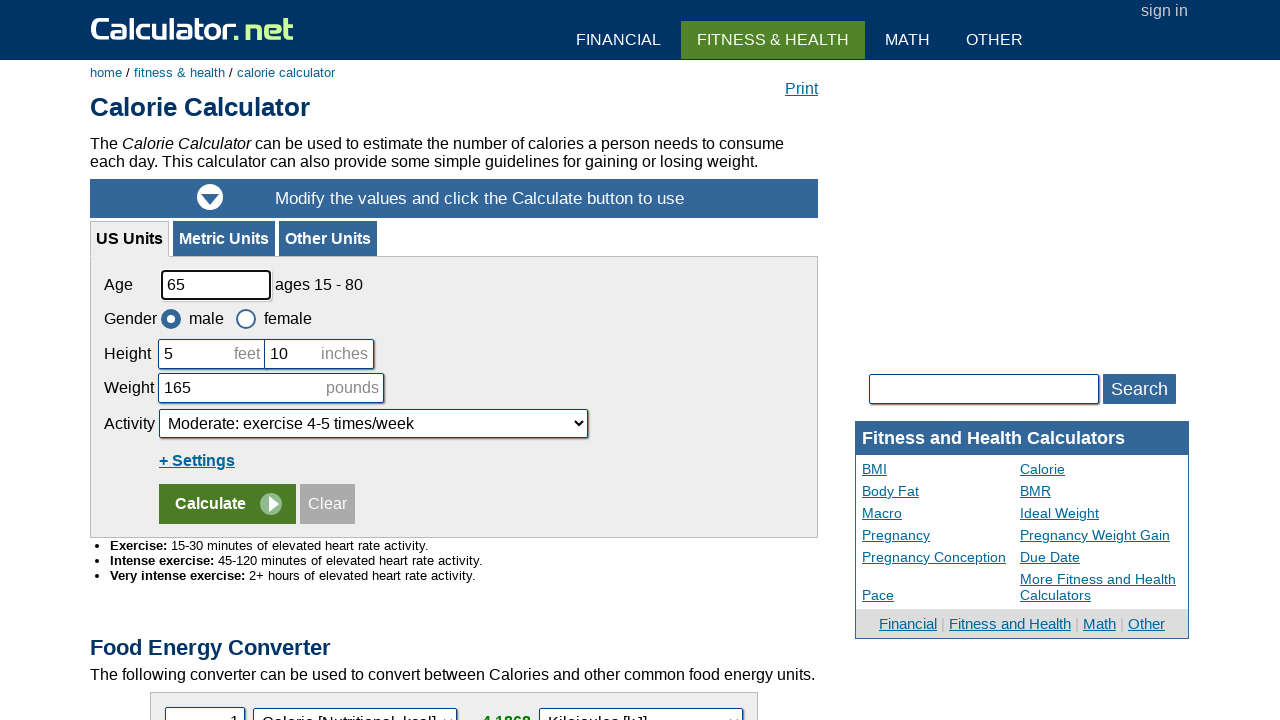

Moved to next row
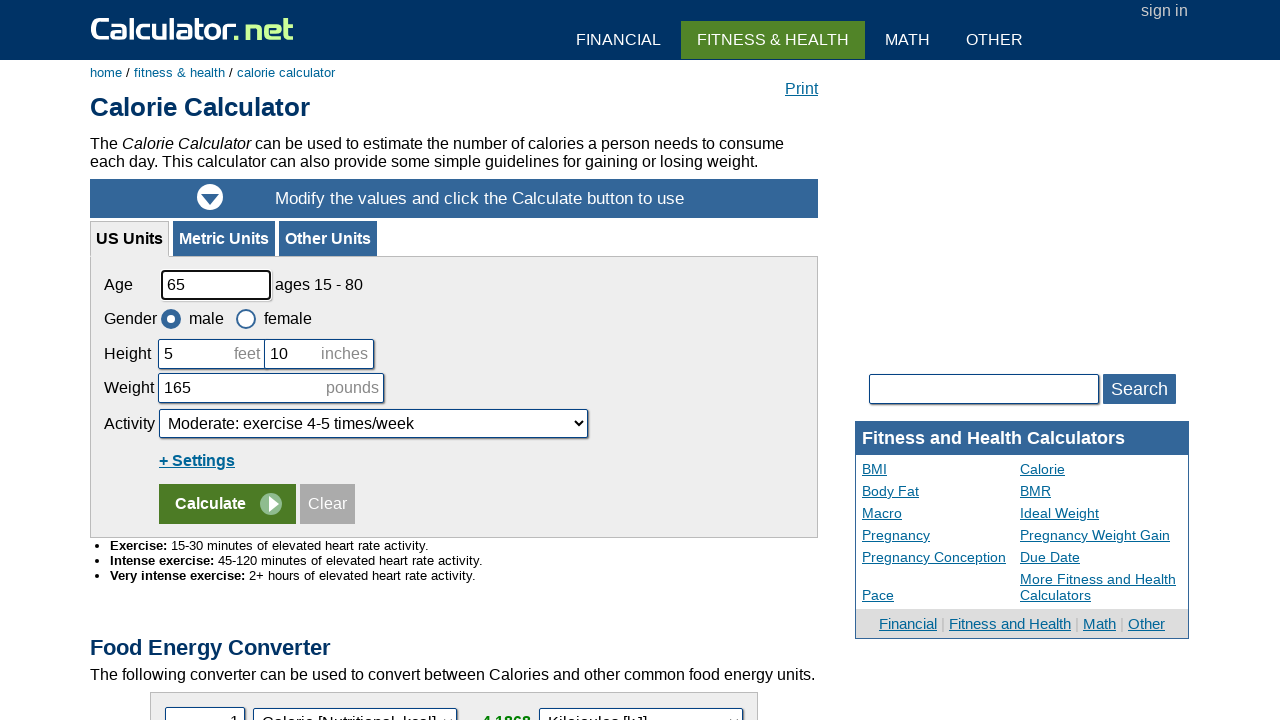

Retrieved all columns in current table row
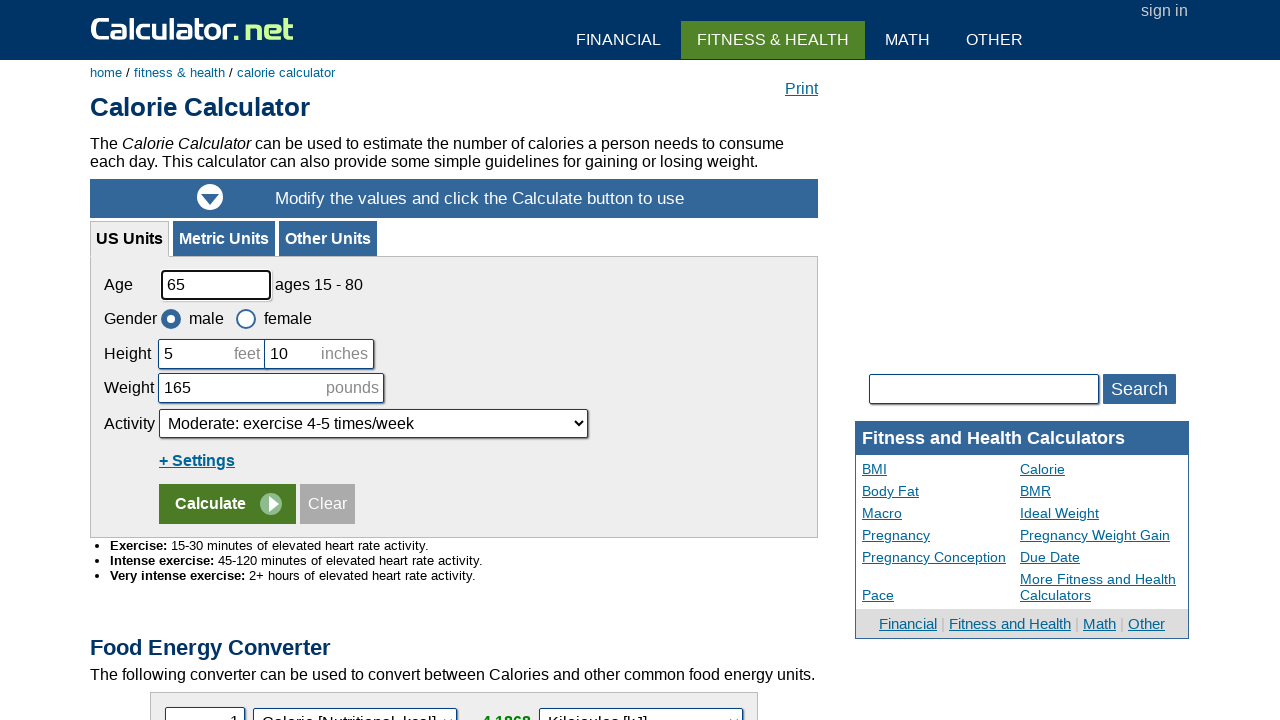

Printed all column text content for current row
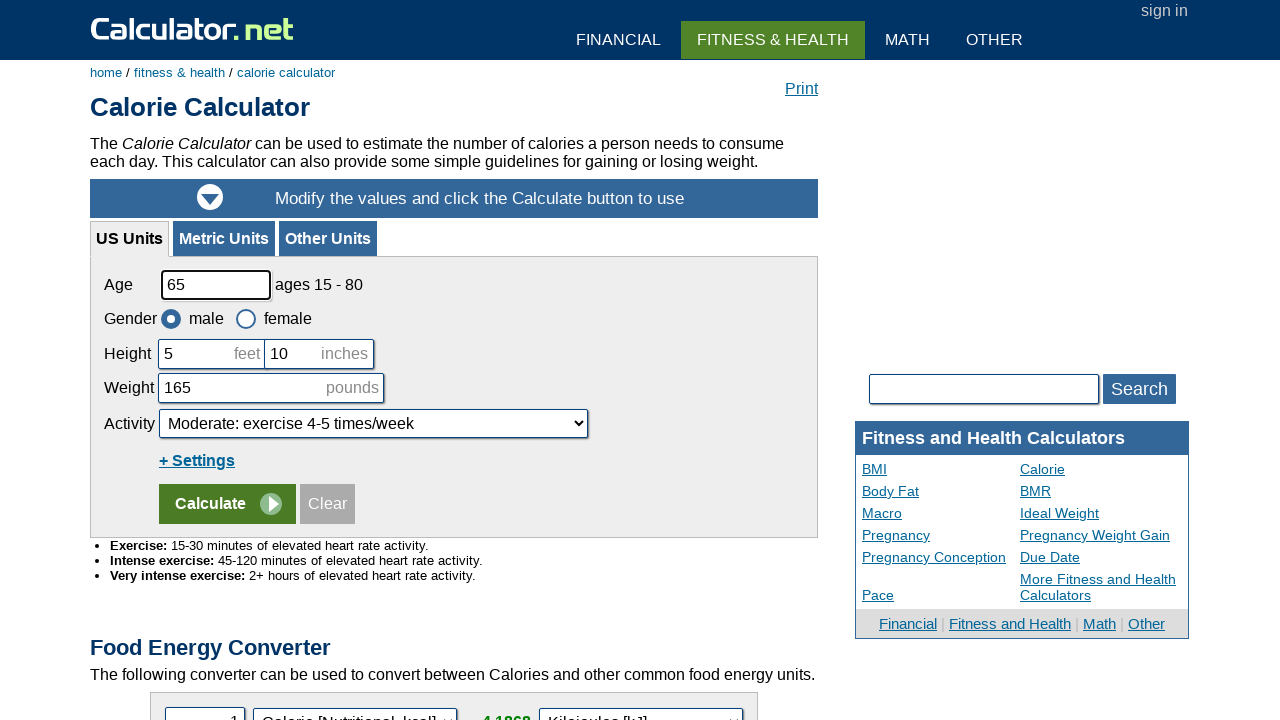

Moved to next row
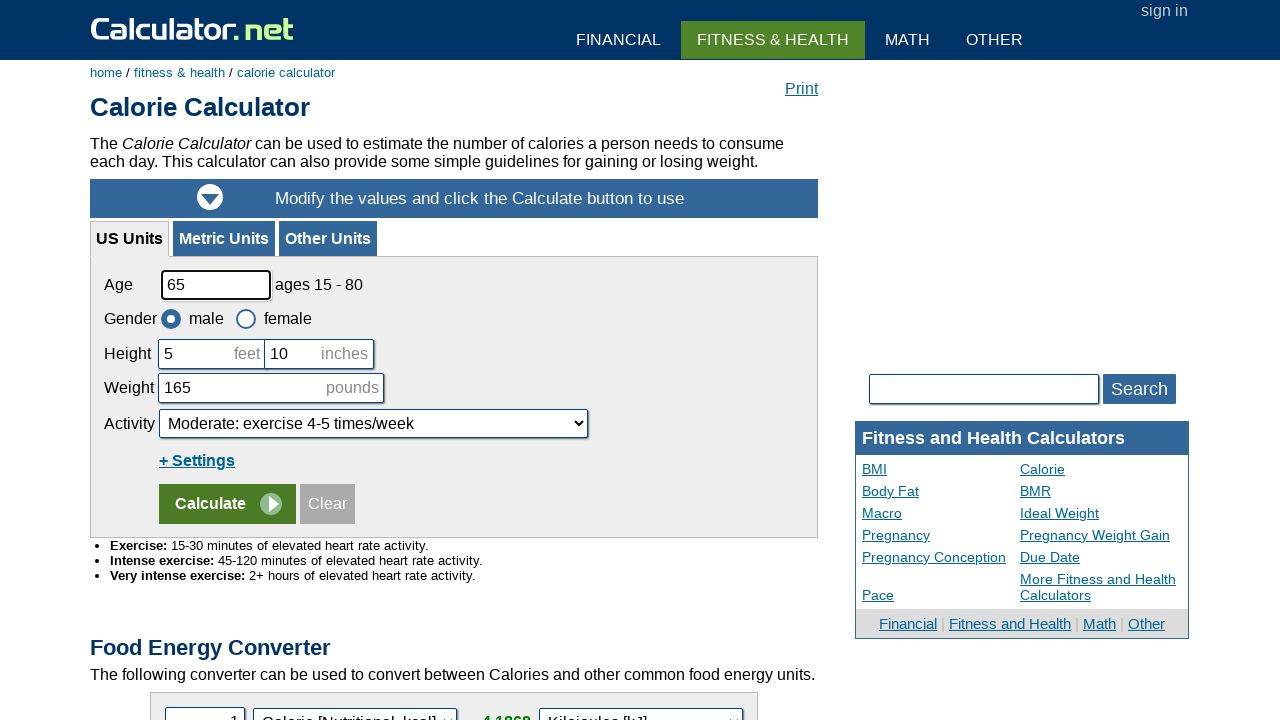

Retrieved all columns in current table row
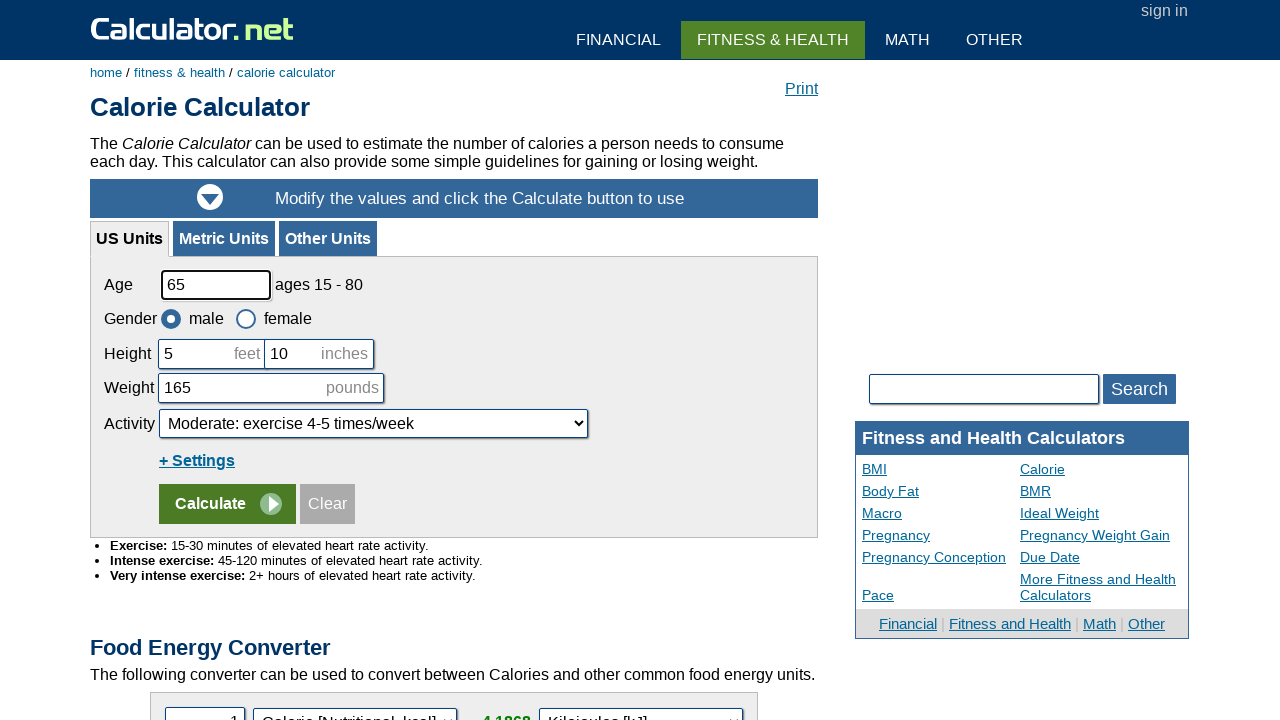

Printed all column text content for current row
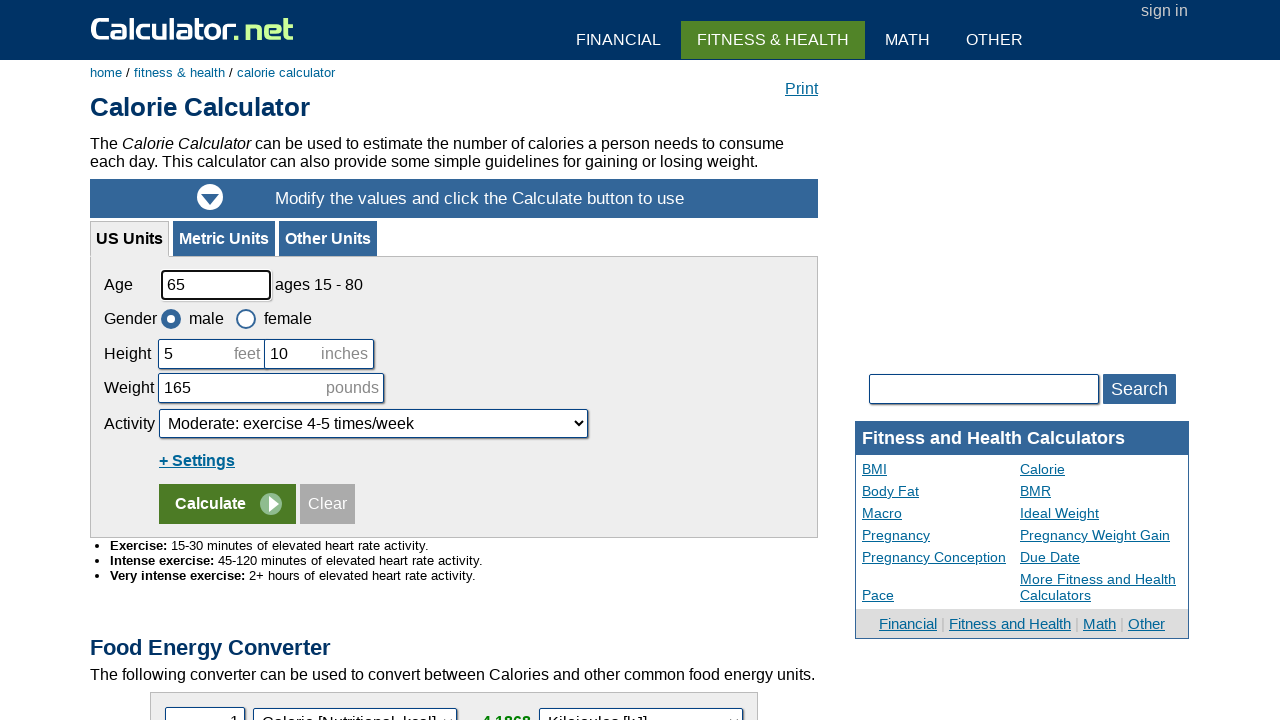

Moved to next row
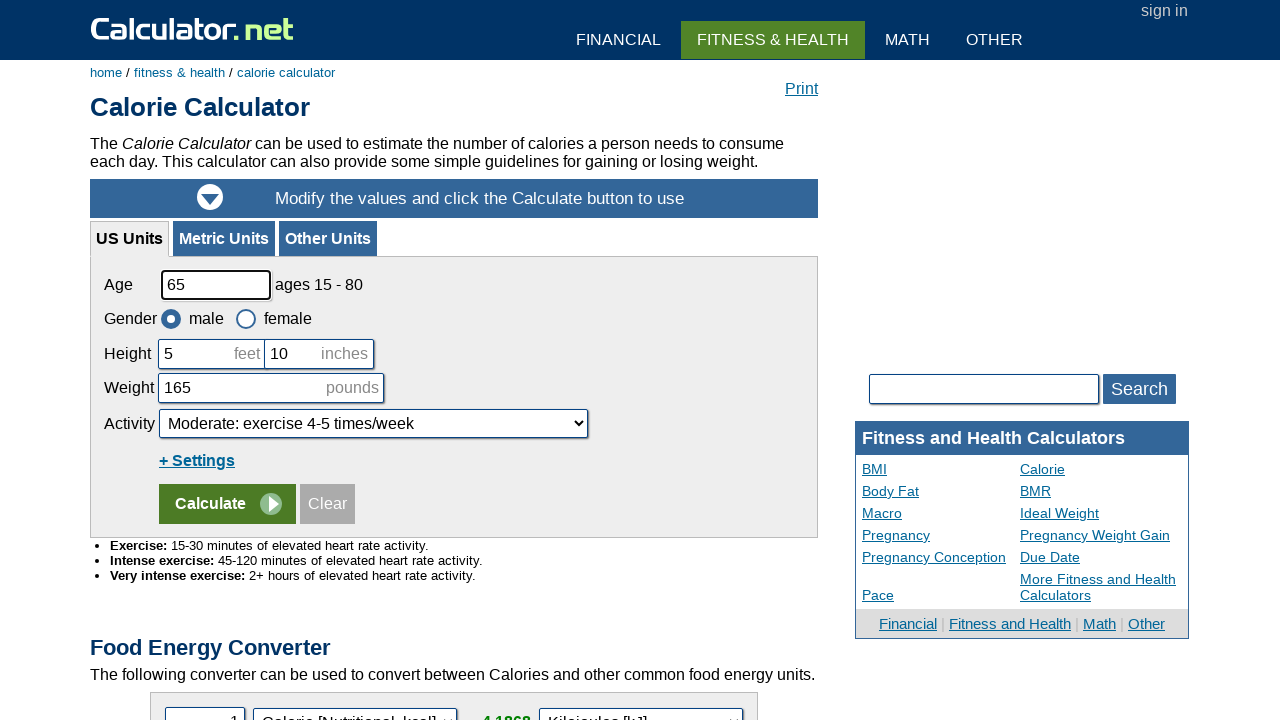

Retrieved all columns in current table row
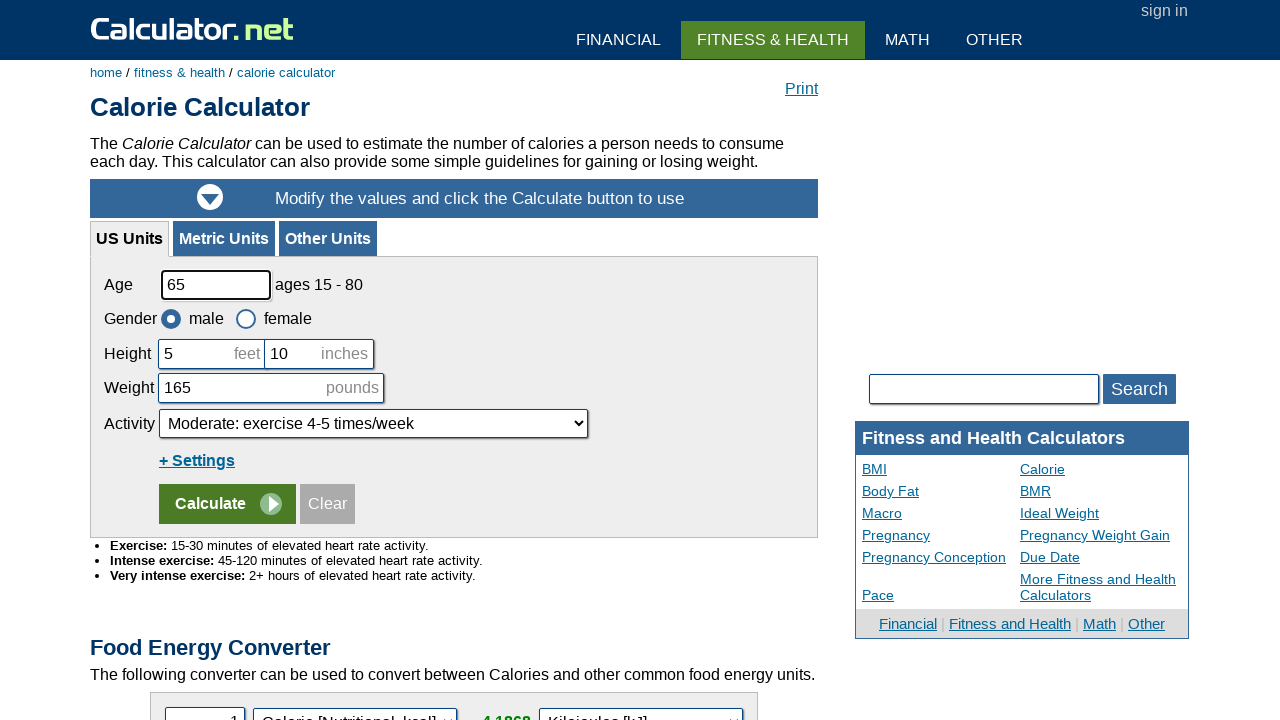

Printed all column text content for current row
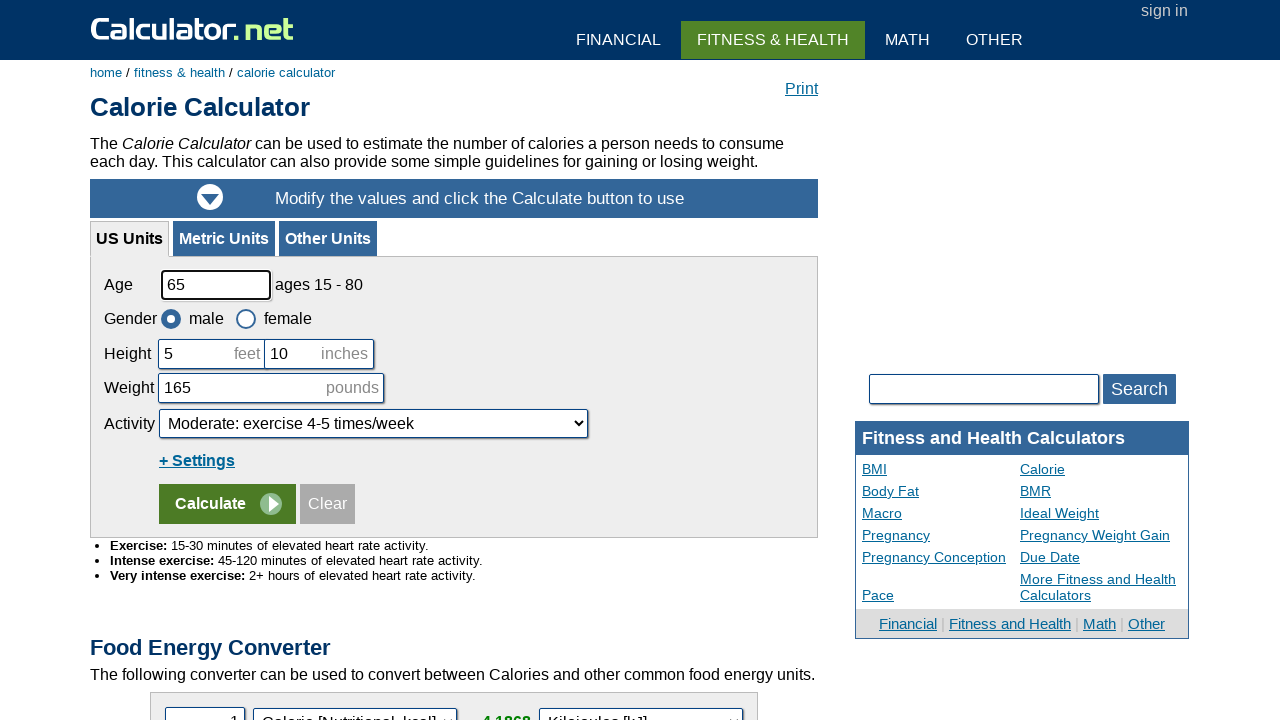

Moved to next row
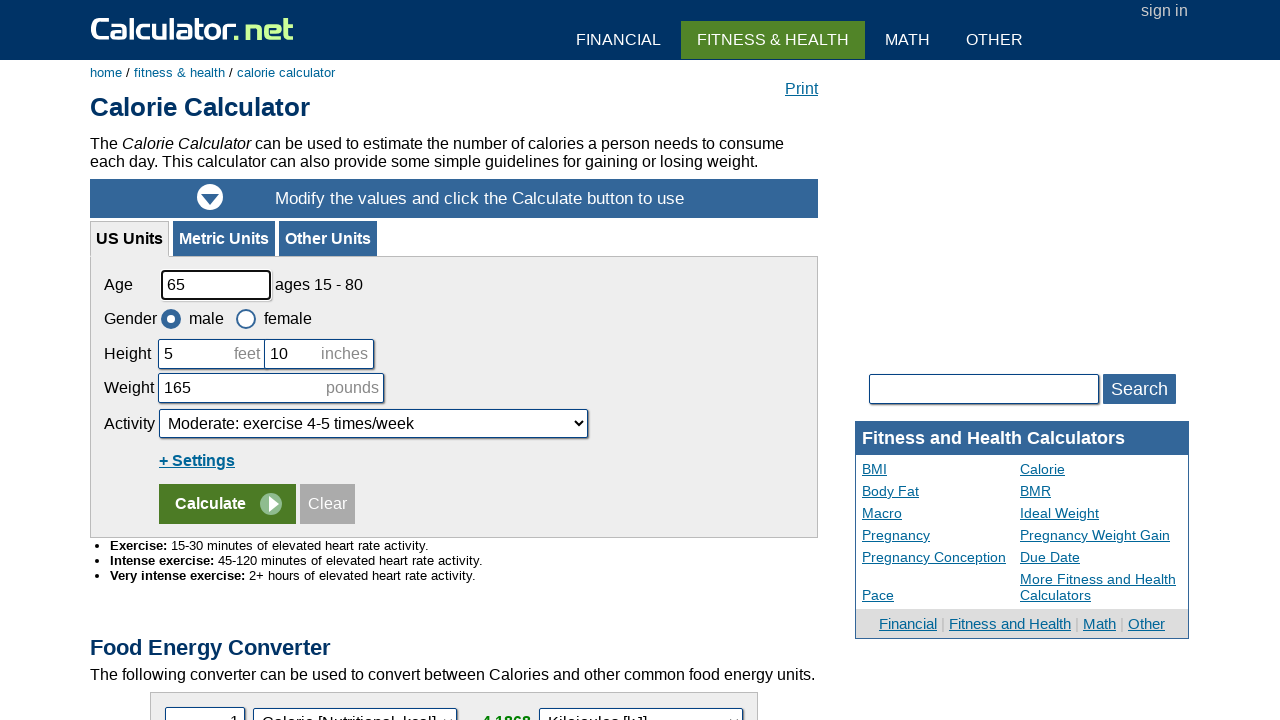

Retrieved all columns in current table row
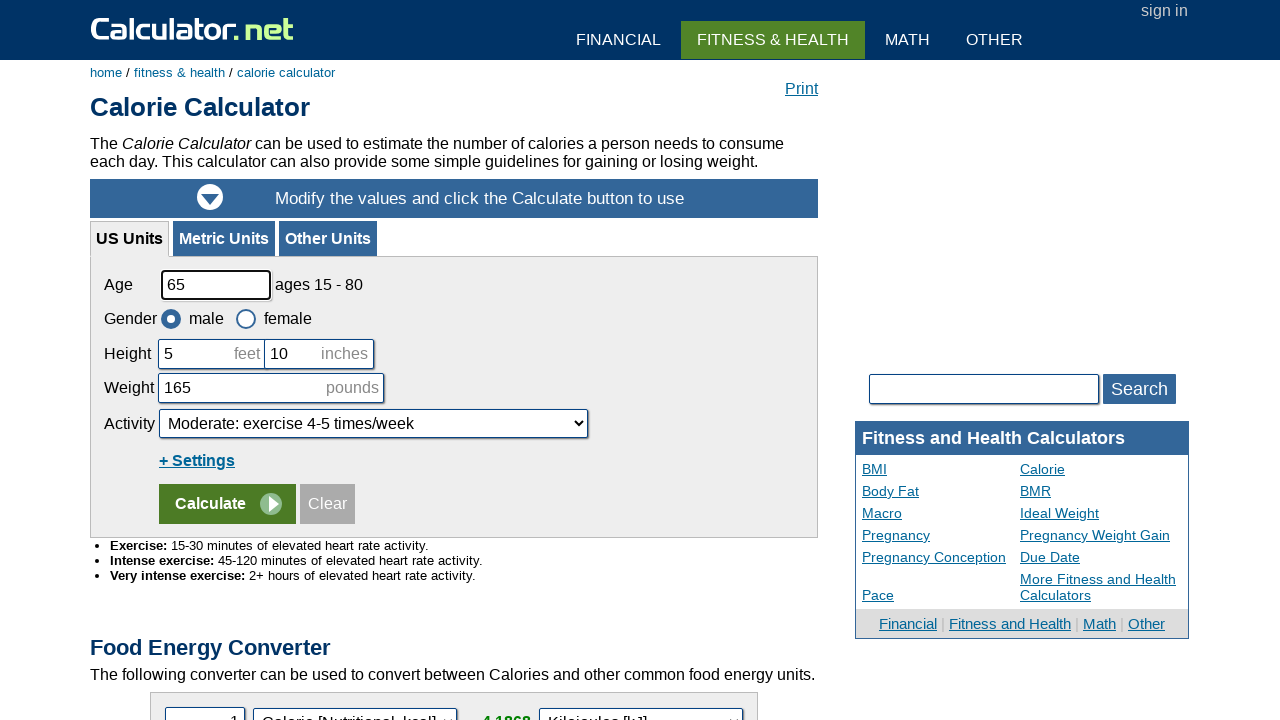

Printed all column text content for current row
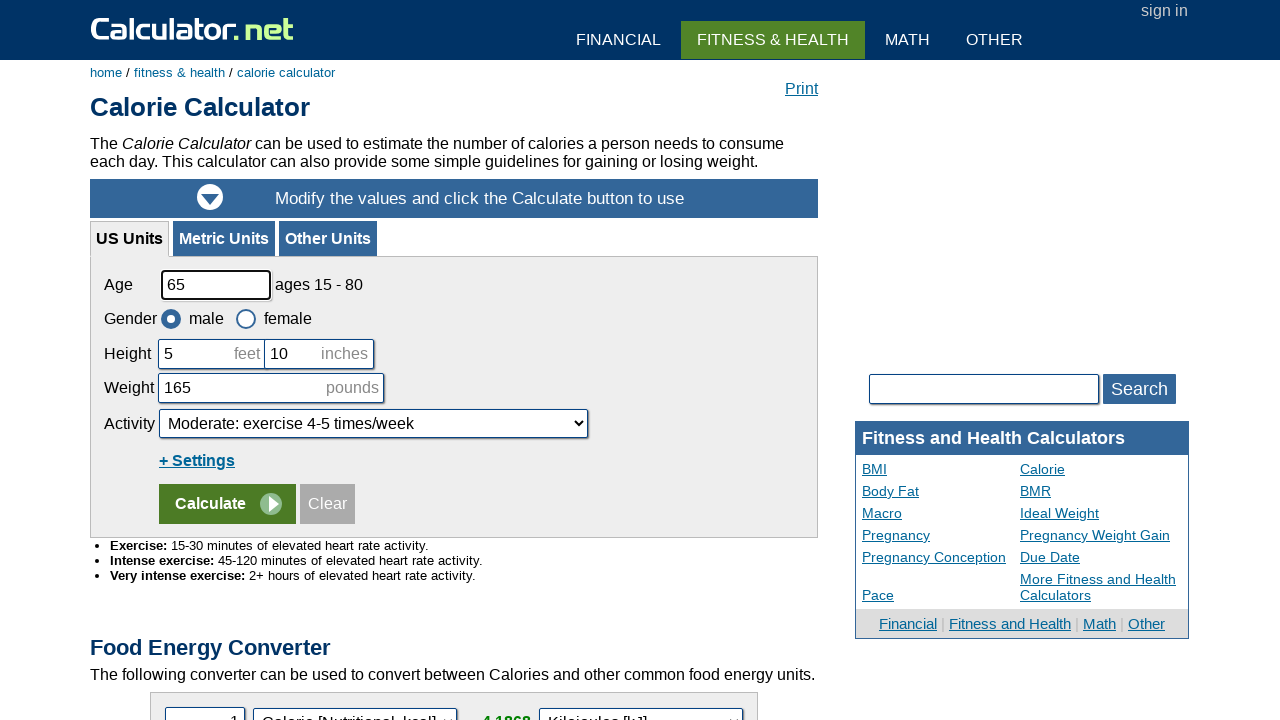

Moved to next row
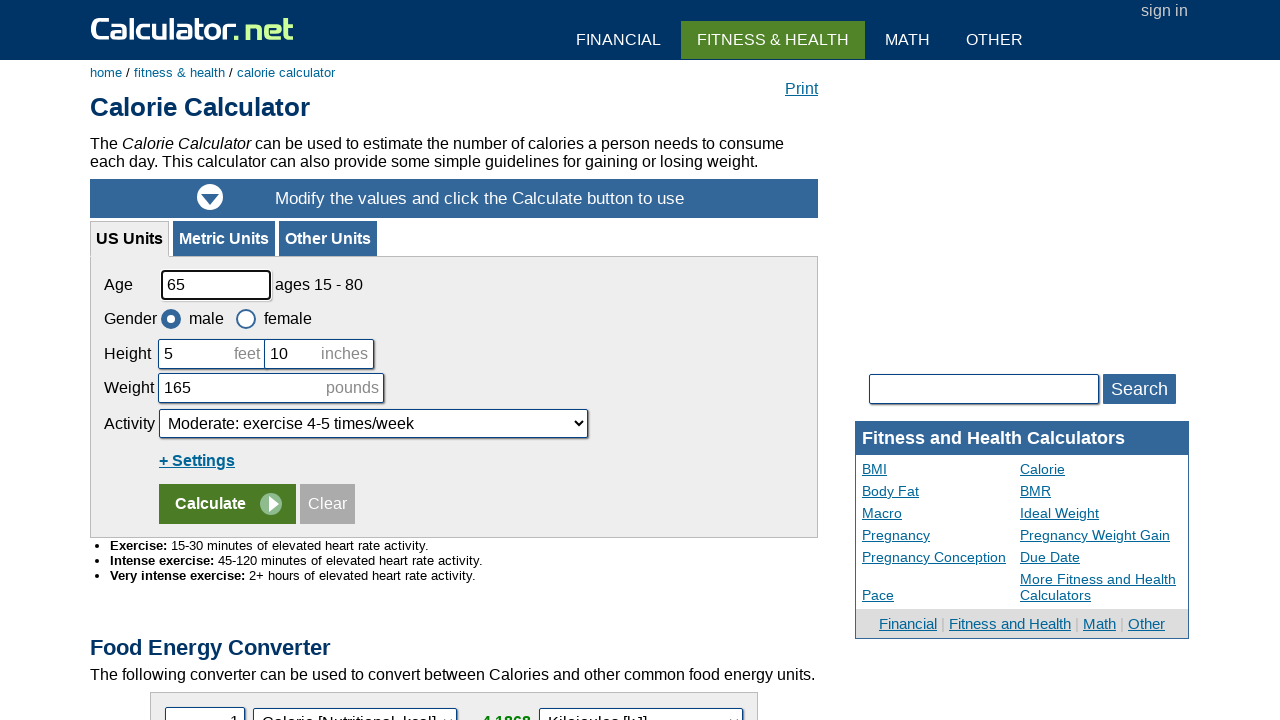

Retrieved all columns in current table row
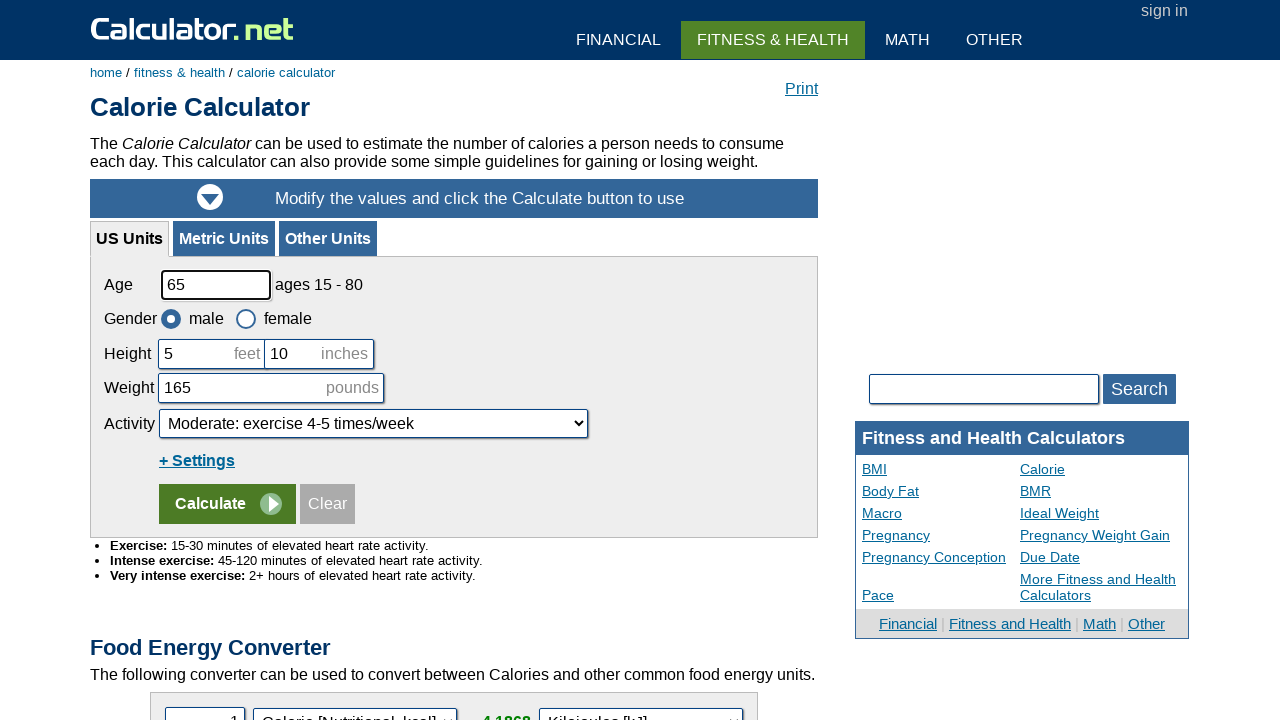

Printed all column text content for current row
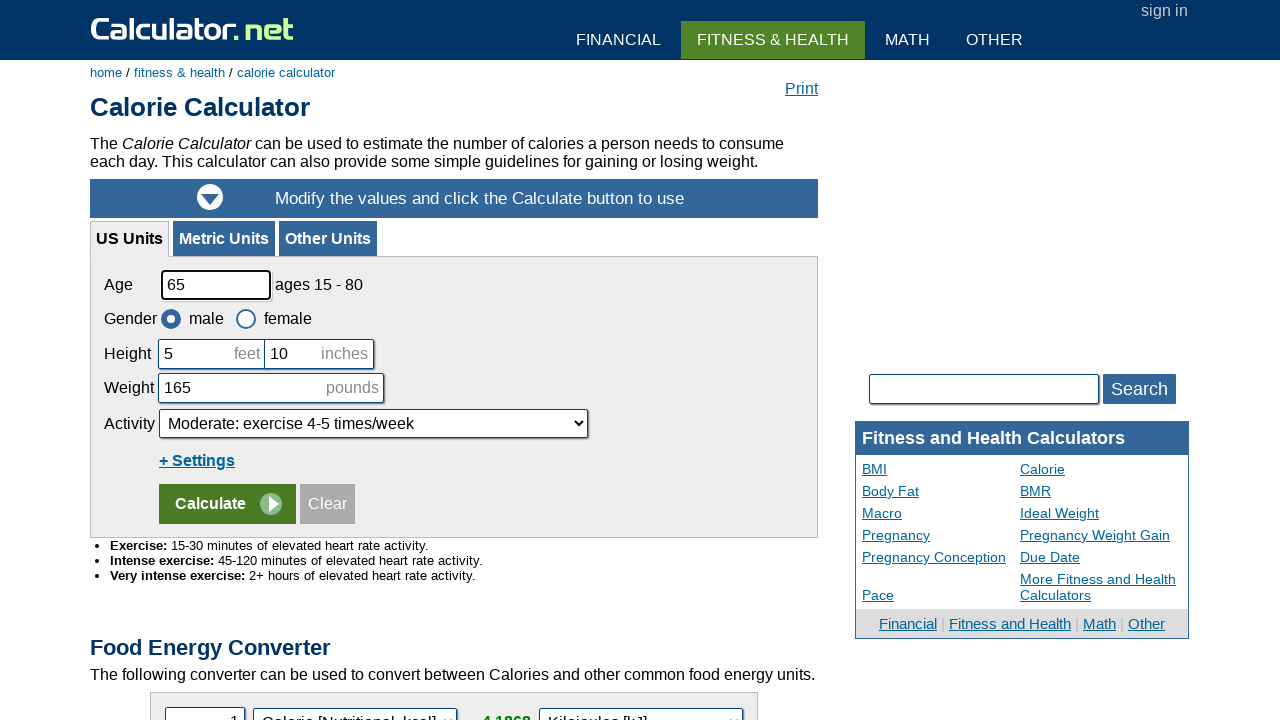

Moved to next row
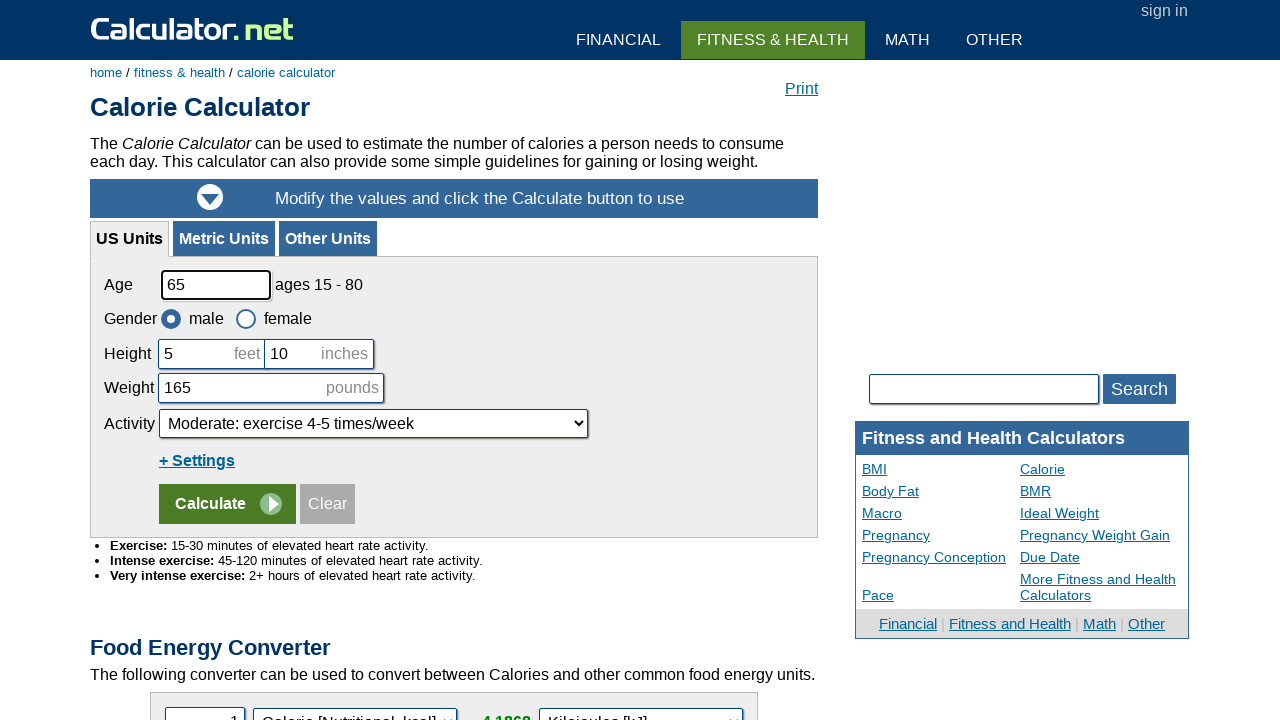

Retrieved all columns in current table row
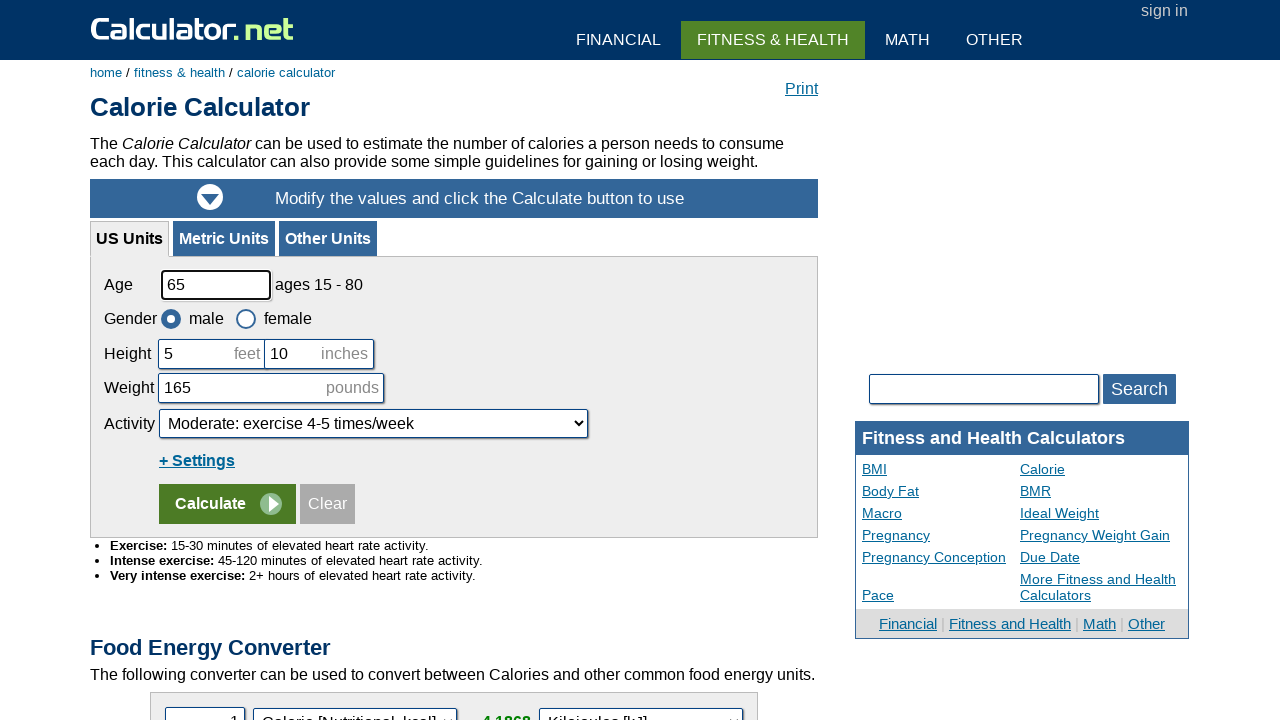

Printed all column text content for current row
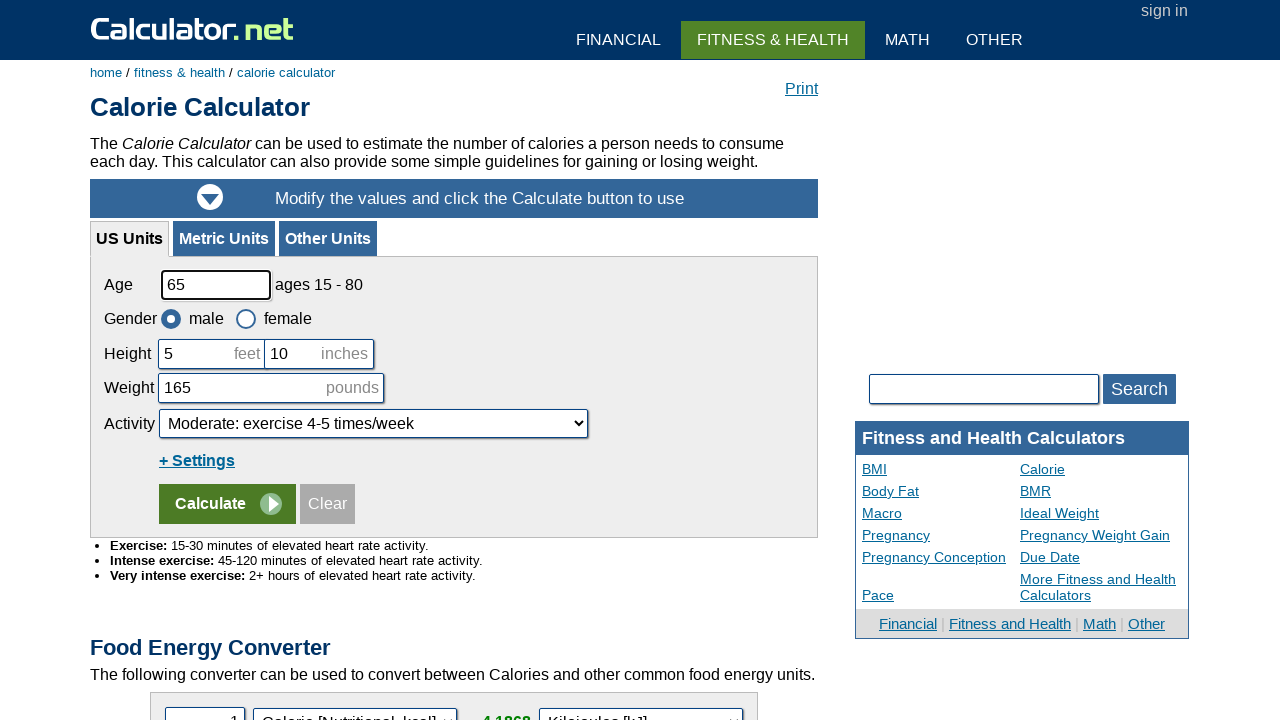

Moved to next row
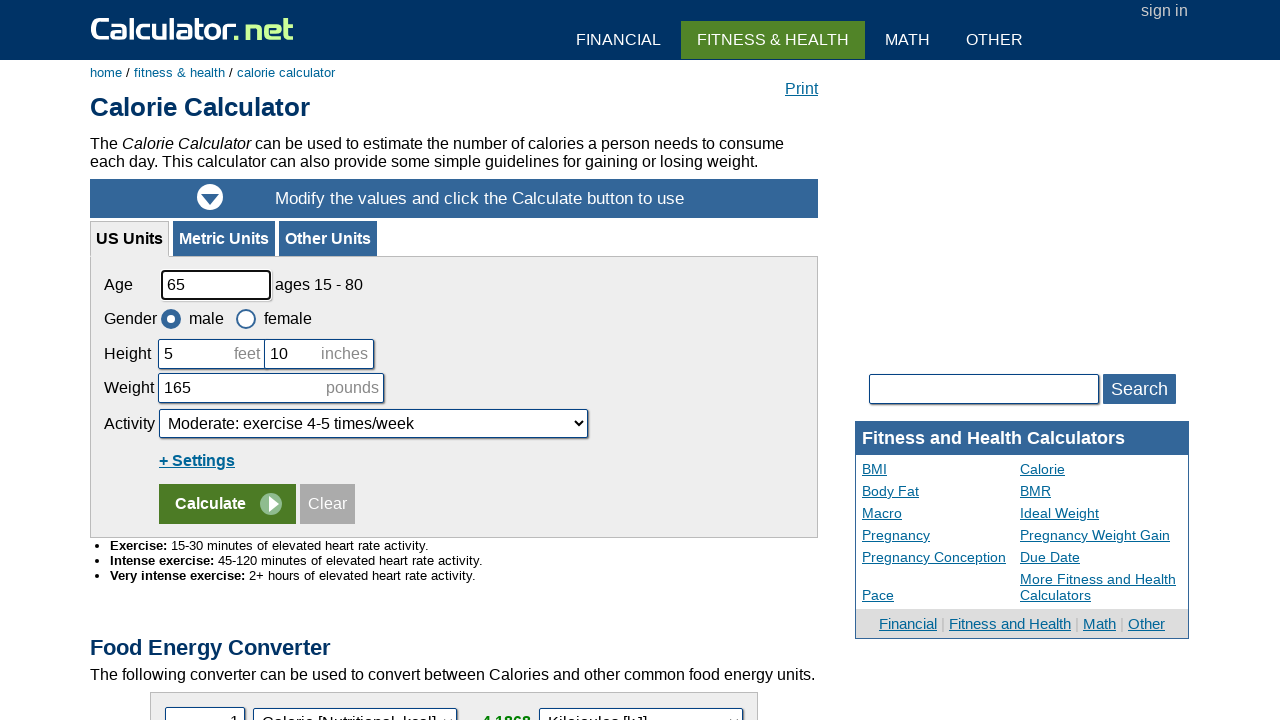

Retrieved all columns in current table row
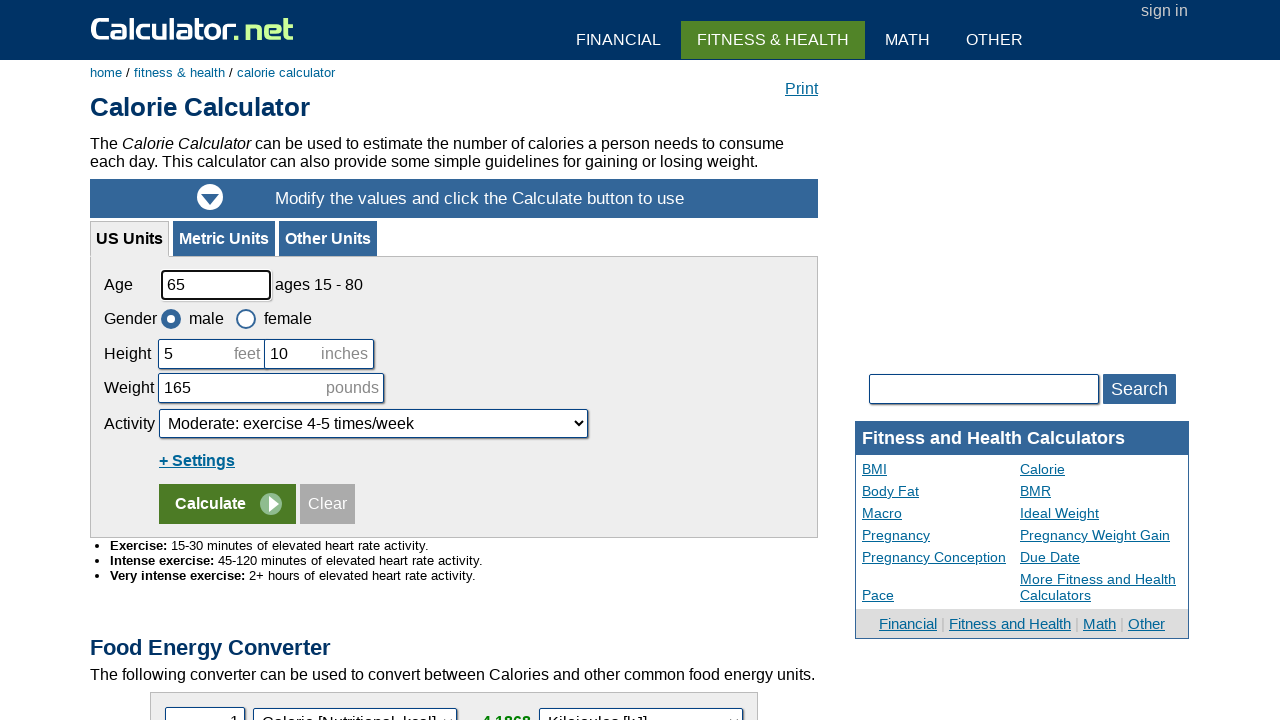

Printed all column text content for current row
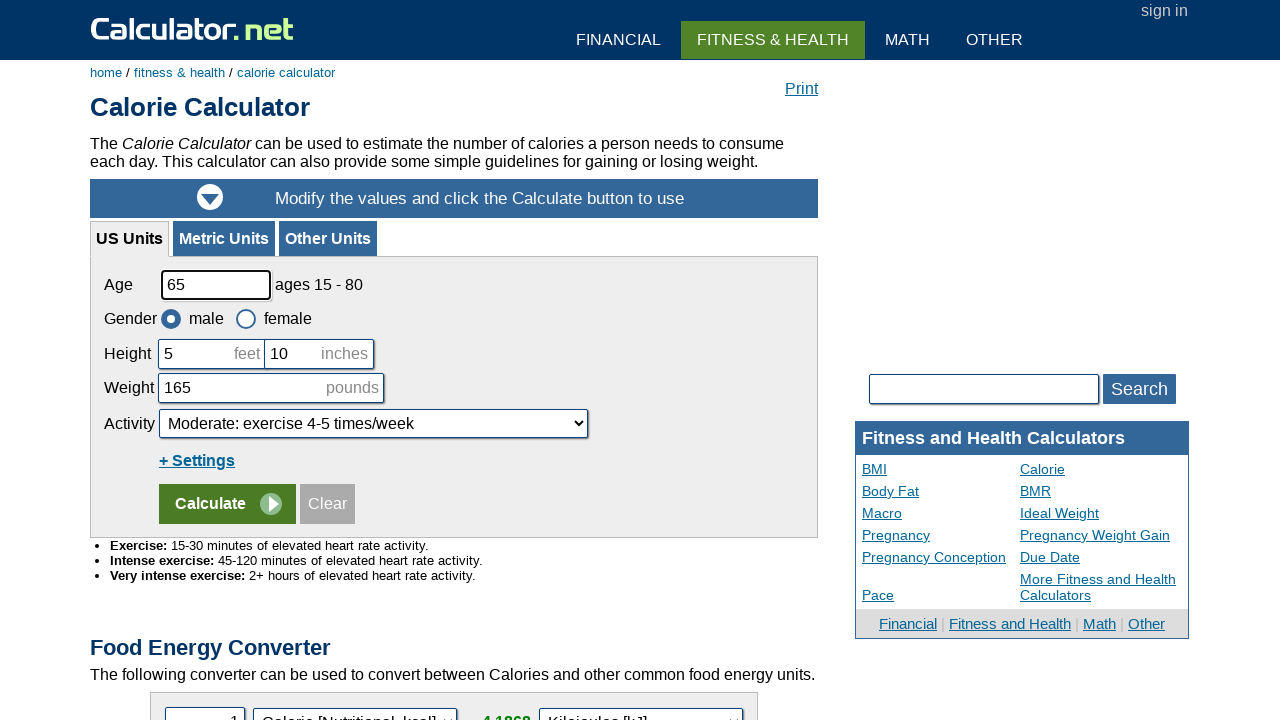

Moved to next row
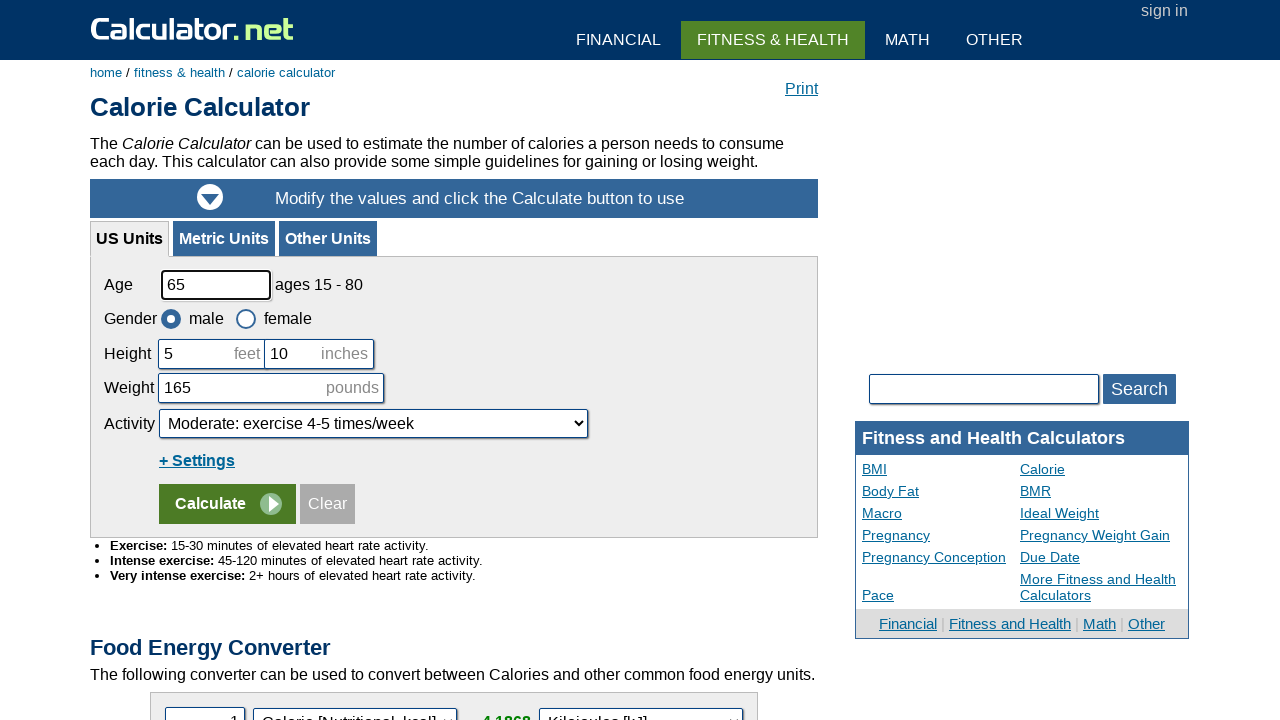

Retrieved all columns in current table row
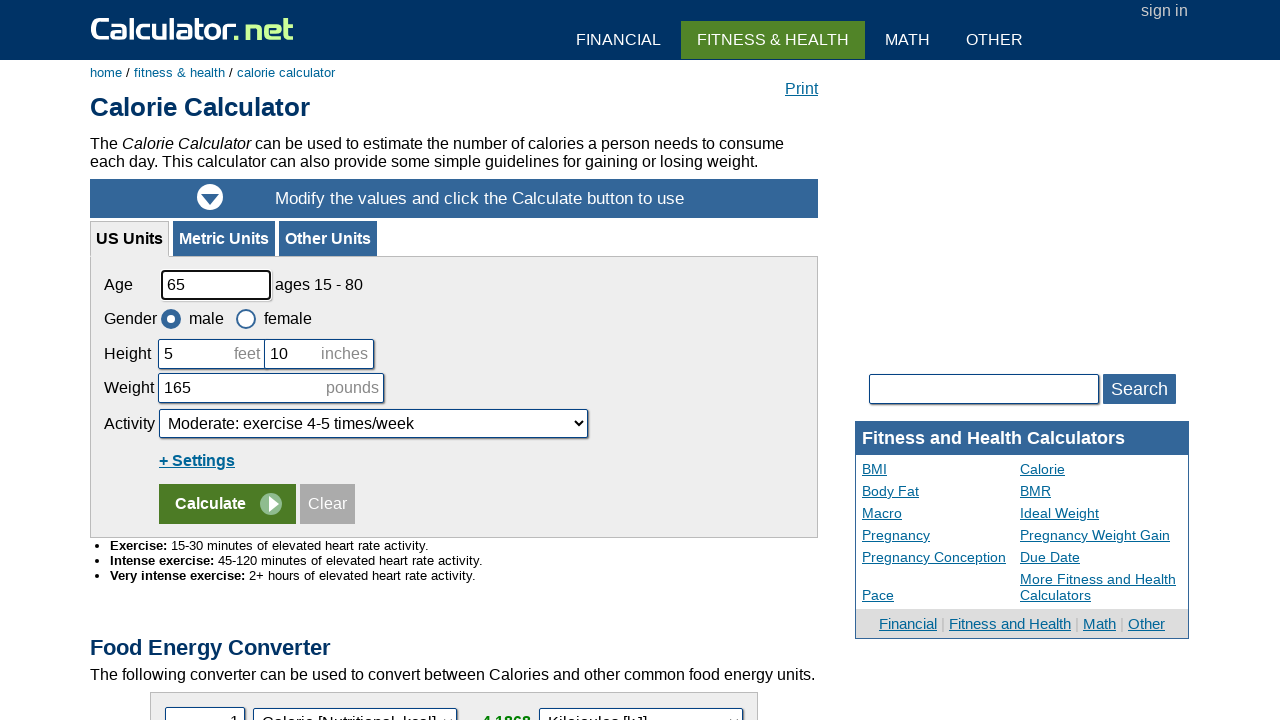

Printed all column text content for current row
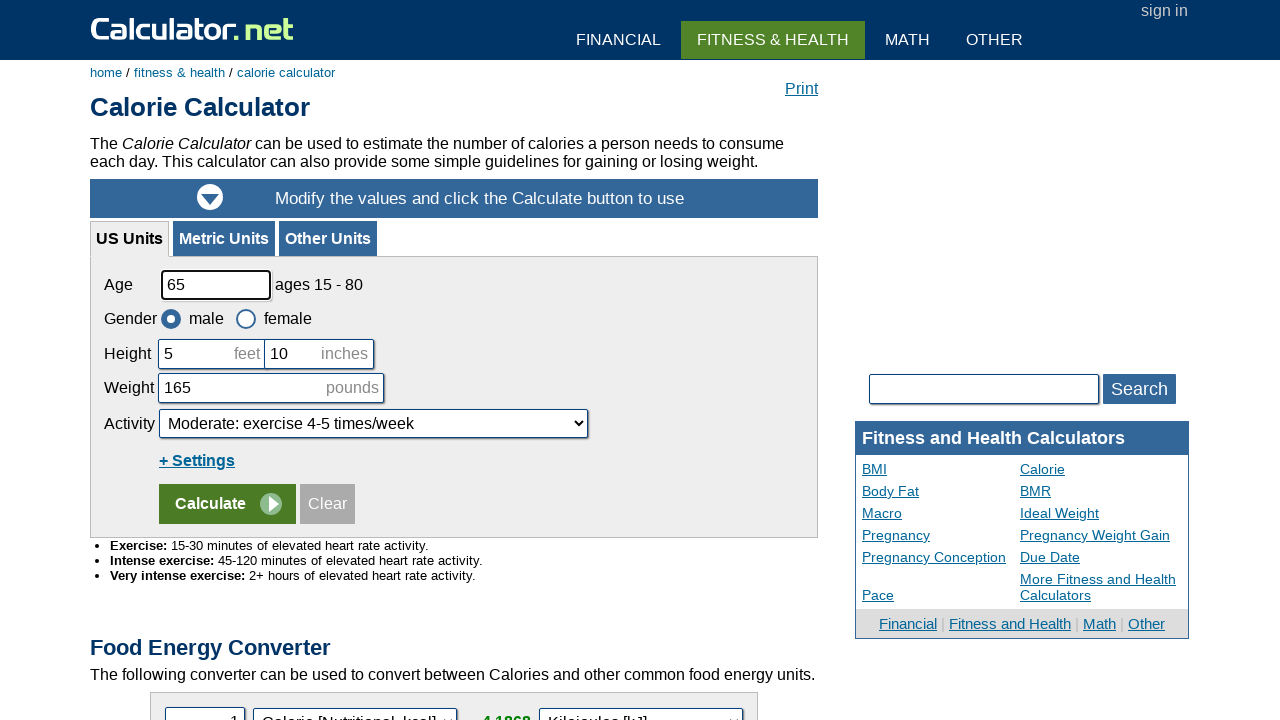

Moved to next row
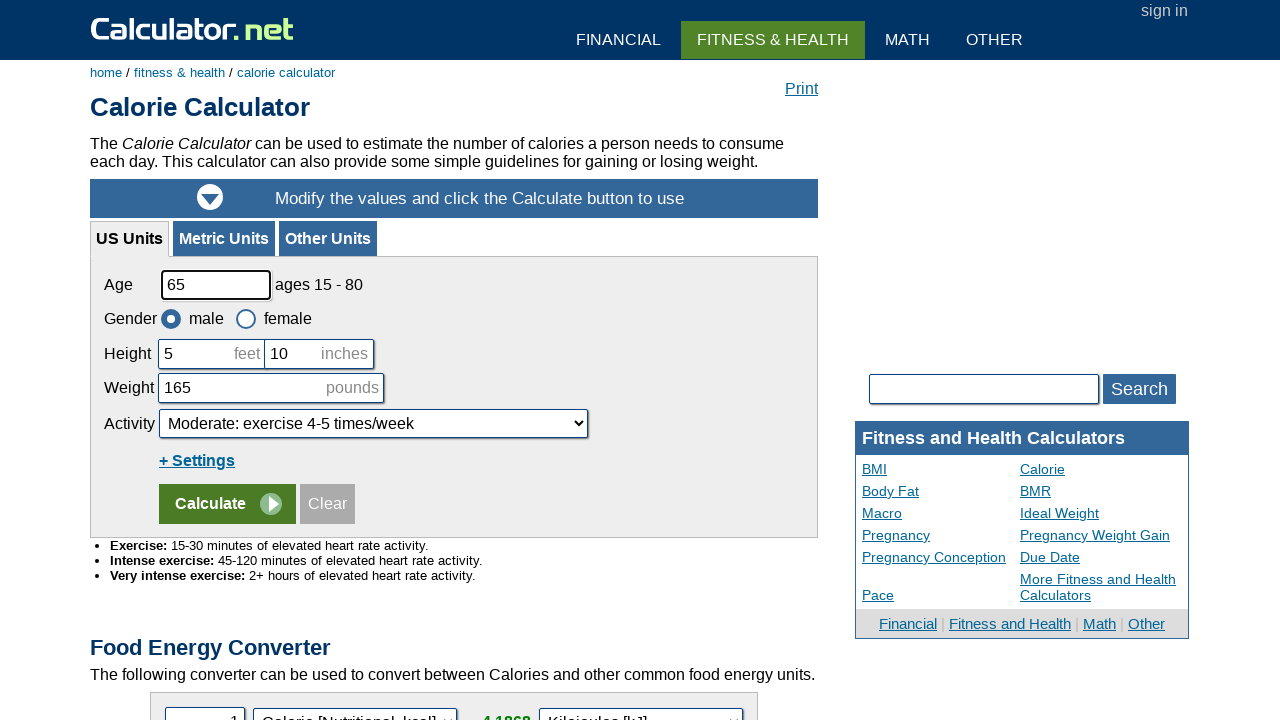

Retrieved all columns in current table row
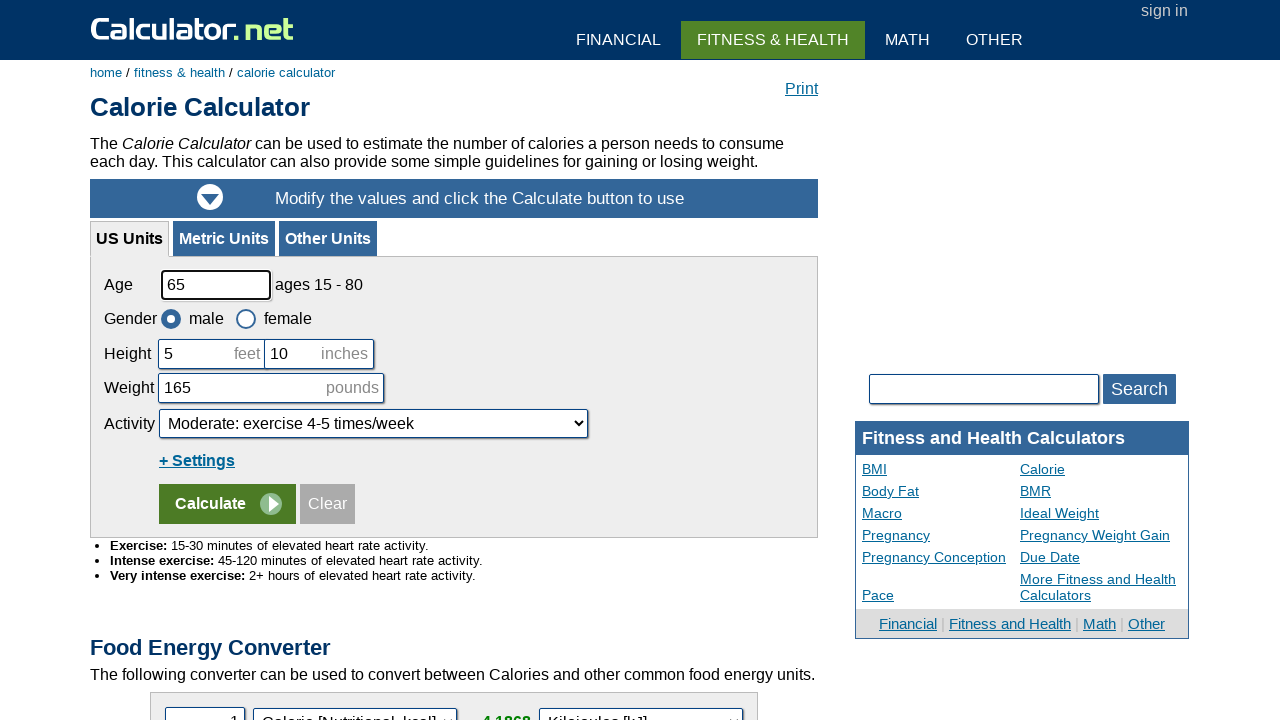

Printed all column text content for current row
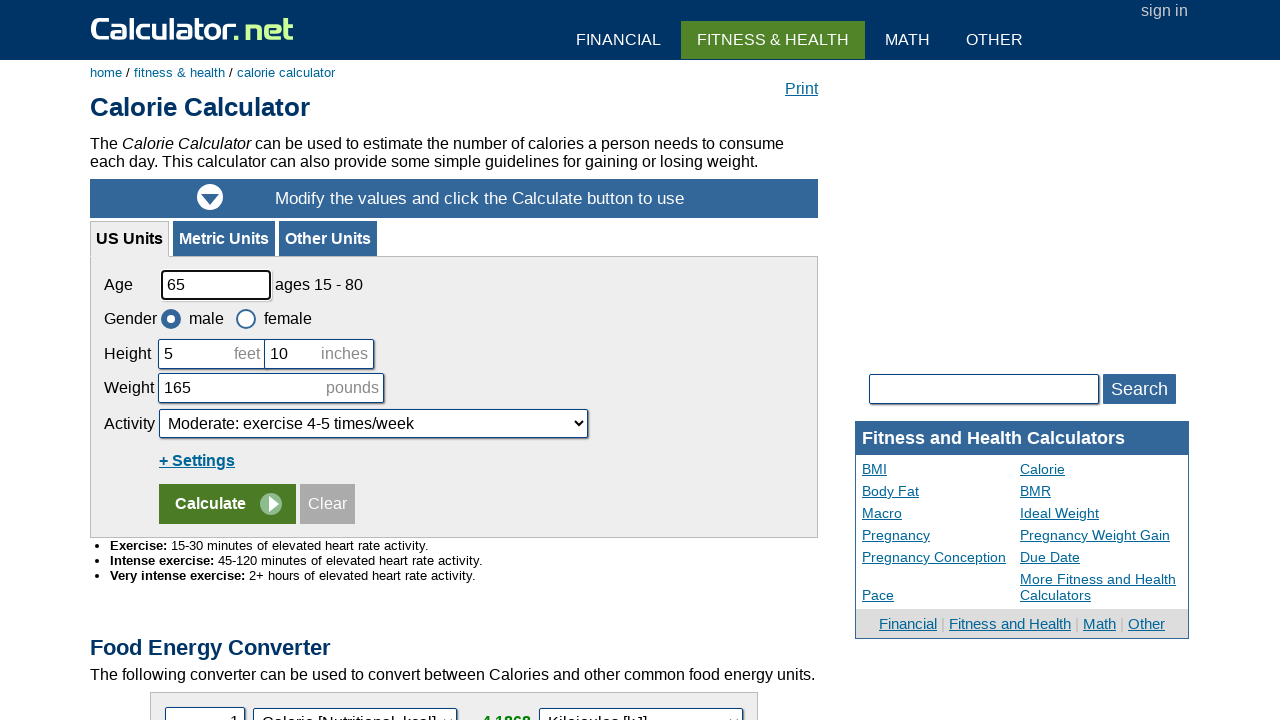

Moved to next row
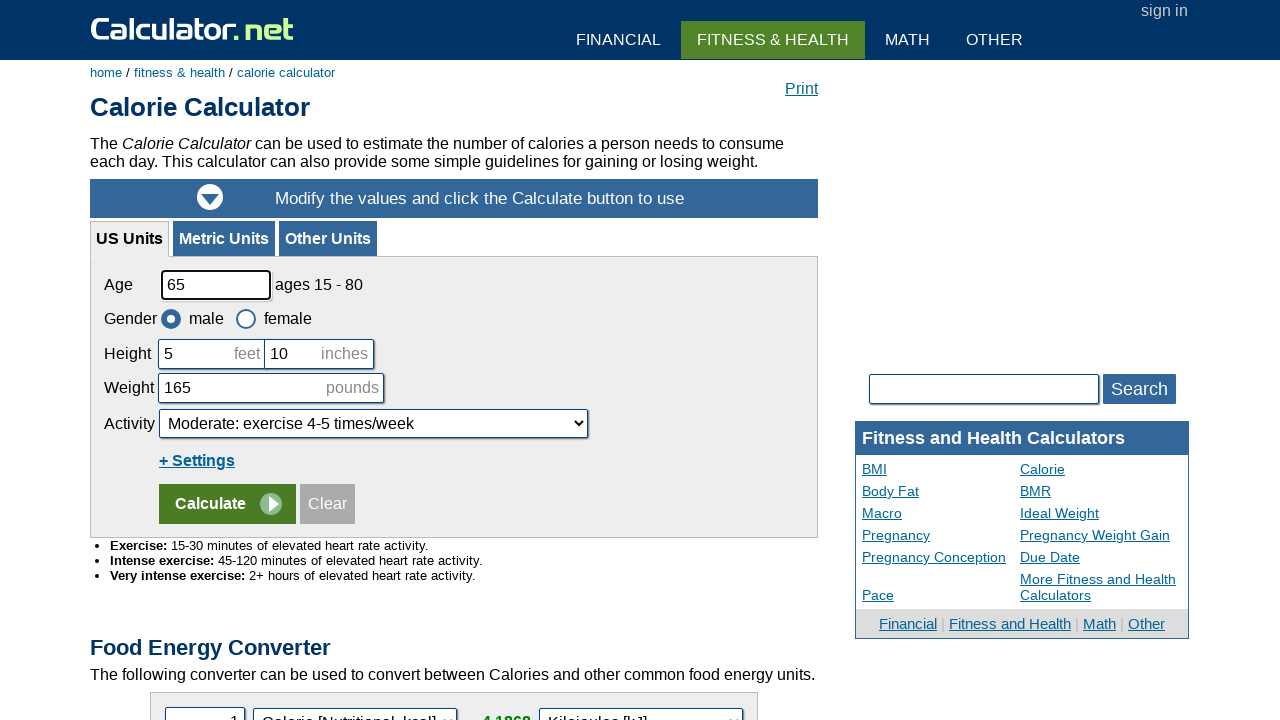

Retrieved all columns in current table row
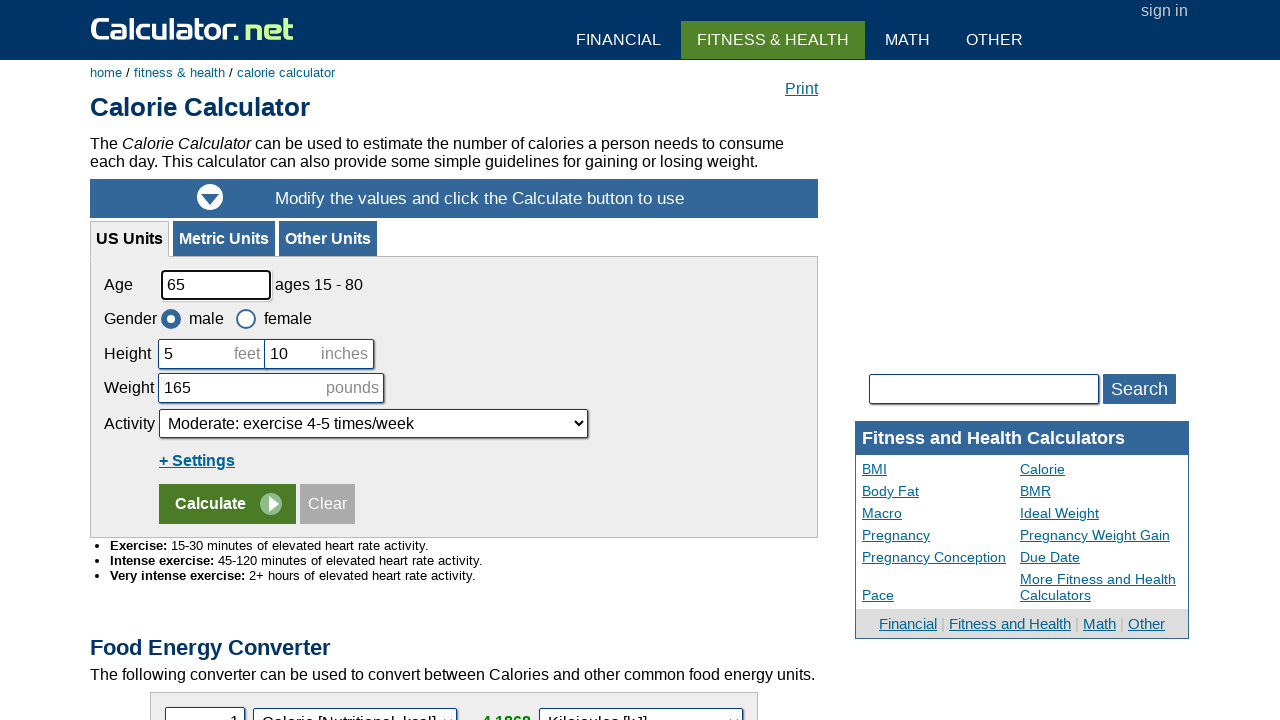

Printed all column text content for current row
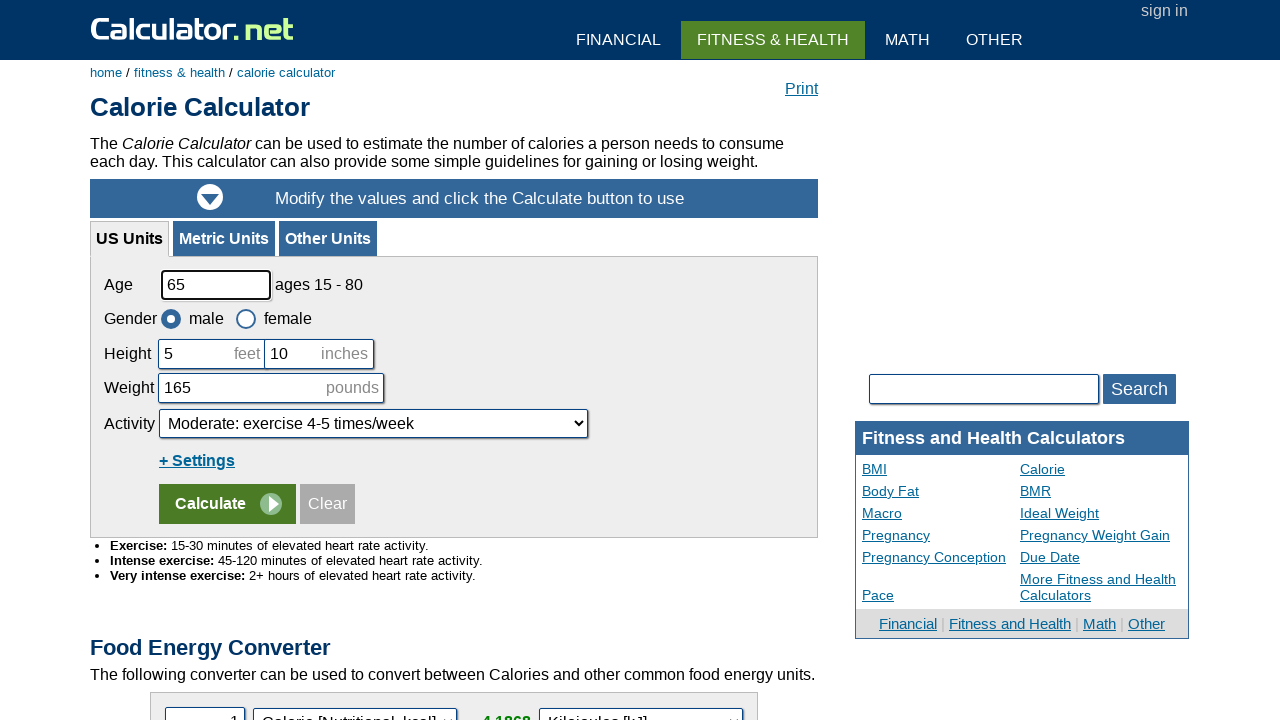

Moved to next row
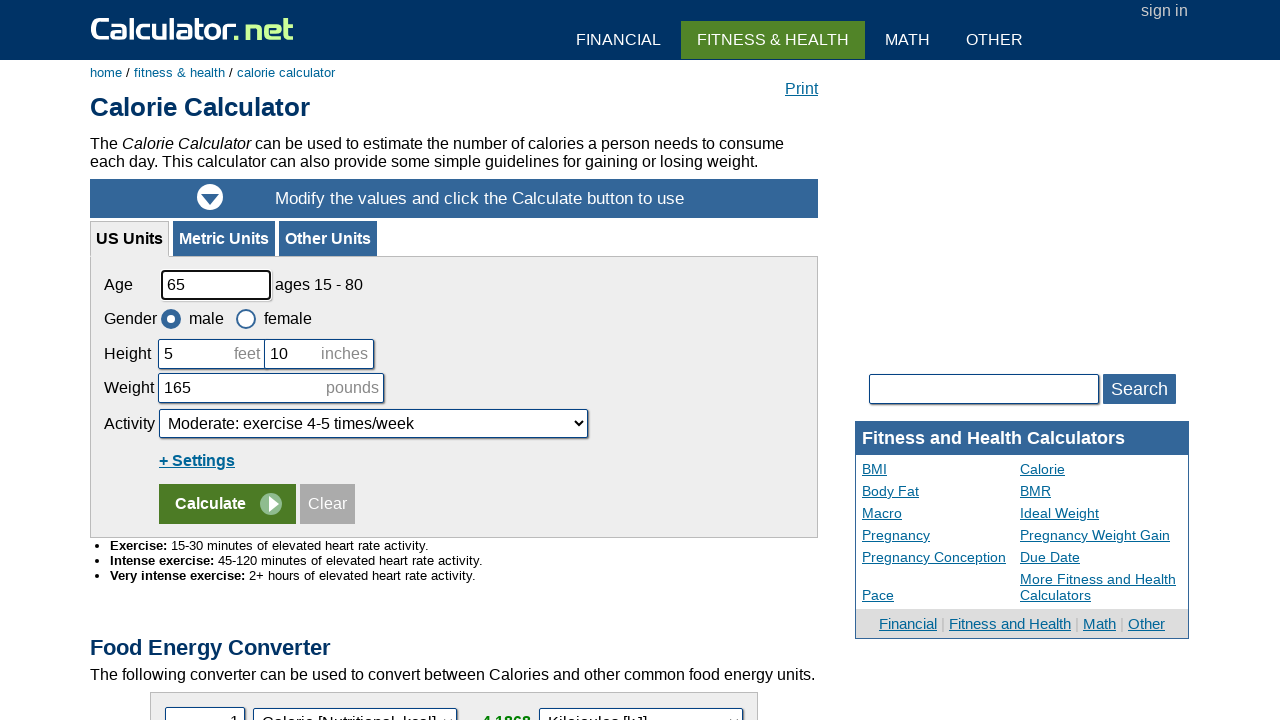

Retrieved all columns in current table row
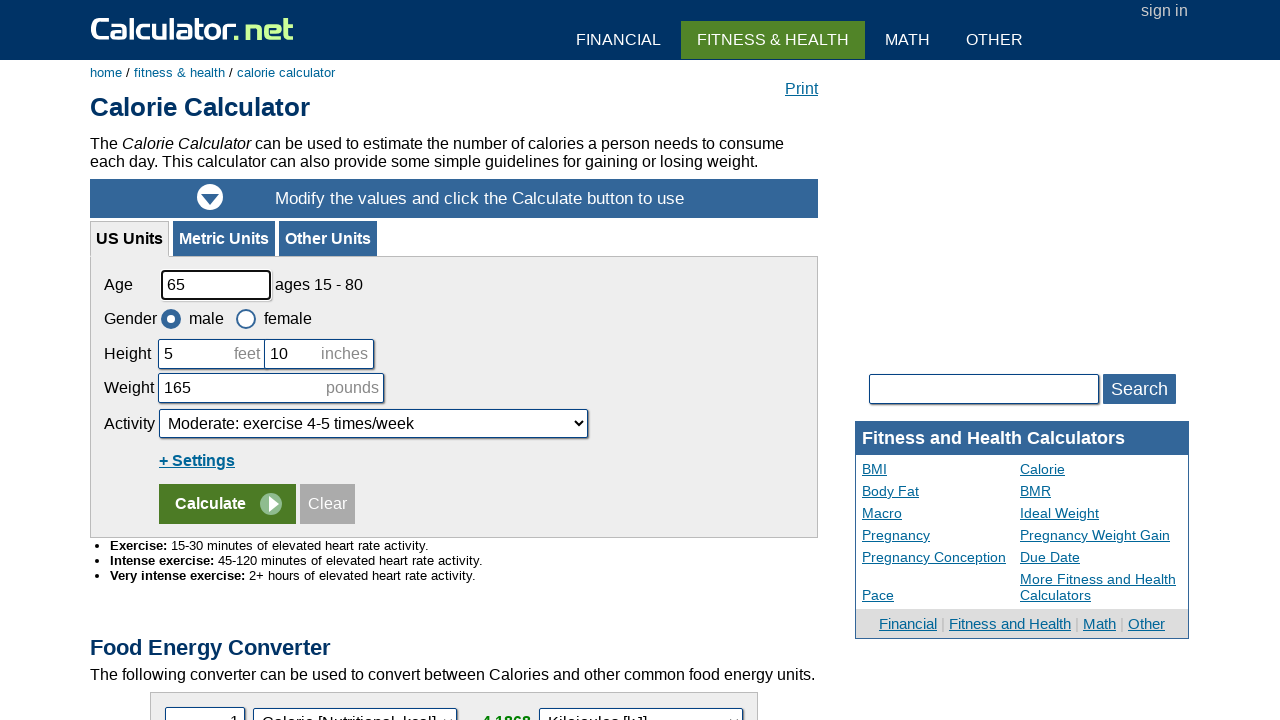

Printed all column text content for current row
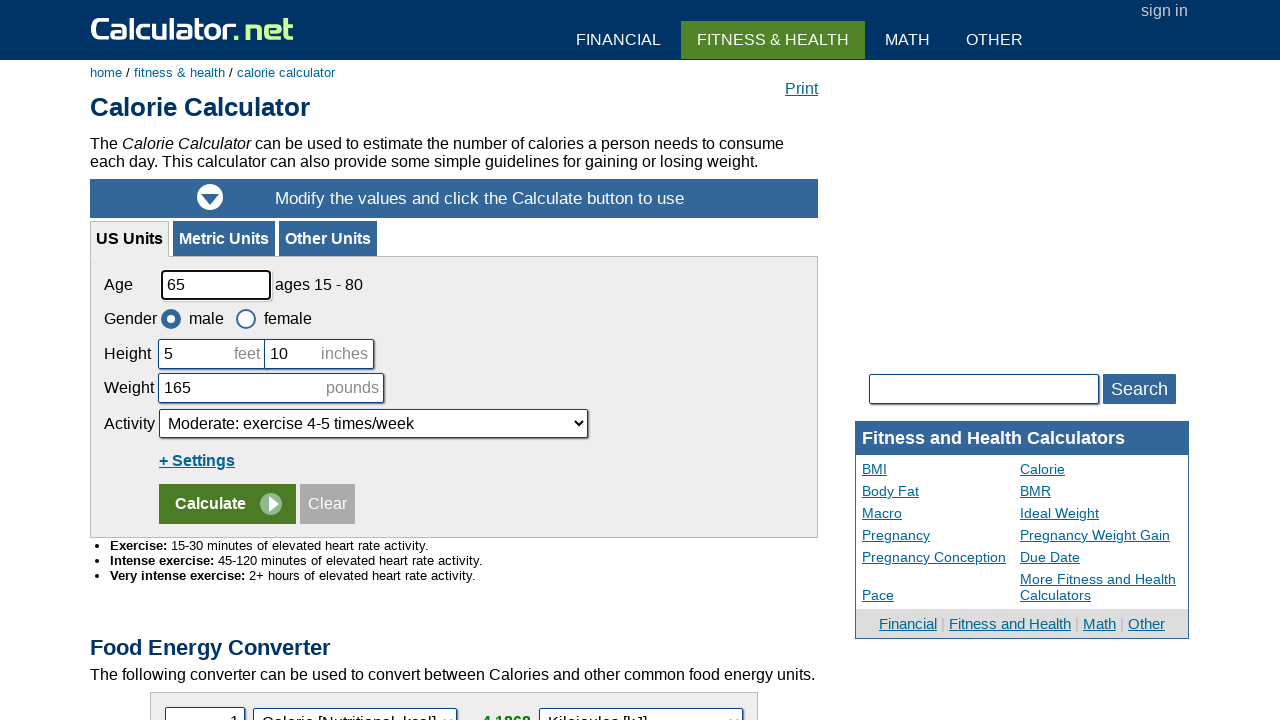

Moved to next row
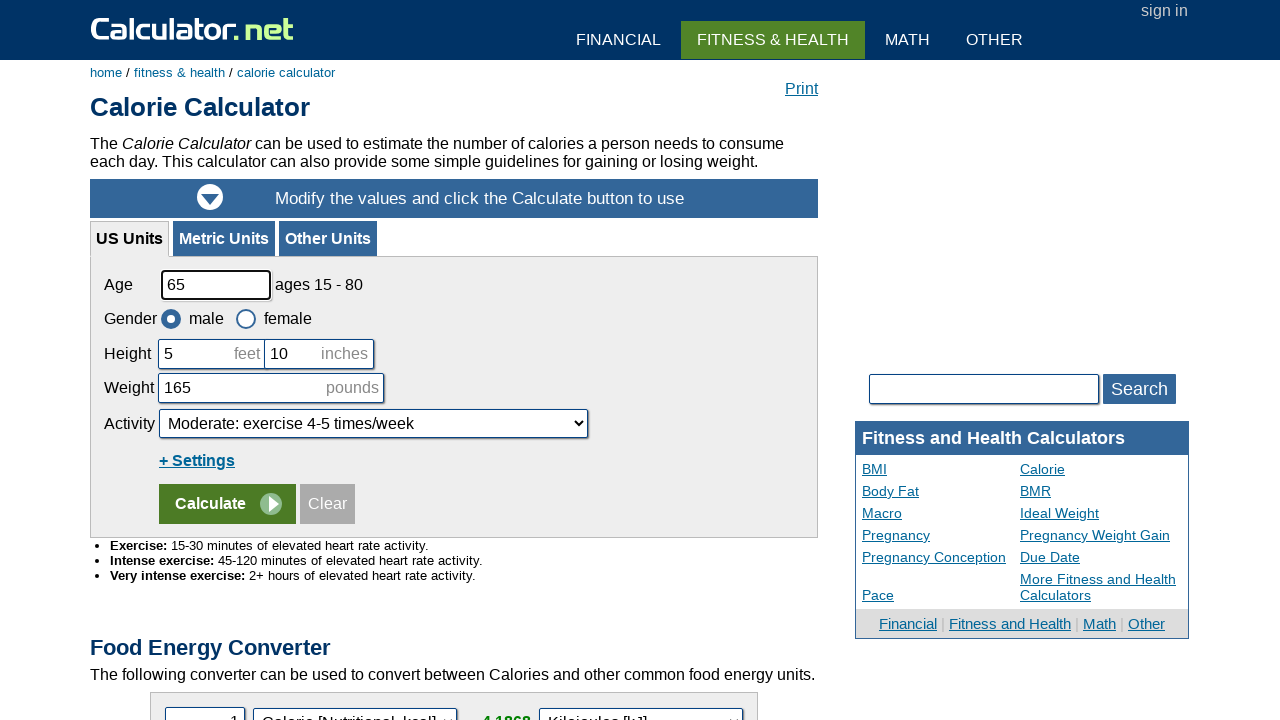

Retrieved all columns in current table row
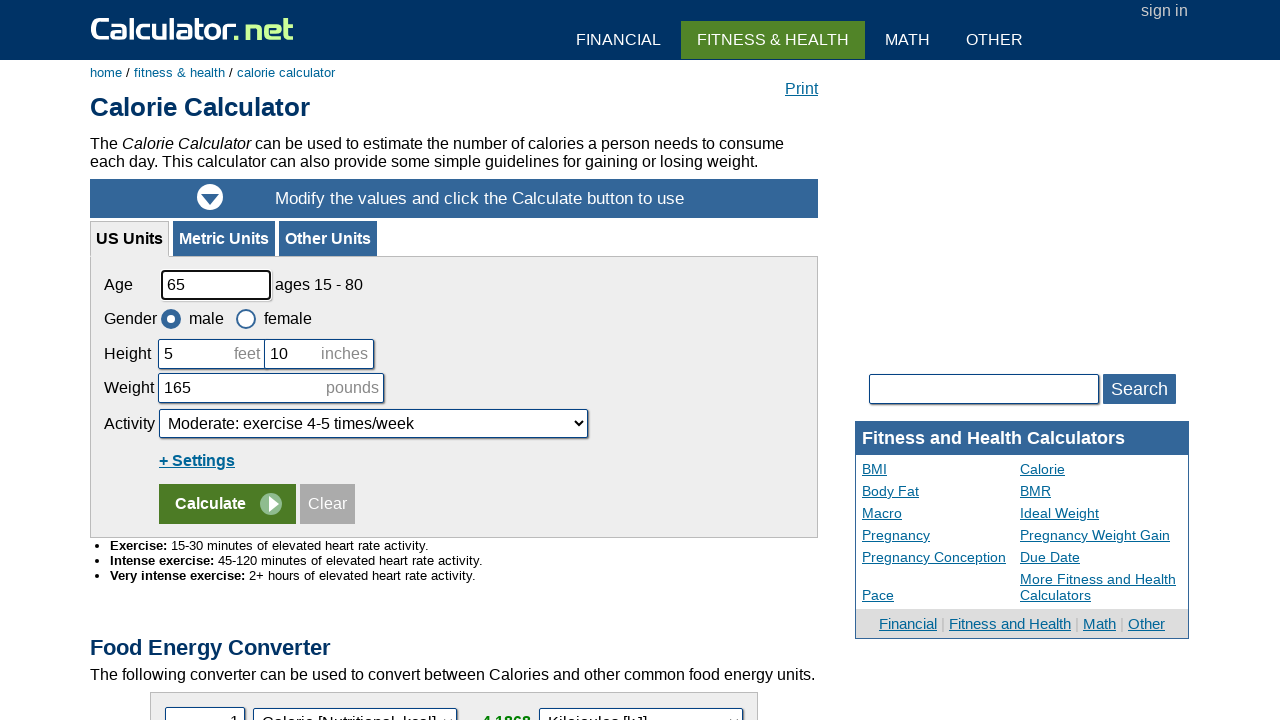

Printed all column text content for current row
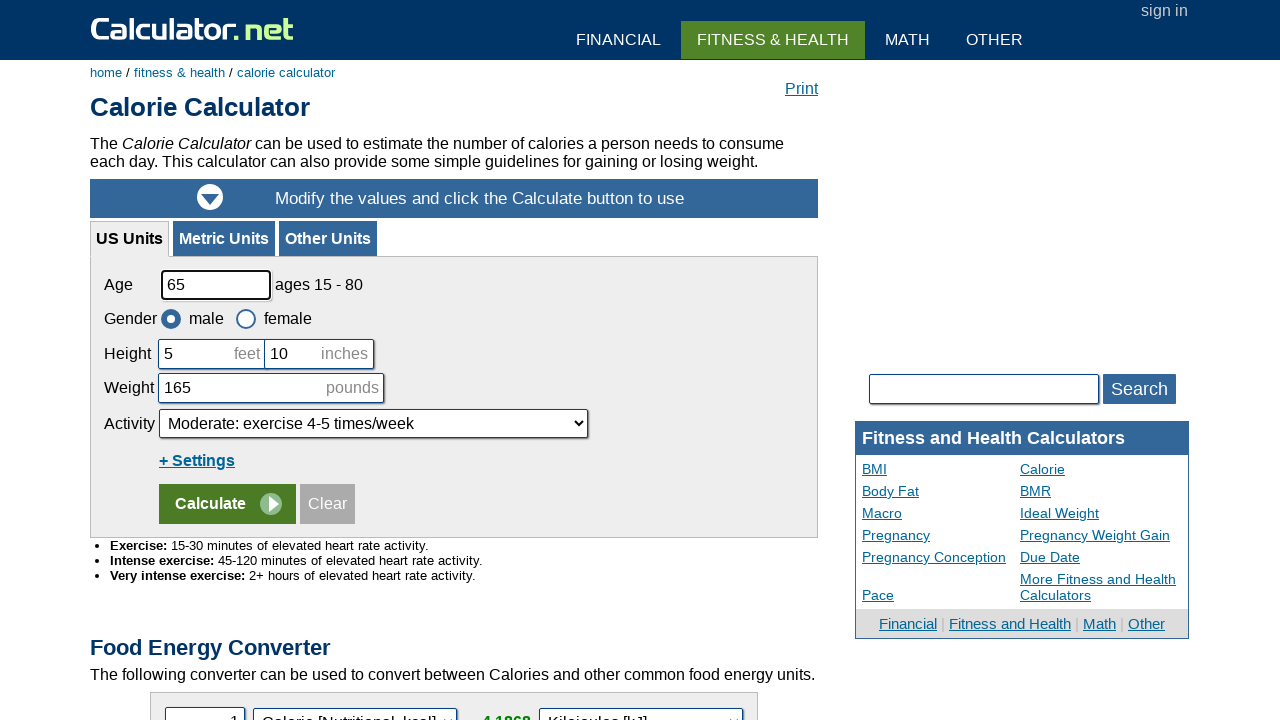

Moved to next row
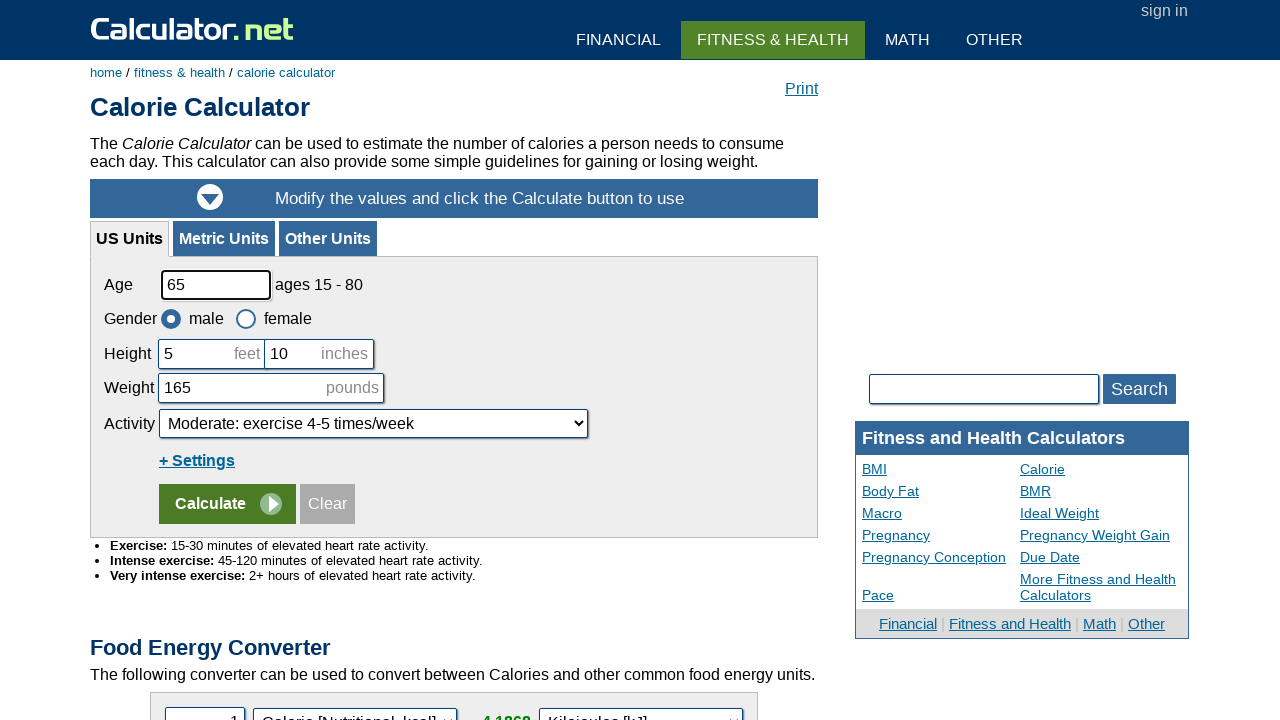

Retrieved all columns in current table row
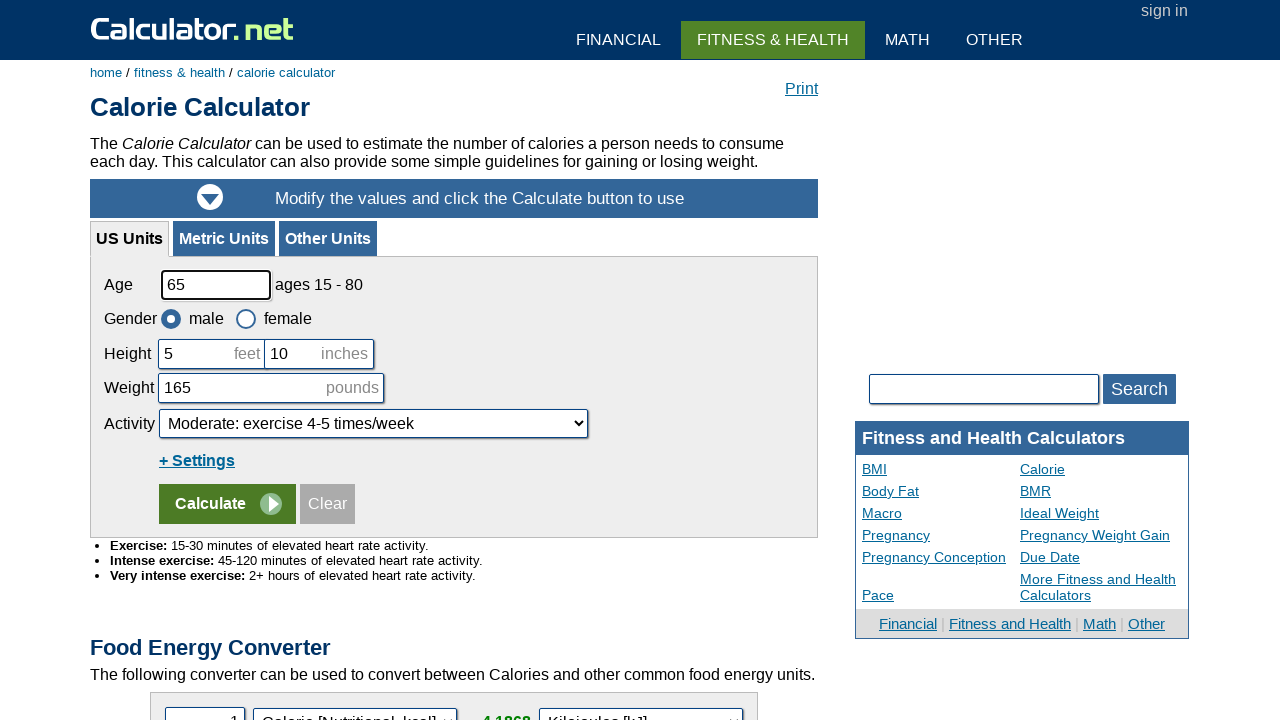

Printed all column text content for current row
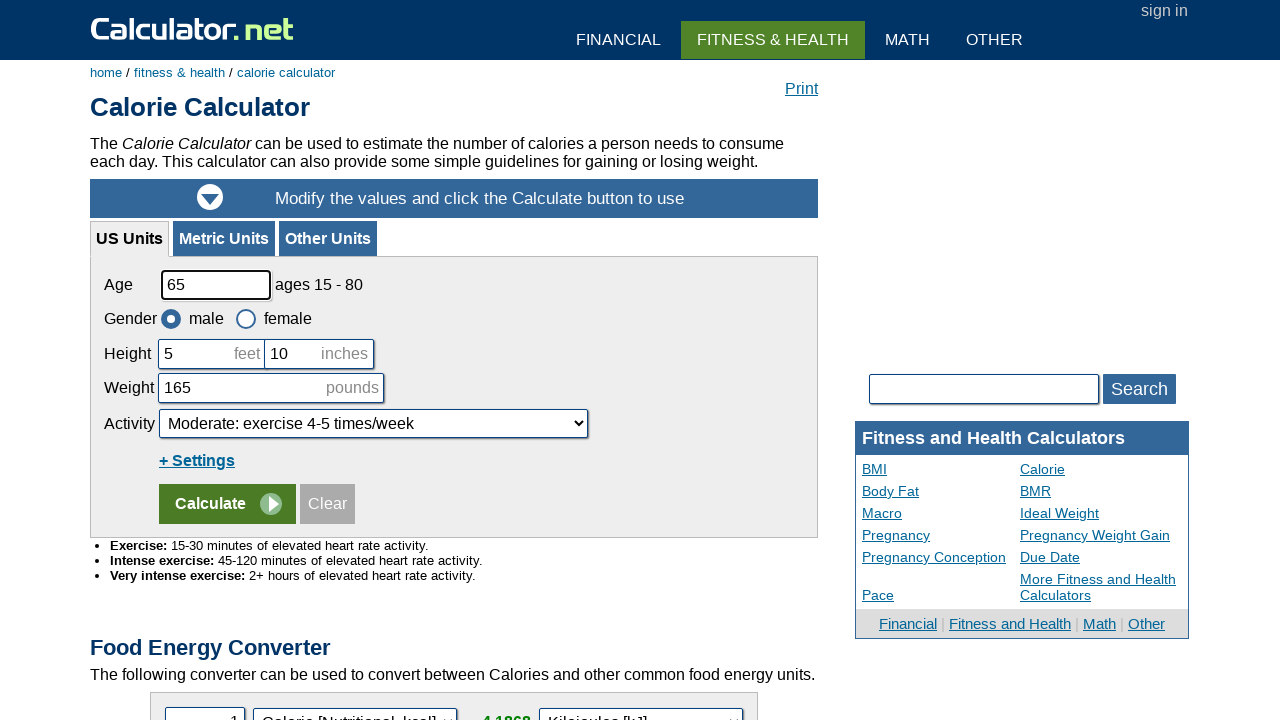

Moved to next row
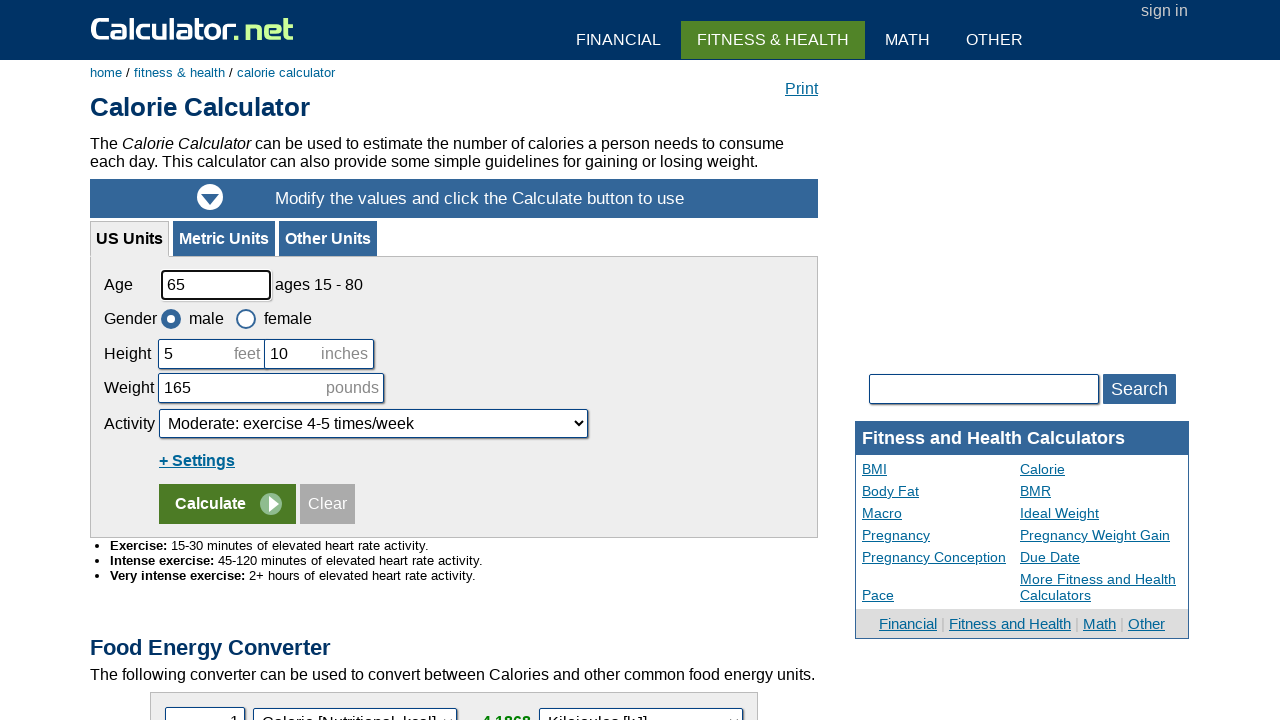

Retrieved all columns in current table row
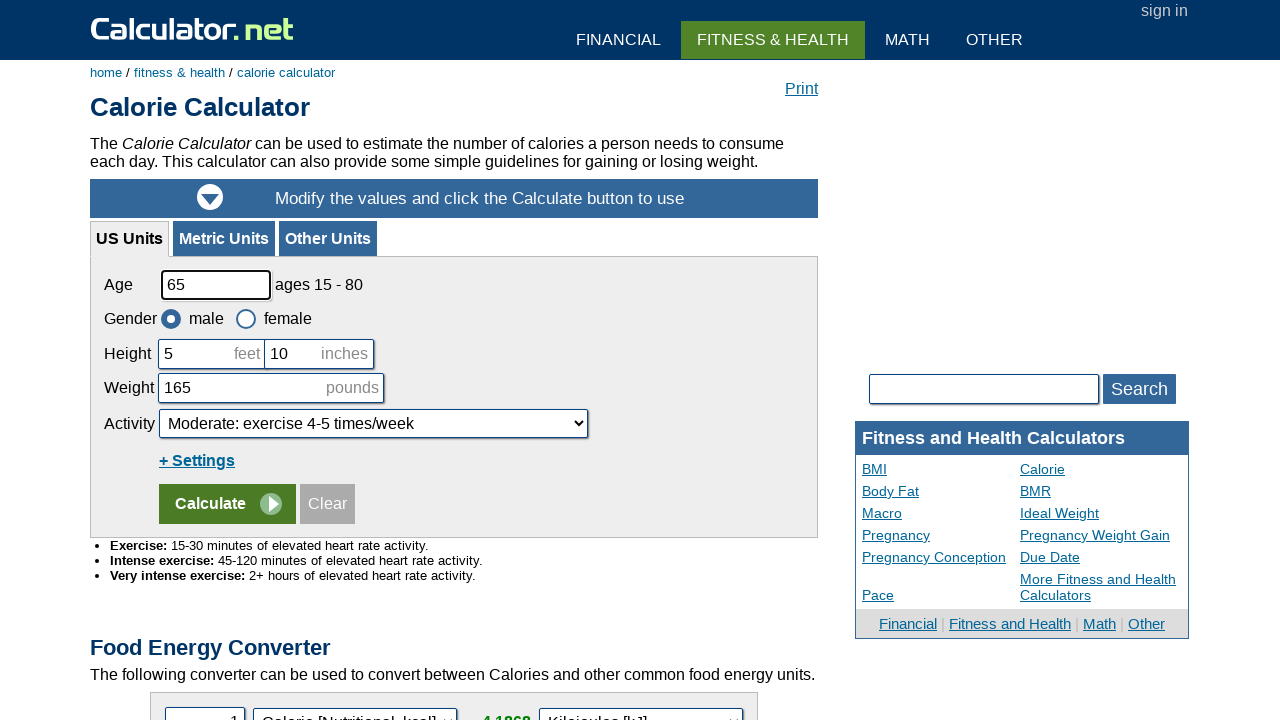

Printed all column text content for current row
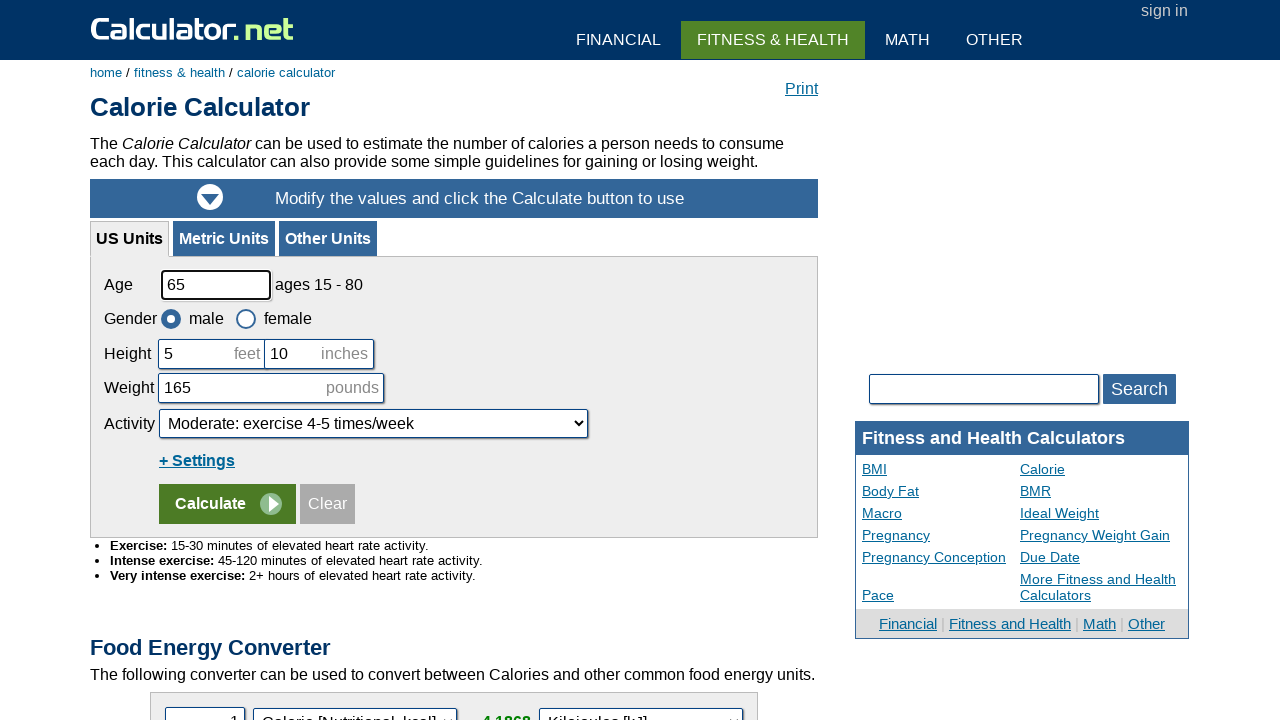

Moved to next row
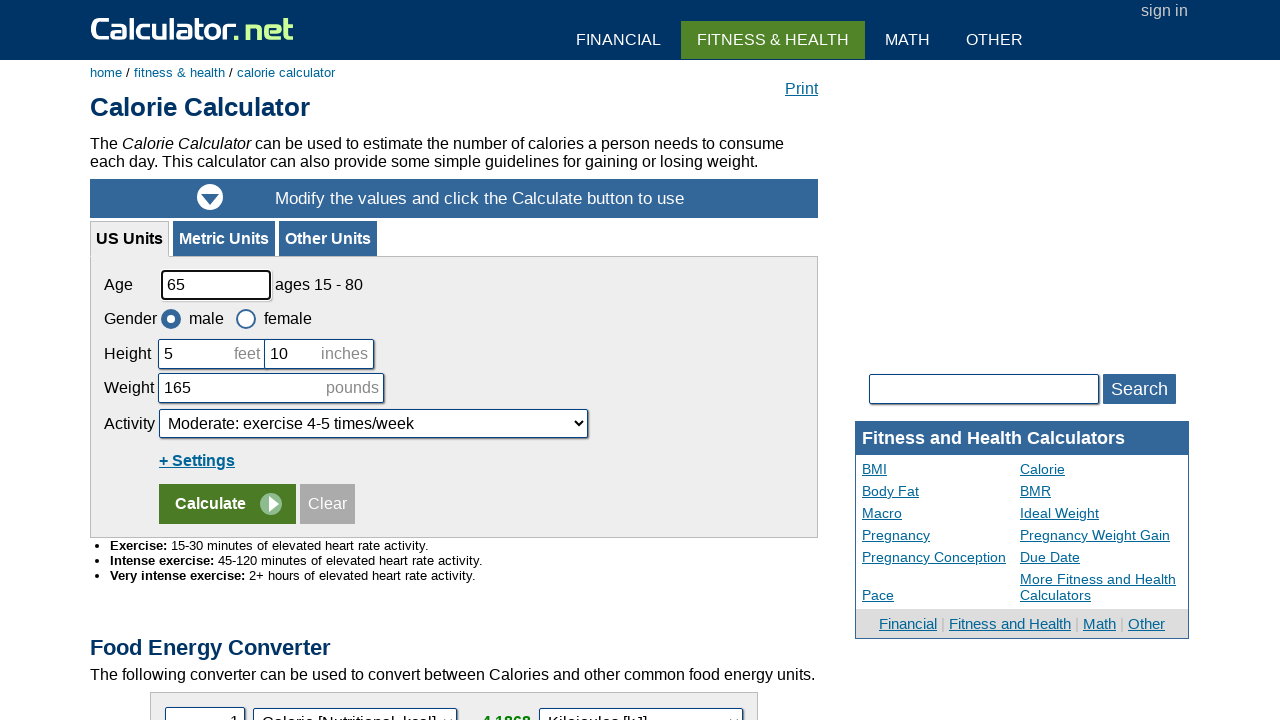

Retrieved all columns in current table row
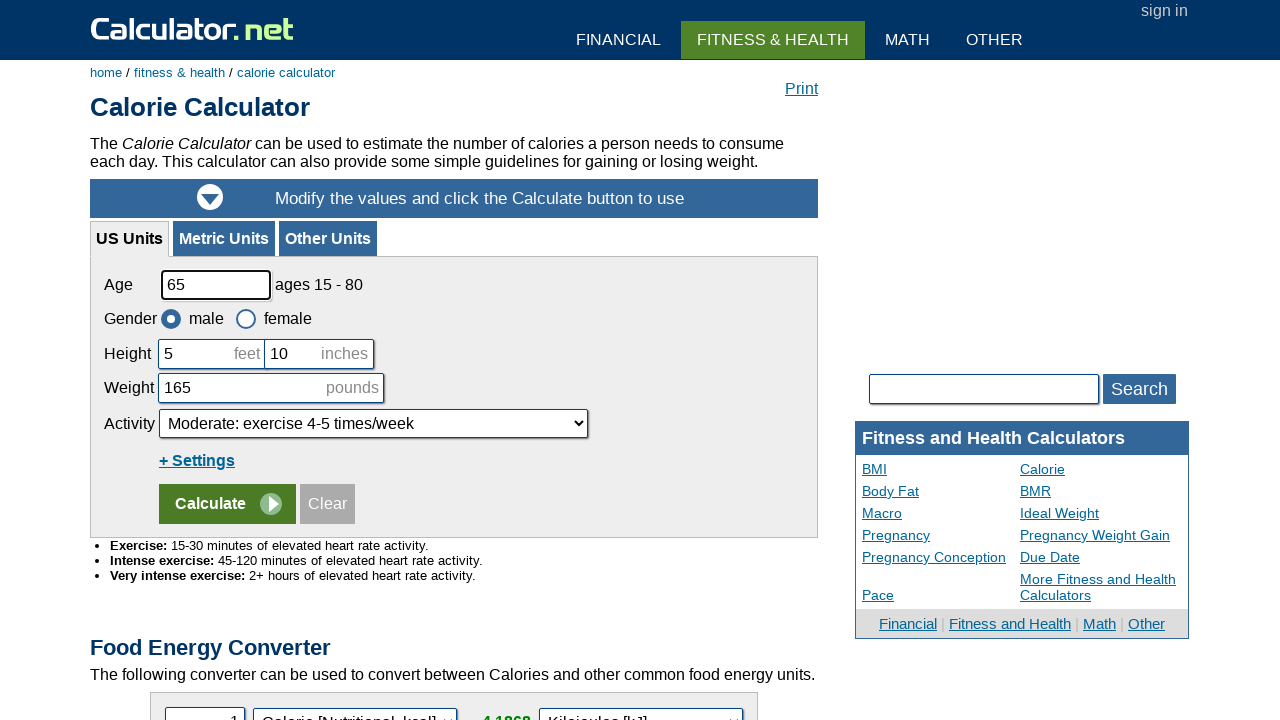

Printed all column text content for current row
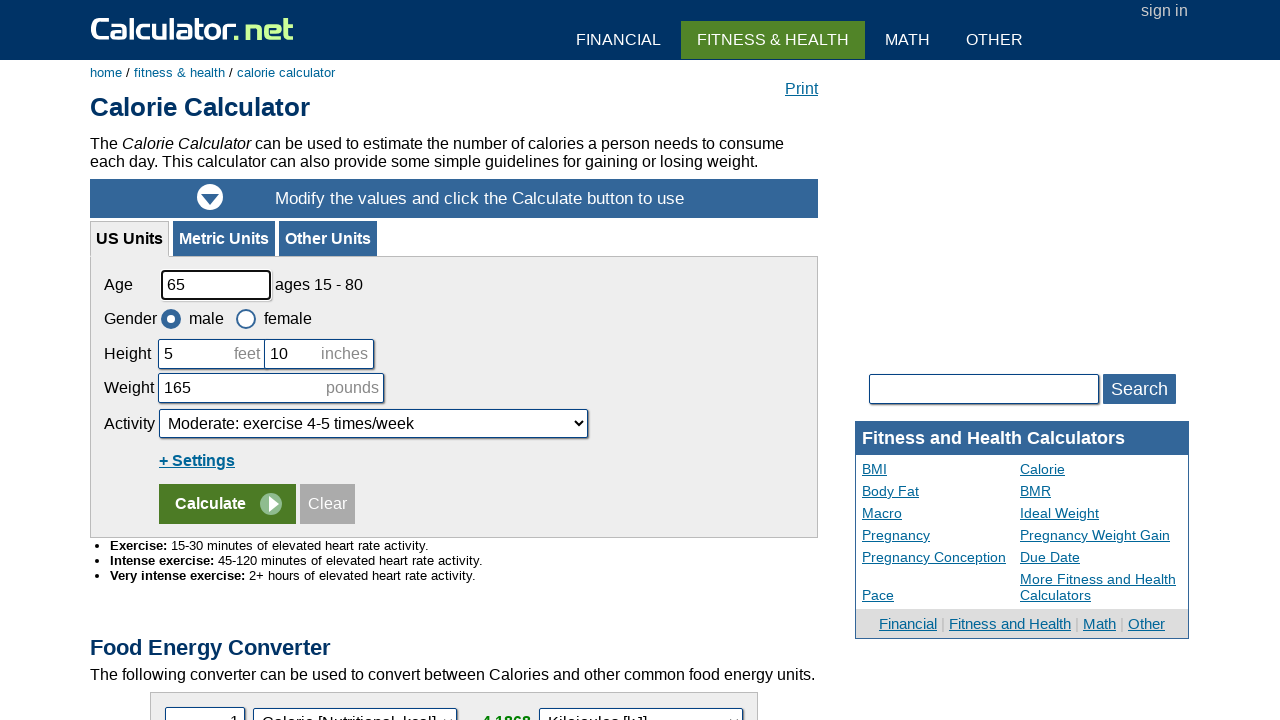

Moved to next row
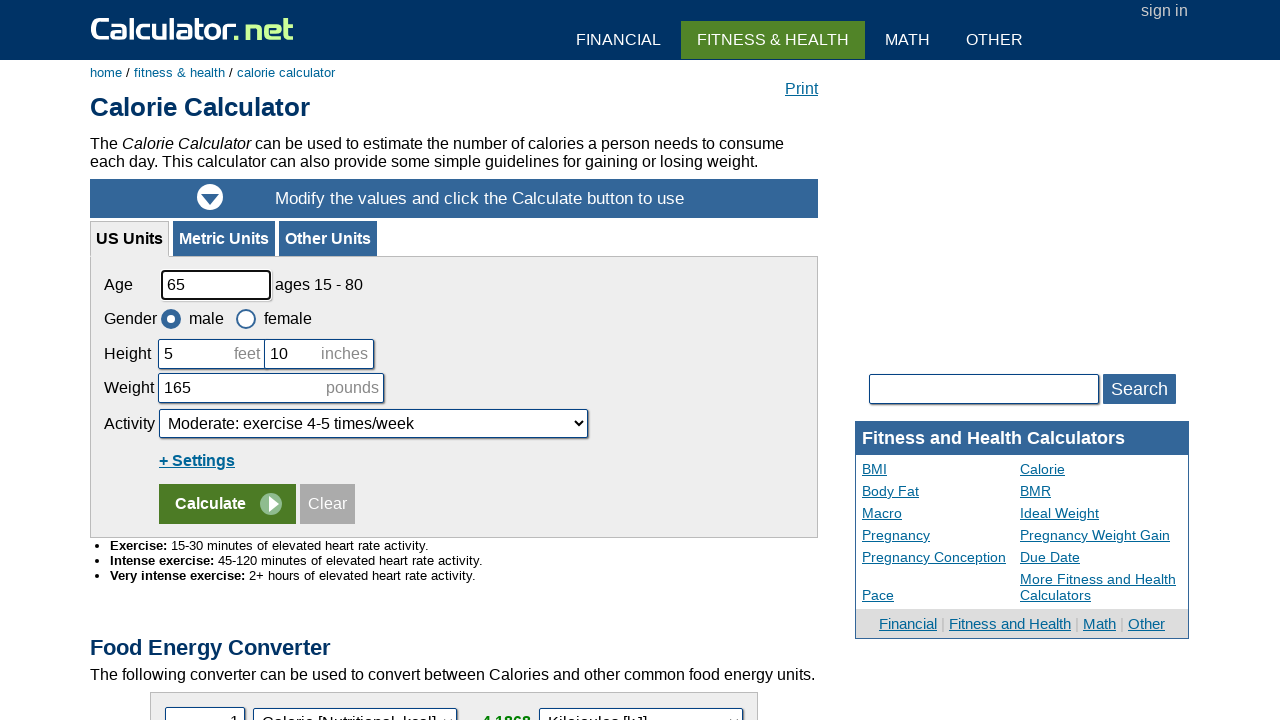

Retrieved all columns in current table row
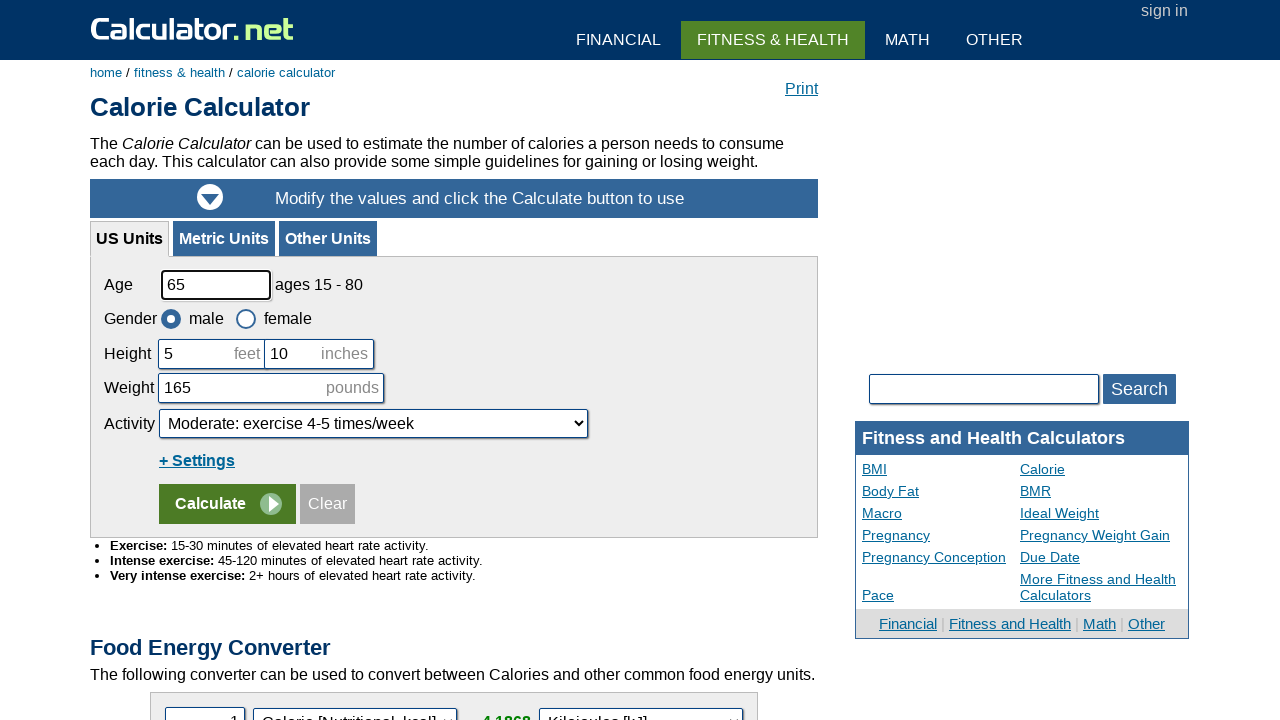

Printed all column text content for current row
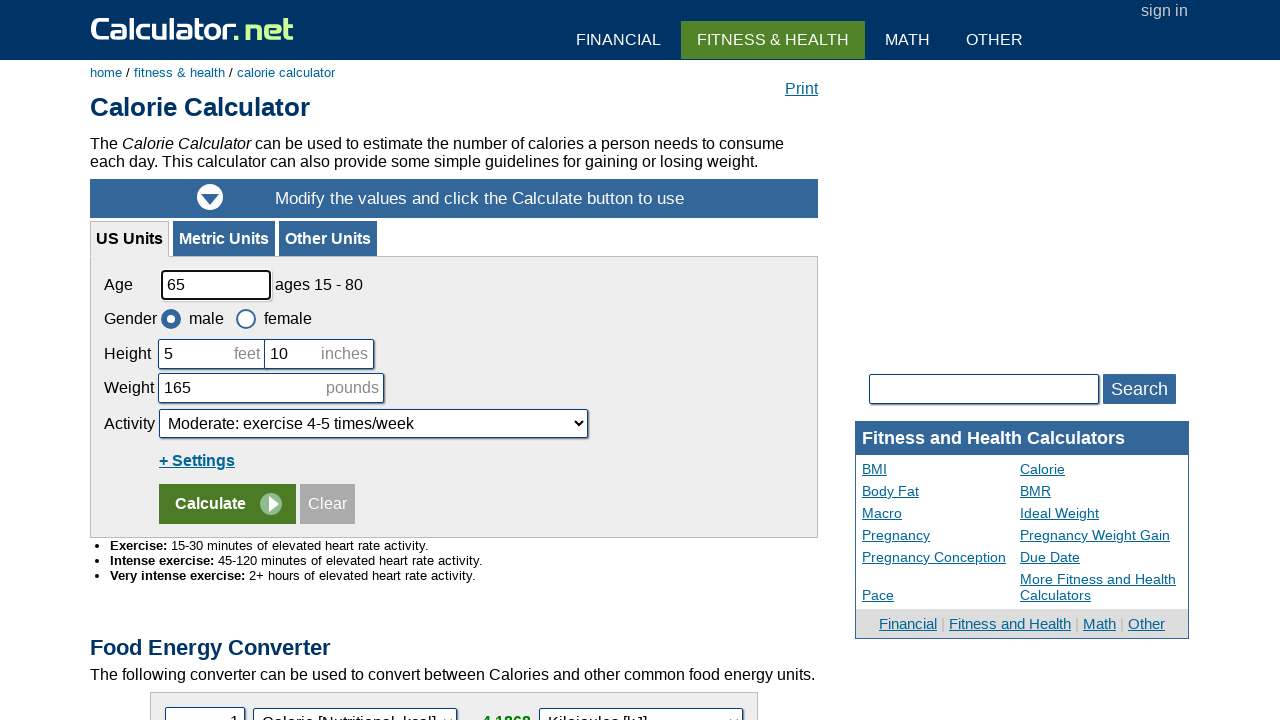

Moved to next row
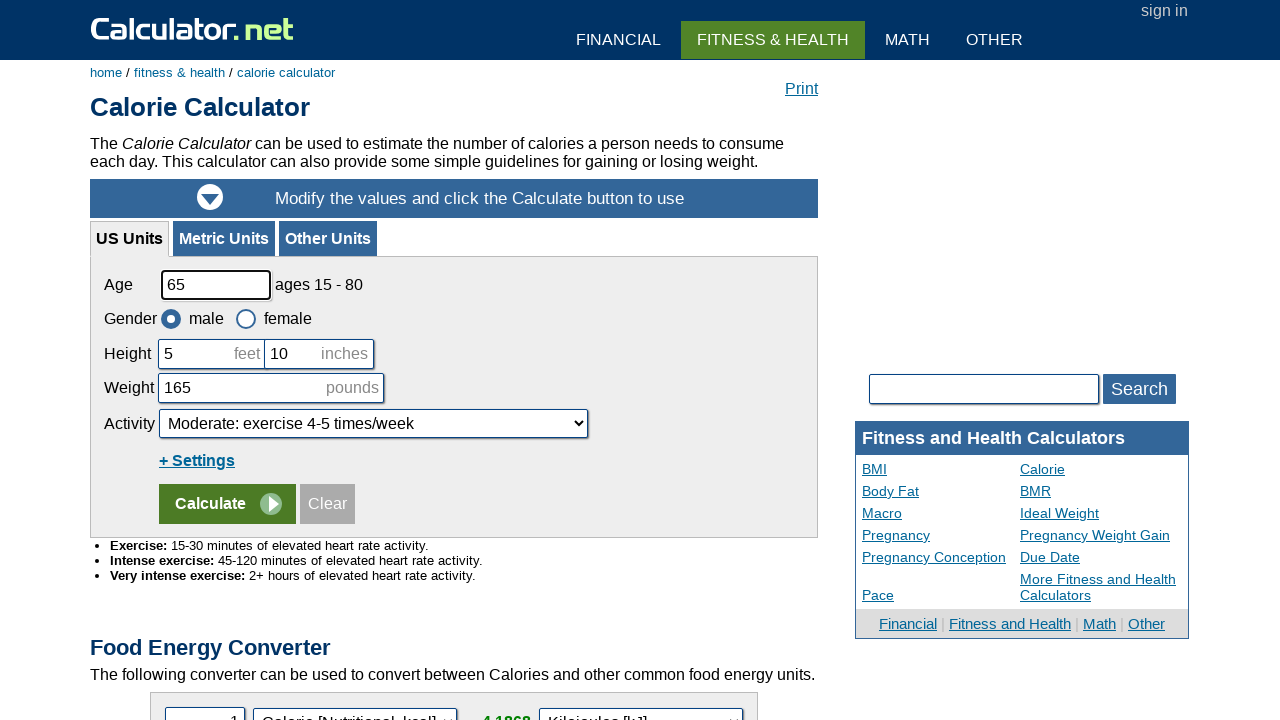

Retrieved all columns in current table row
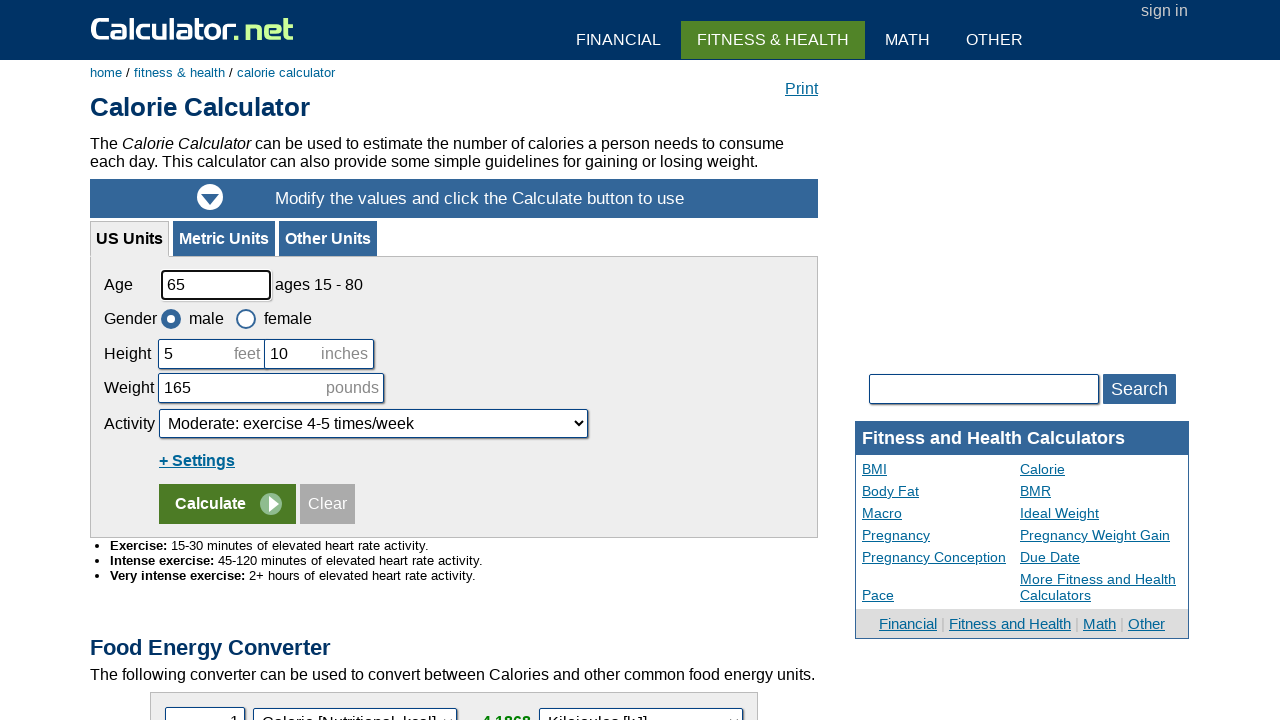

Printed all column text content for current row
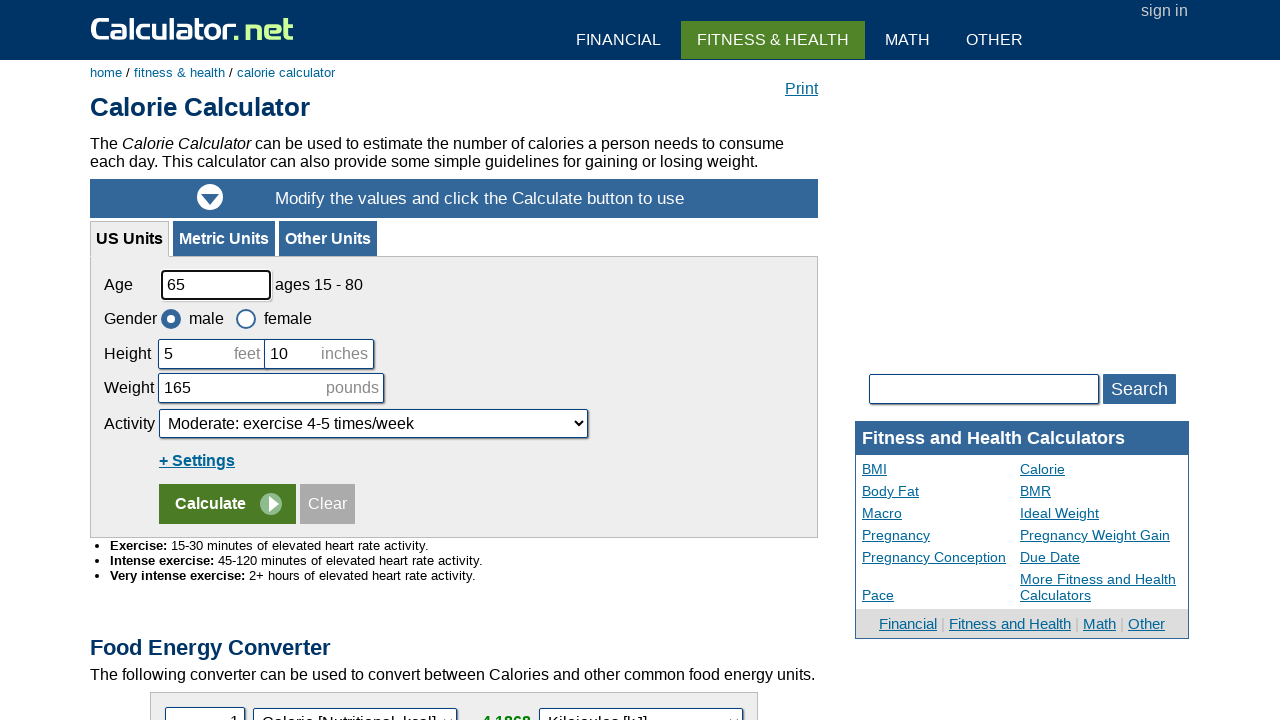

Moved to next row
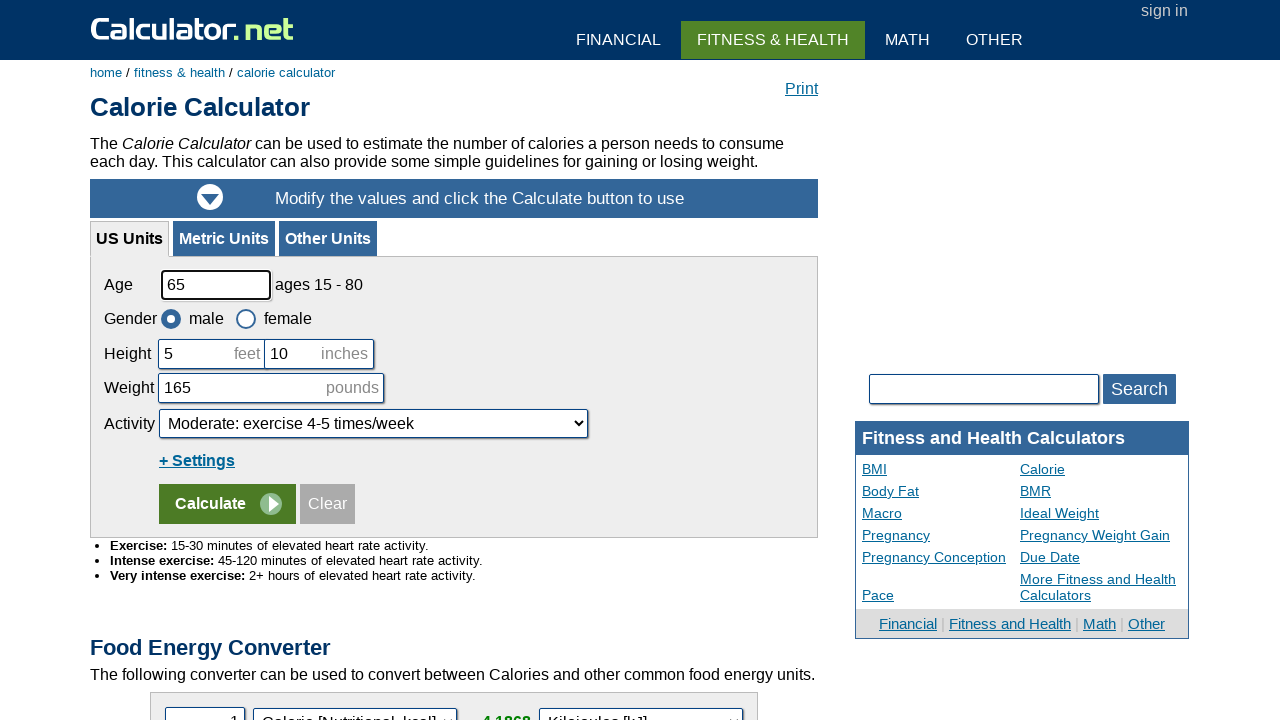

Retrieved all columns in current table row
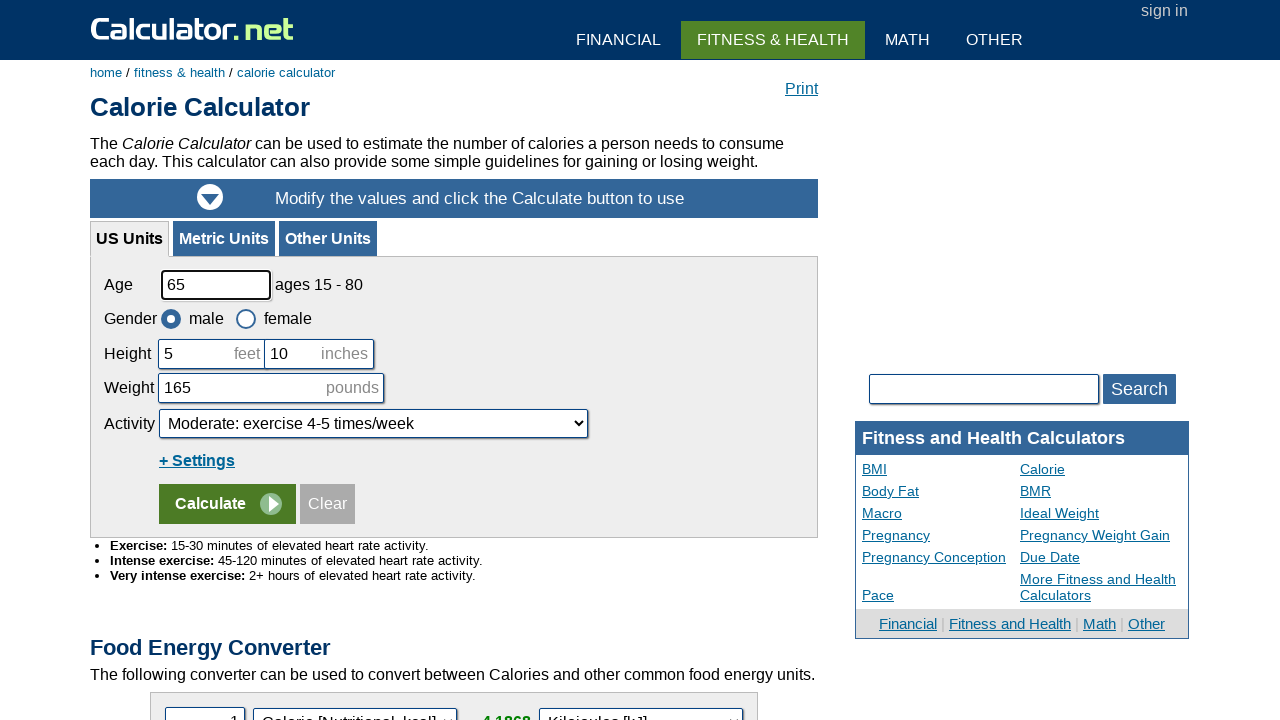

Printed all column text content for current row
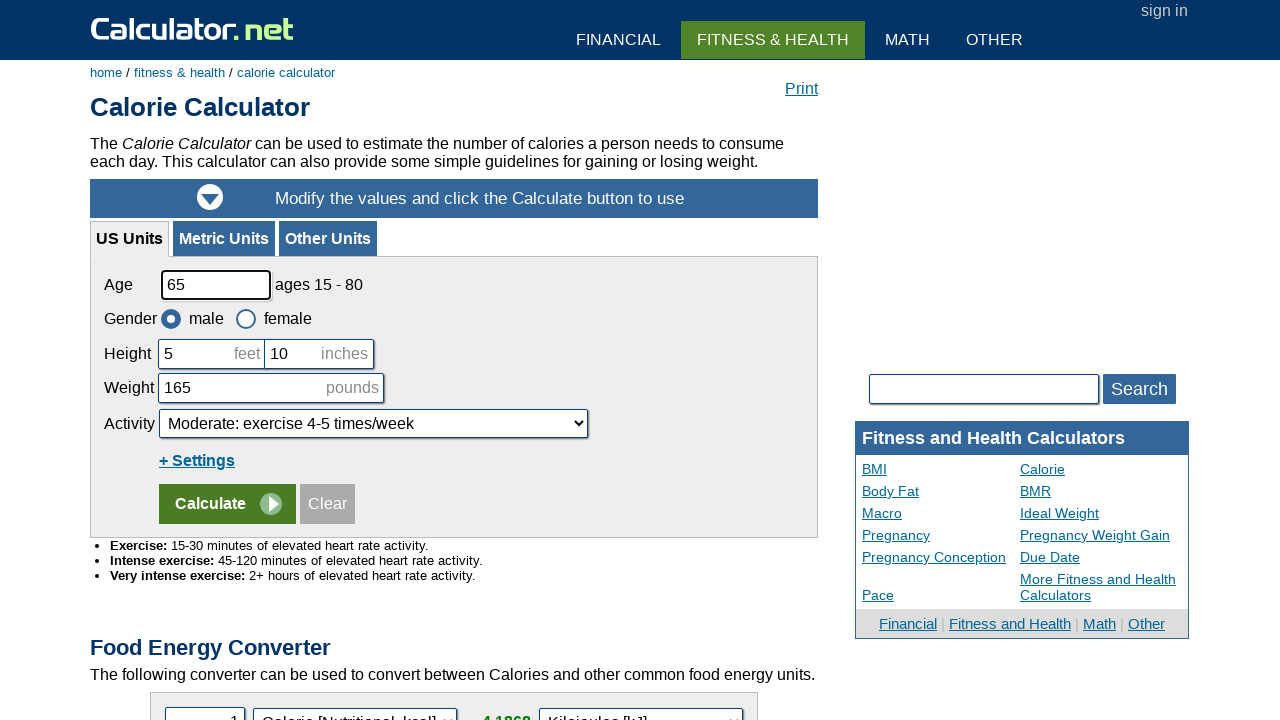

Moved to next row
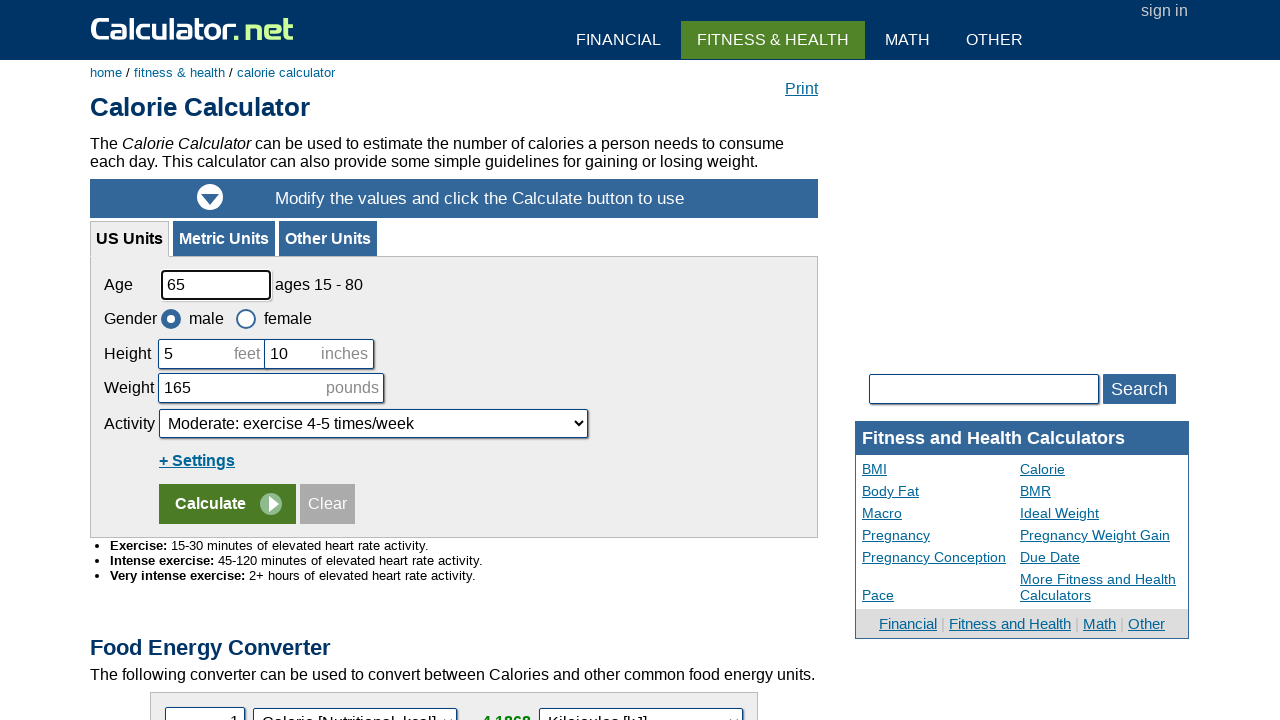

Retrieved all columns in current table row
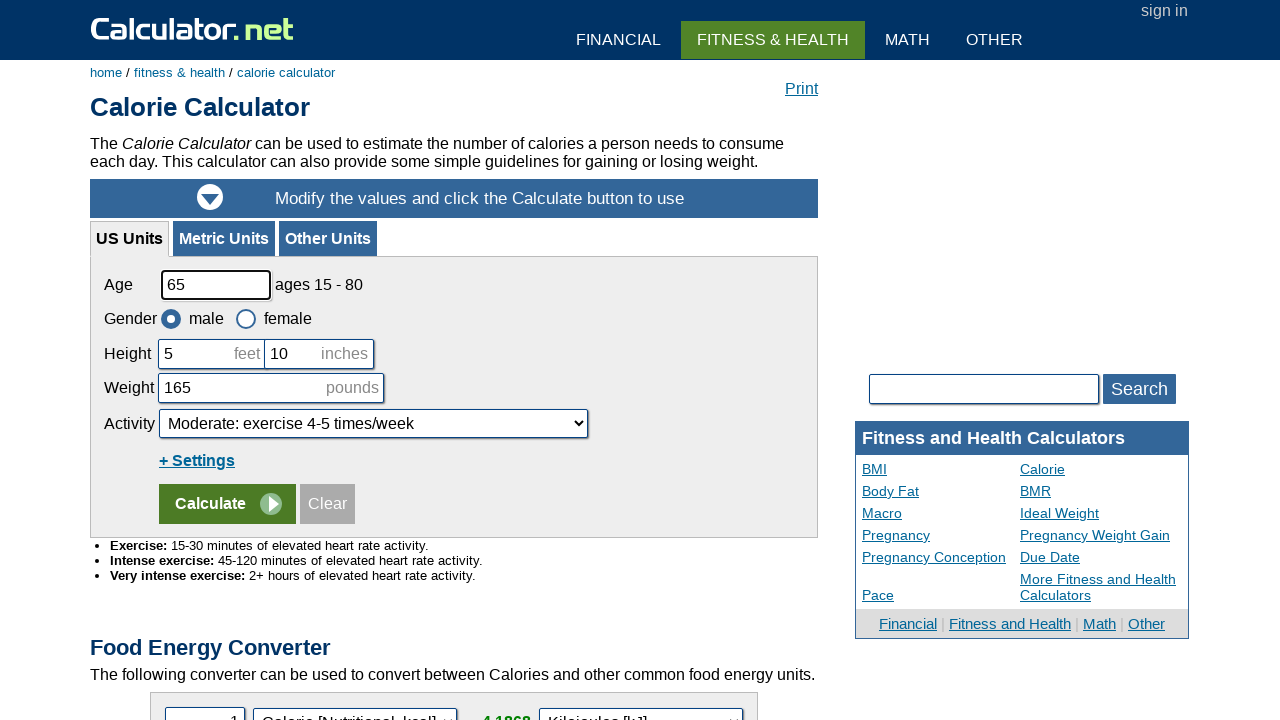

Printed all column text content for current row
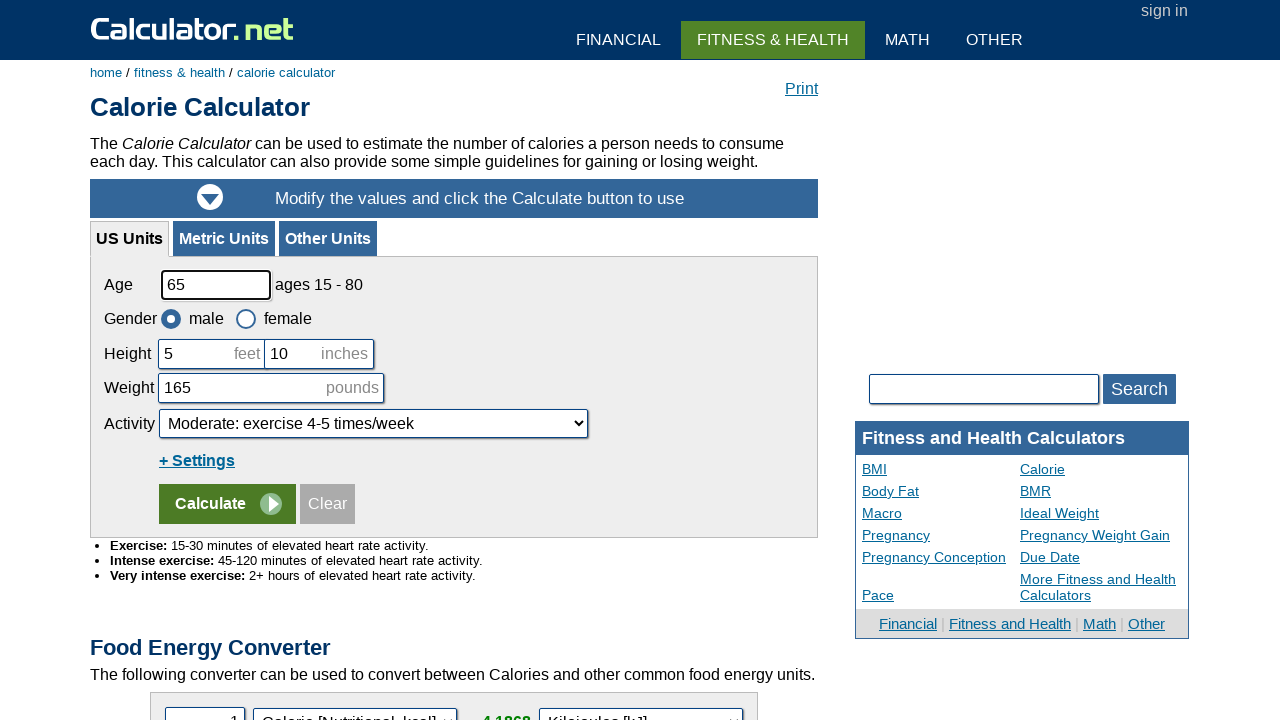

Moved to next row
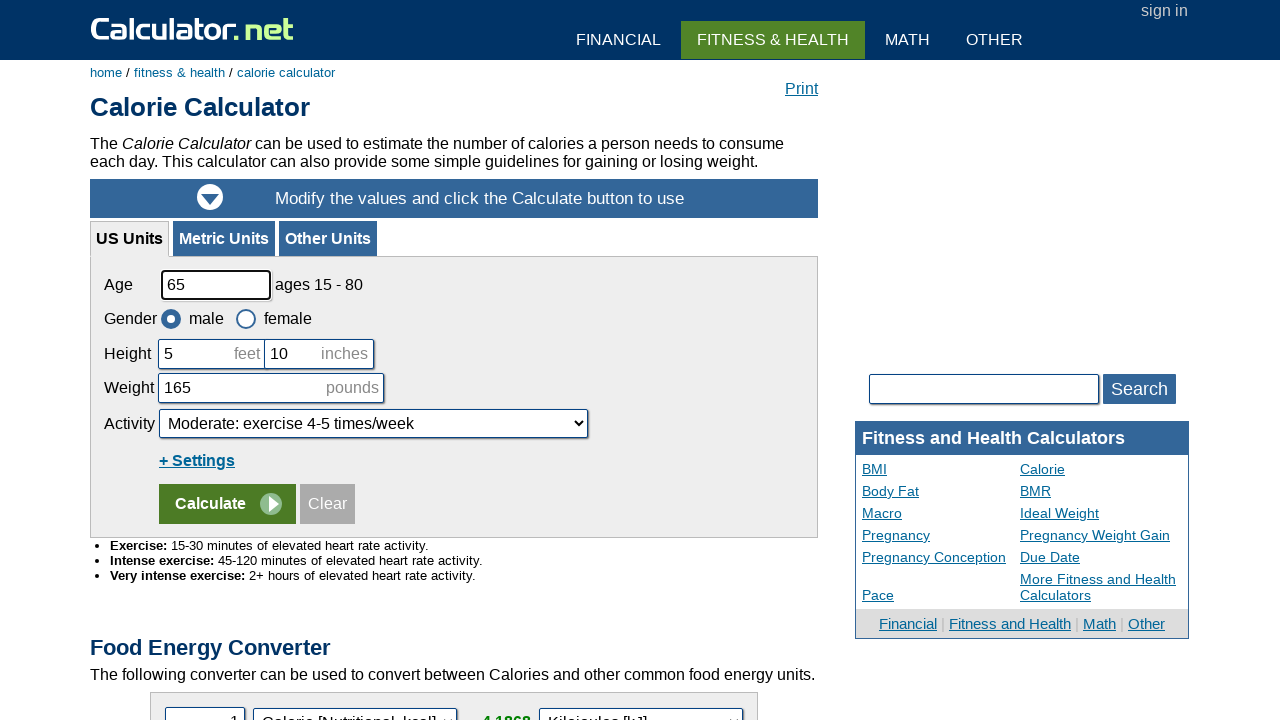

Retrieved all columns in current table row
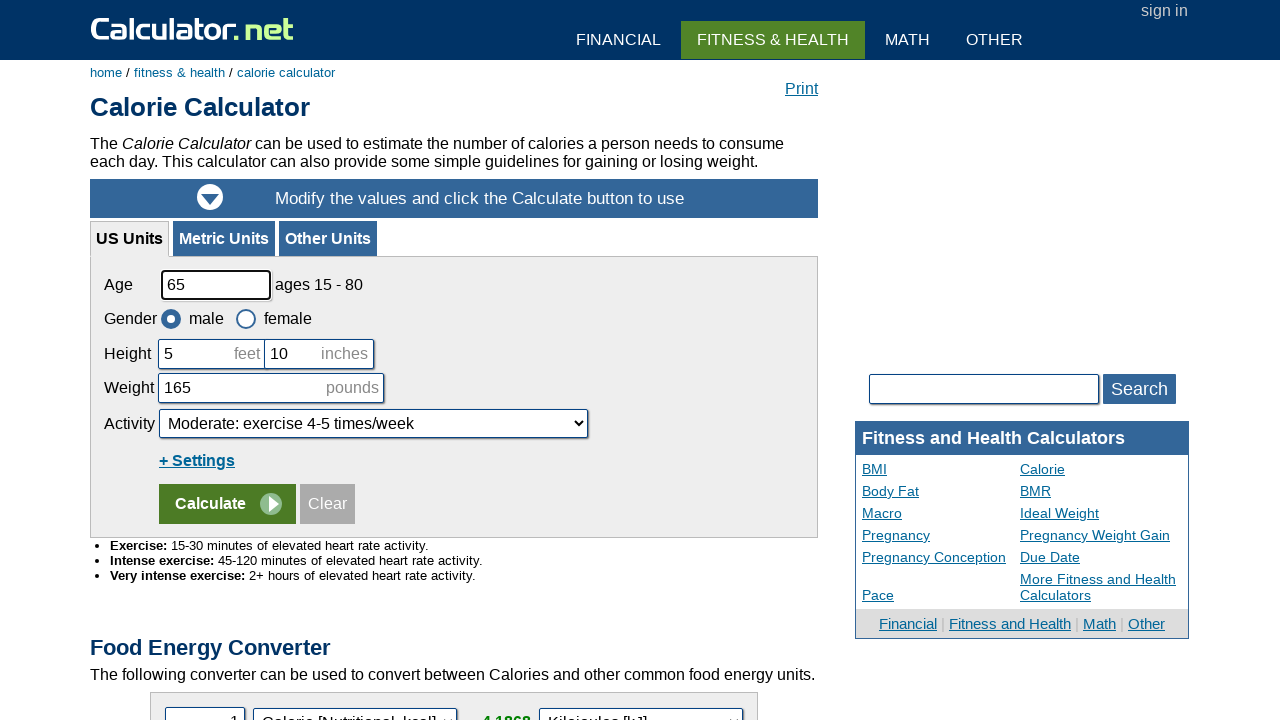

Printed all column text content for current row
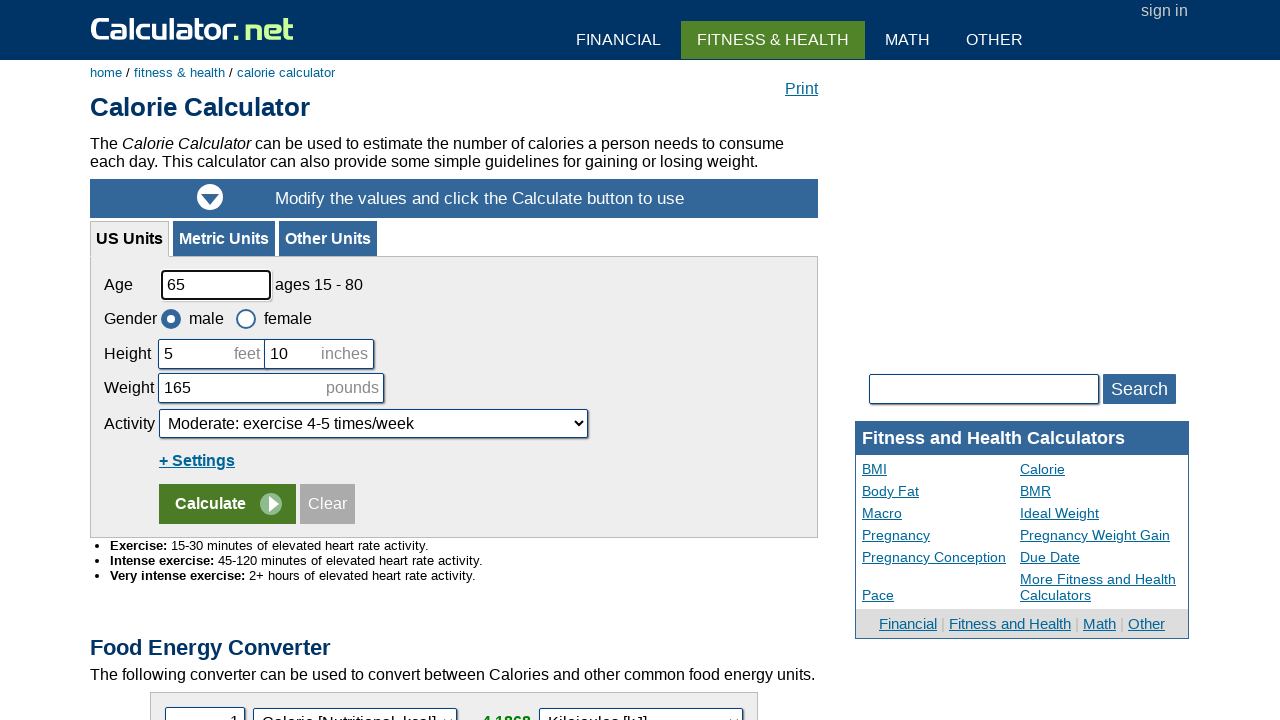

Moved to next row
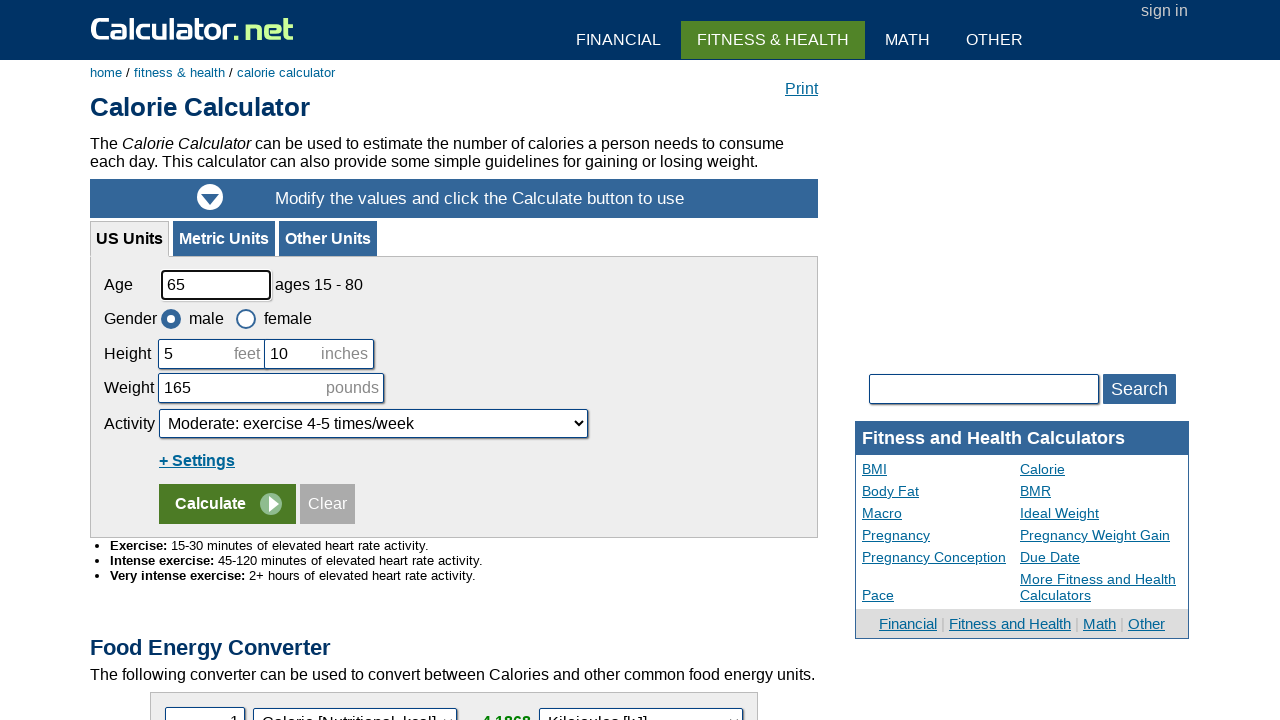

Retrieved all columns in current table row
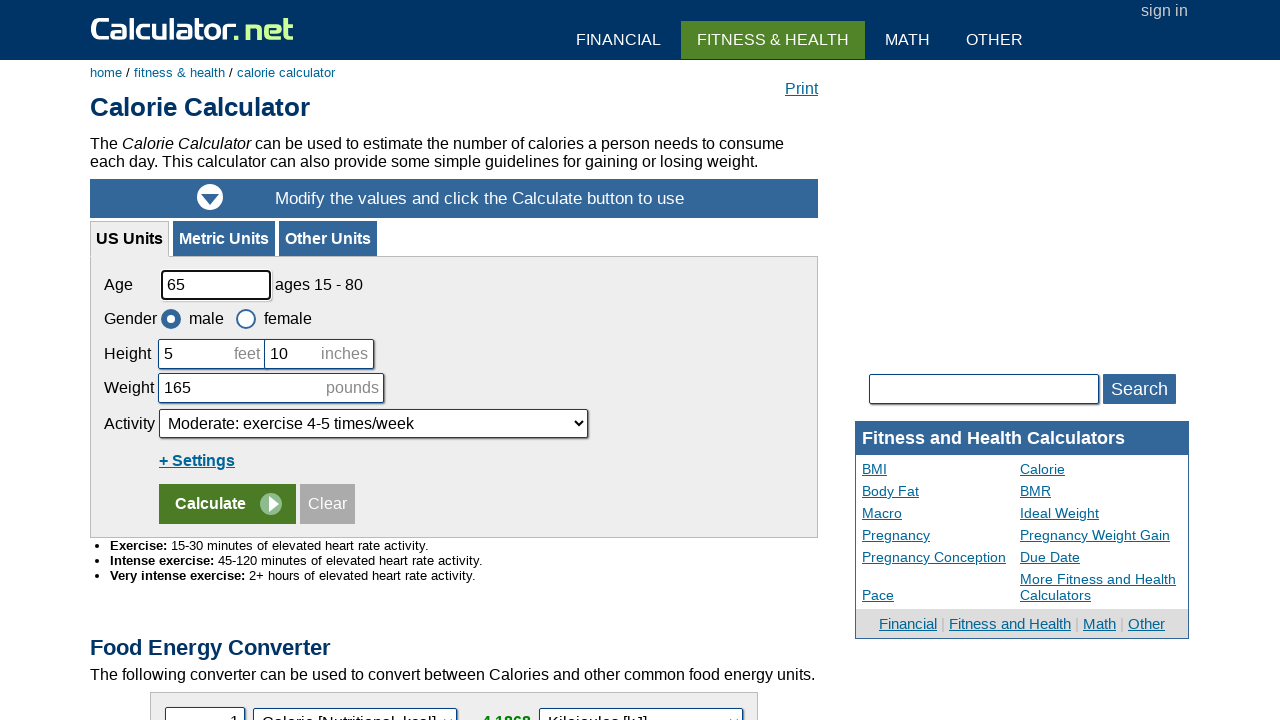

Printed all column text content for current row
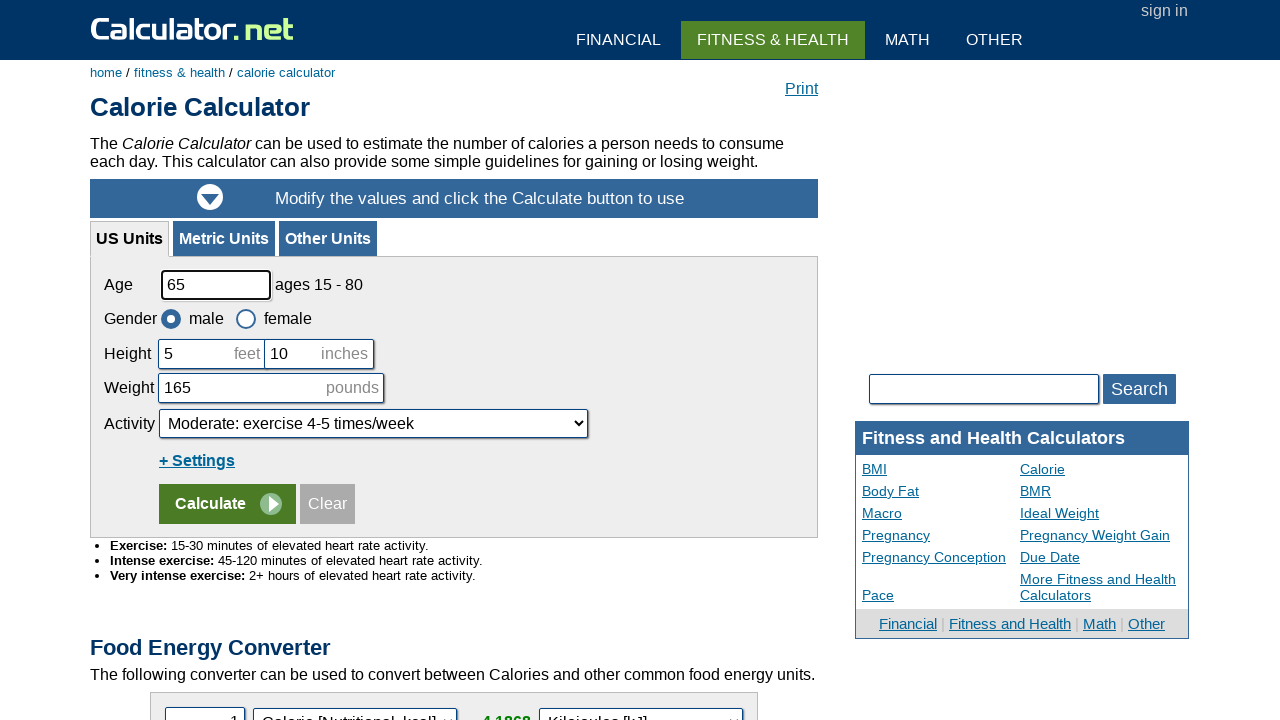

Moved to next row
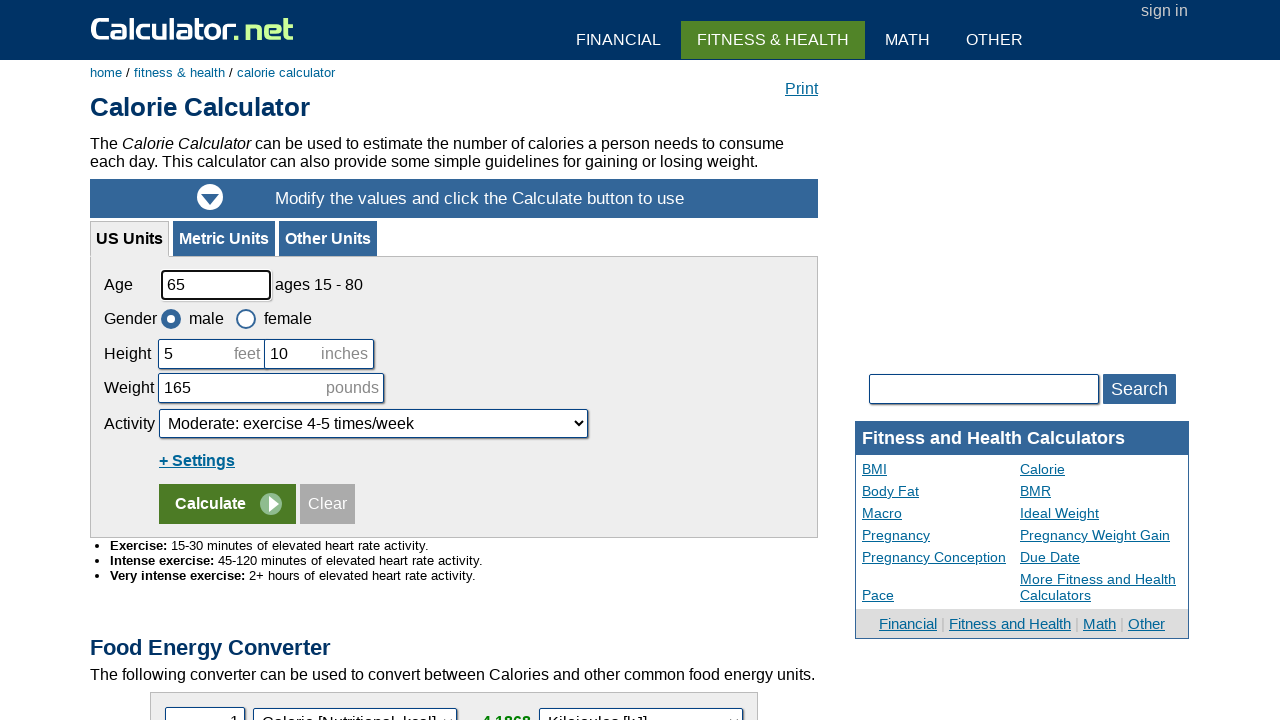

Retrieved all columns in current table row
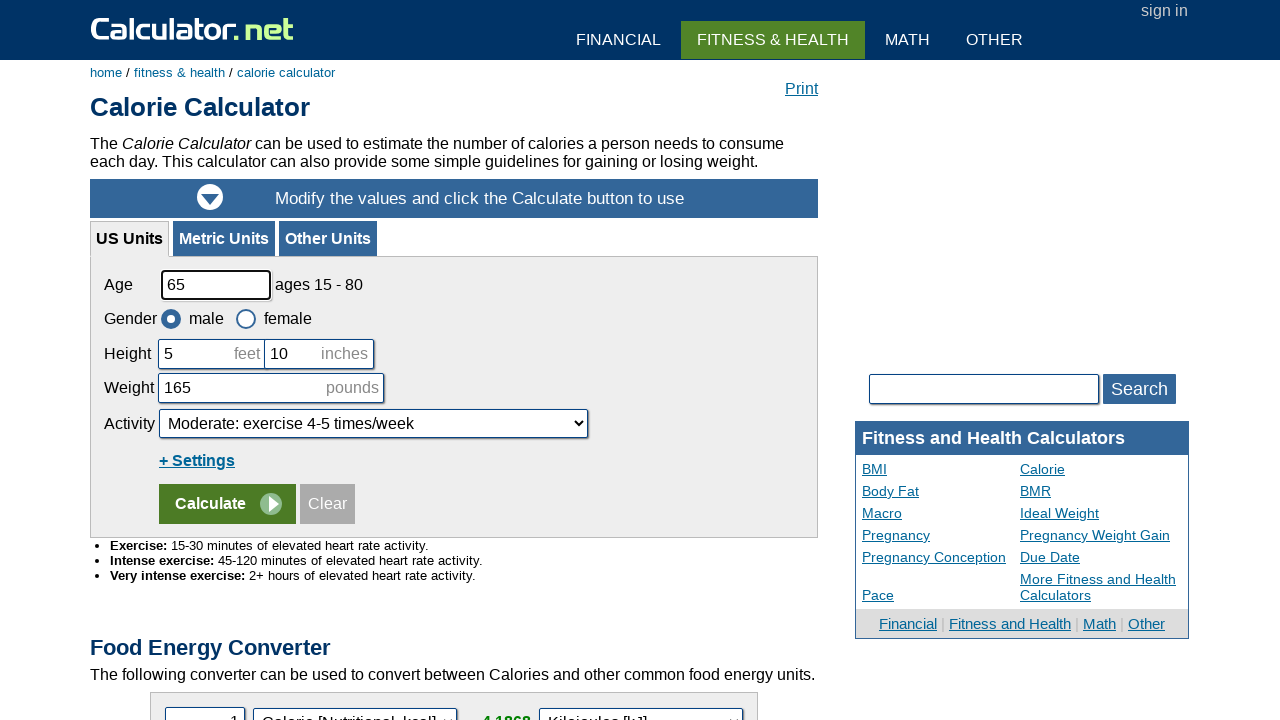

Printed all column text content for current row
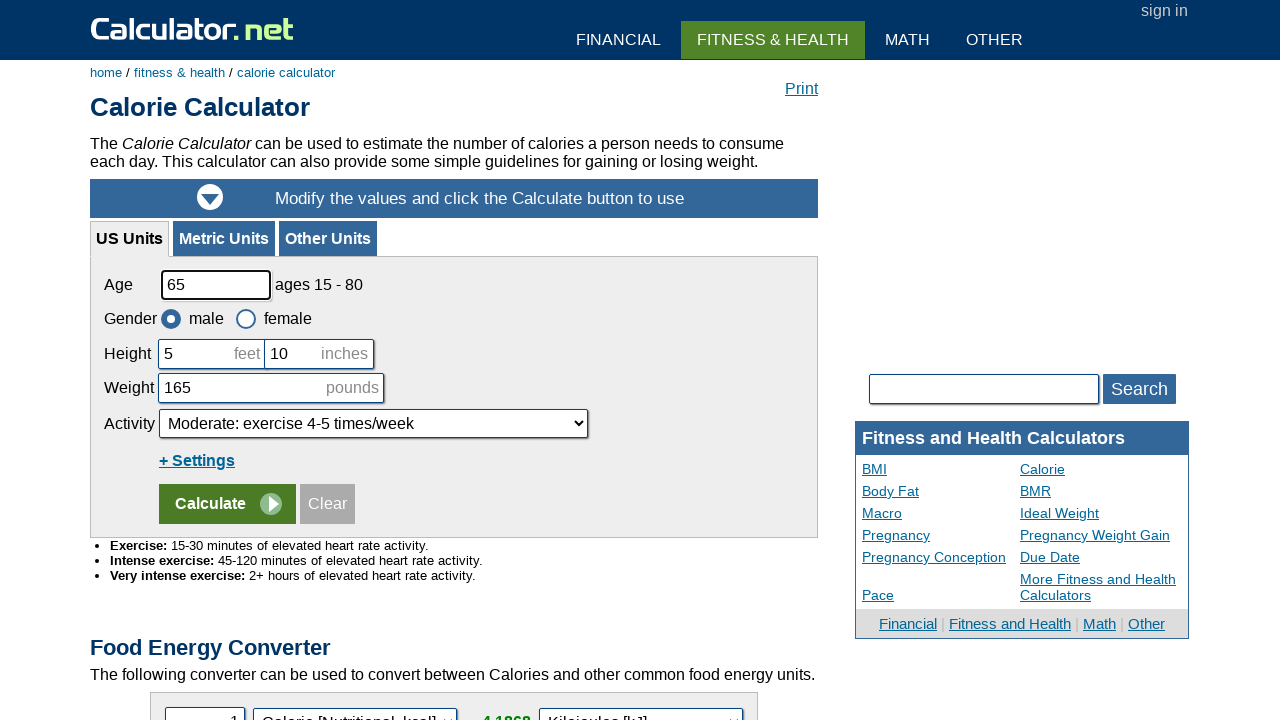

Moved to next row
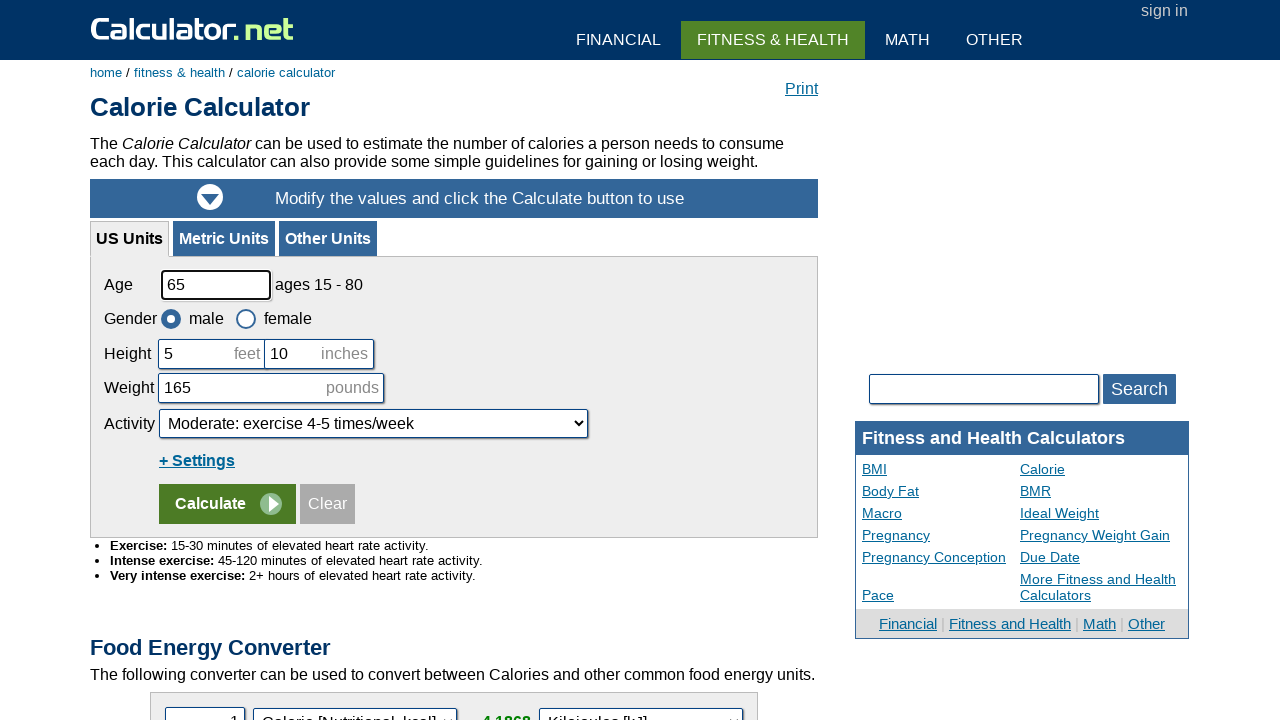

Retrieved all columns in current table row
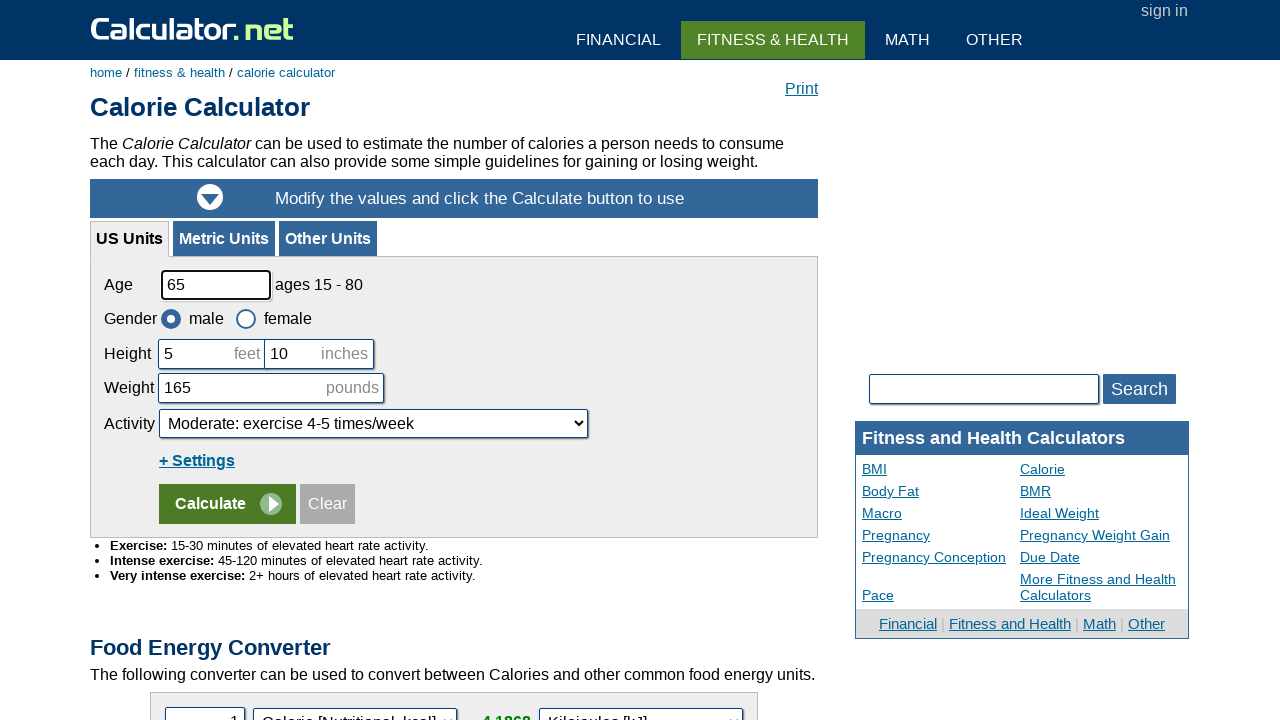

Printed all column text content for current row
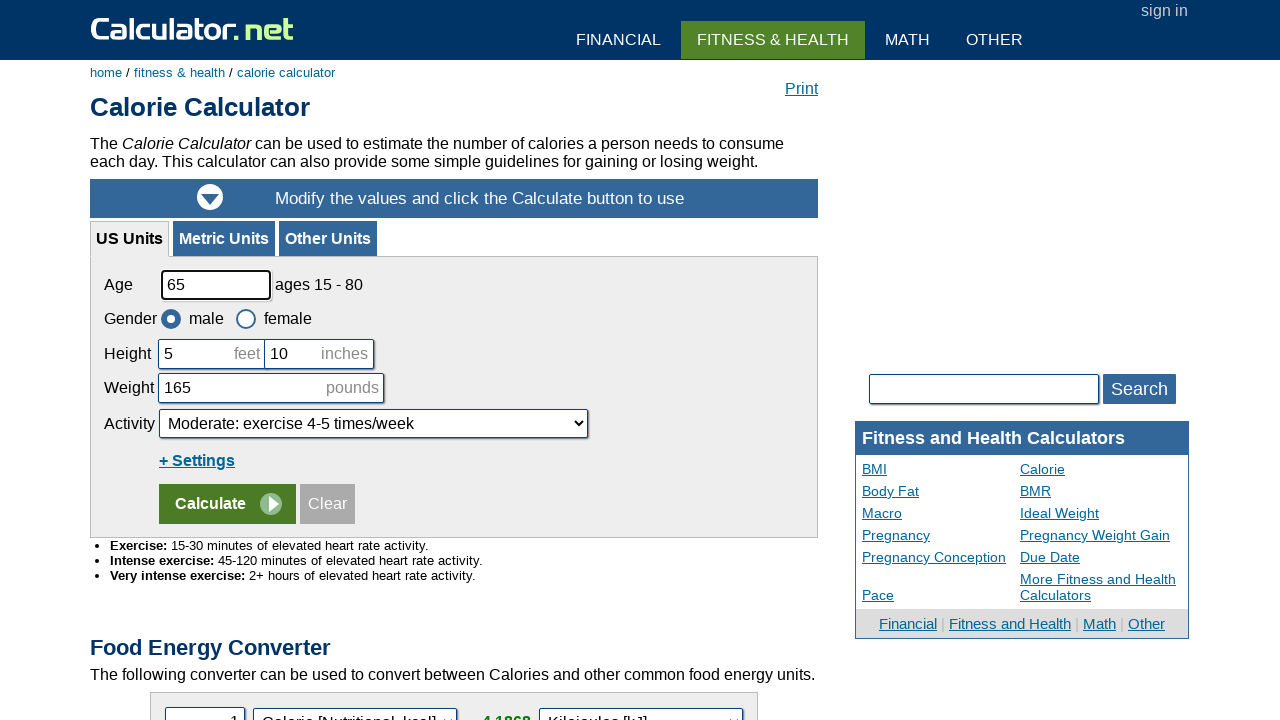

Moved to next row
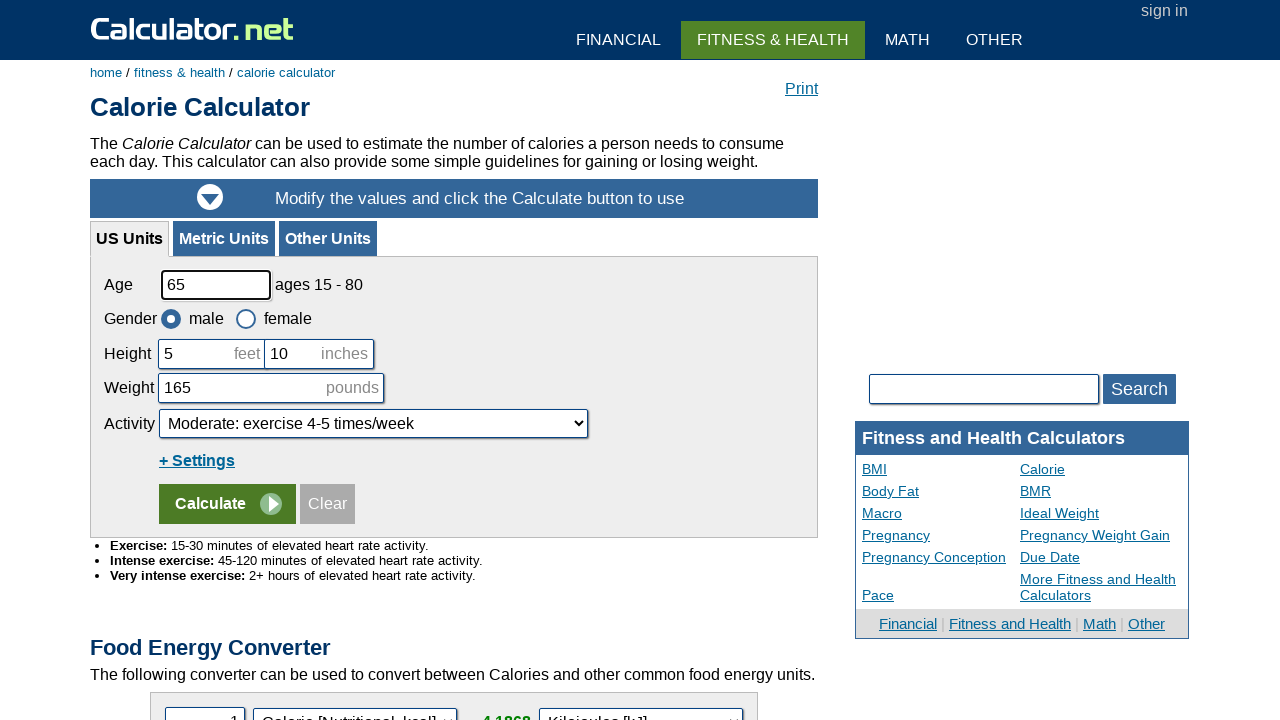

Retrieved all columns in current table row
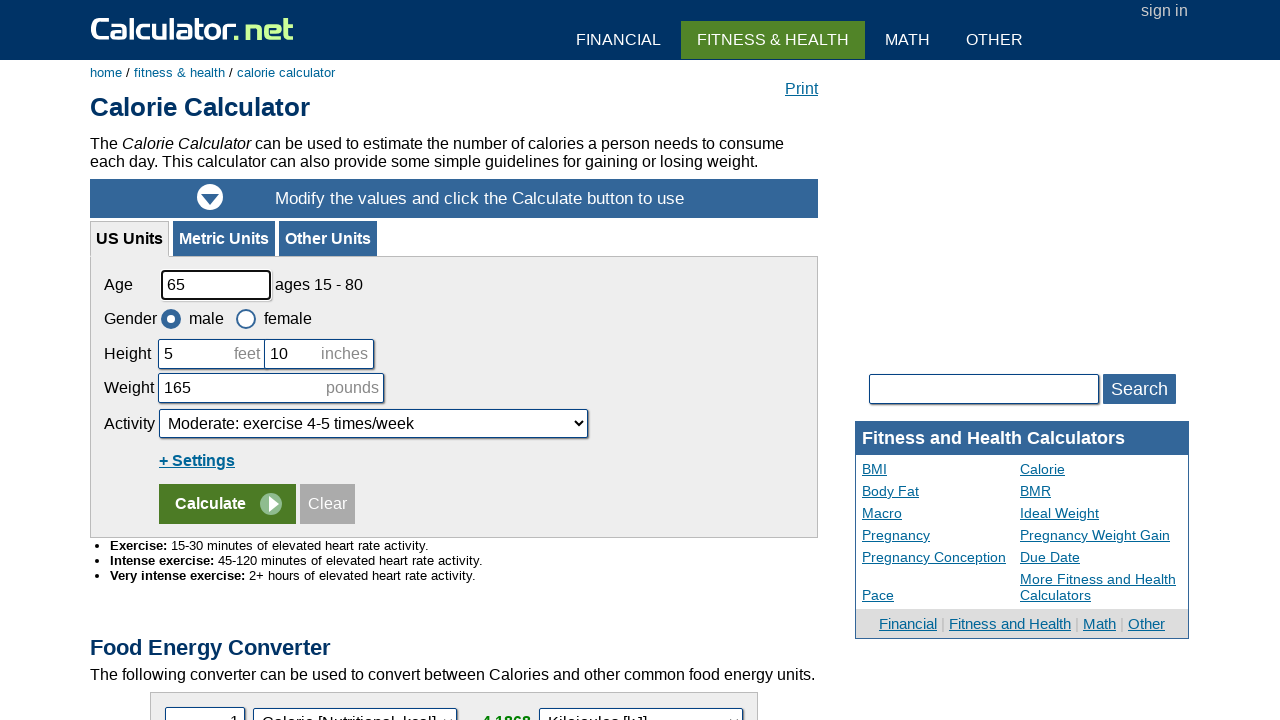

Printed all column text content for current row
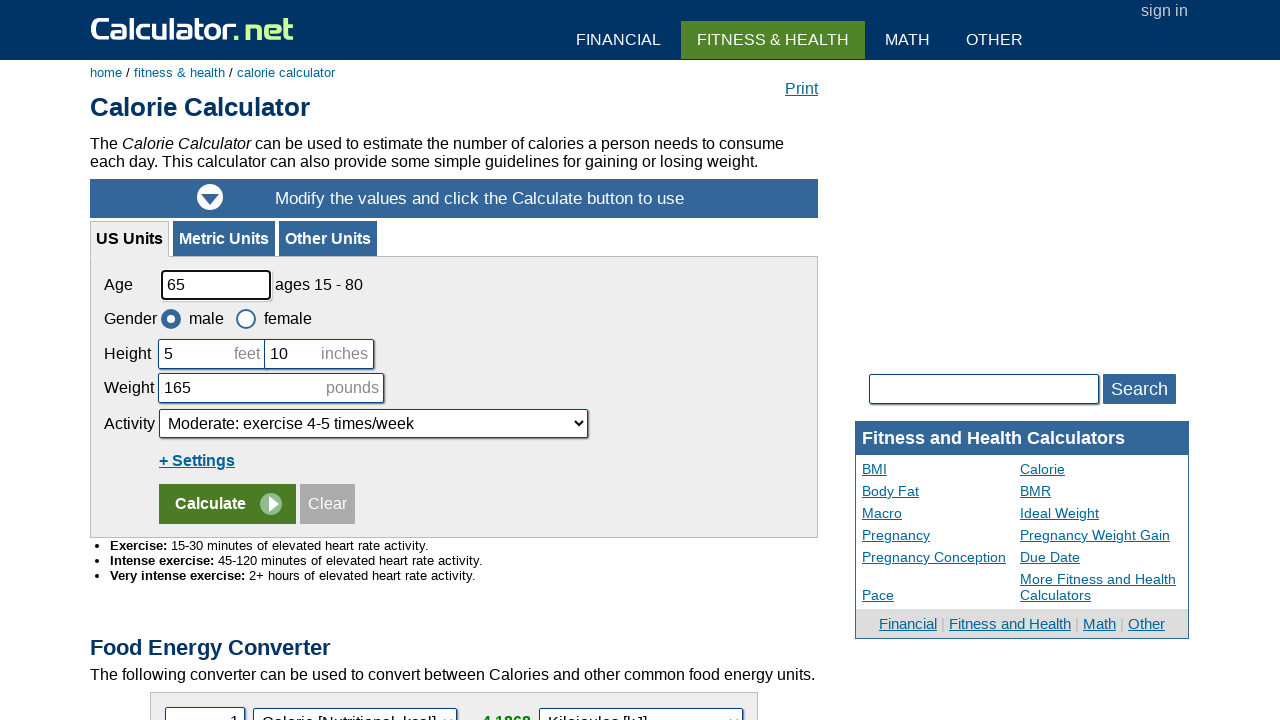

Moved to next row
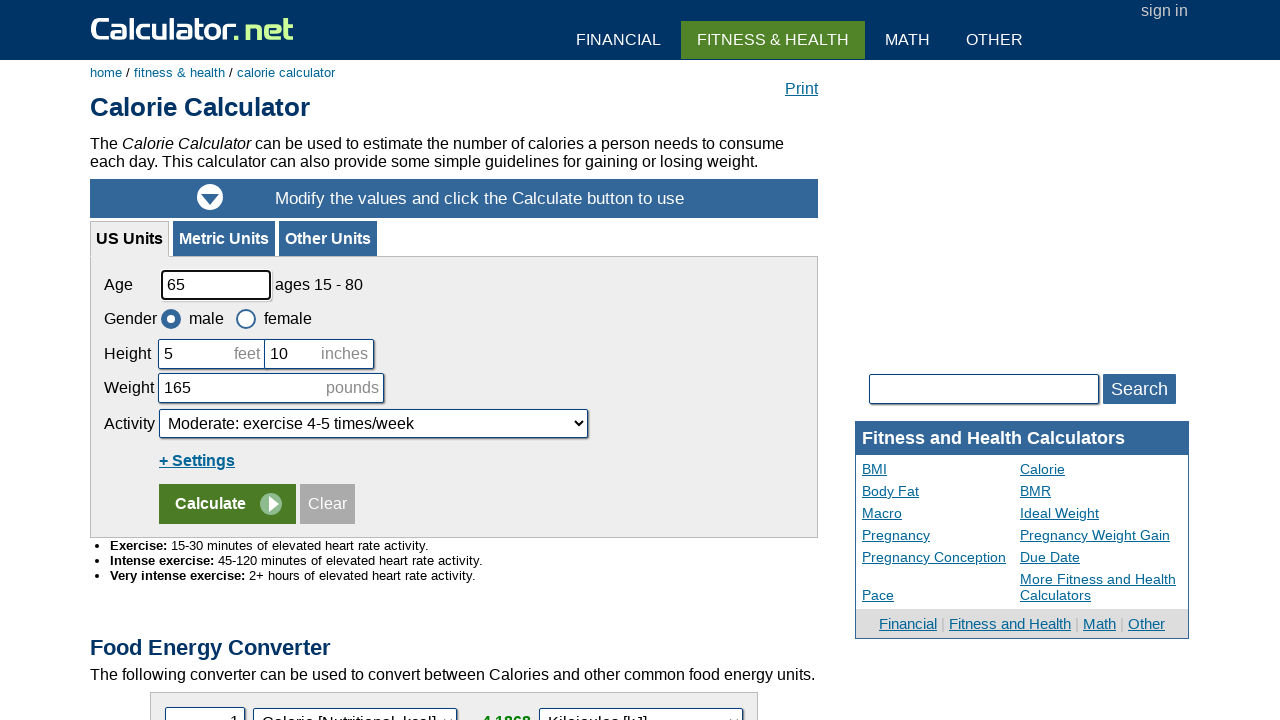

Retrieved all columns in current table row
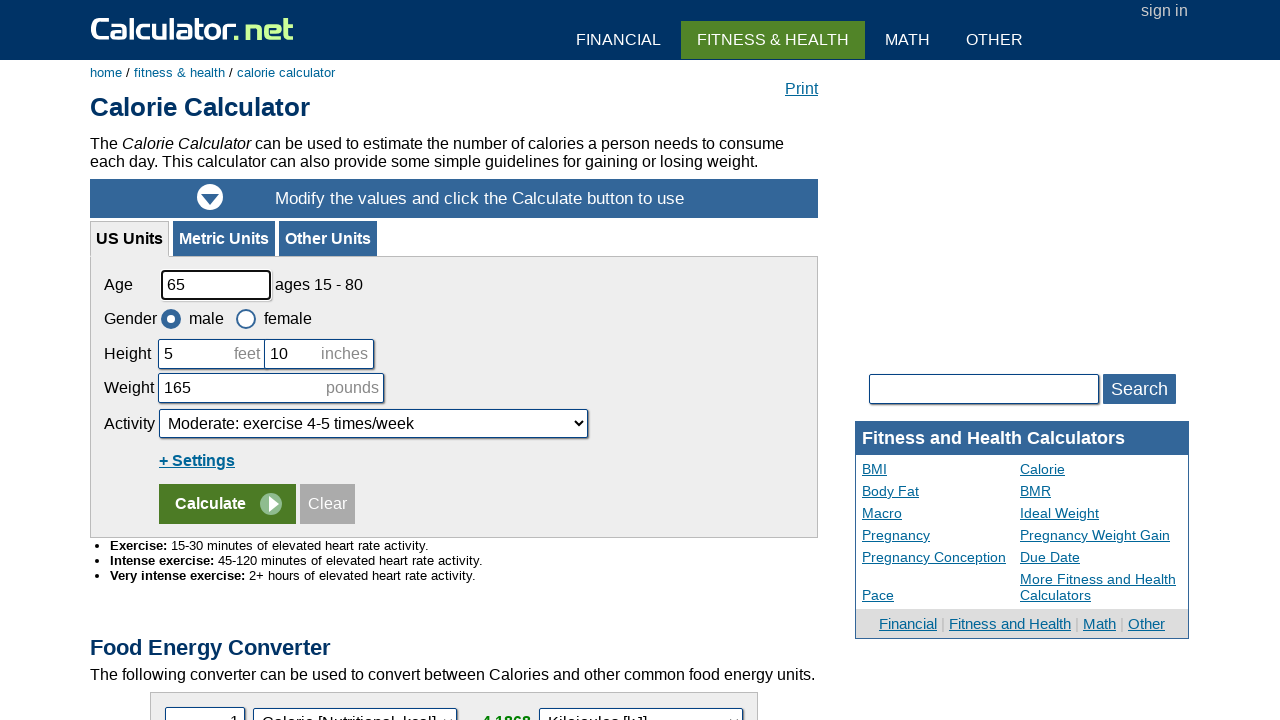

Printed all column text content for current row
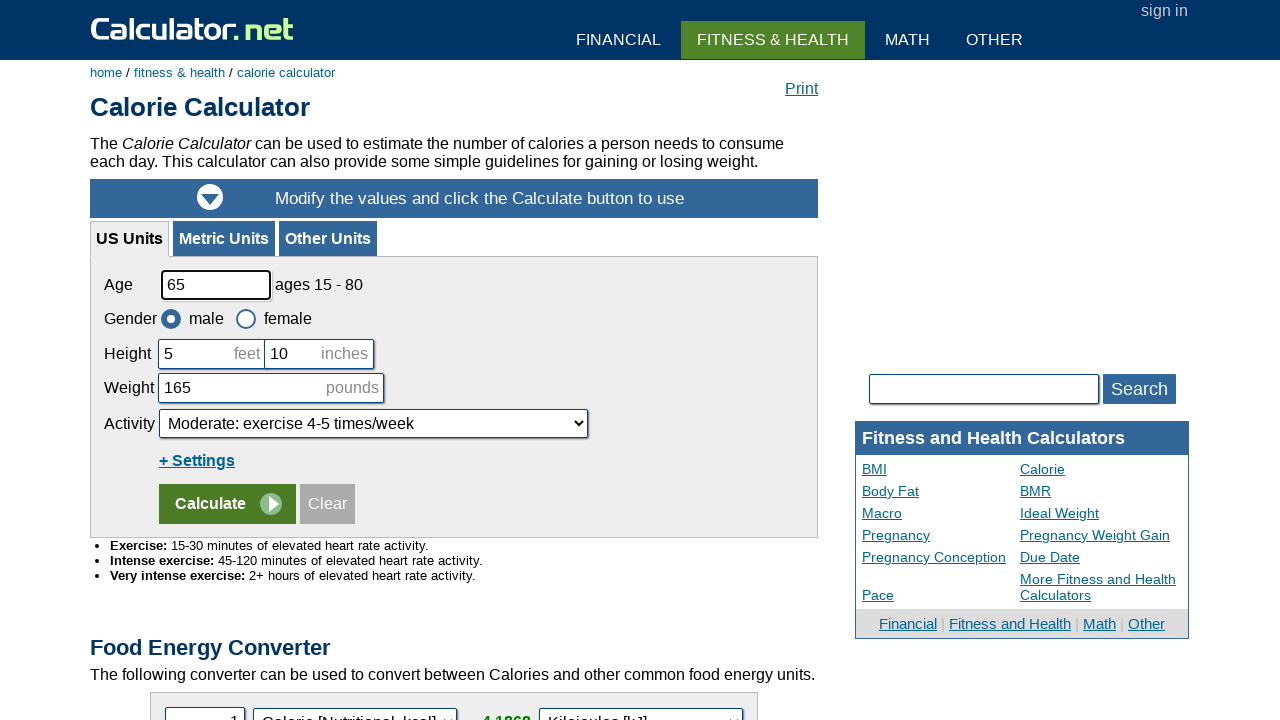

Moved to next row
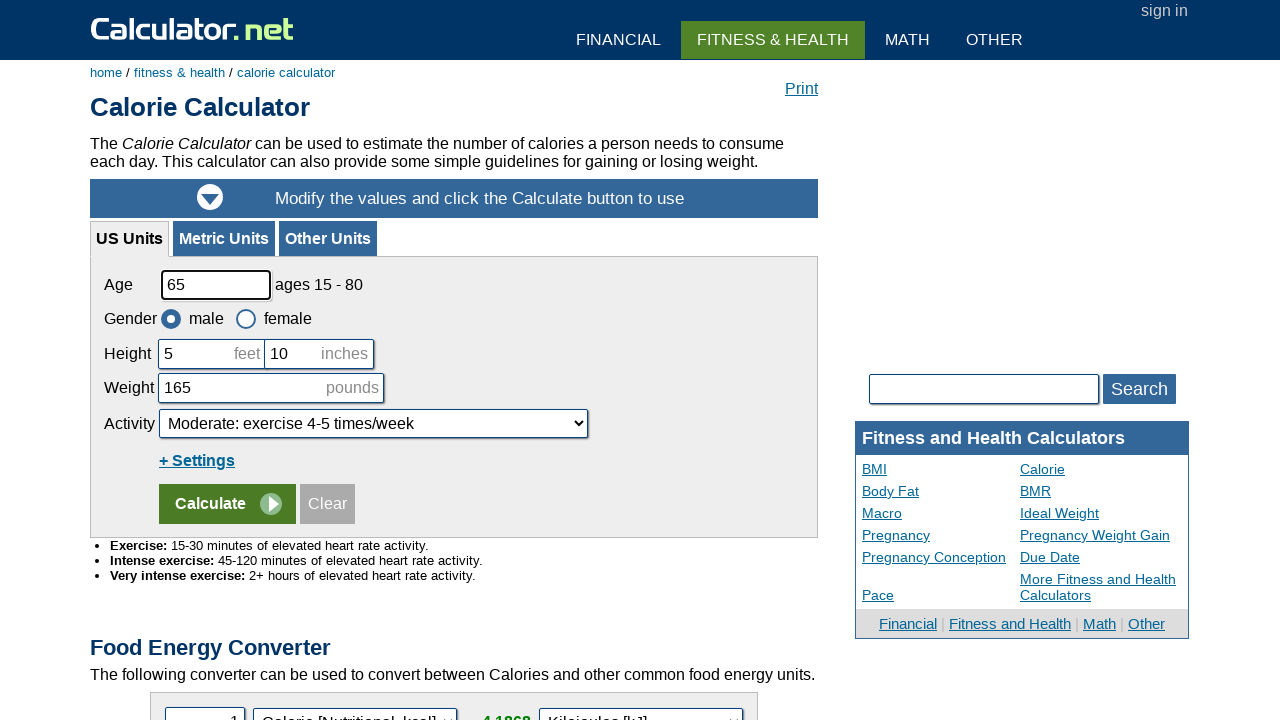

Retrieved all columns in current table row
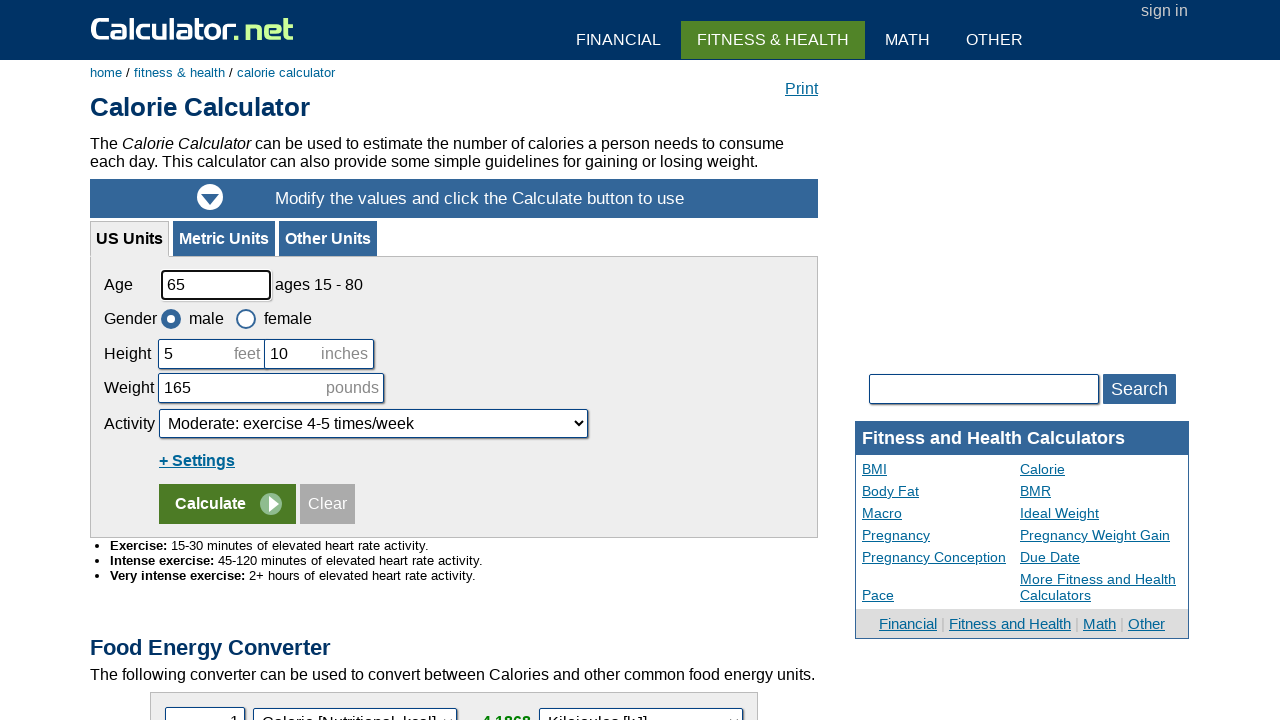

Printed all column text content for current row
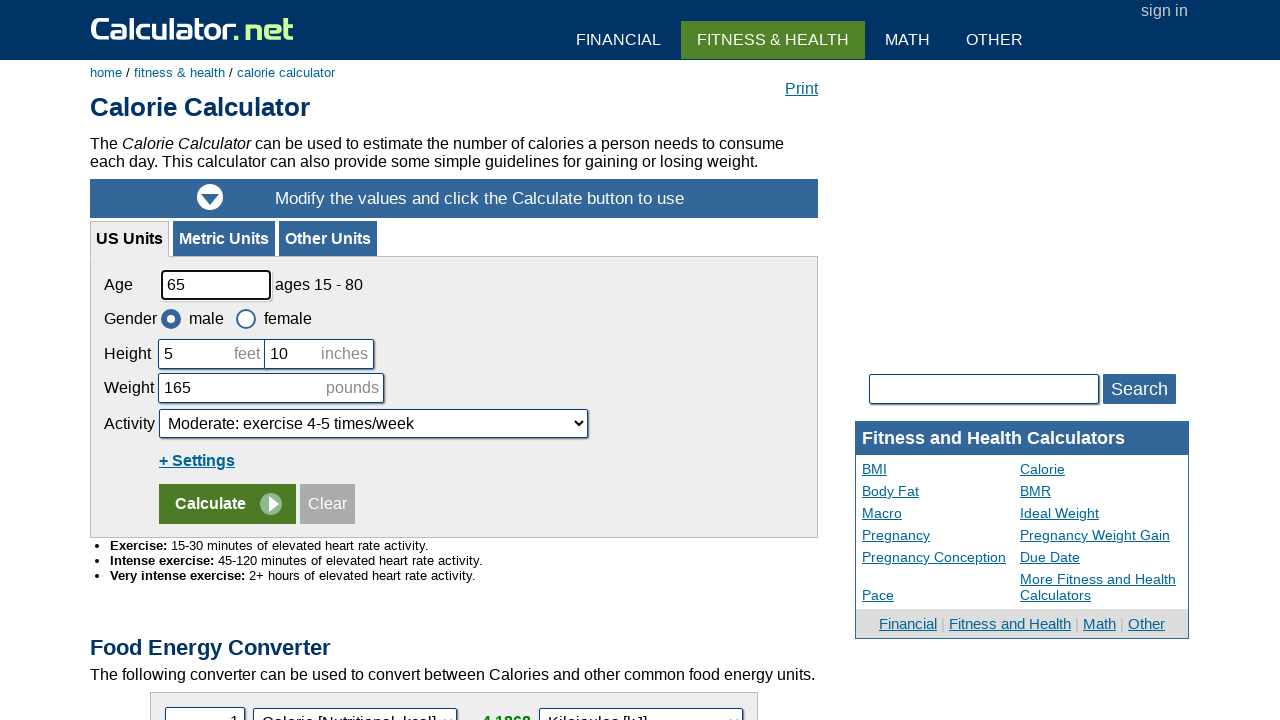

Moved to next row
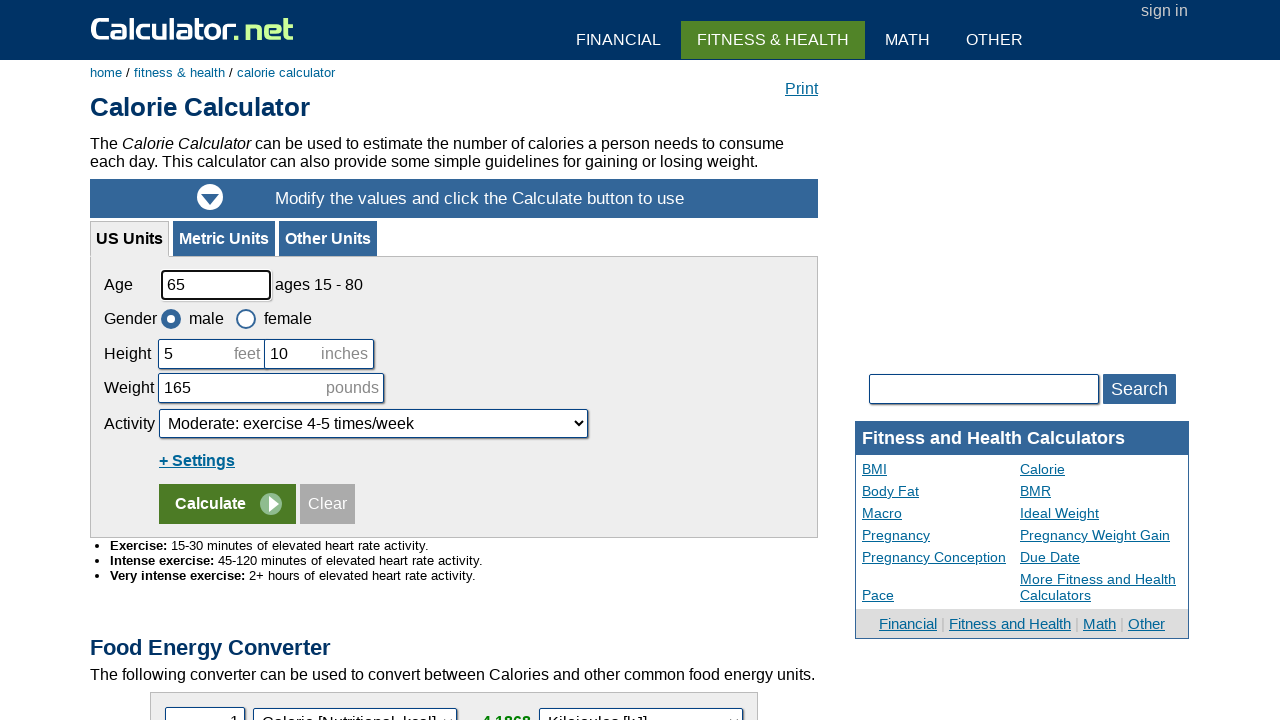

Retrieved all columns in current table row
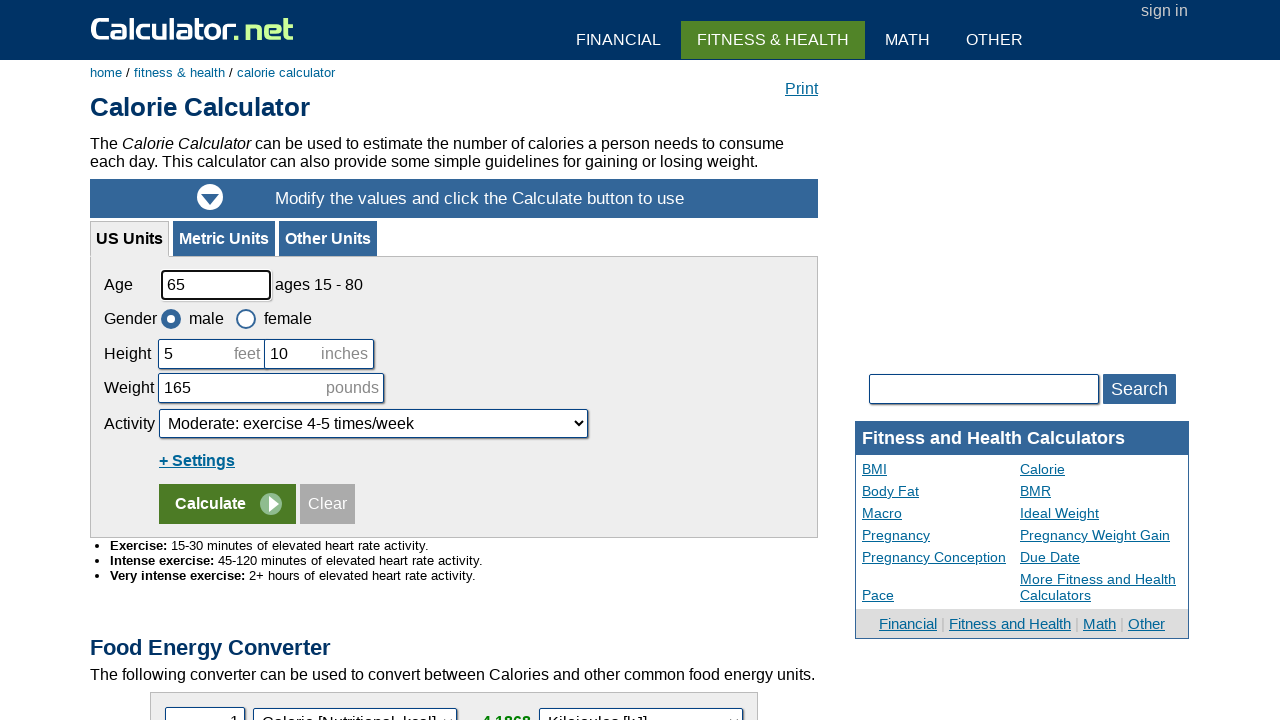

Printed all column text content for current row
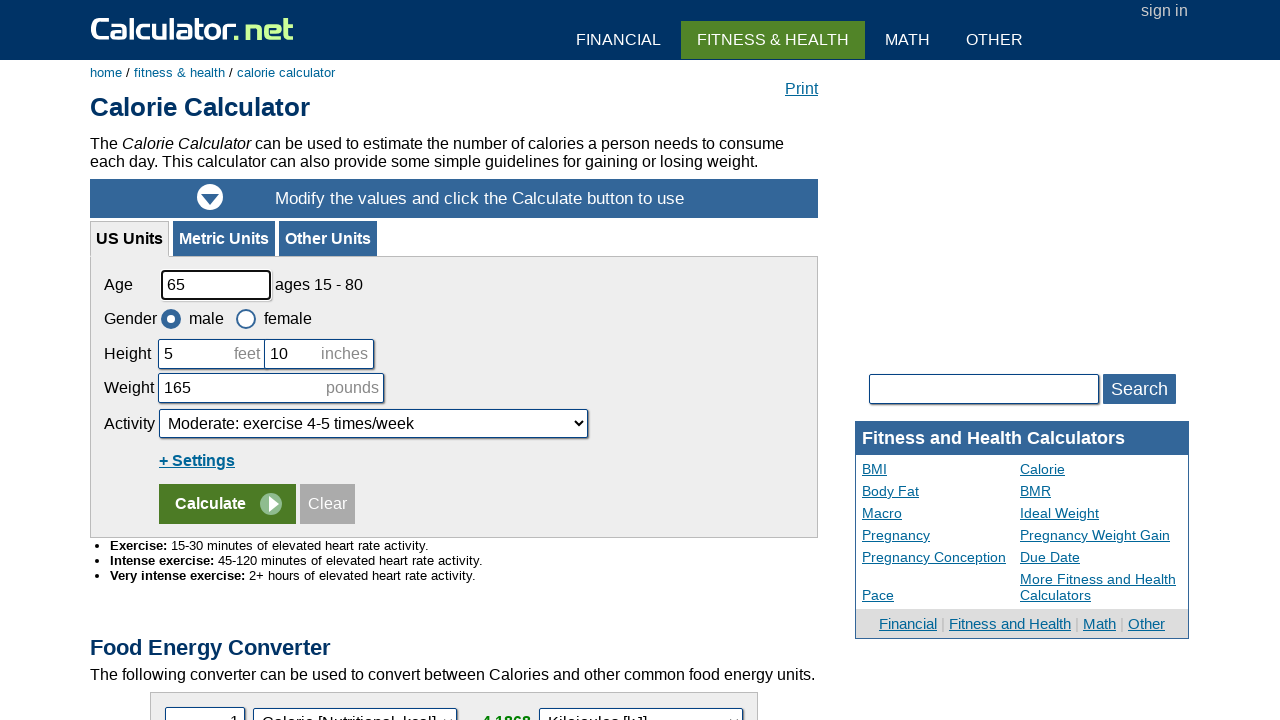

Moved to next row
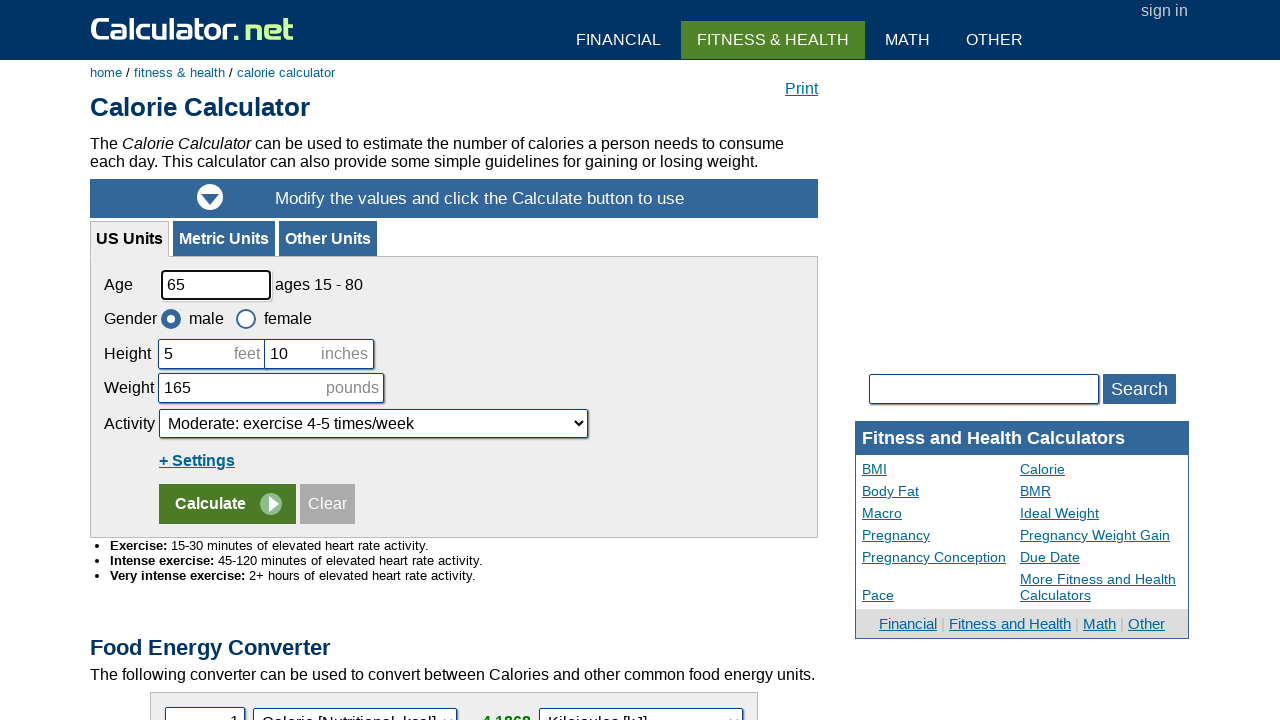

Retrieved all columns in current table row
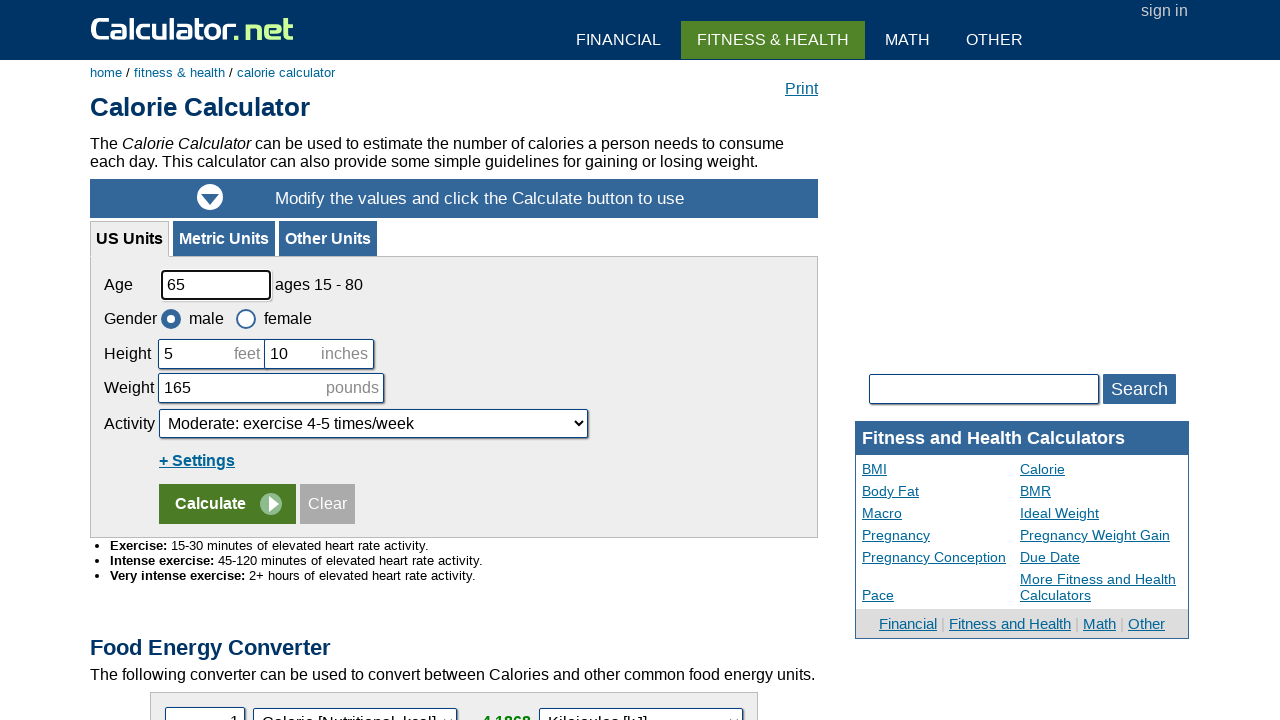

Printed all column text content for current row
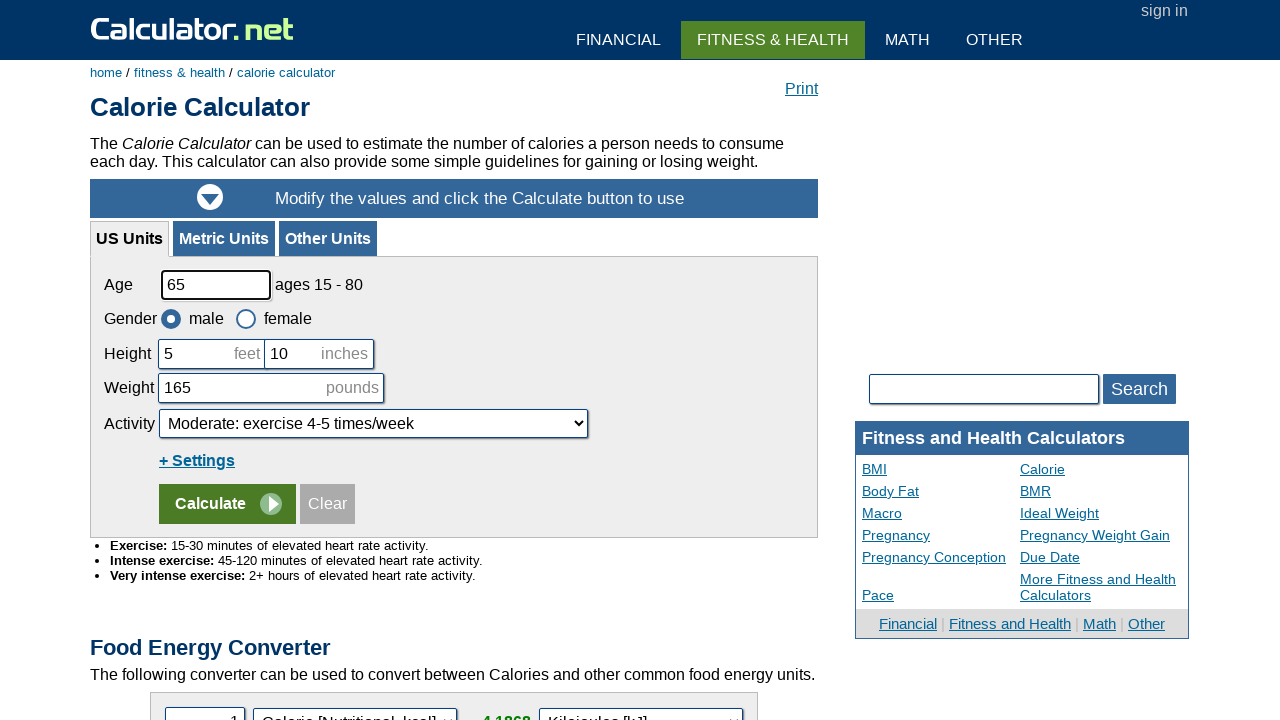

Moved to next row
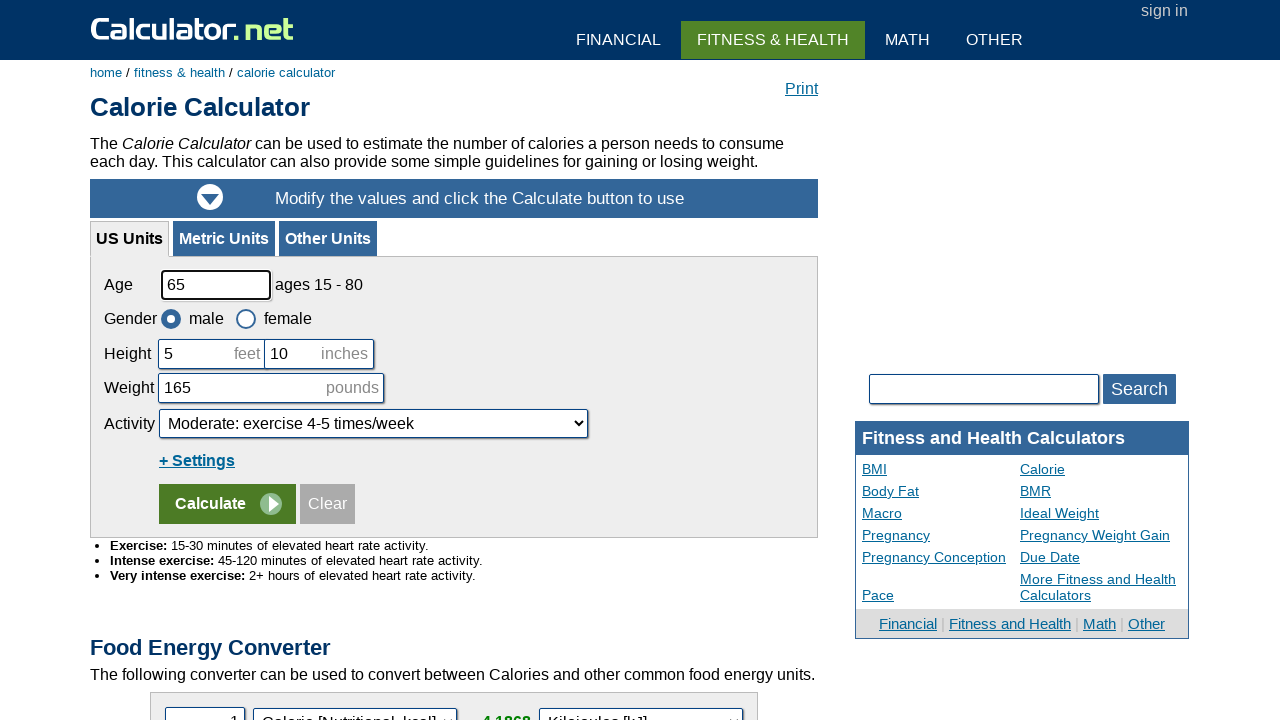

Retrieved all columns in current table row
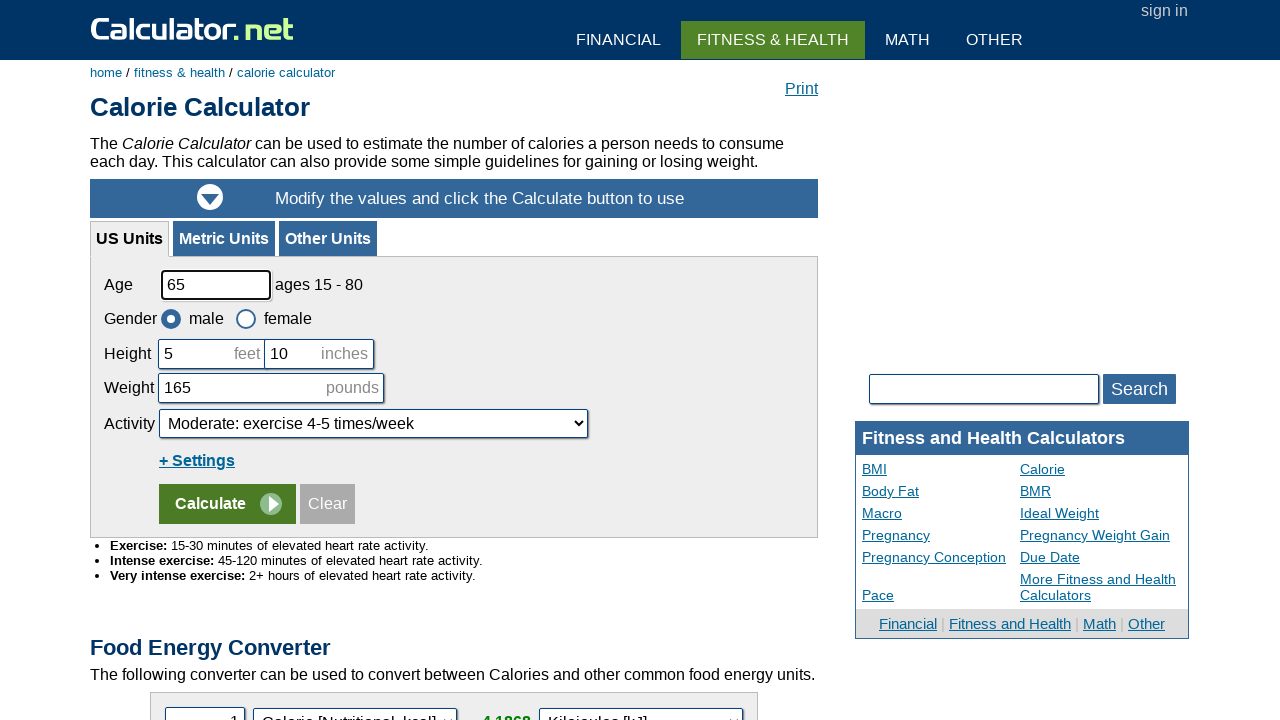

Printed all column text content for current row
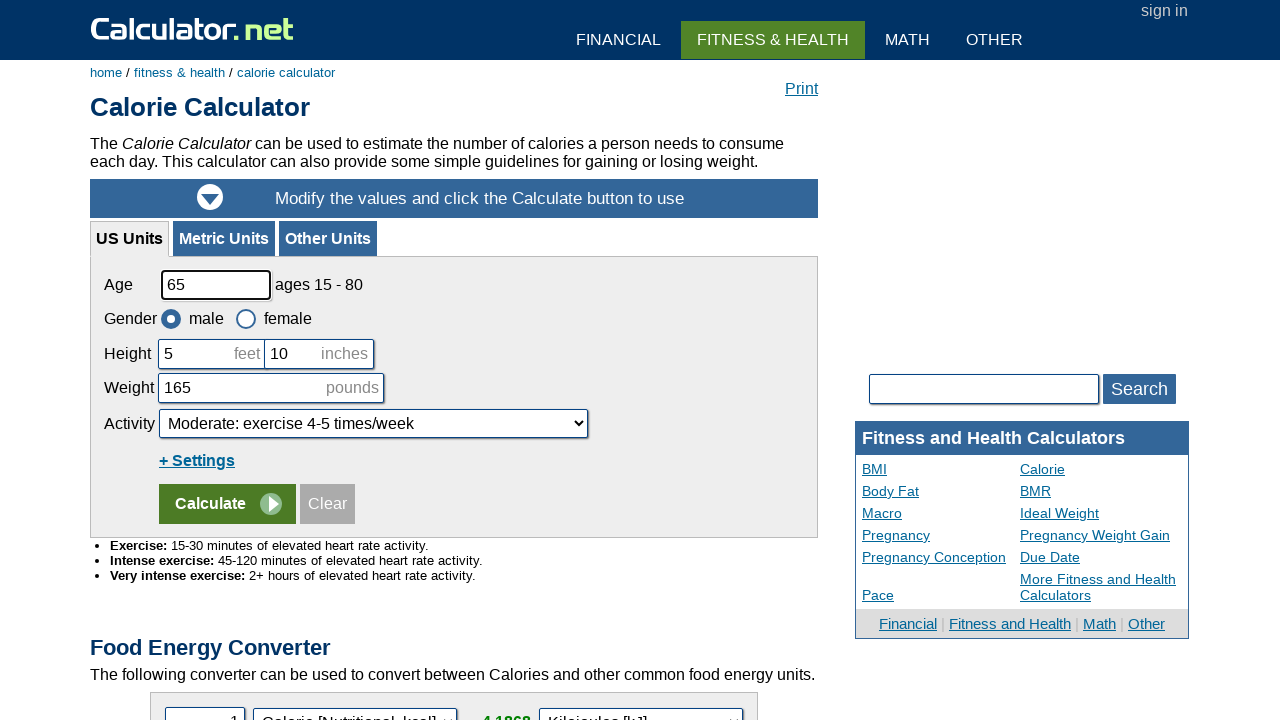

Moved to next row
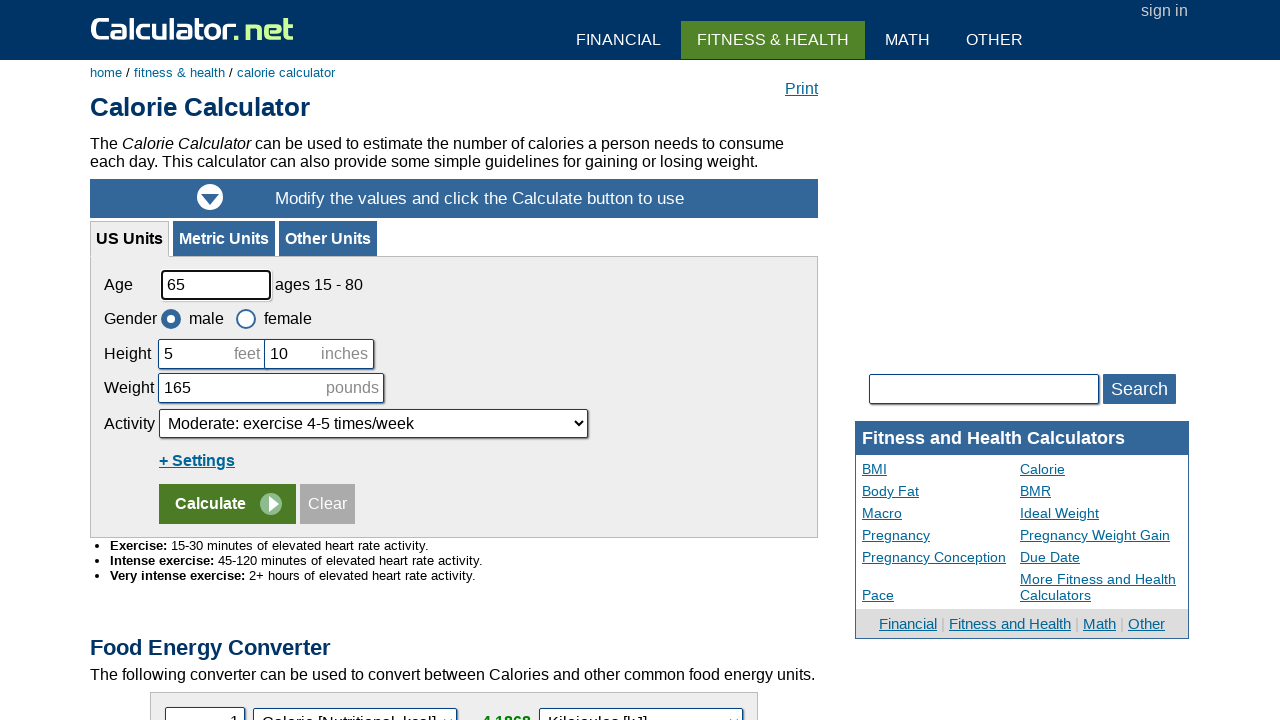

Retrieved all columns in current table row
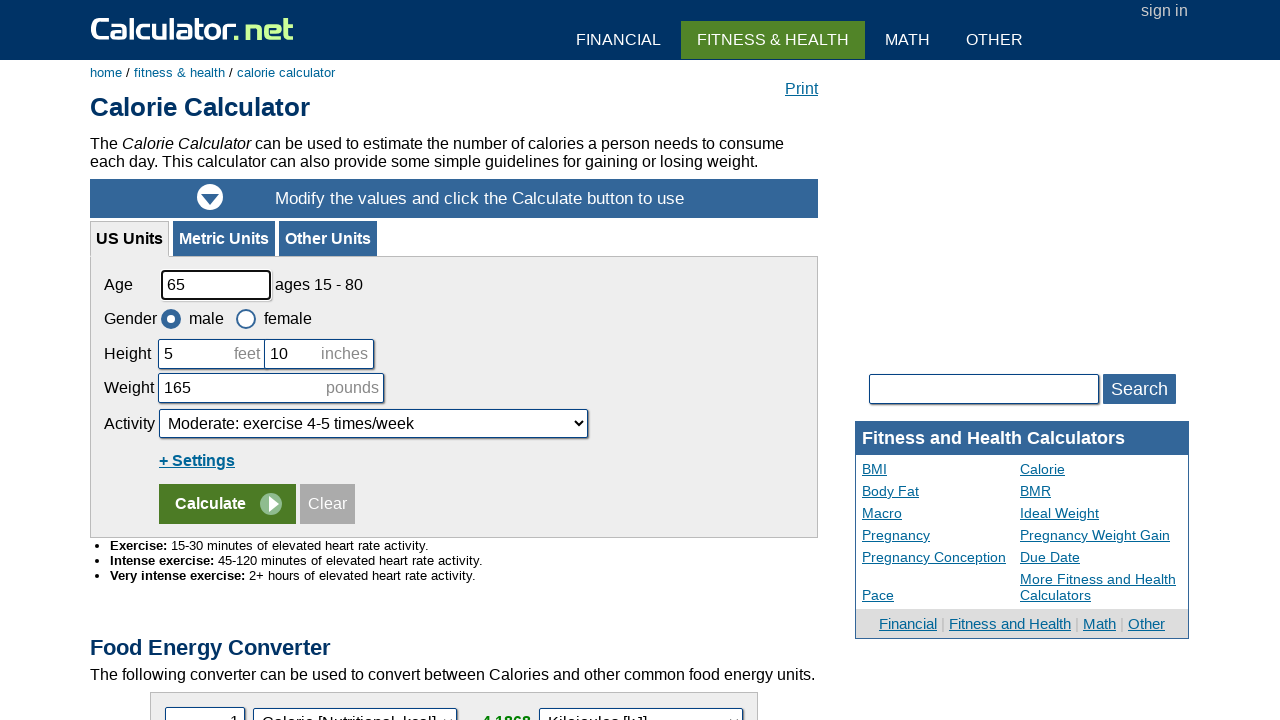

Printed all column text content for current row
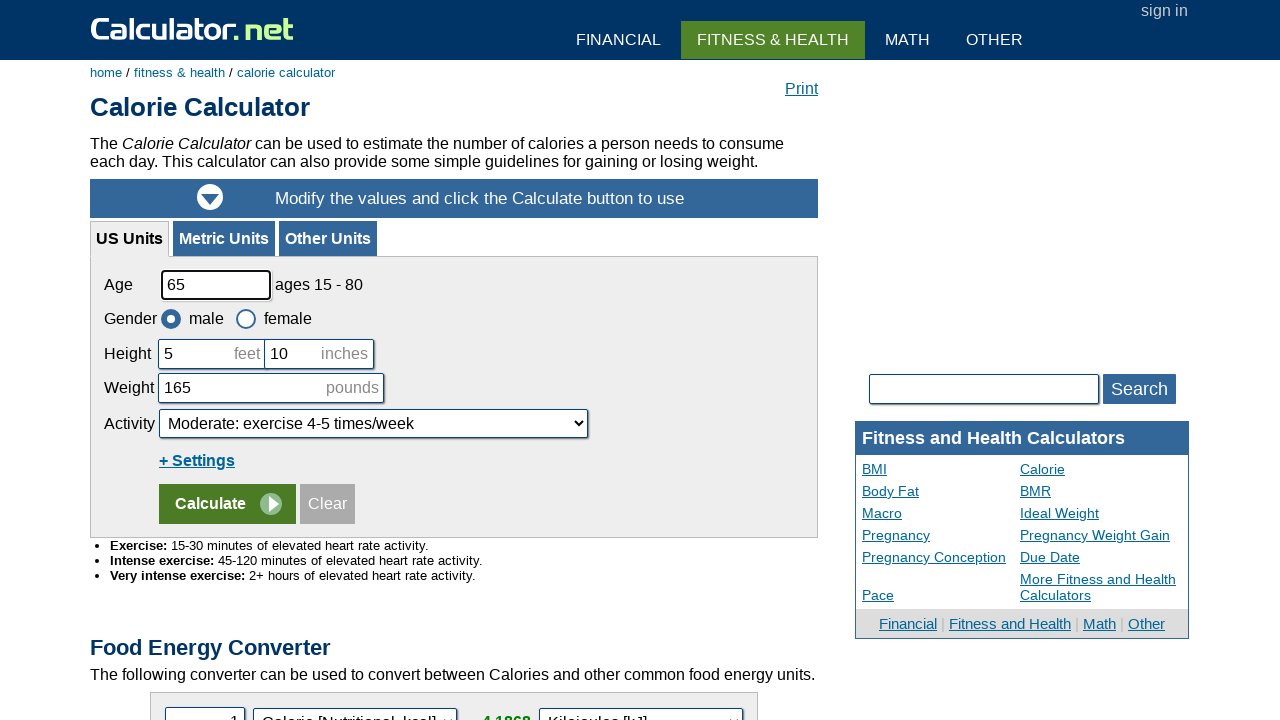

Moved to next row
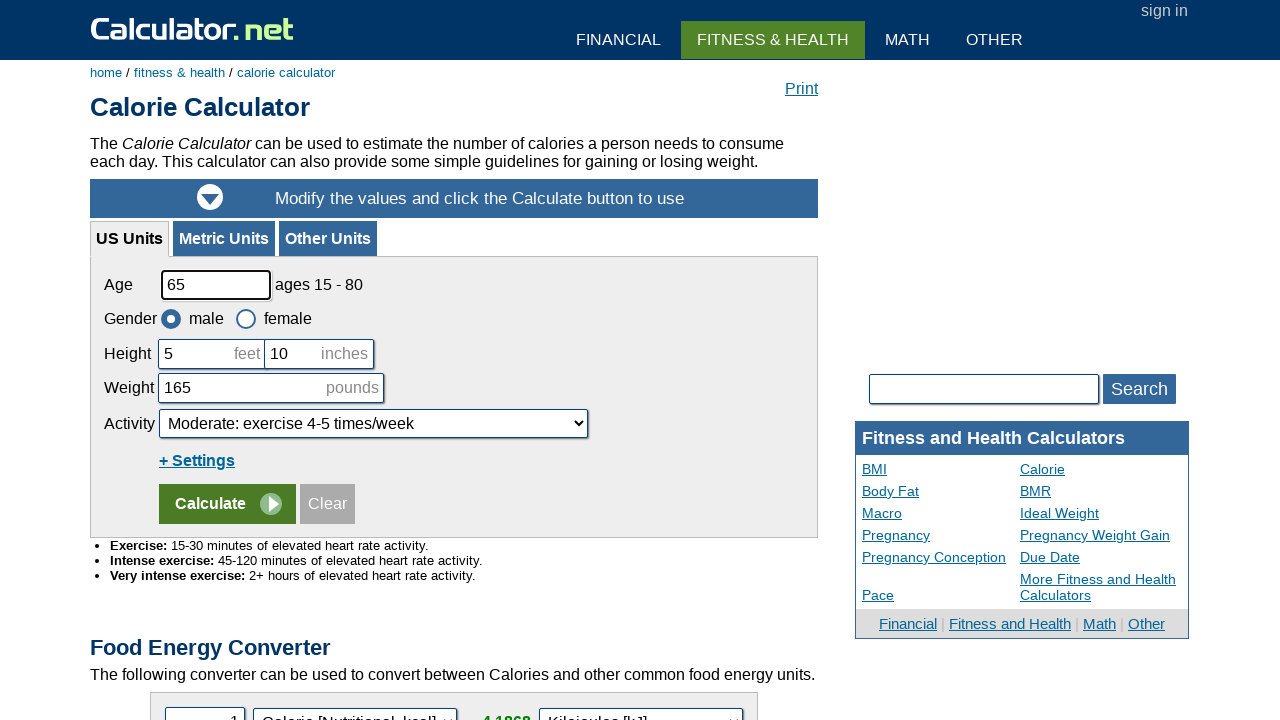

Retrieved all columns in current table row
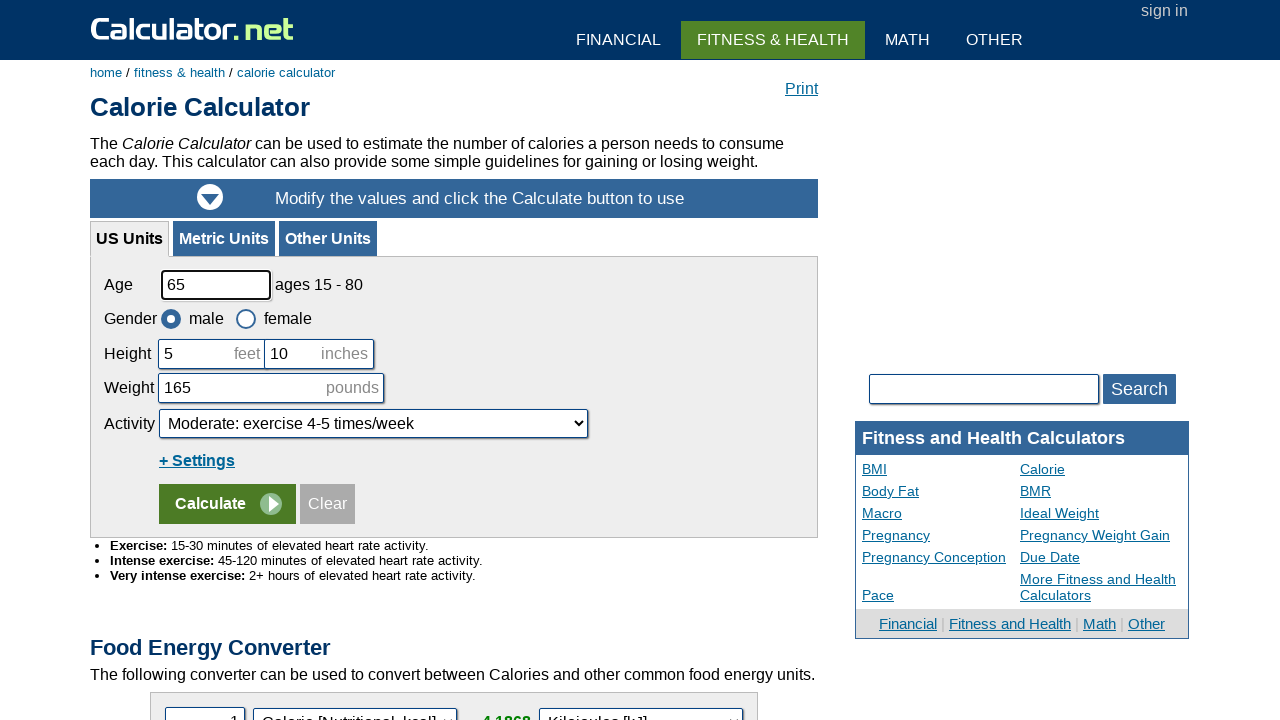

Printed all column text content for current row
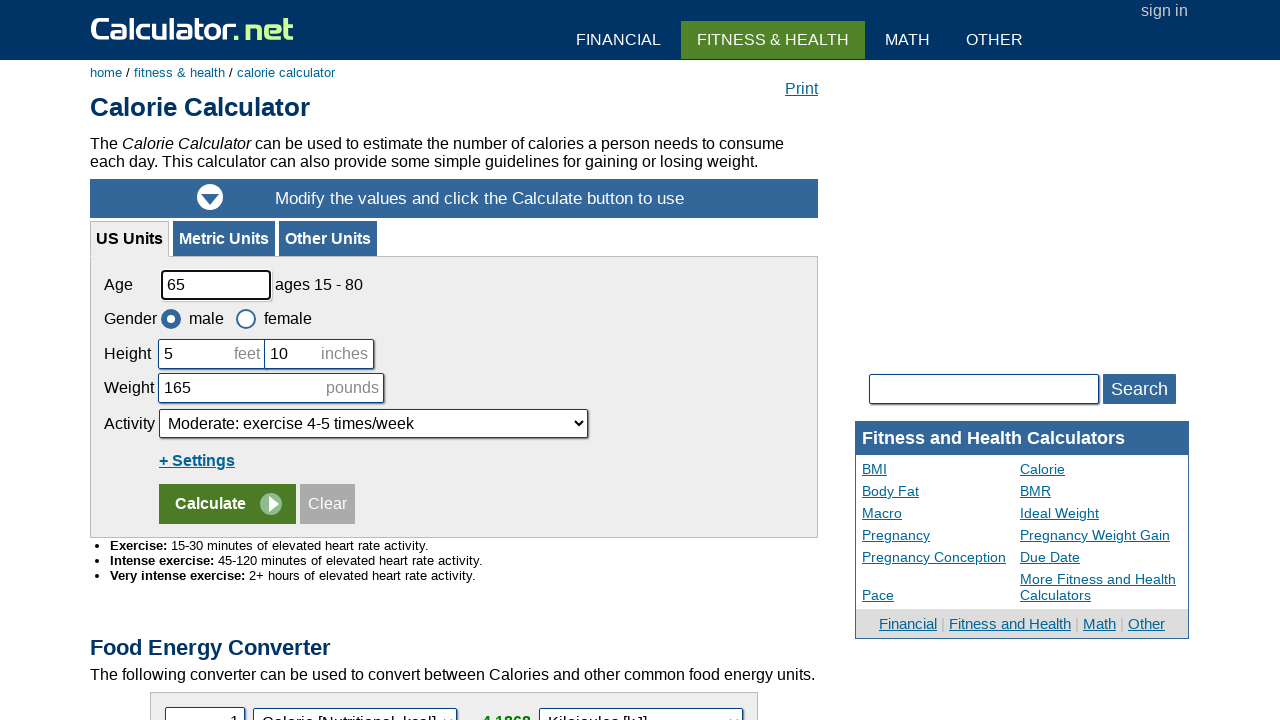

Moved to next row
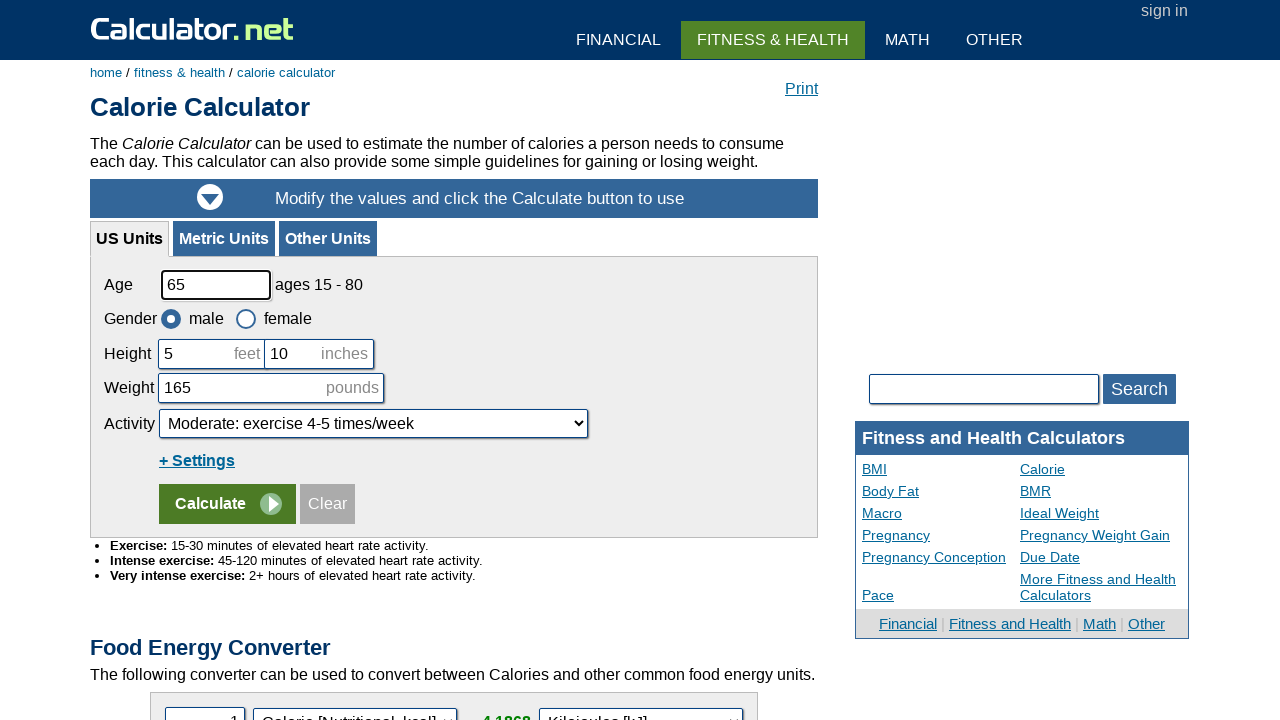

Retrieved all columns in current table row
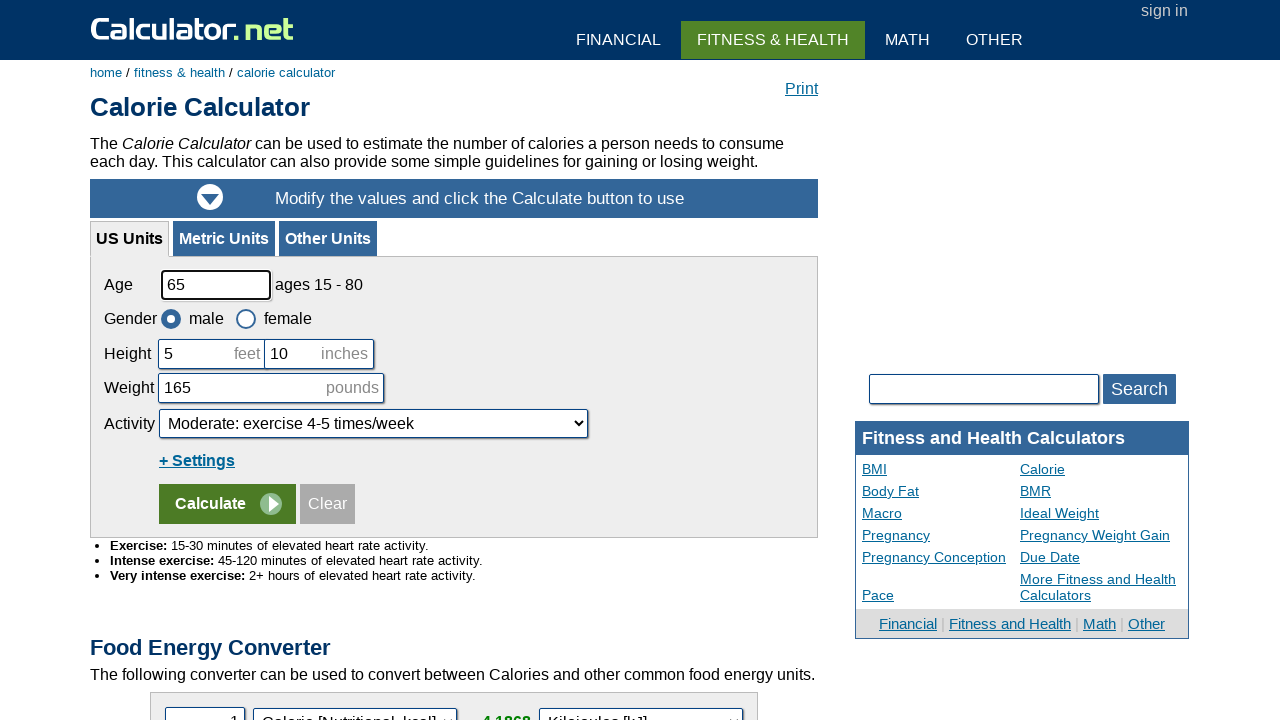

Printed all column text content for current row
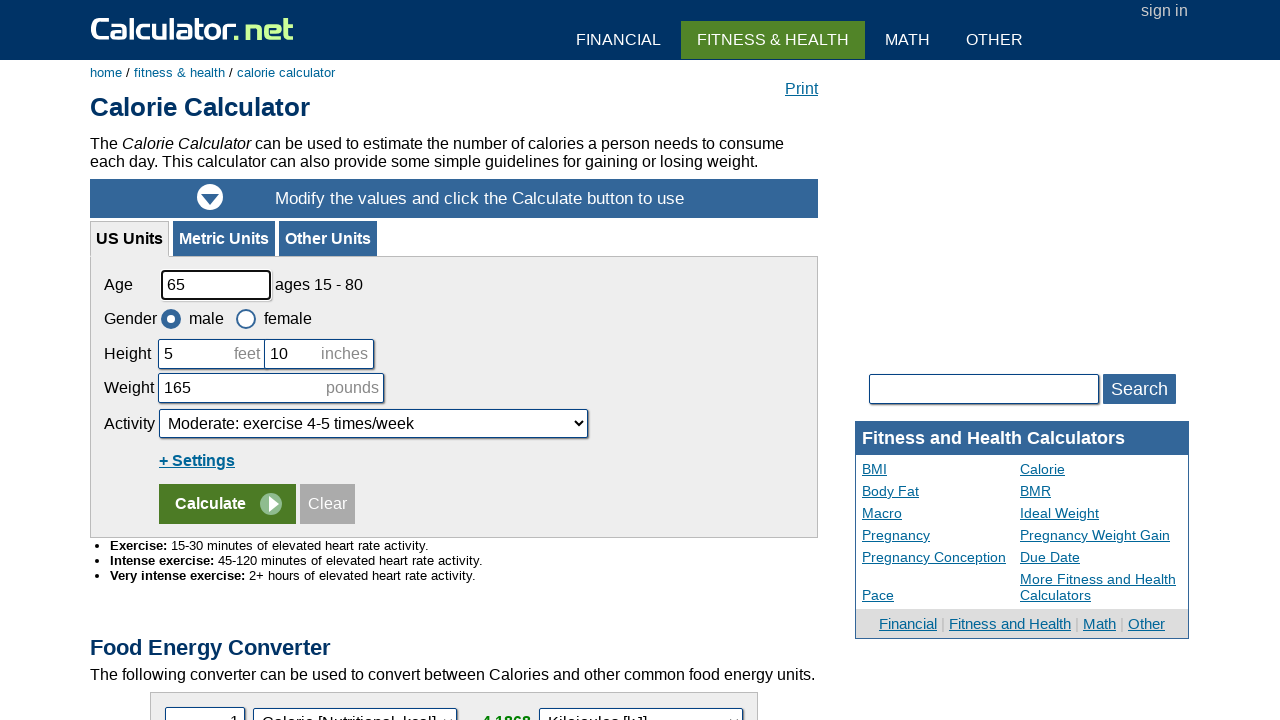

Moved to next row
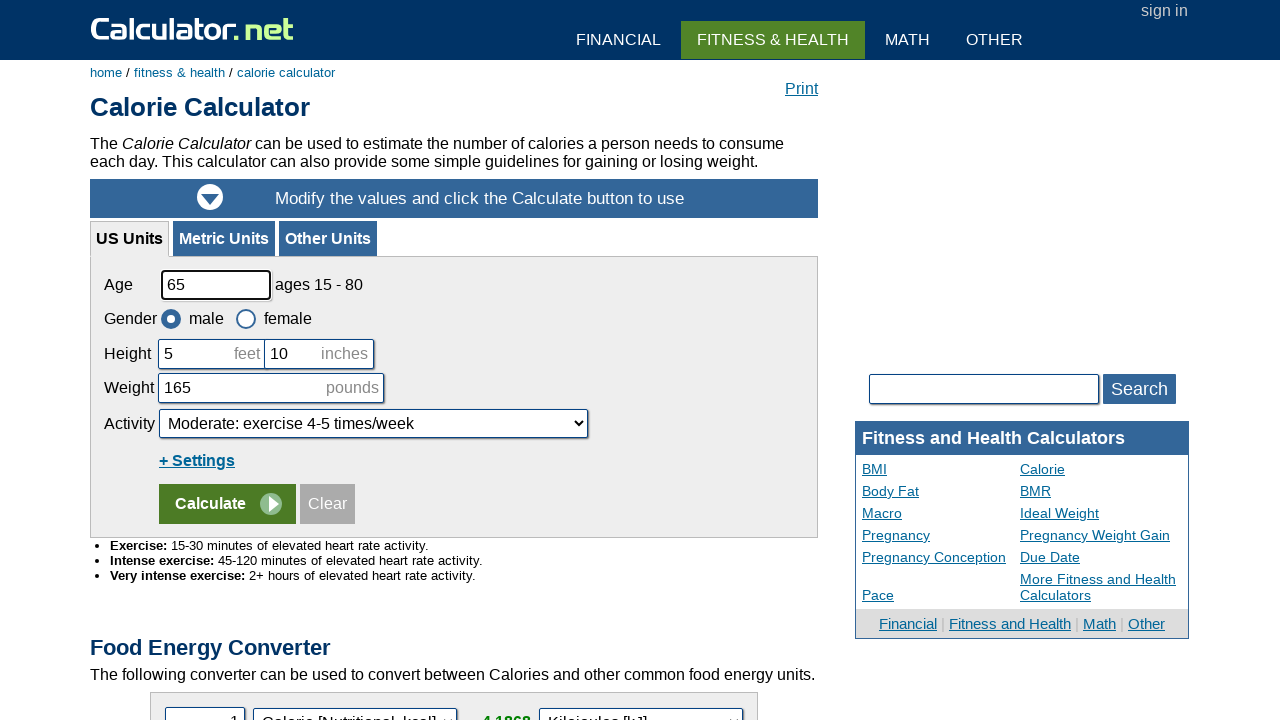

Retrieved all columns in current table row
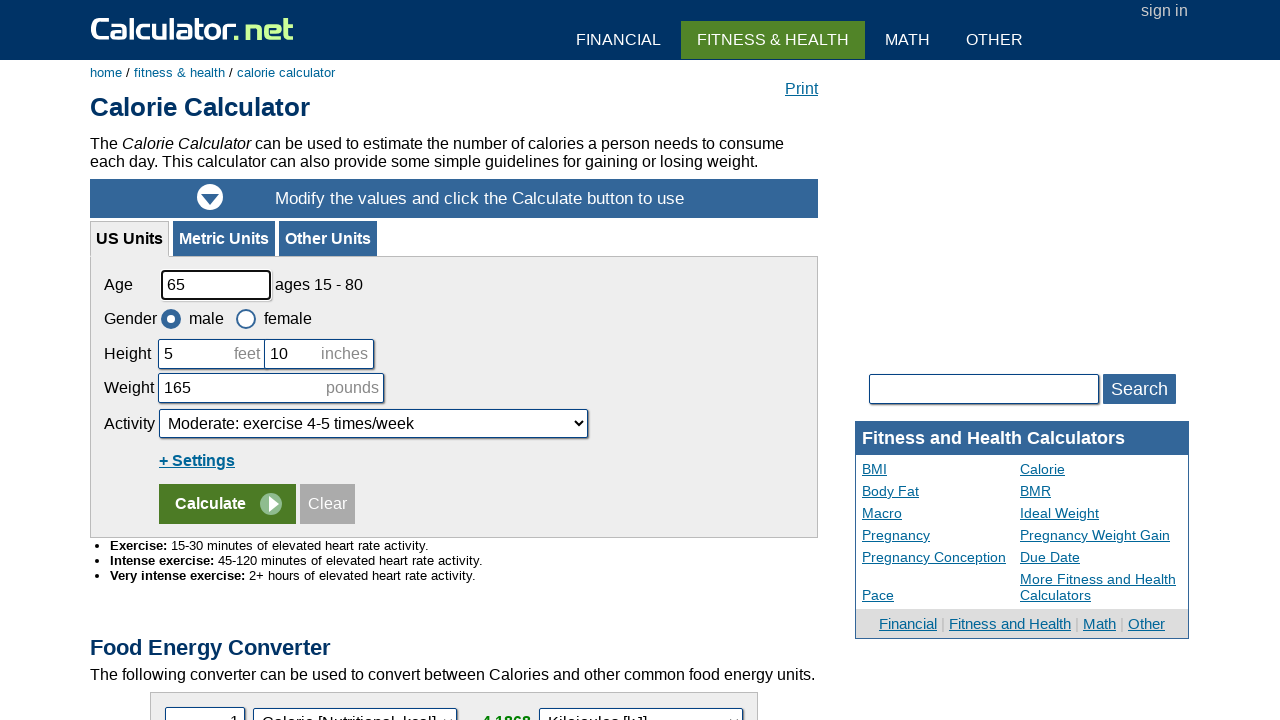

Printed all column text content for current row
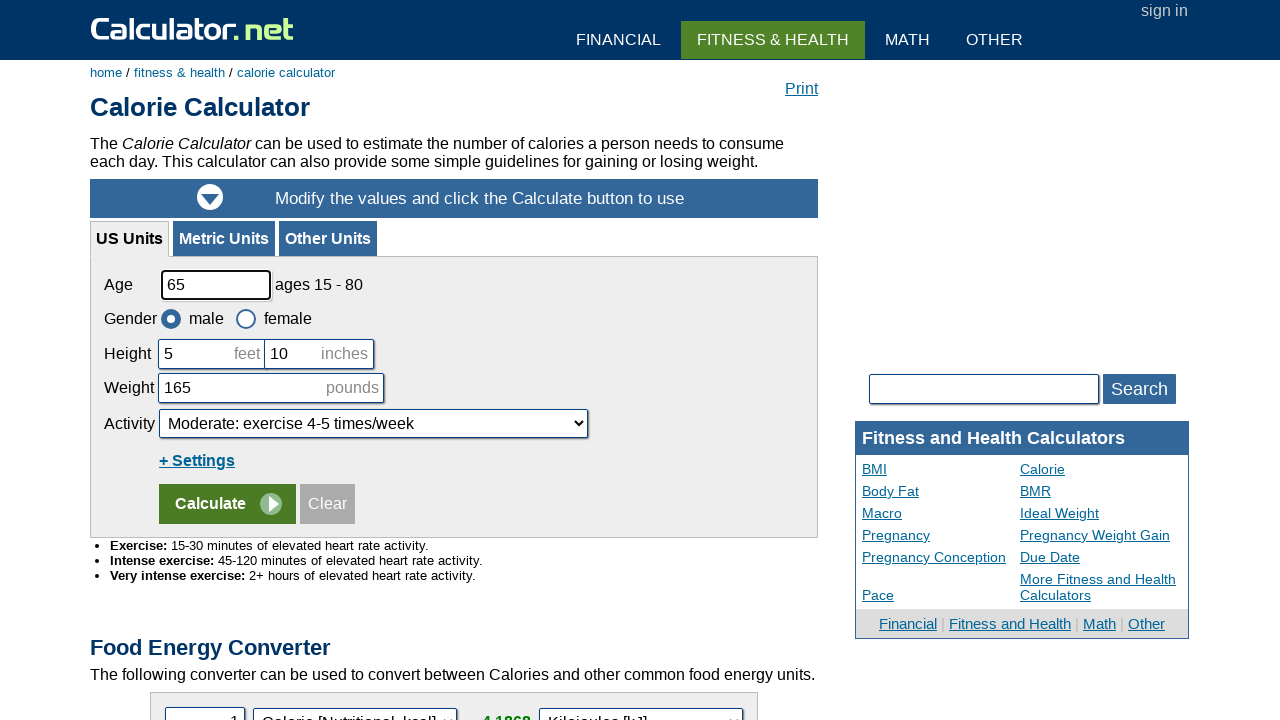

Moved to next row
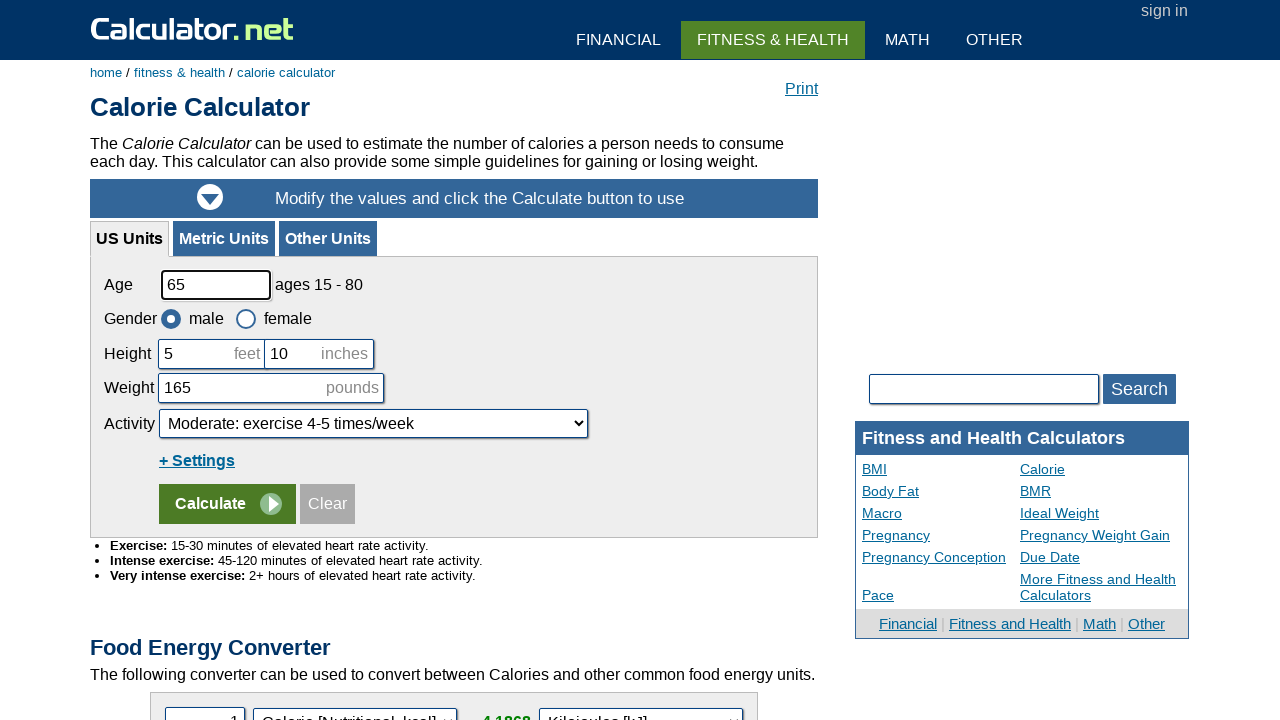

Retrieved all columns in current table row
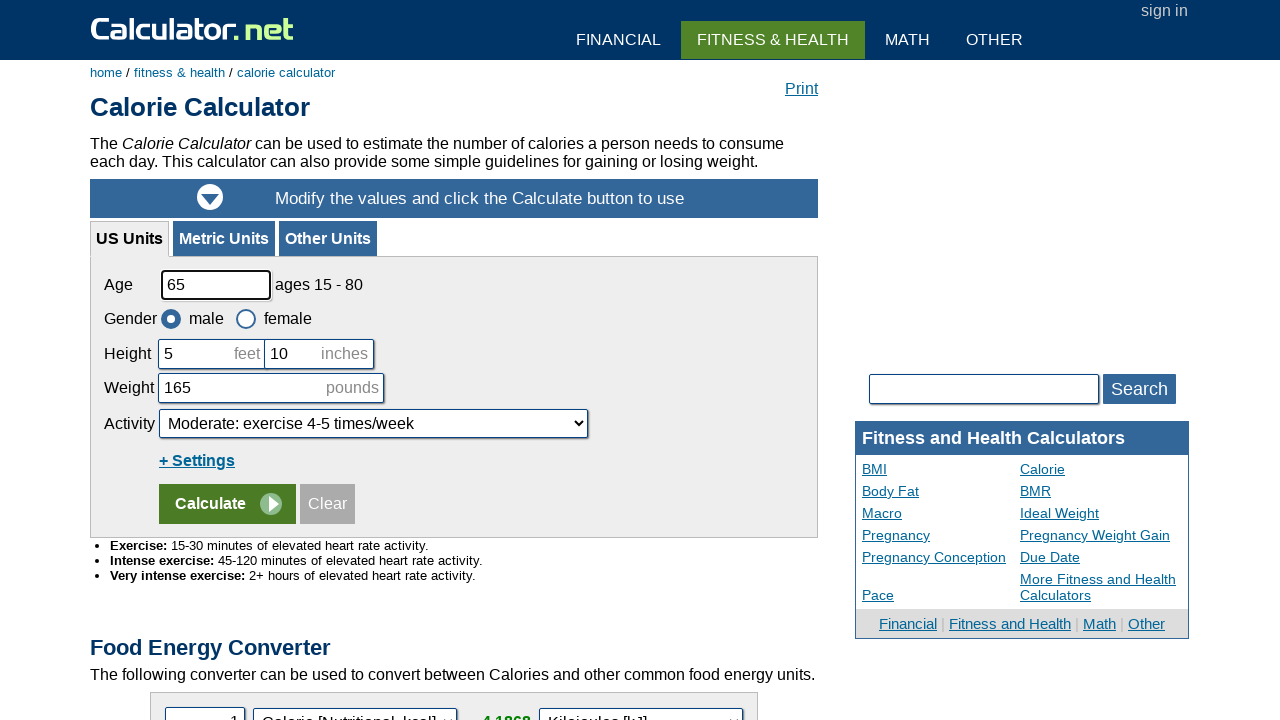

Printed all column text content for current row
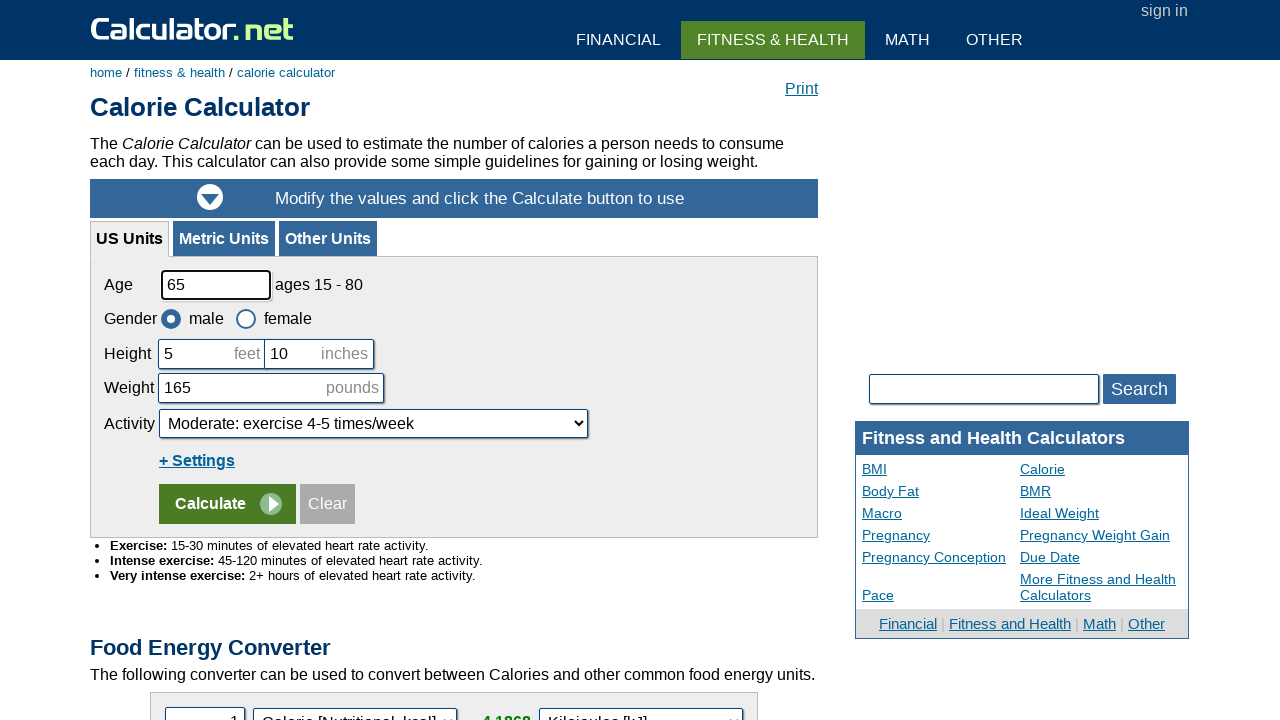

Moved to next row
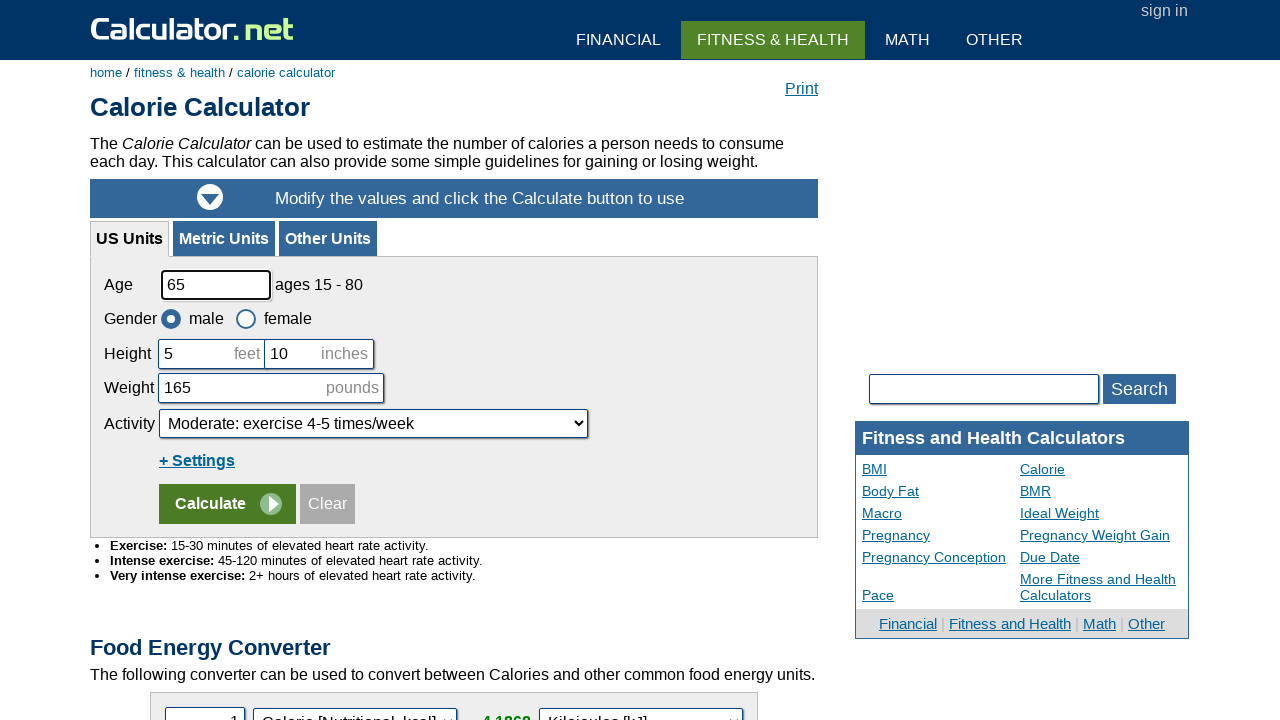

Retrieved all columns in current table row
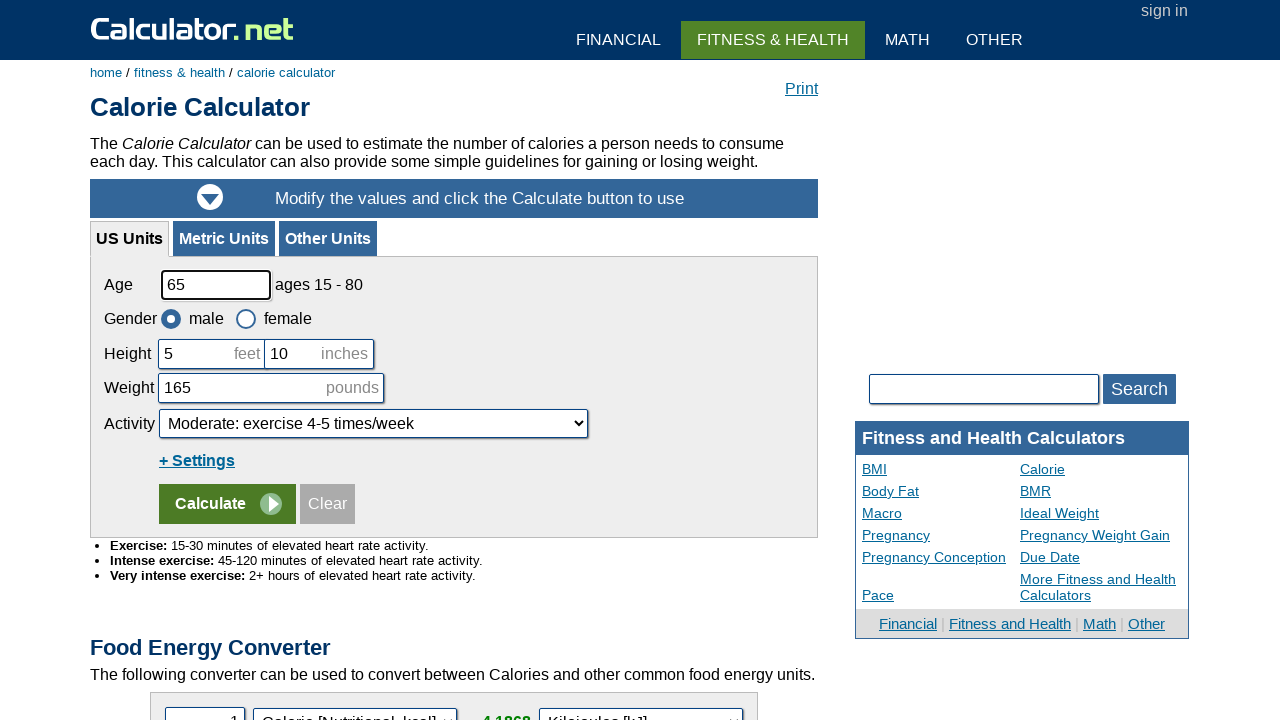

Printed all column text content for current row
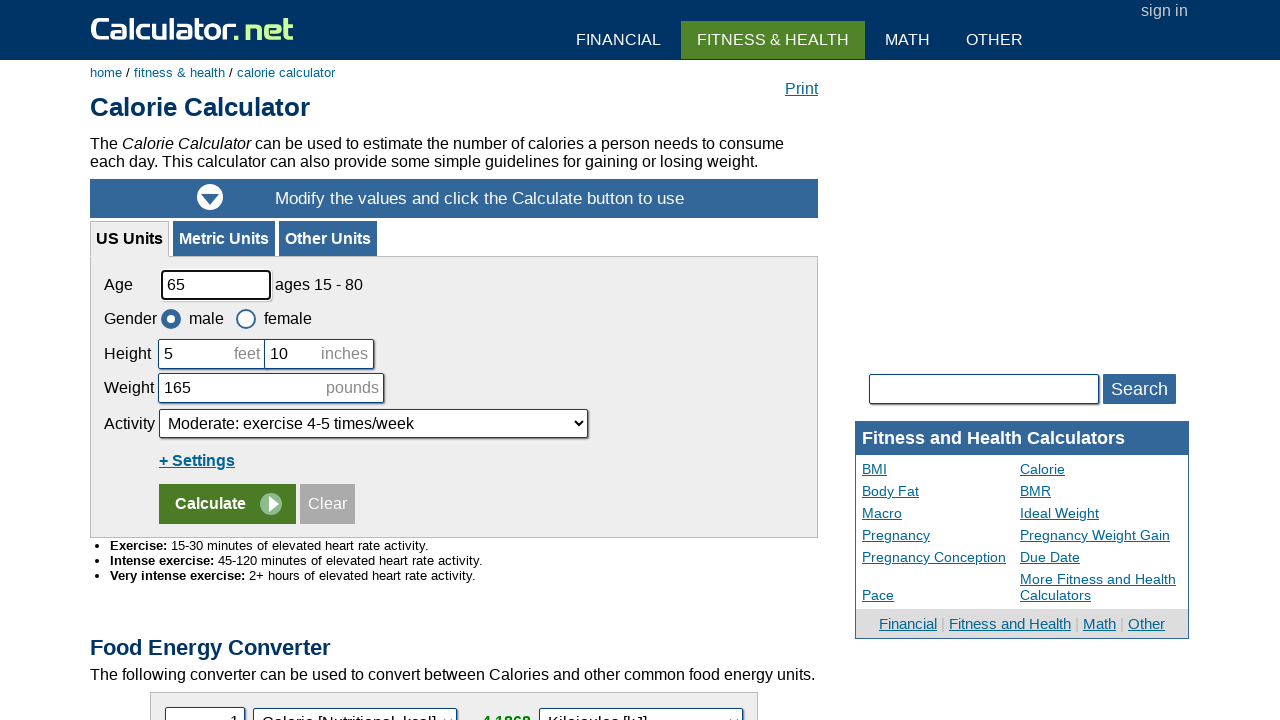

Moved to next row
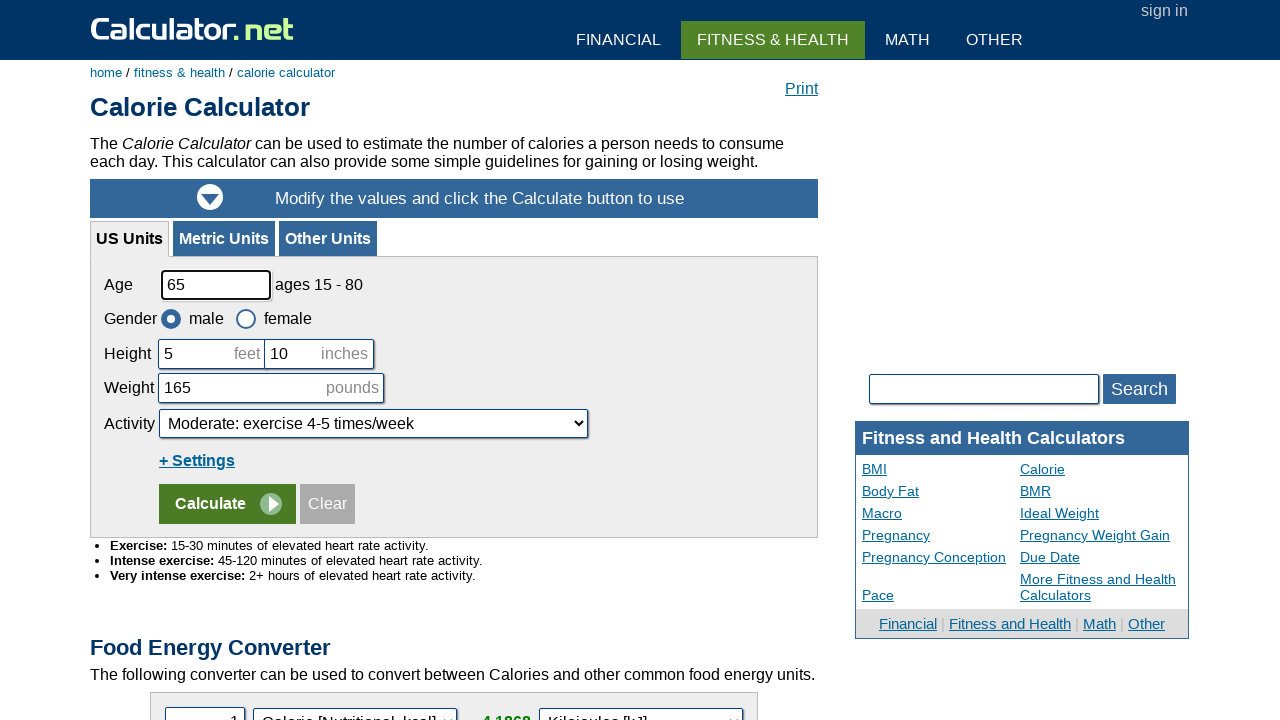

Retrieved all columns in current table row
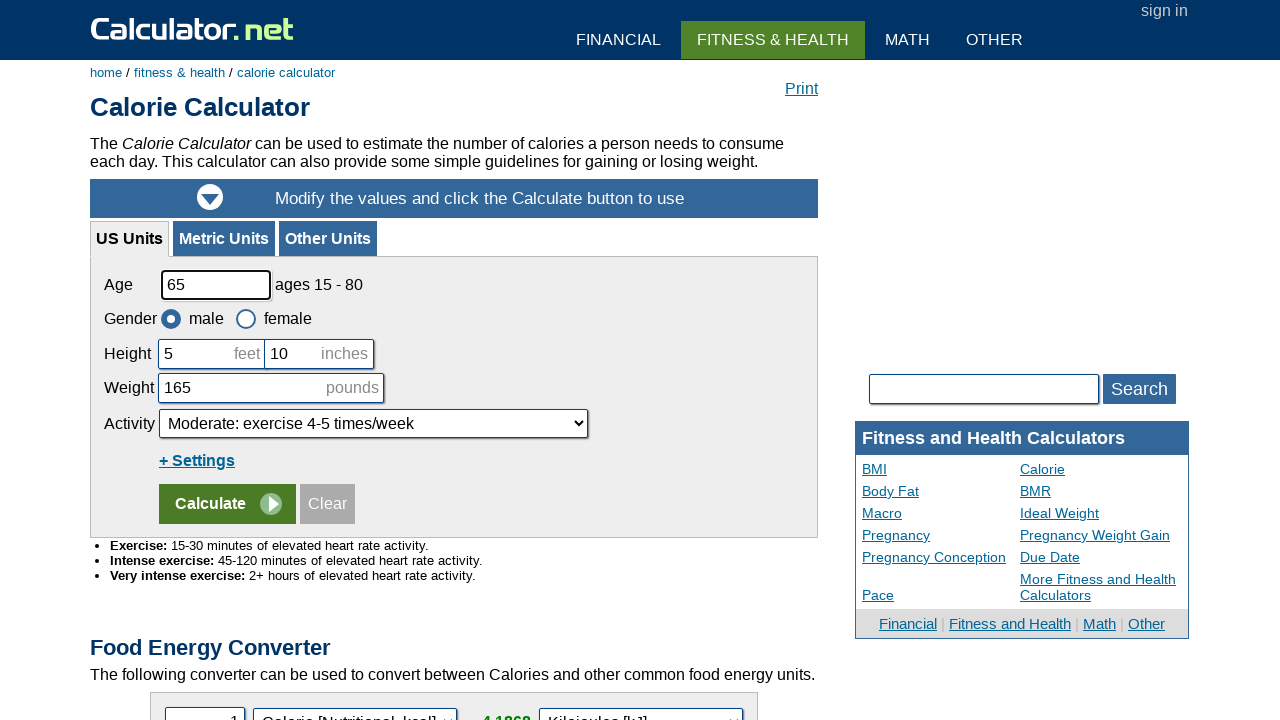

Printed all column text content for current row
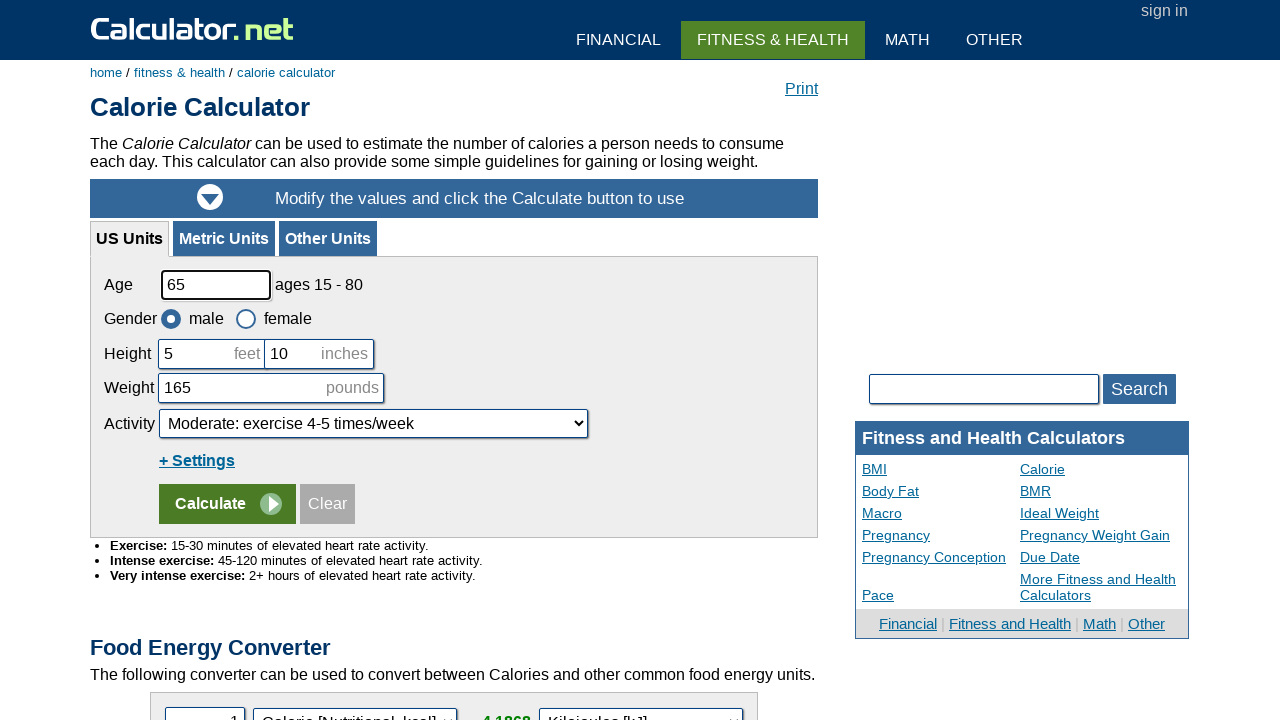

Moved to next row
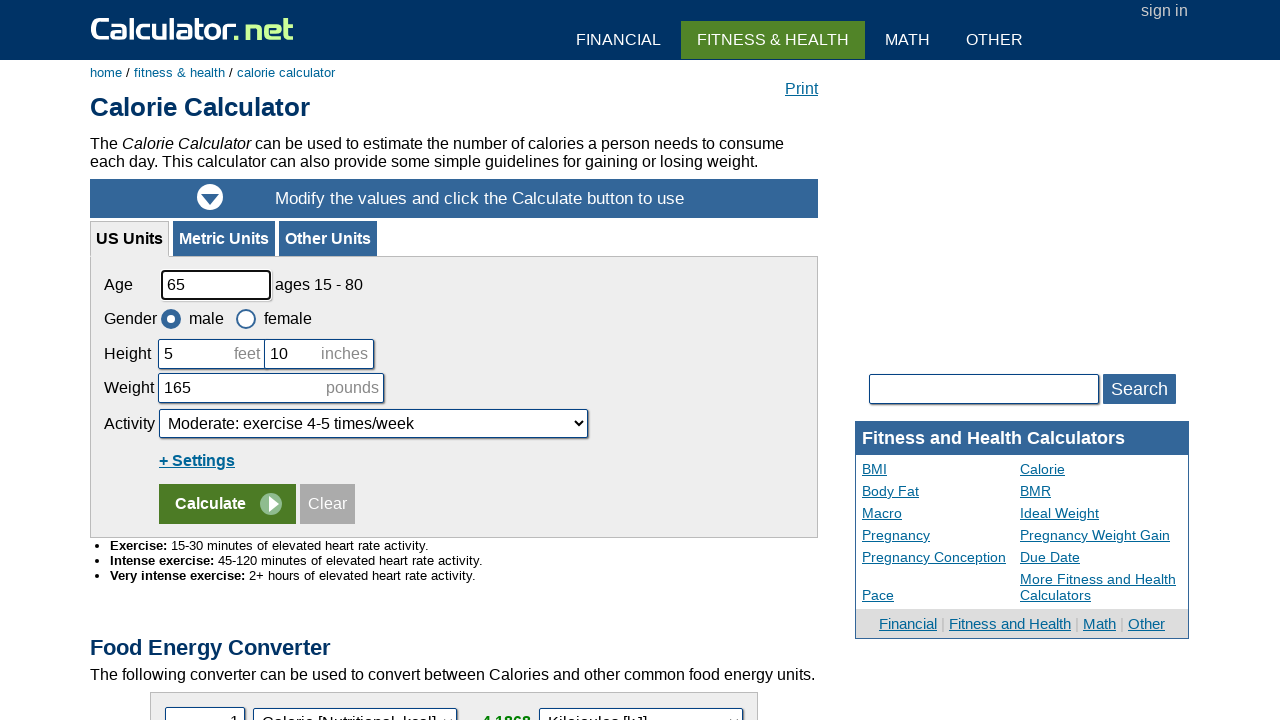

Retrieved all columns in current table row
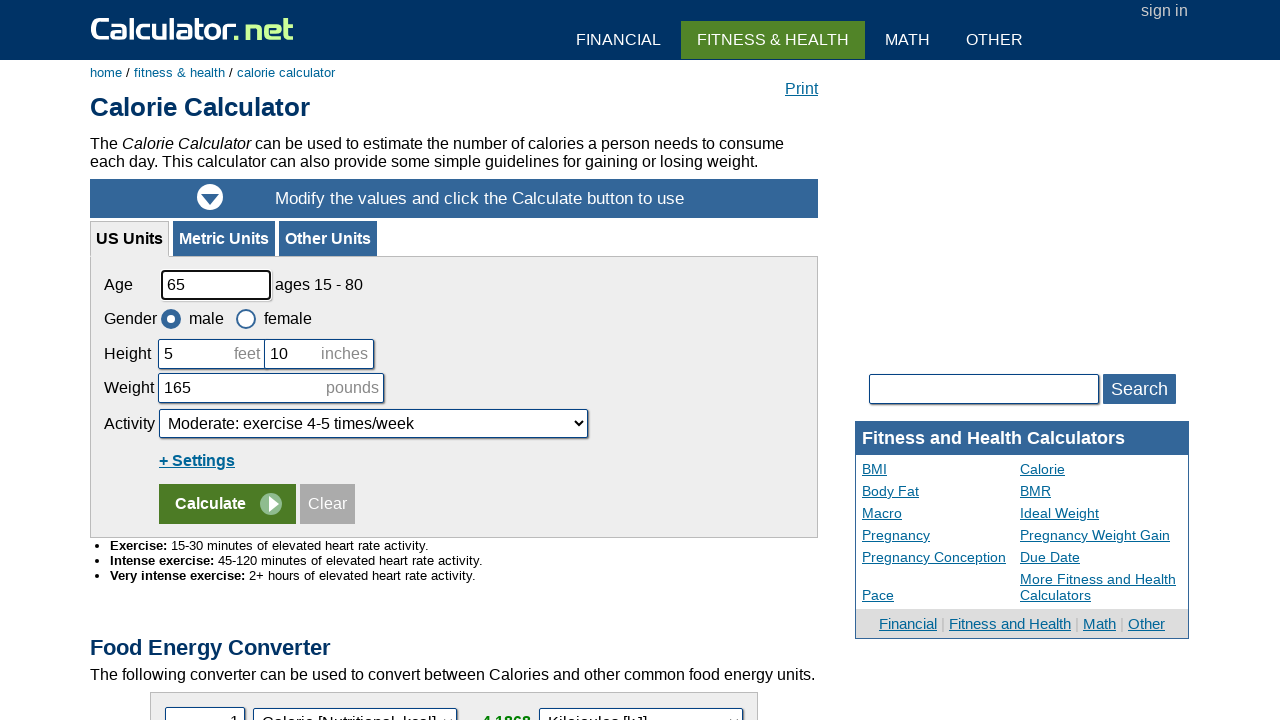

Printed all column text content for current row
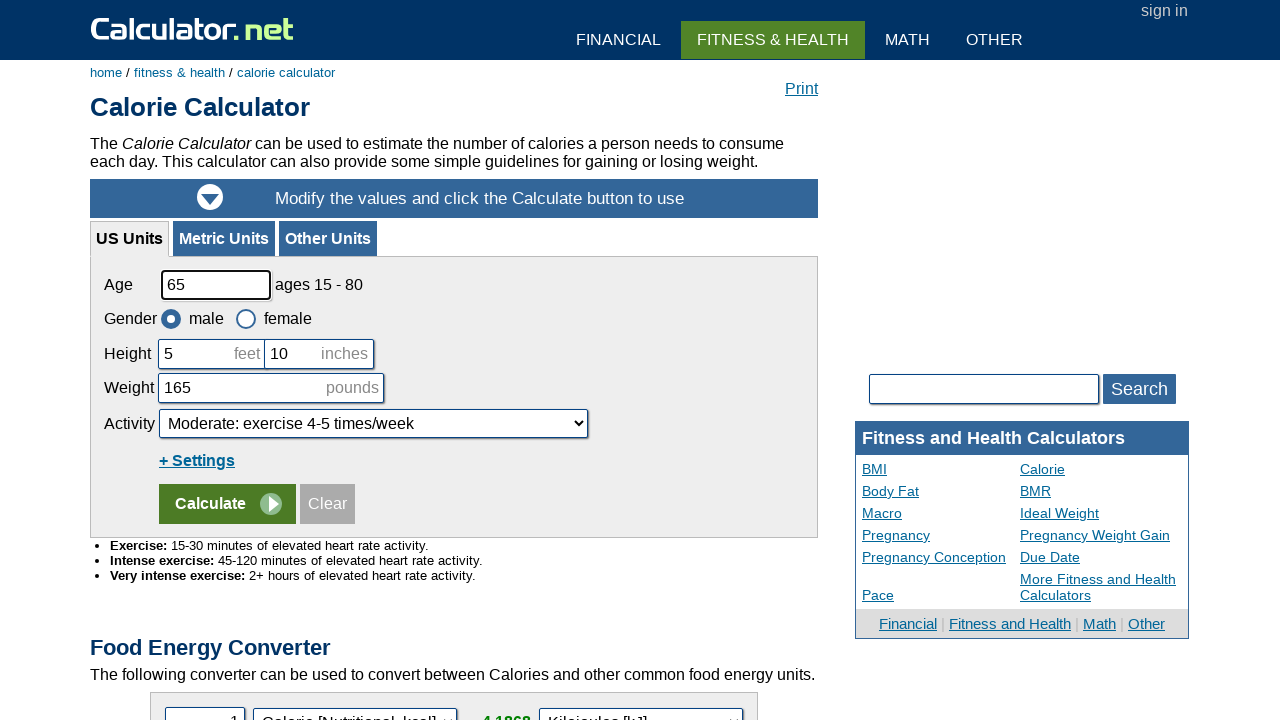

Moved to next row
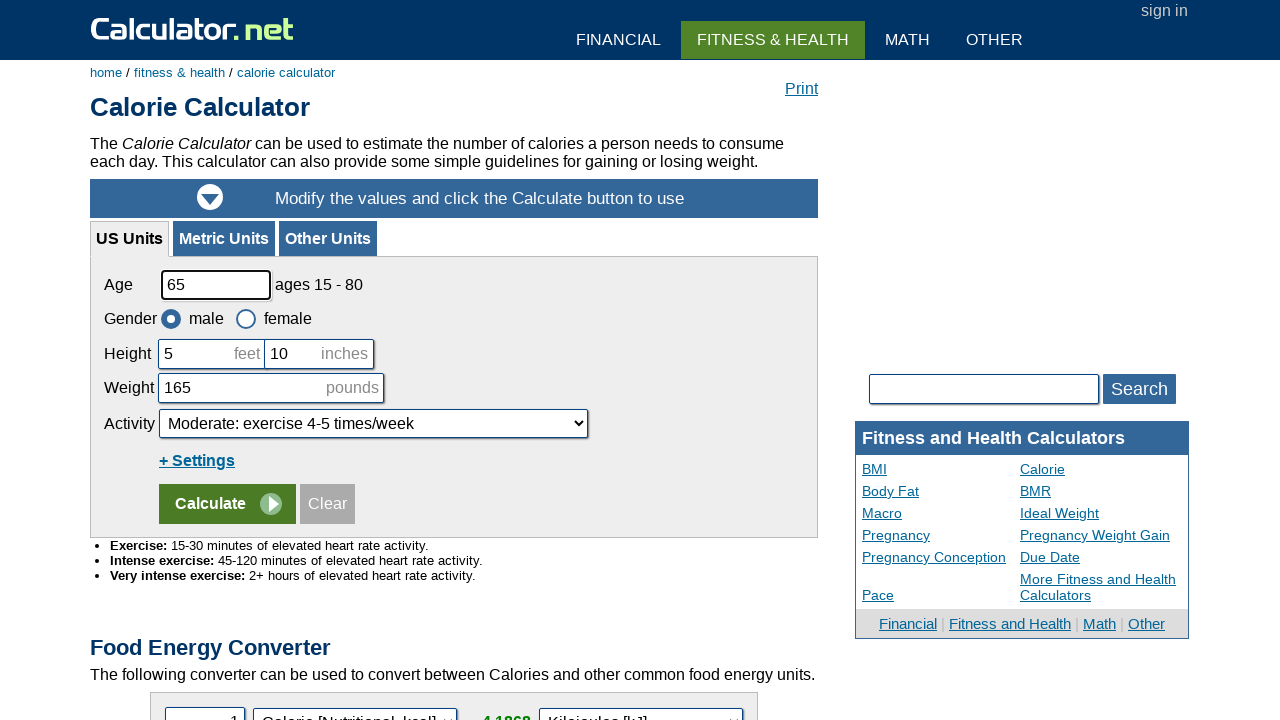

Retrieved all columns in current table row
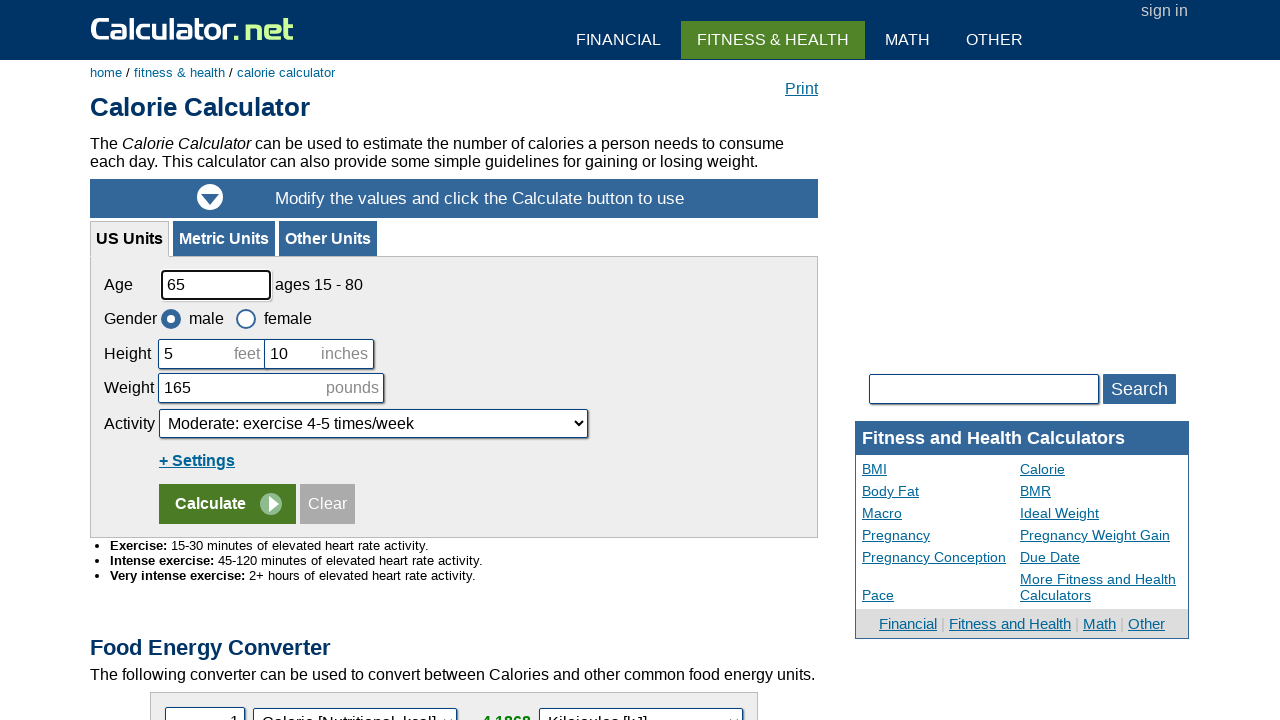

Printed all column text content for current row
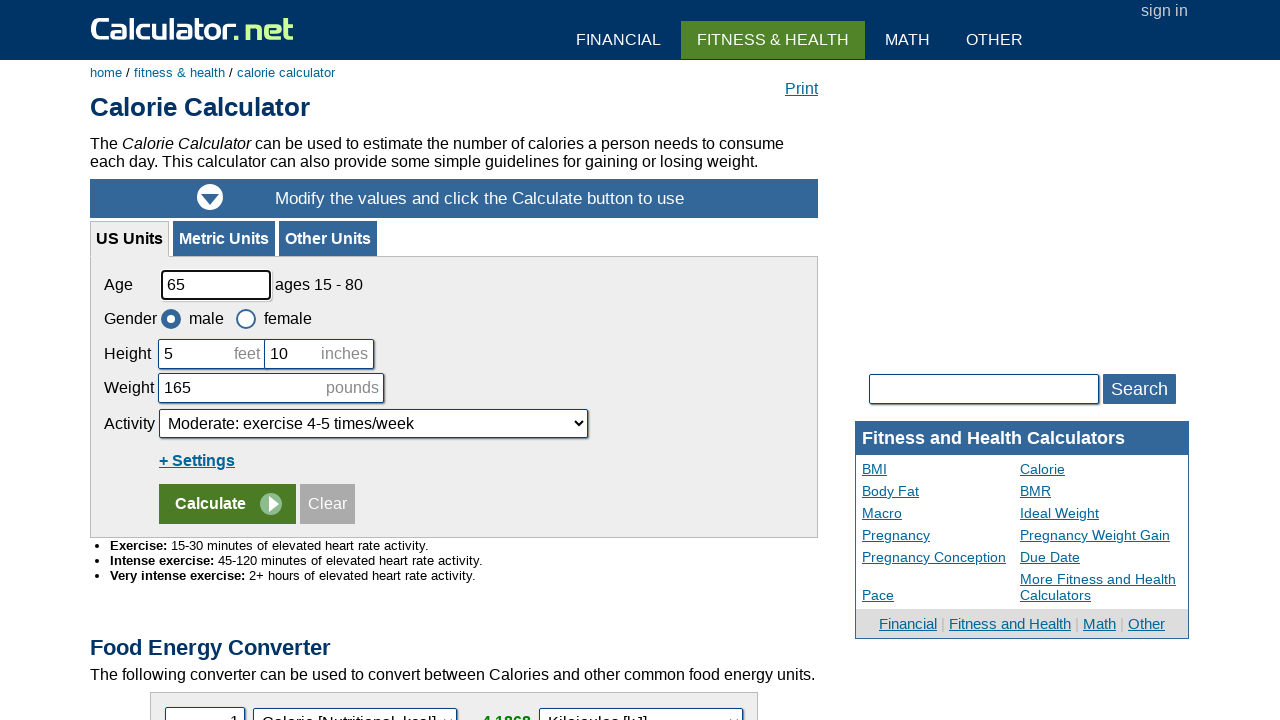

Moved to next row
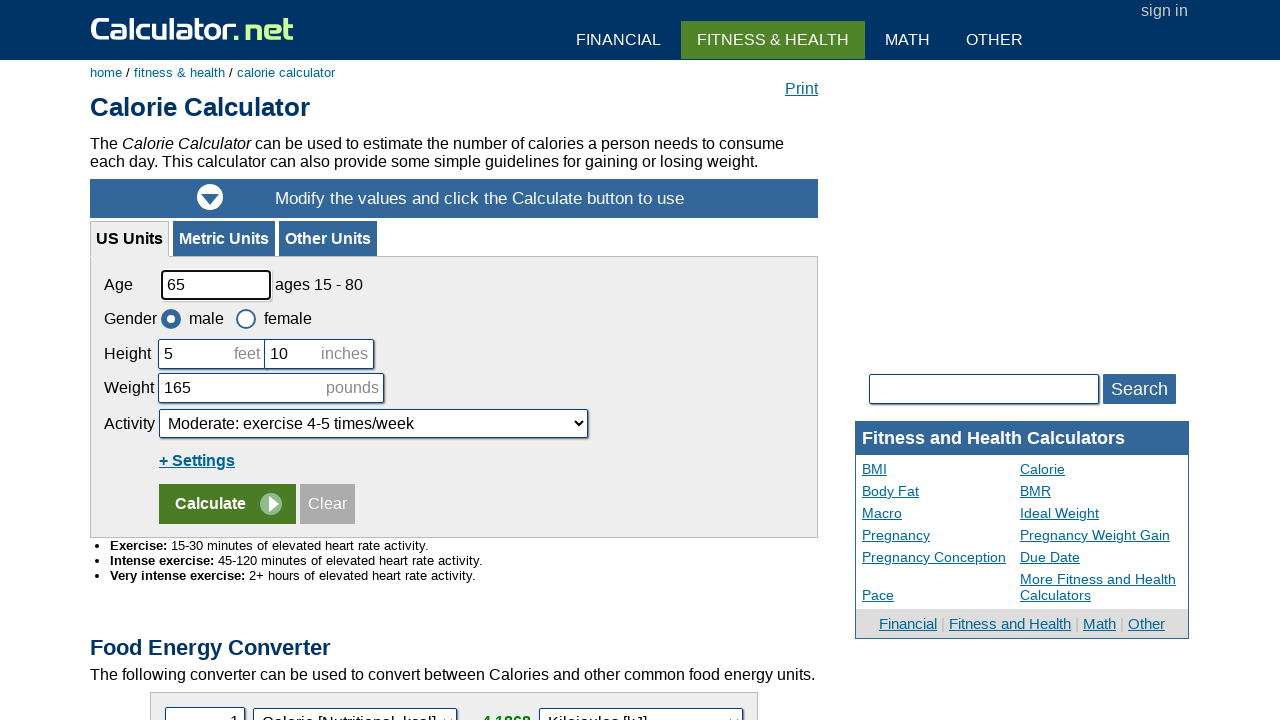

Retrieved all columns in current table row
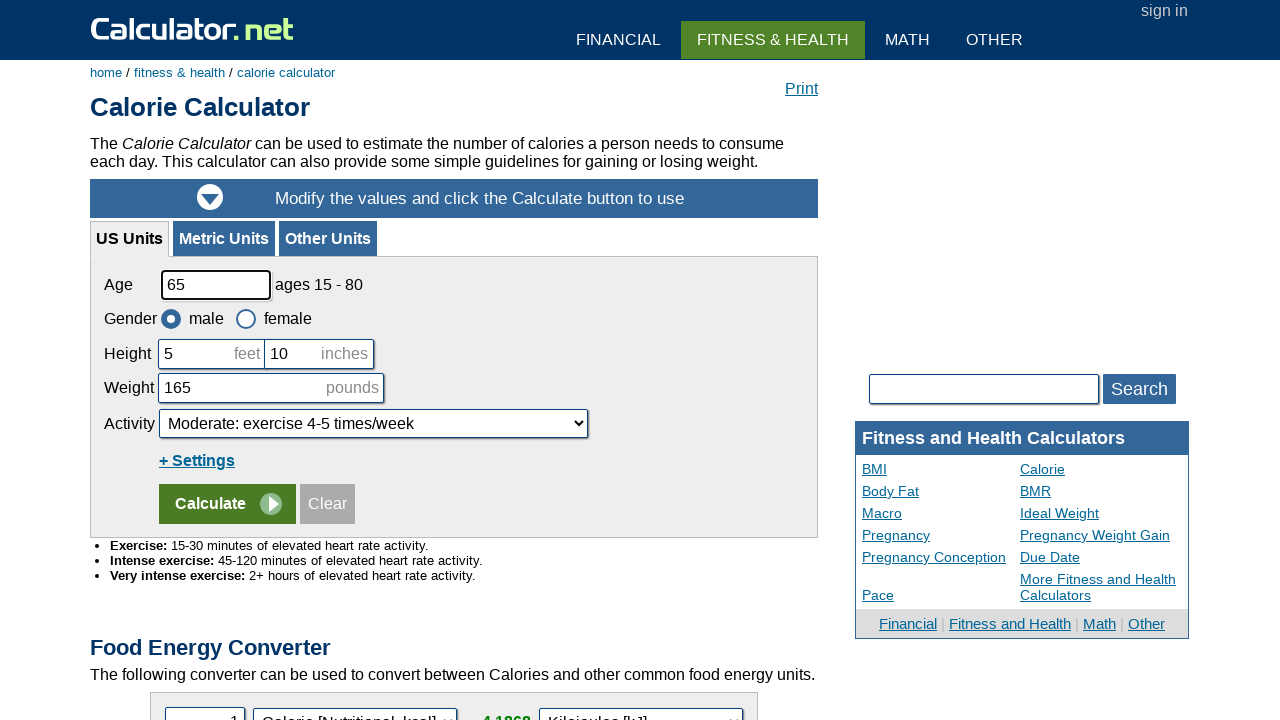

Printed all column text content for current row
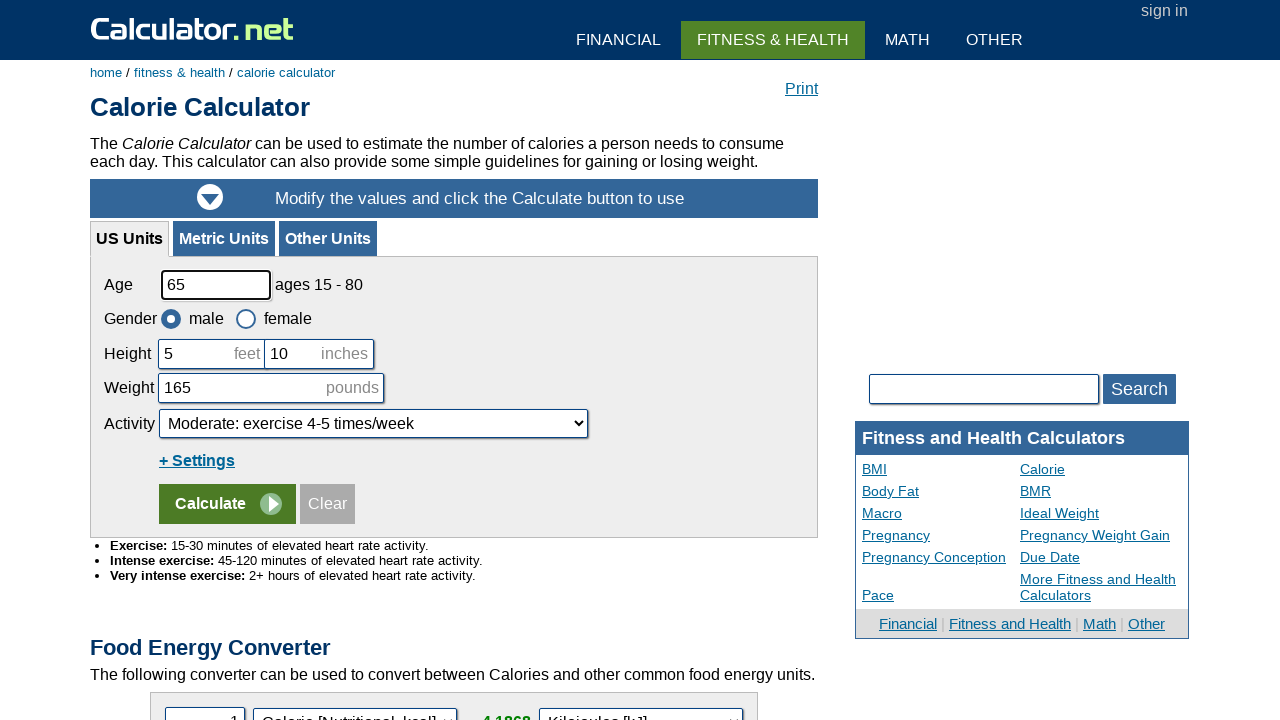

Moved to next row
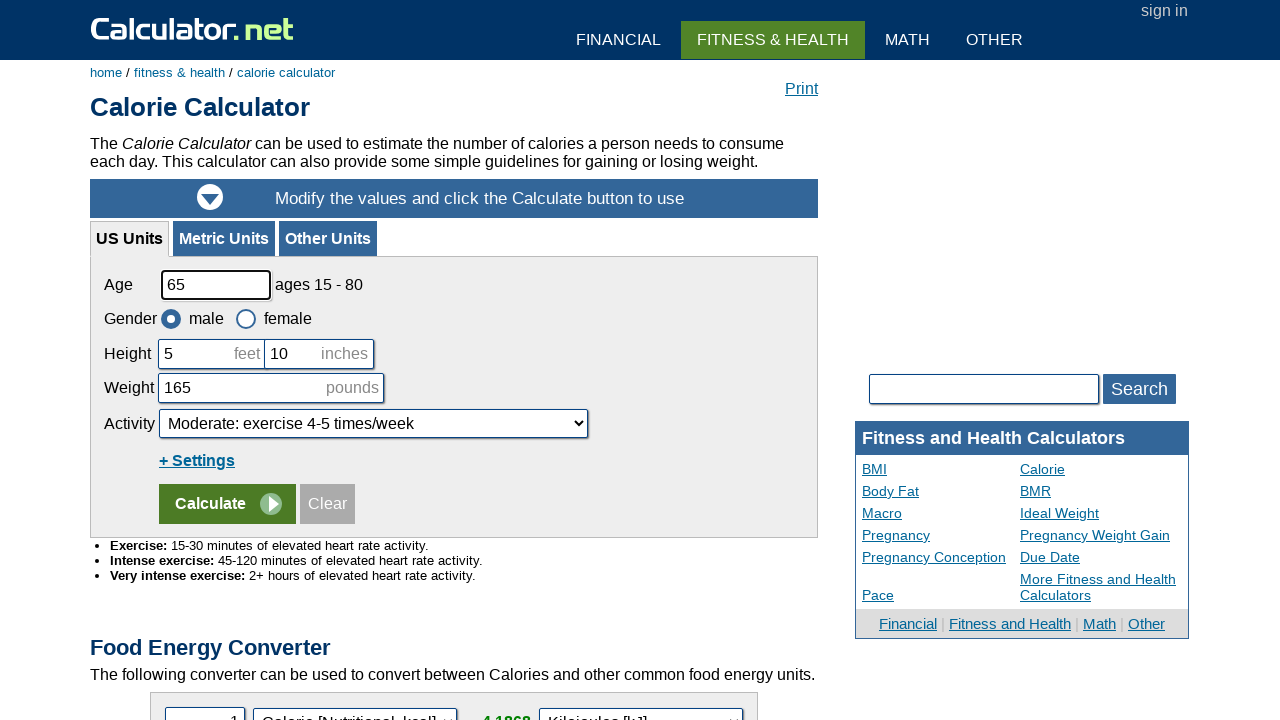

Retrieved all columns in current table row
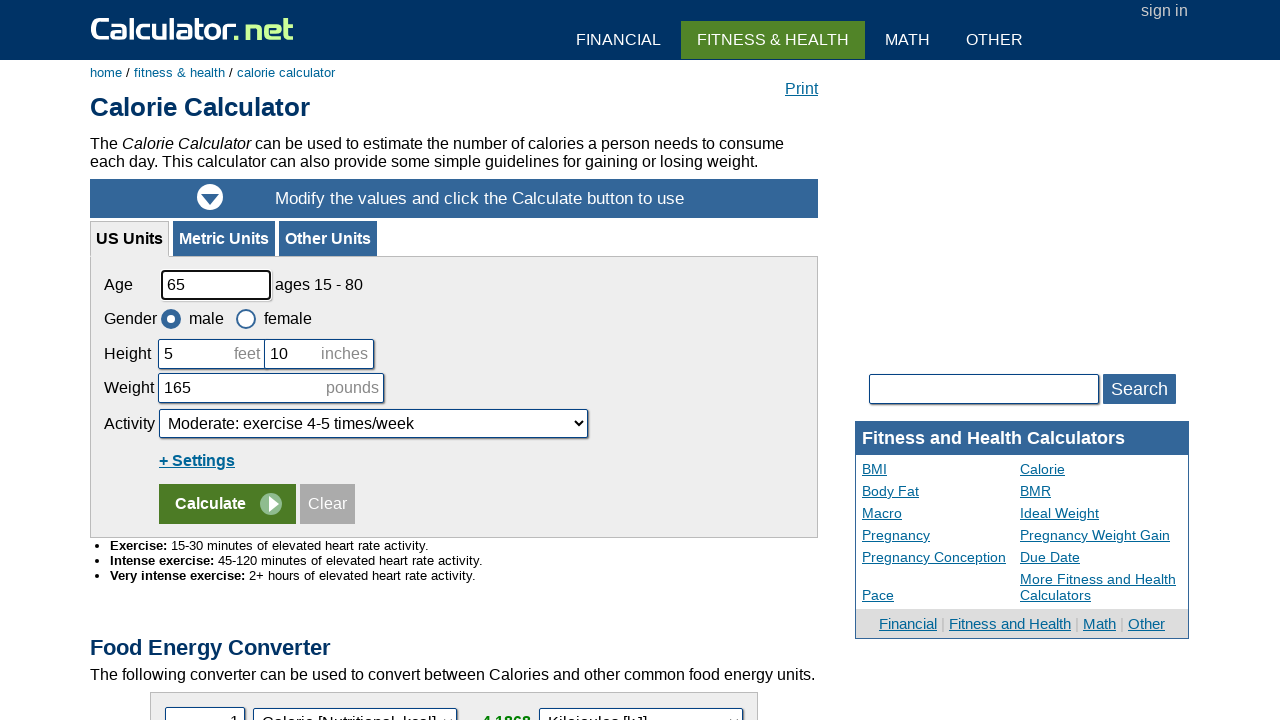

Printed all column text content for current row
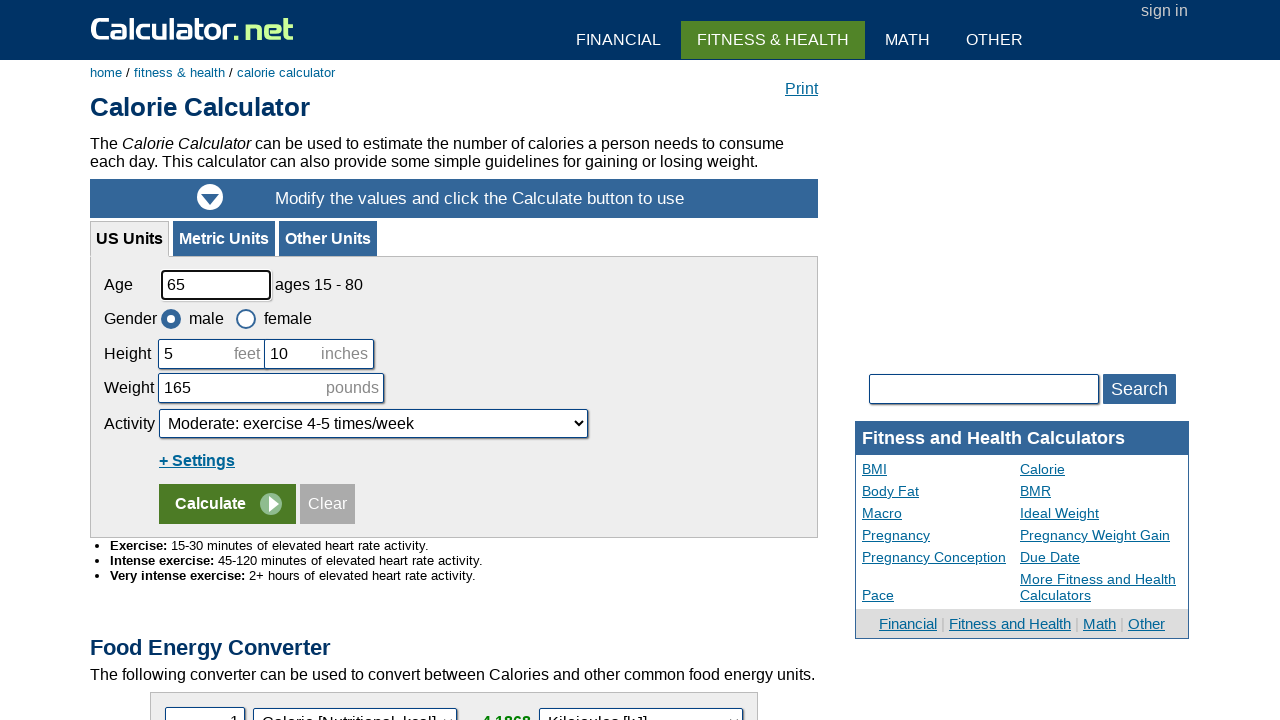

Moved to next row
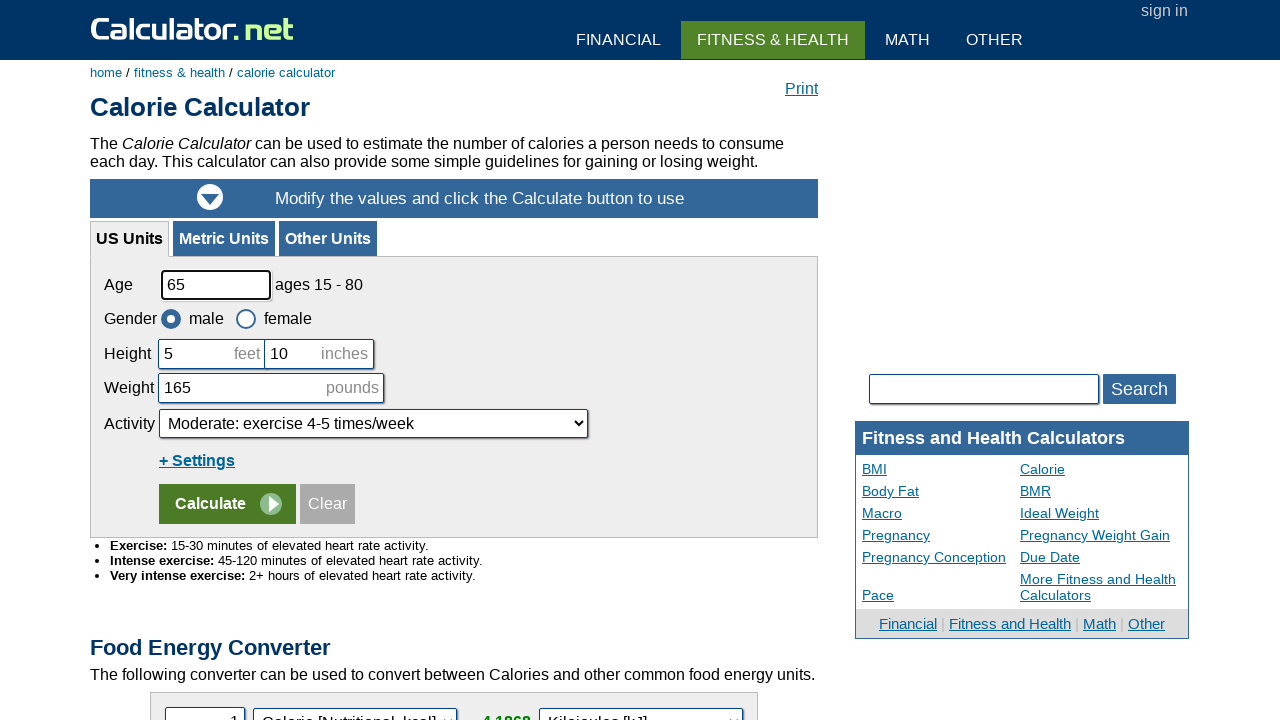

Retrieved all columns in current table row
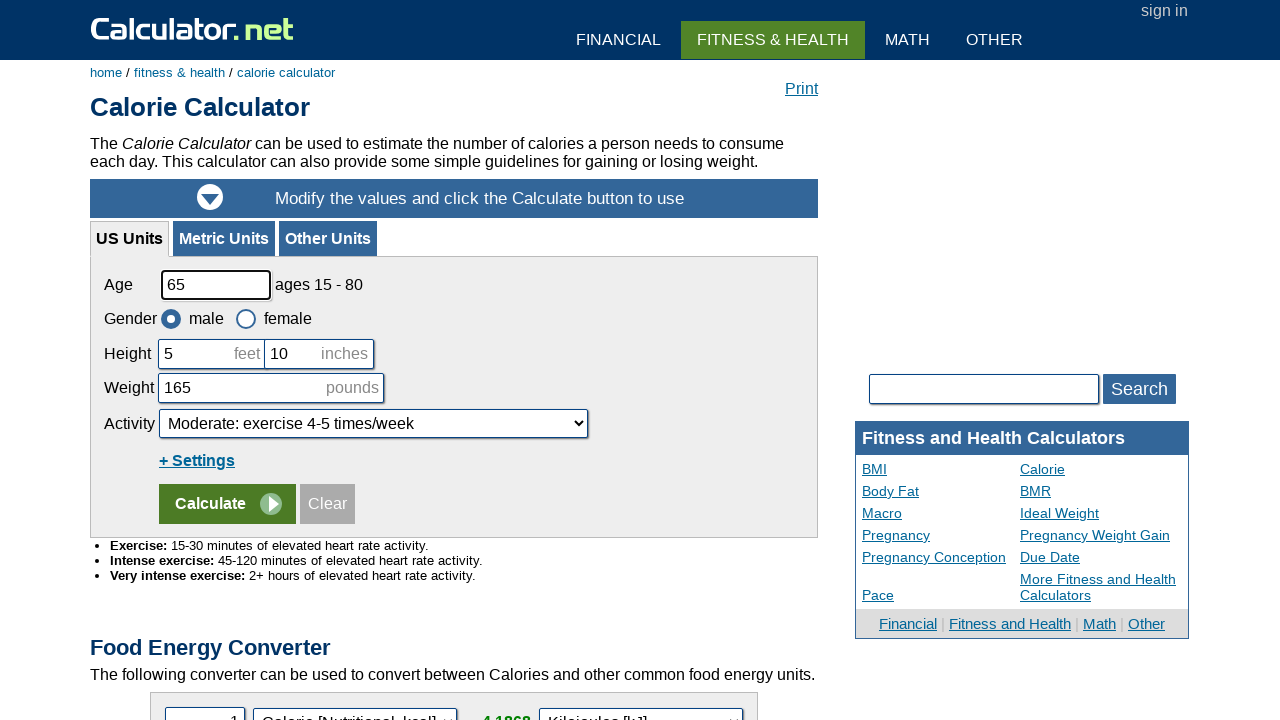

Printed all column text content for current row
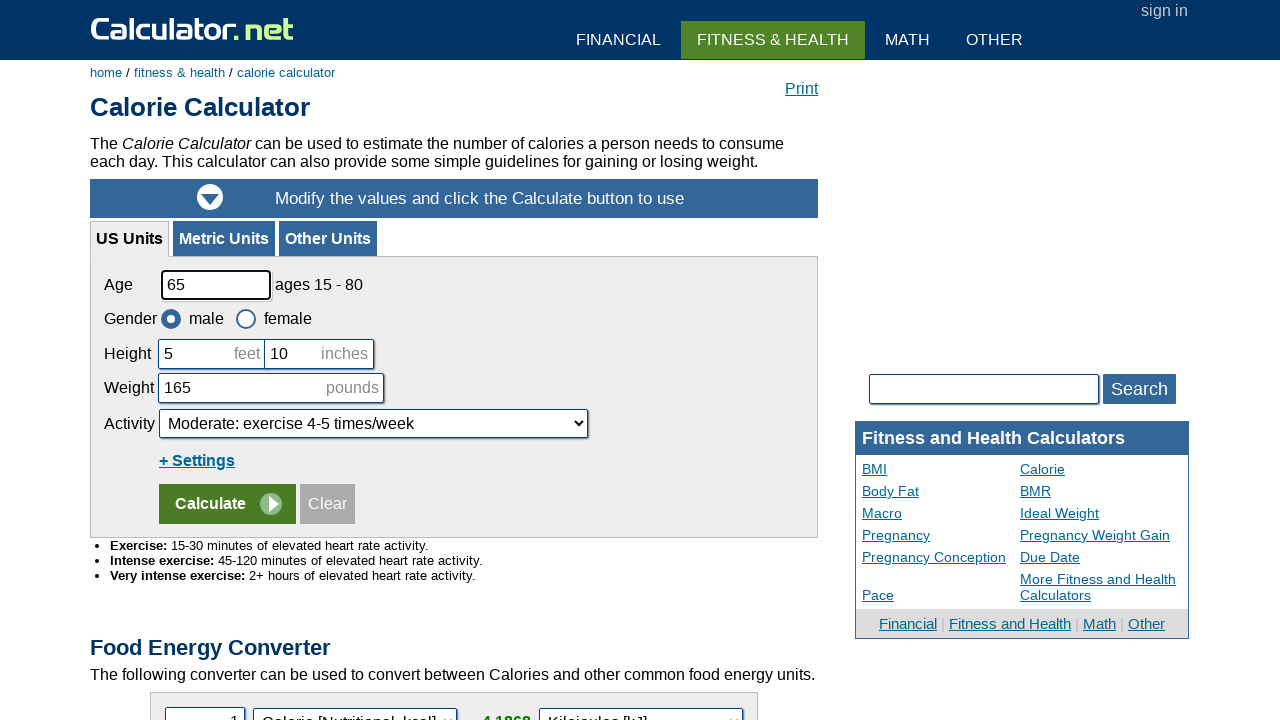

Moved to next row
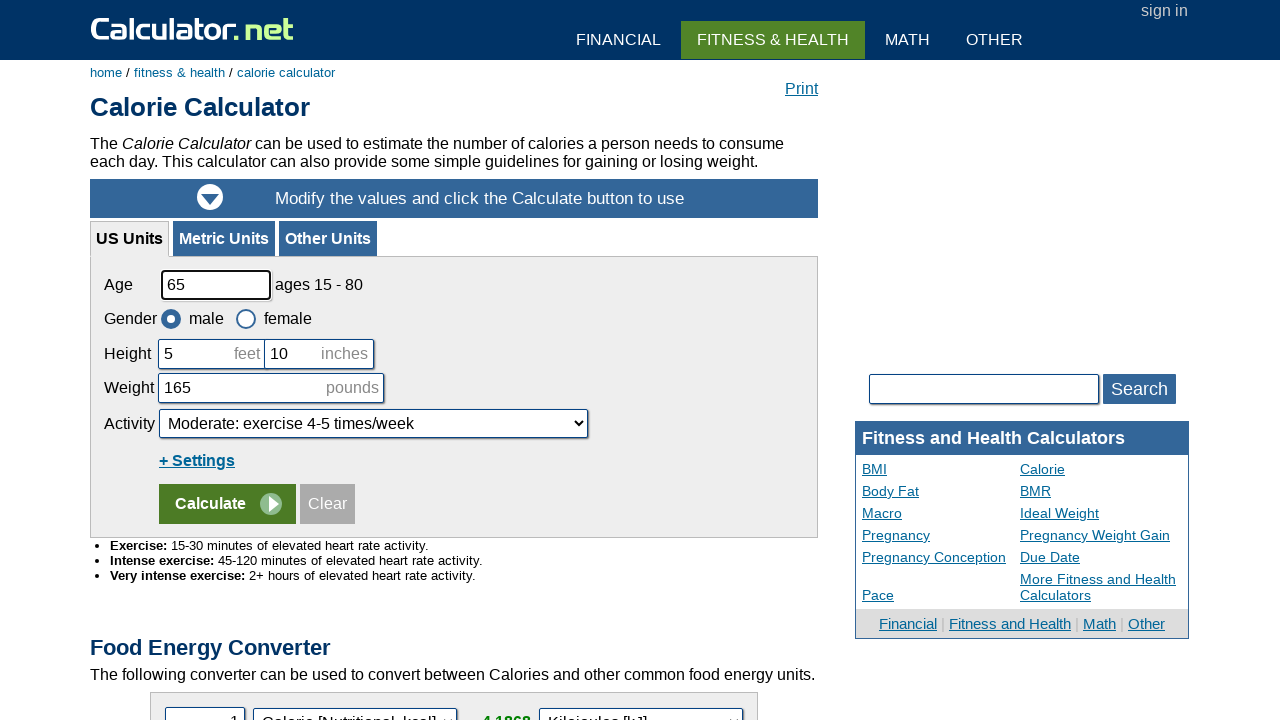

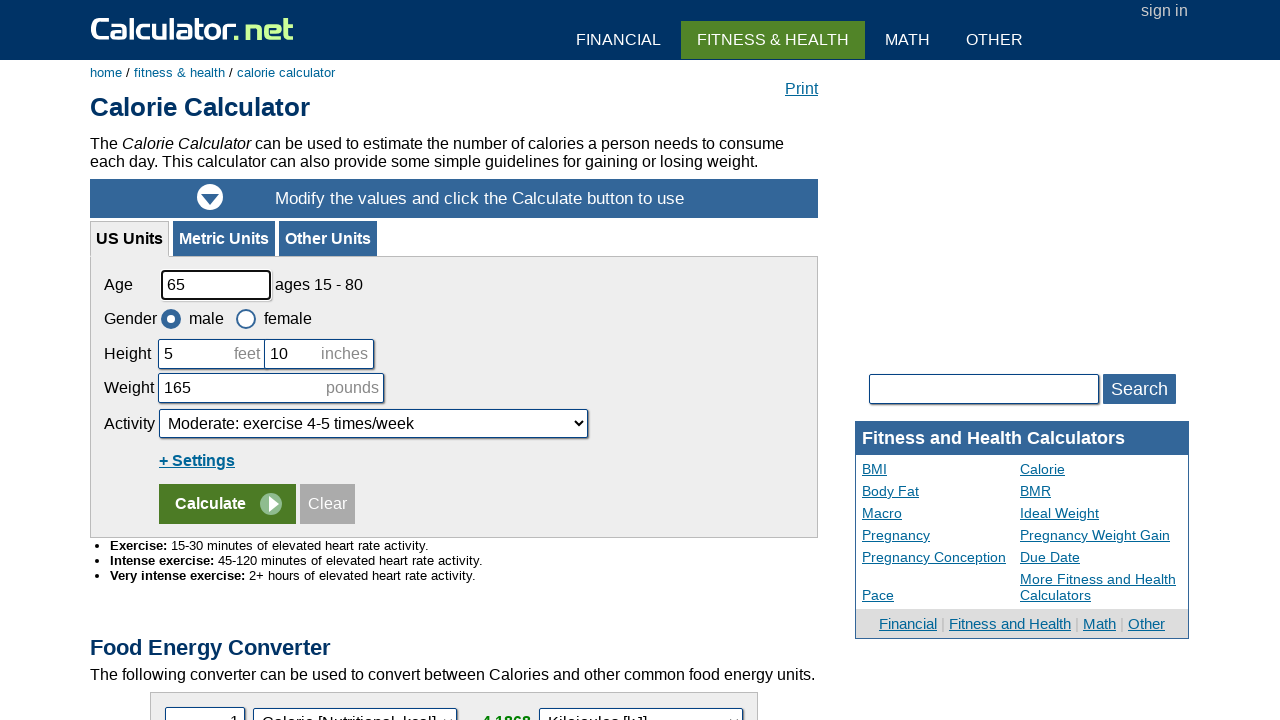